Tests calendar date picker functionality by opening the calendar and selecting a specific date from a past year

Starting URL: https://seleniumpractise.blogspot.com/2016/08/how-to-handle-calendar-in-selenium.html

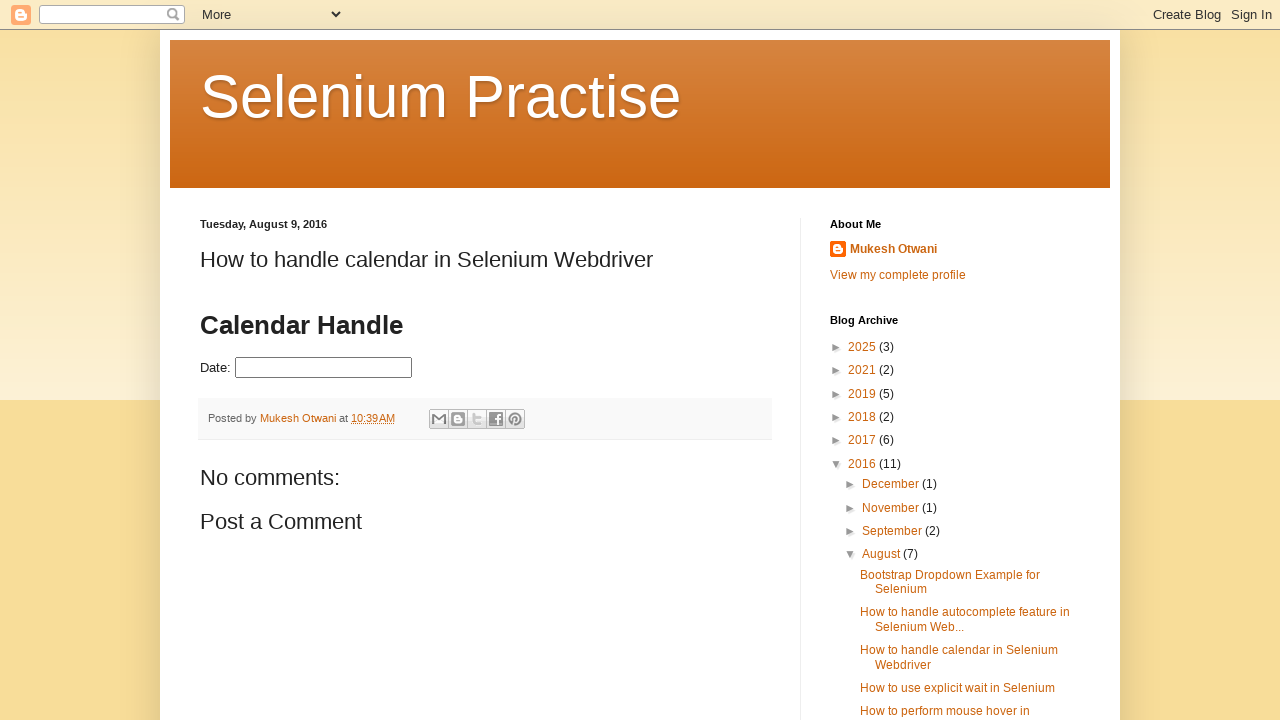

Clicked on datepicker to open calendar at (324, 368) on #datepicker
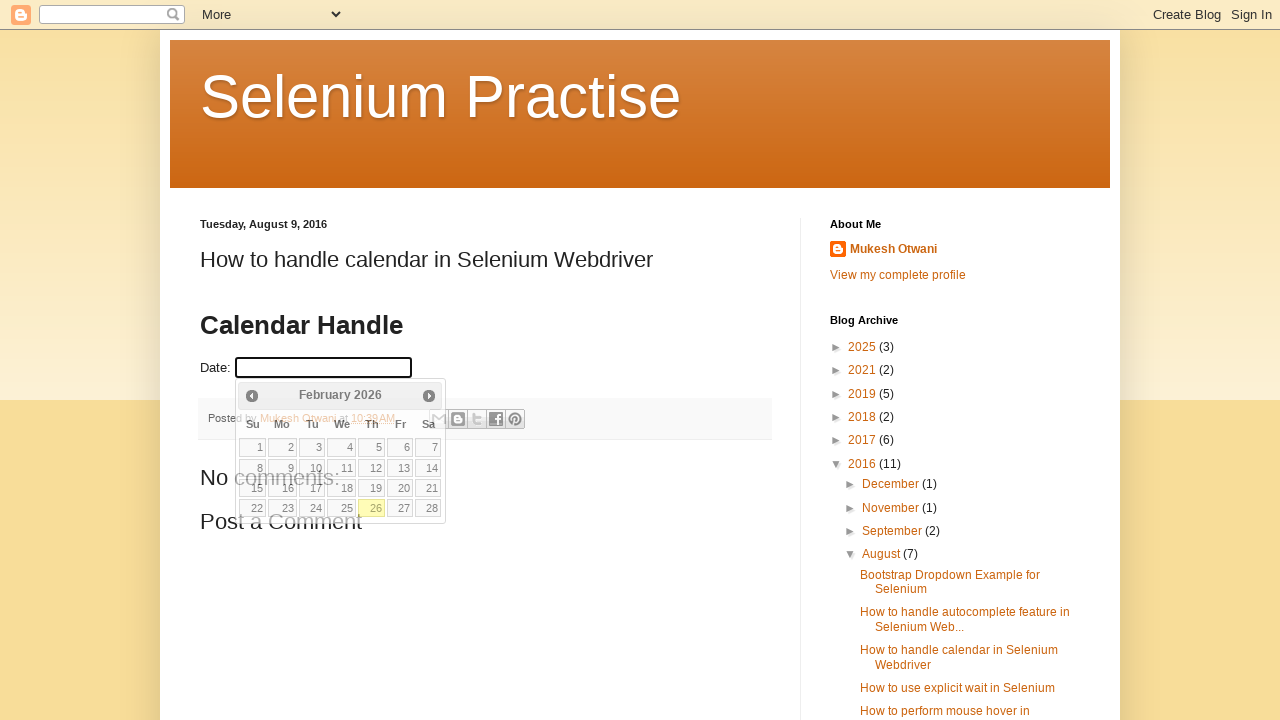

Retrieved current month from calendar
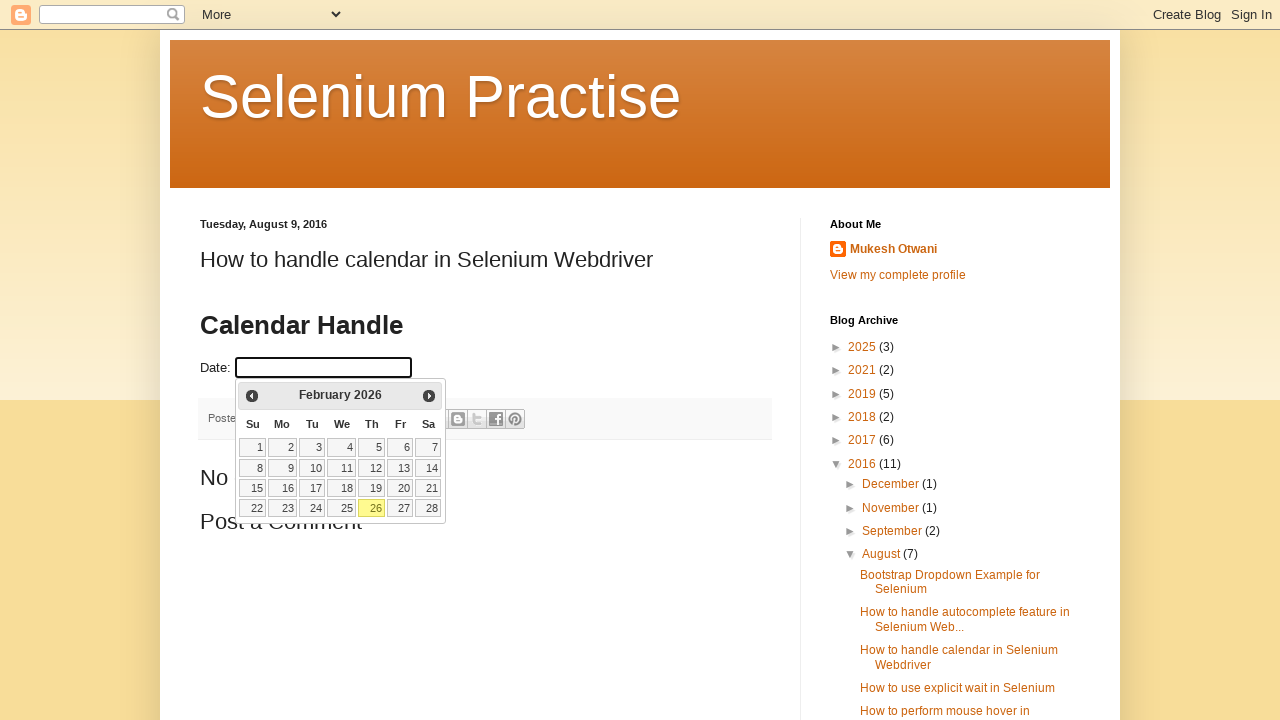

Retrieved current year from calendar
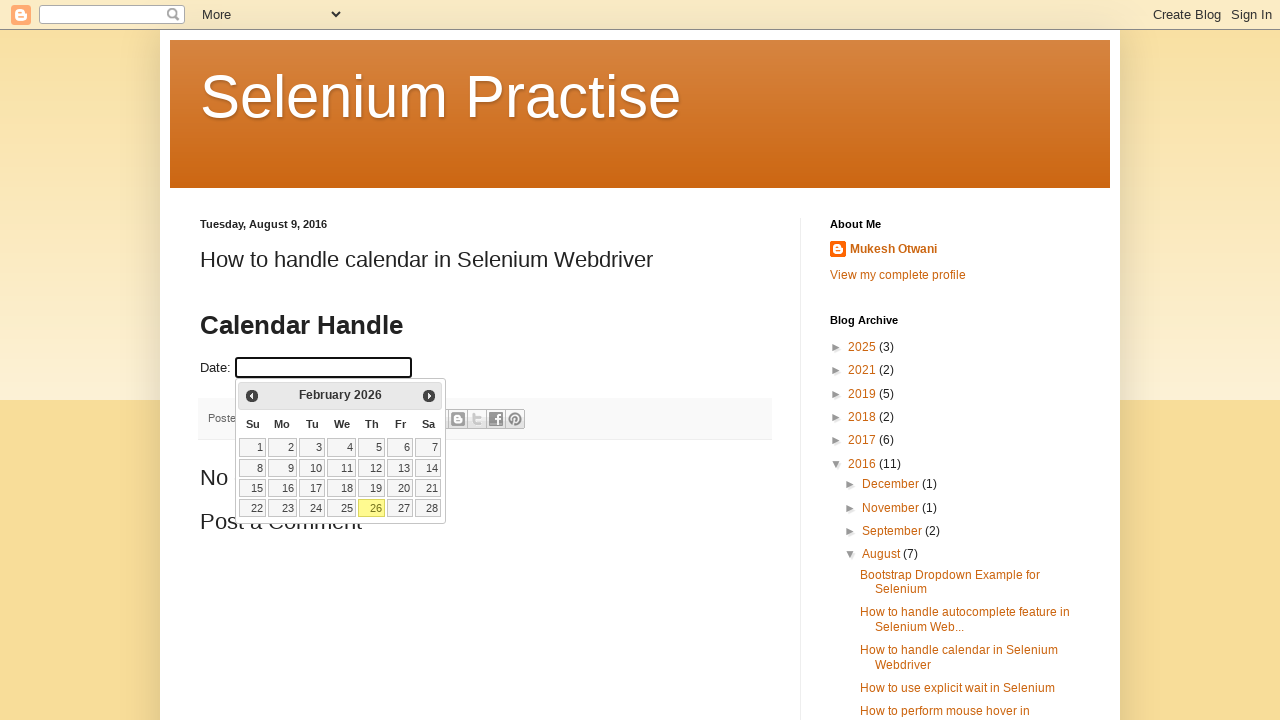

Clicked Previous button to navigate backwards in calendar (currently at February 2026) at (252, 396) on xpath=//span[text()='Prev']
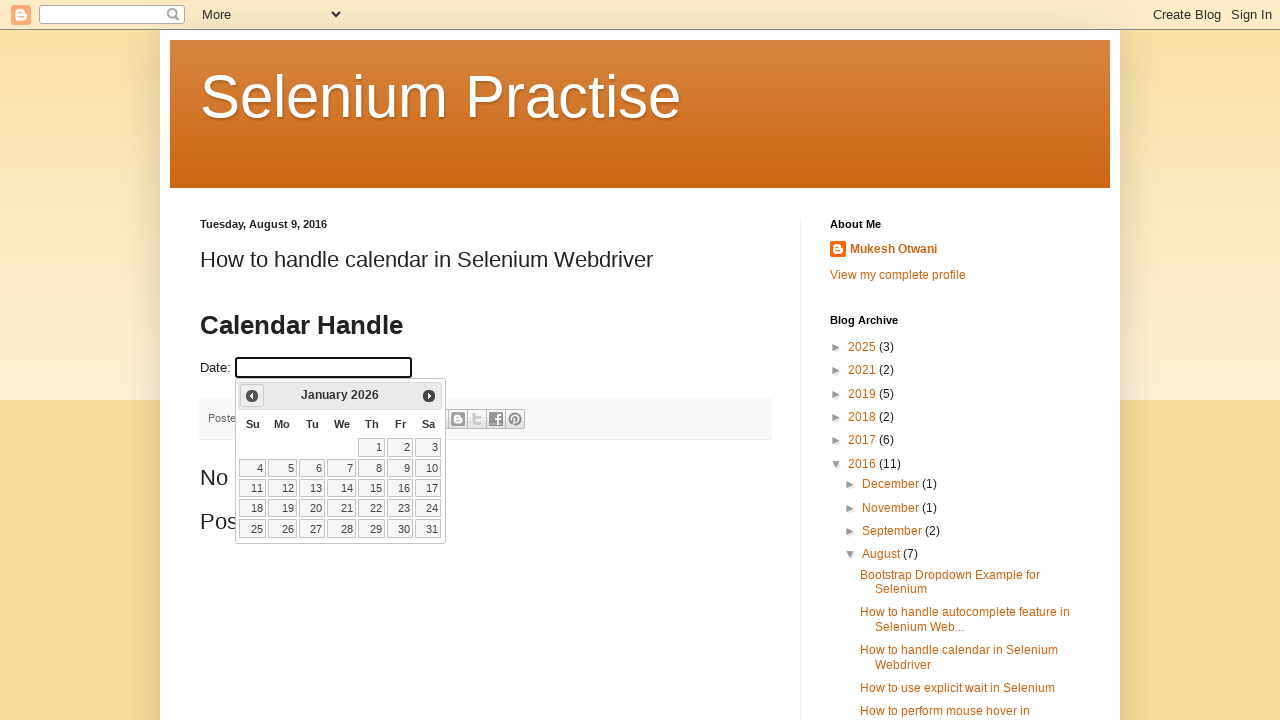

Waited 500ms for calendar to update
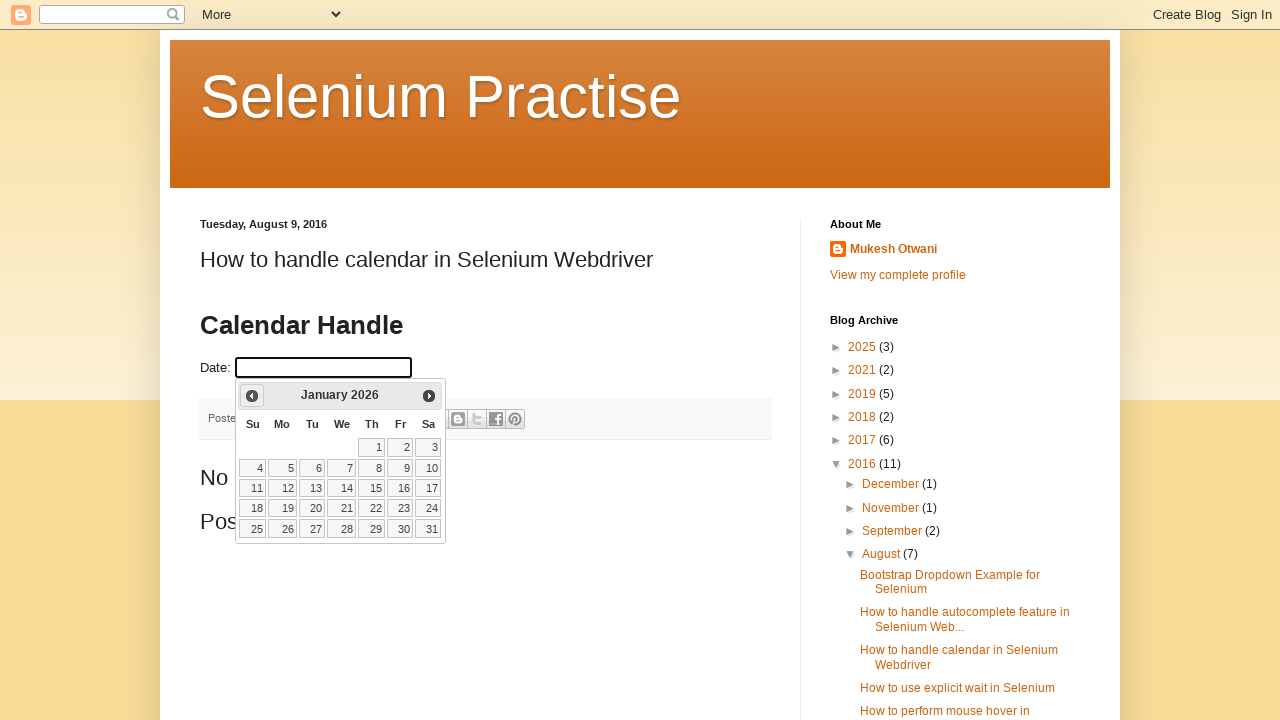

Retrieved current month from calendar
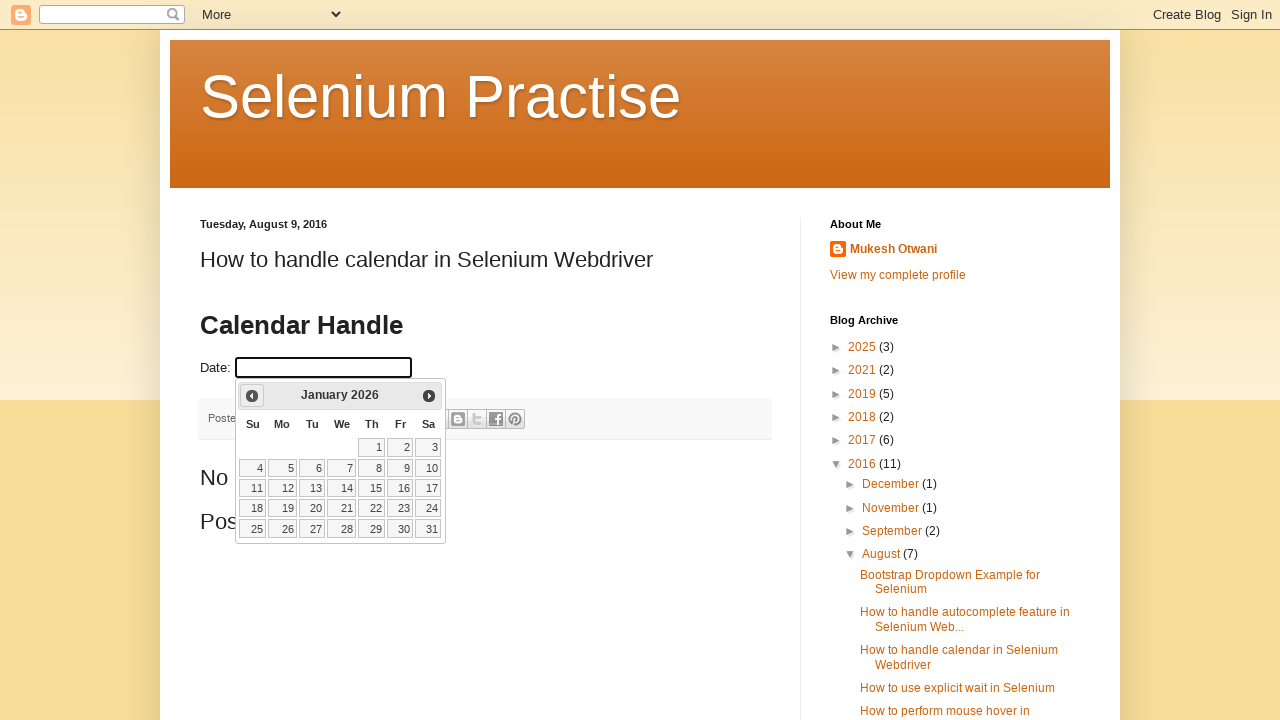

Retrieved current year from calendar
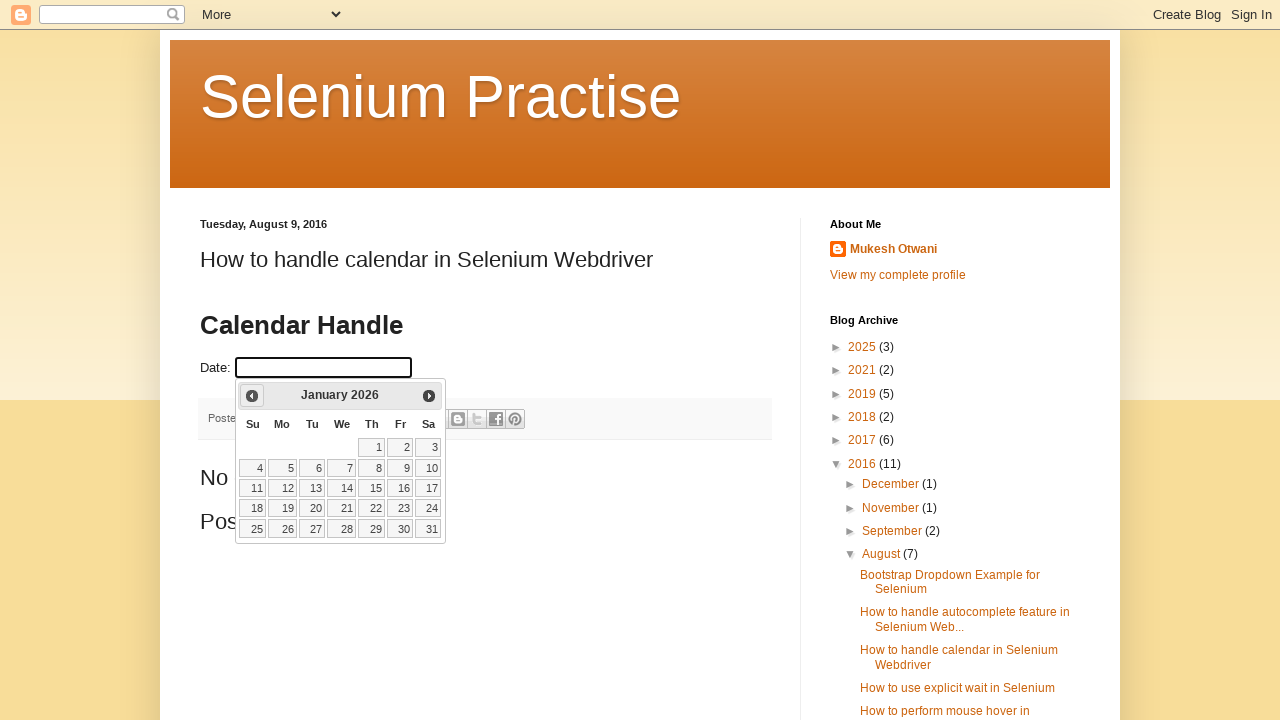

Clicked Previous button to navigate backwards in calendar (currently at January 2026) at (252, 396) on xpath=//span[text()='Prev']
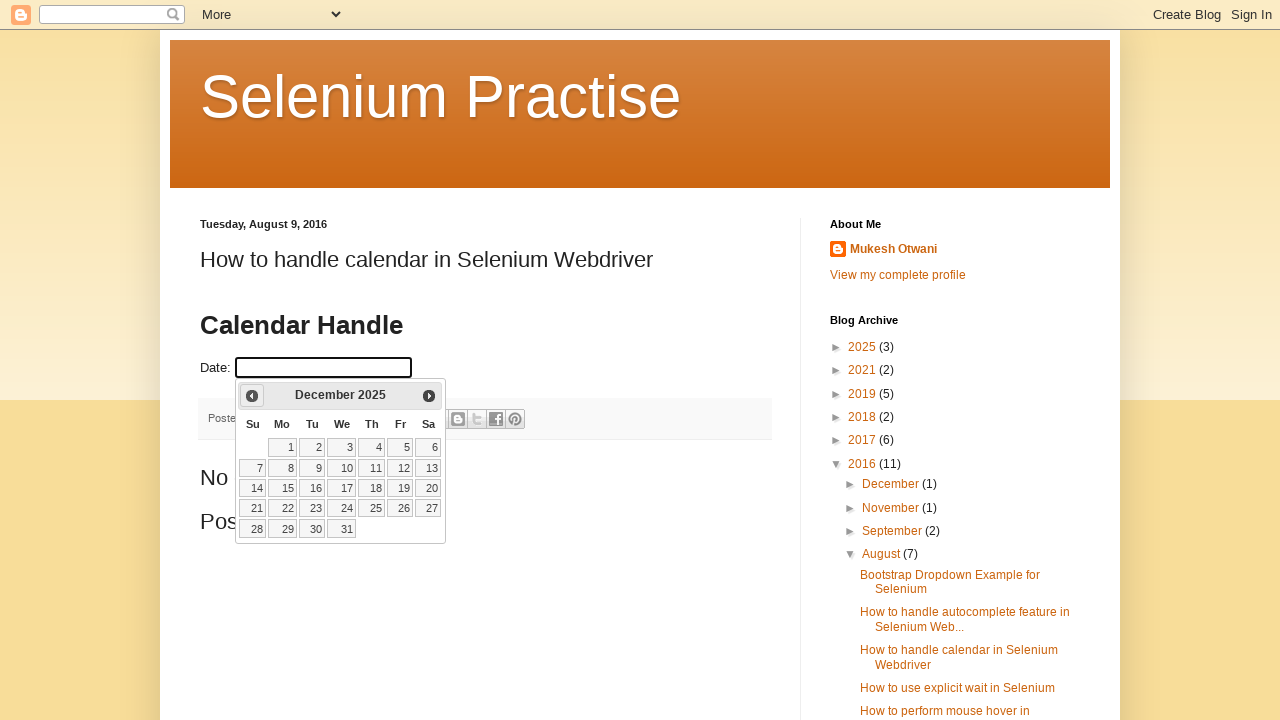

Waited 500ms for calendar to update
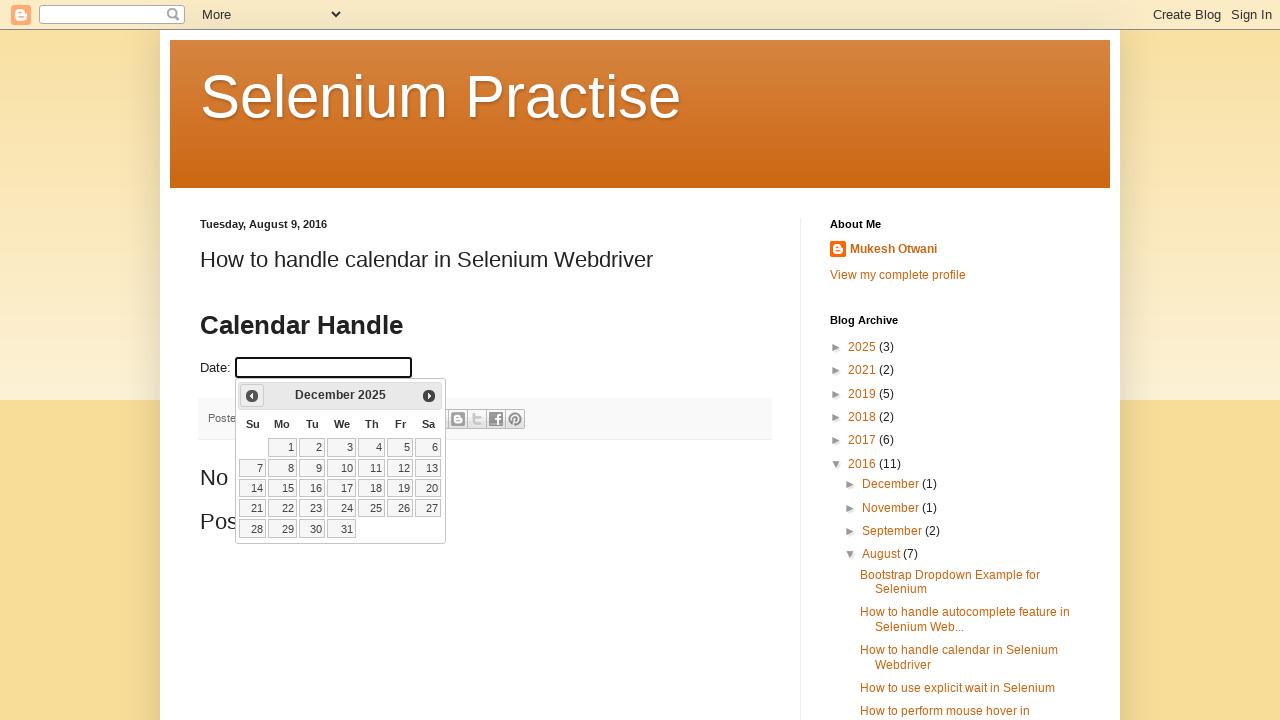

Retrieved current month from calendar
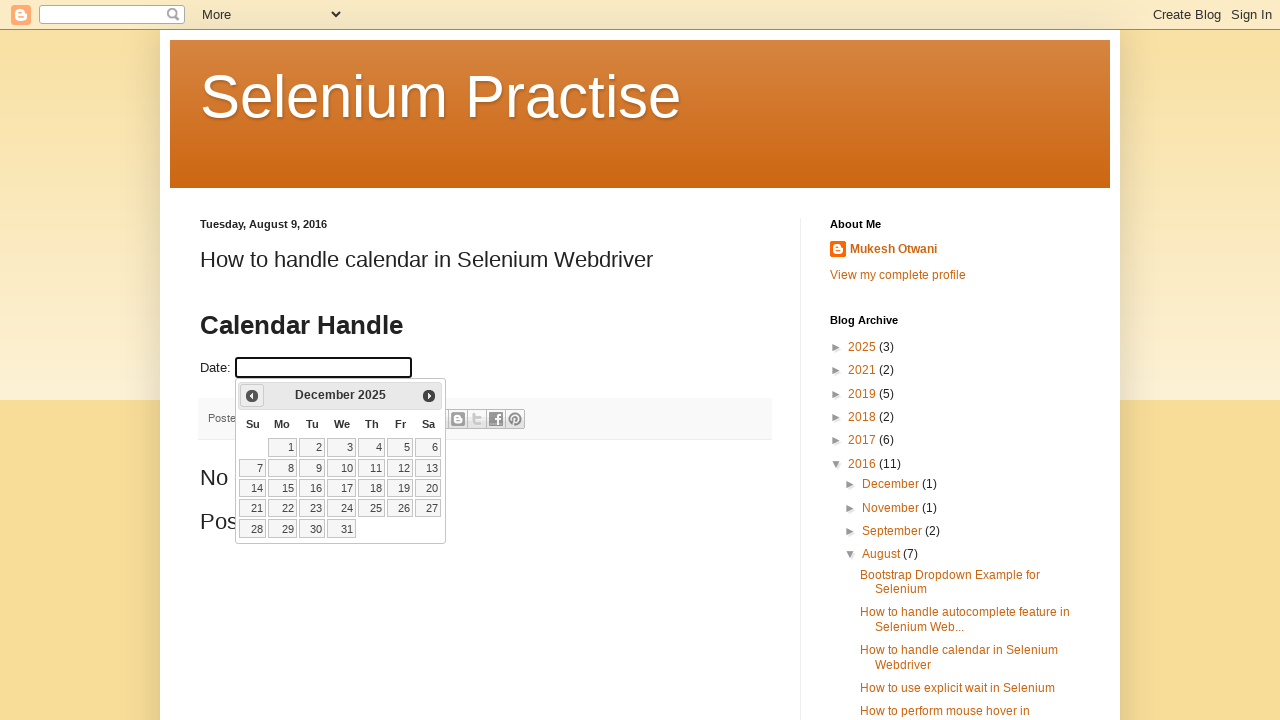

Retrieved current year from calendar
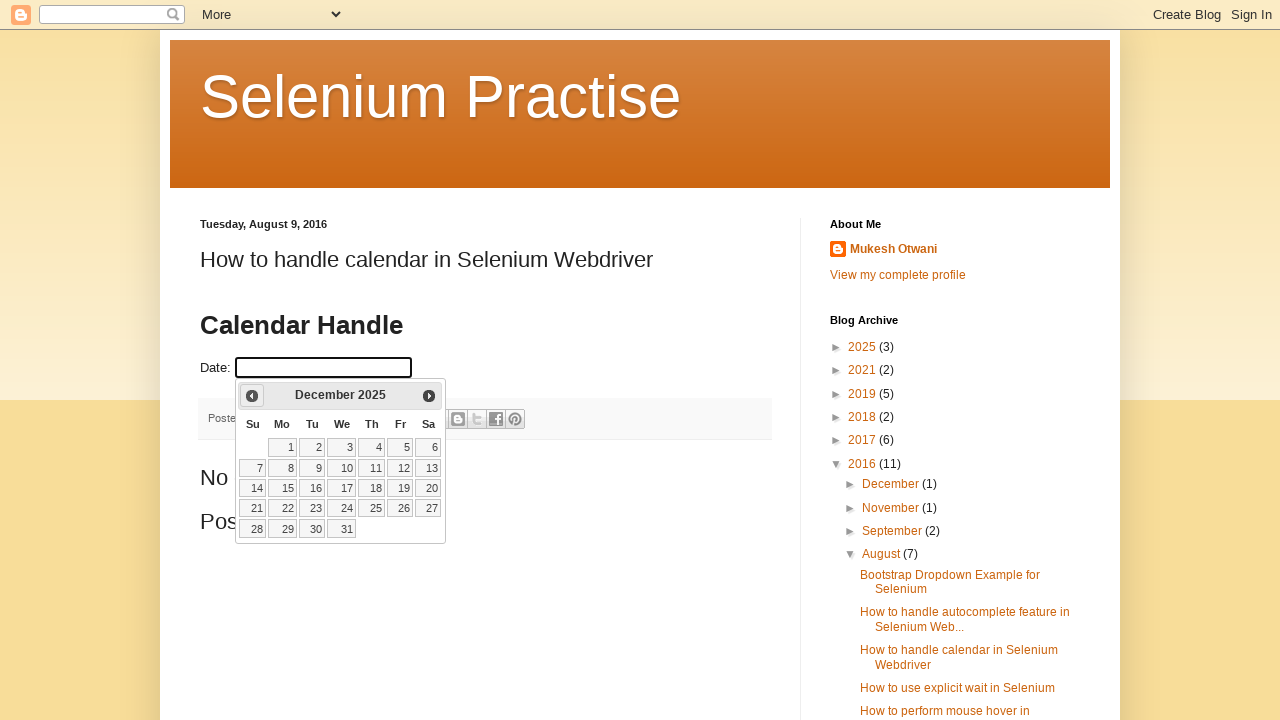

Clicked Previous button to navigate backwards in calendar (currently at December 2025) at (252, 396) on xpath=//span[text()='Prev']
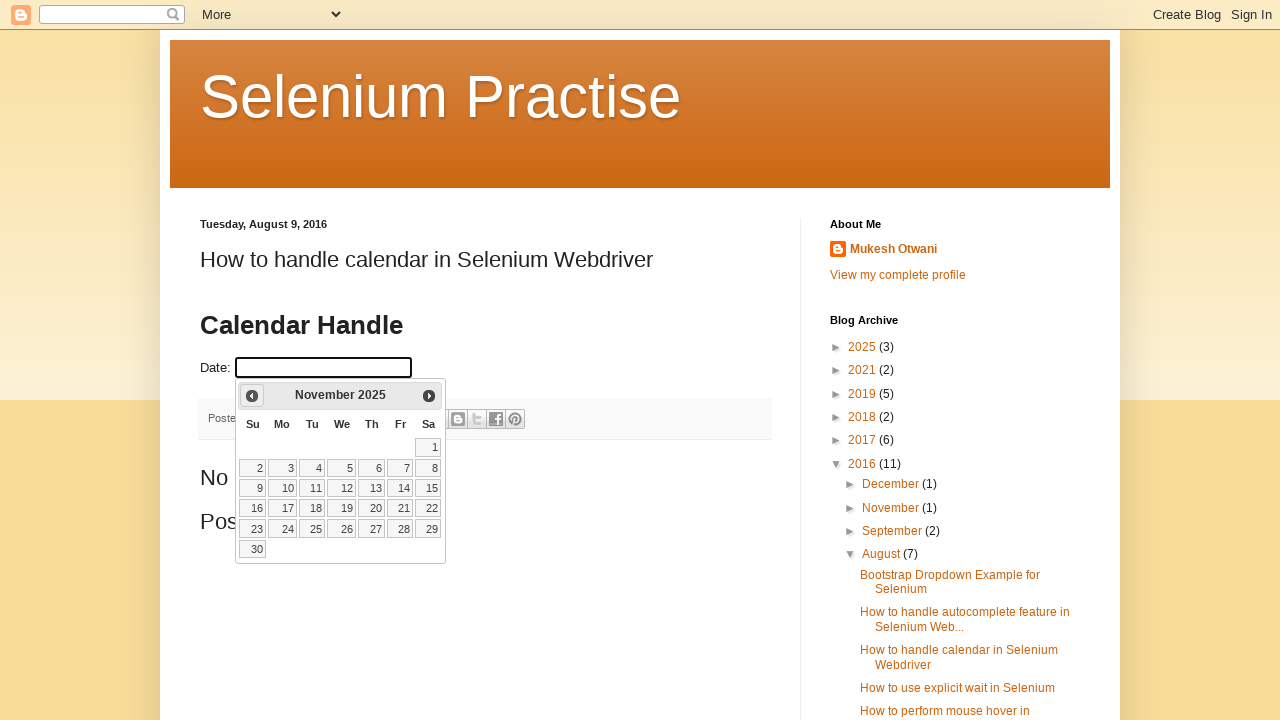

Waited 500ms for calendar to update
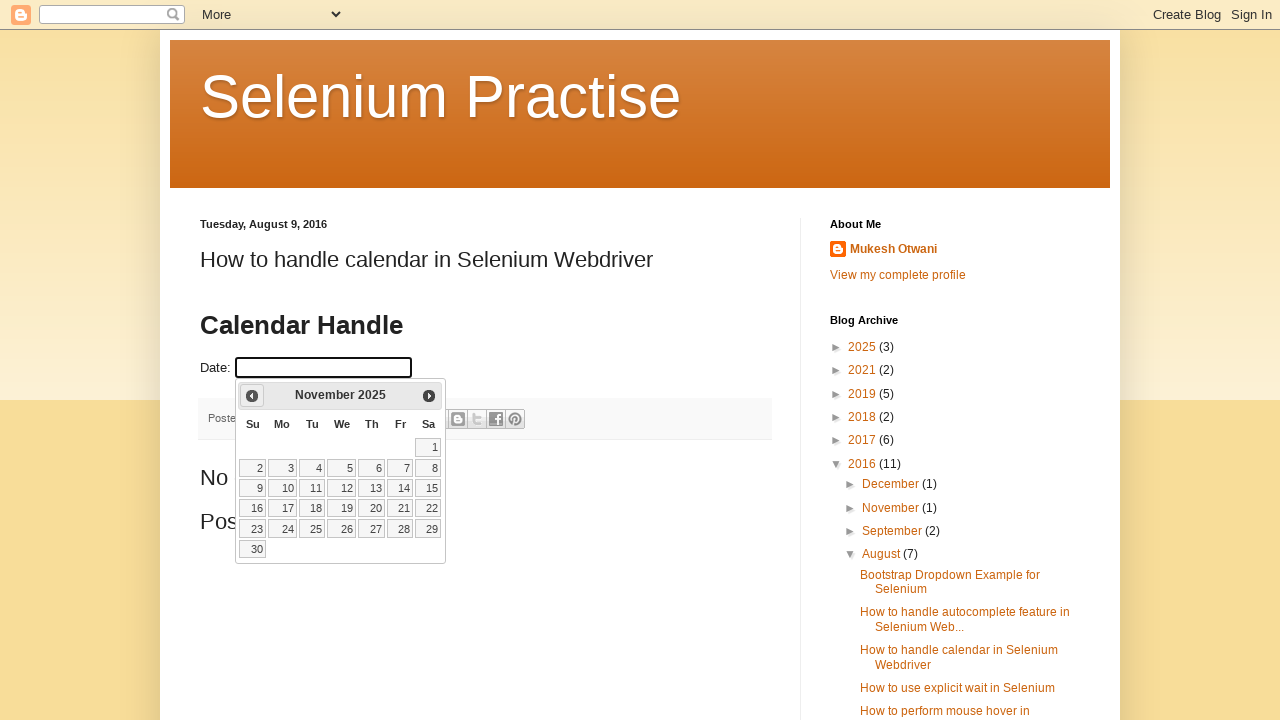

Retrieved current month from calendar
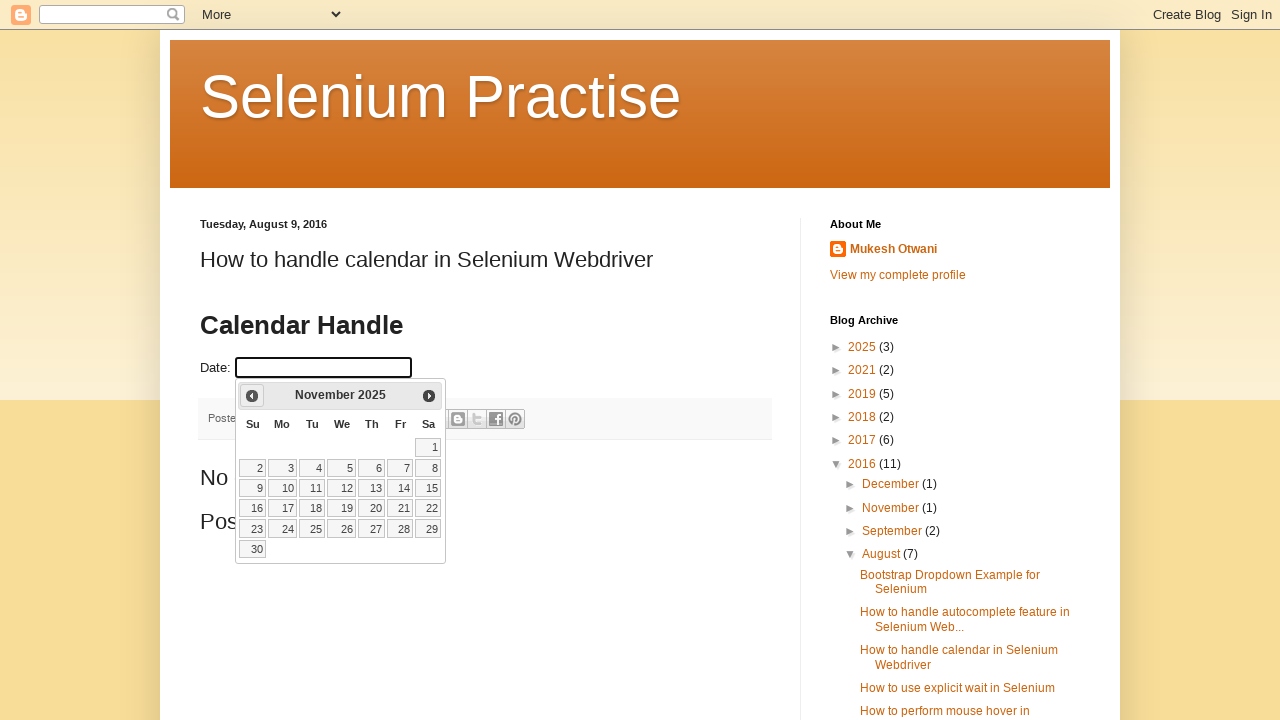

Retrieved current year from calendar
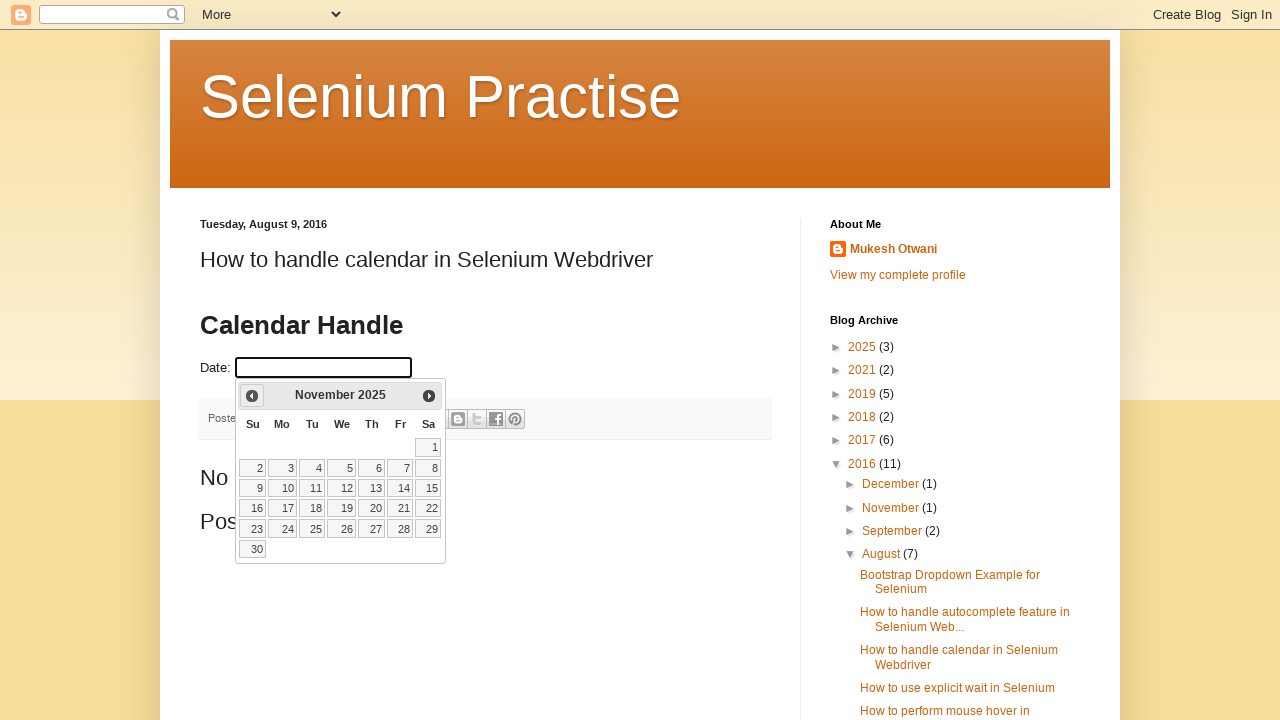

Clicked Previous button to navigate backwards in calendar (currently at November 2025) at (252, 396) on xpath=//span[text()='Prev']
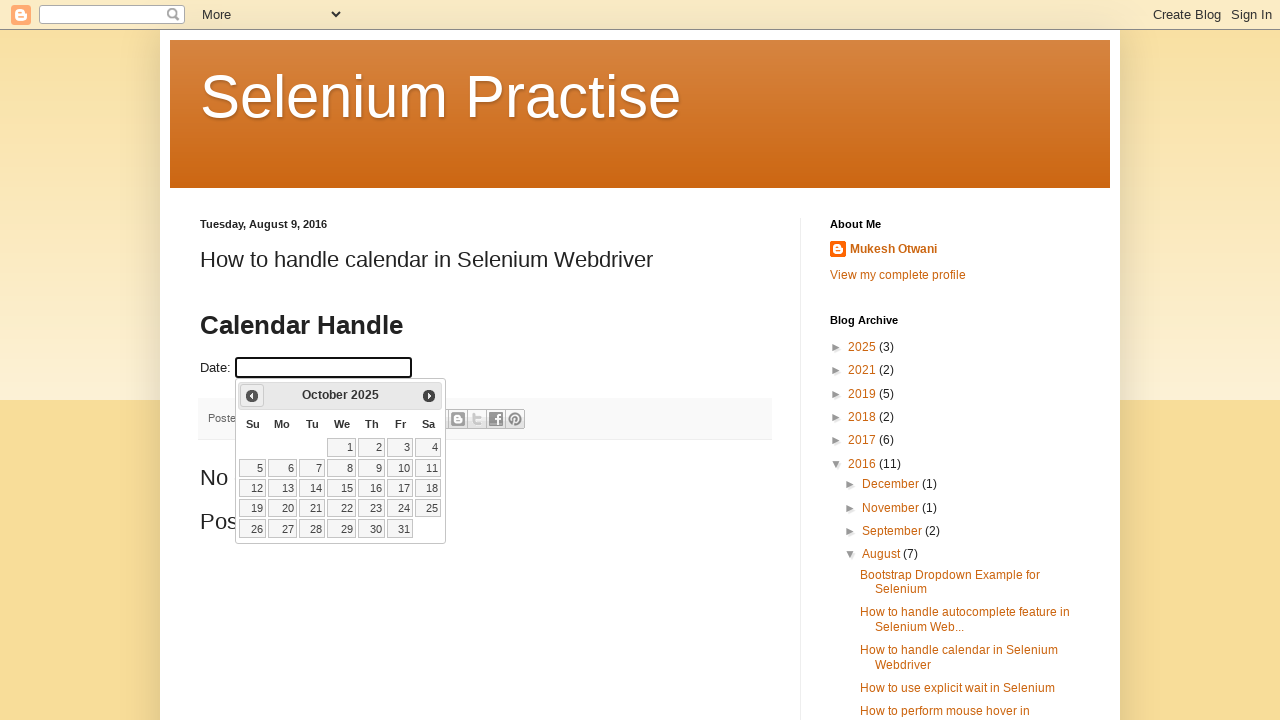

Waited 500ms for calendar to update
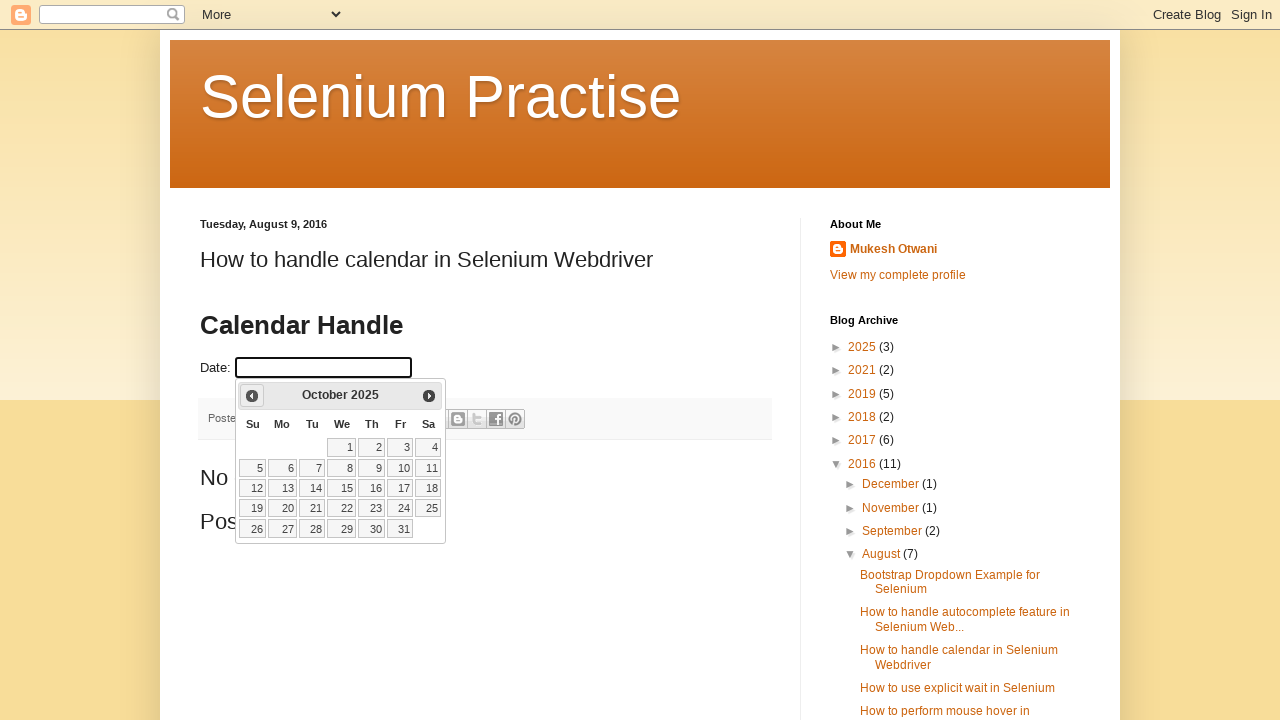

Retrieved current month from calendar
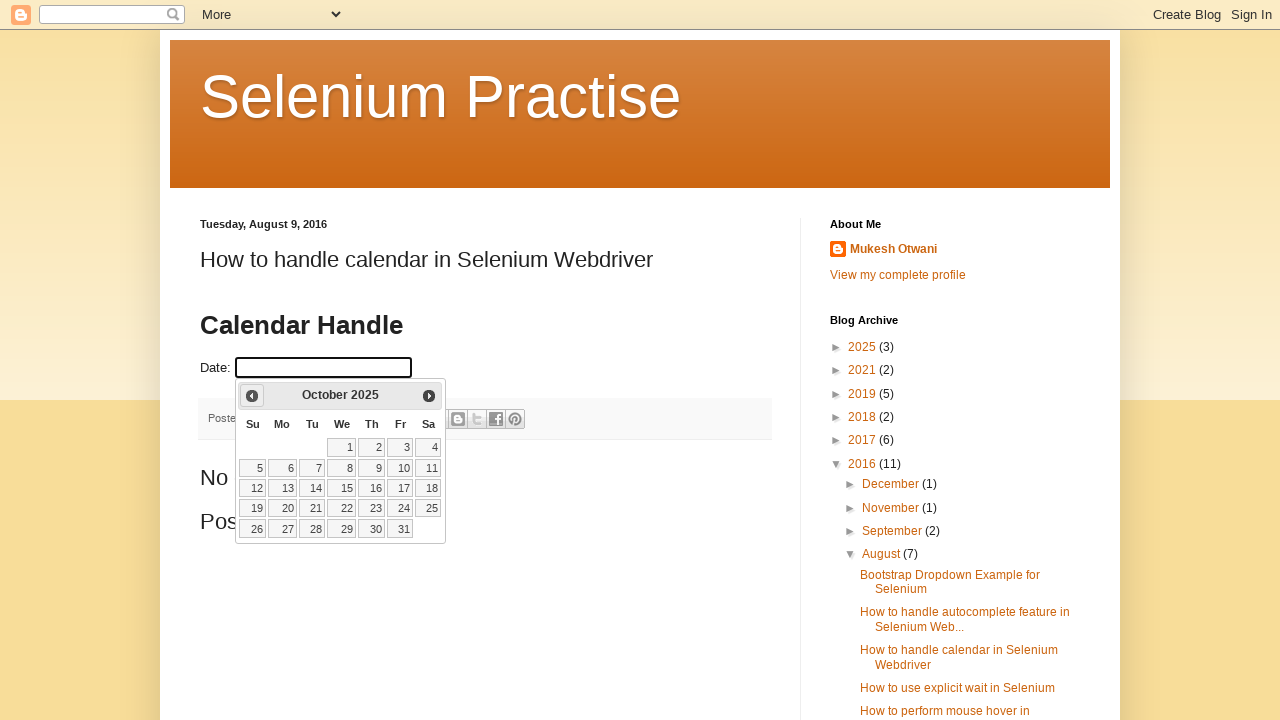

Retrieved current year from calendar
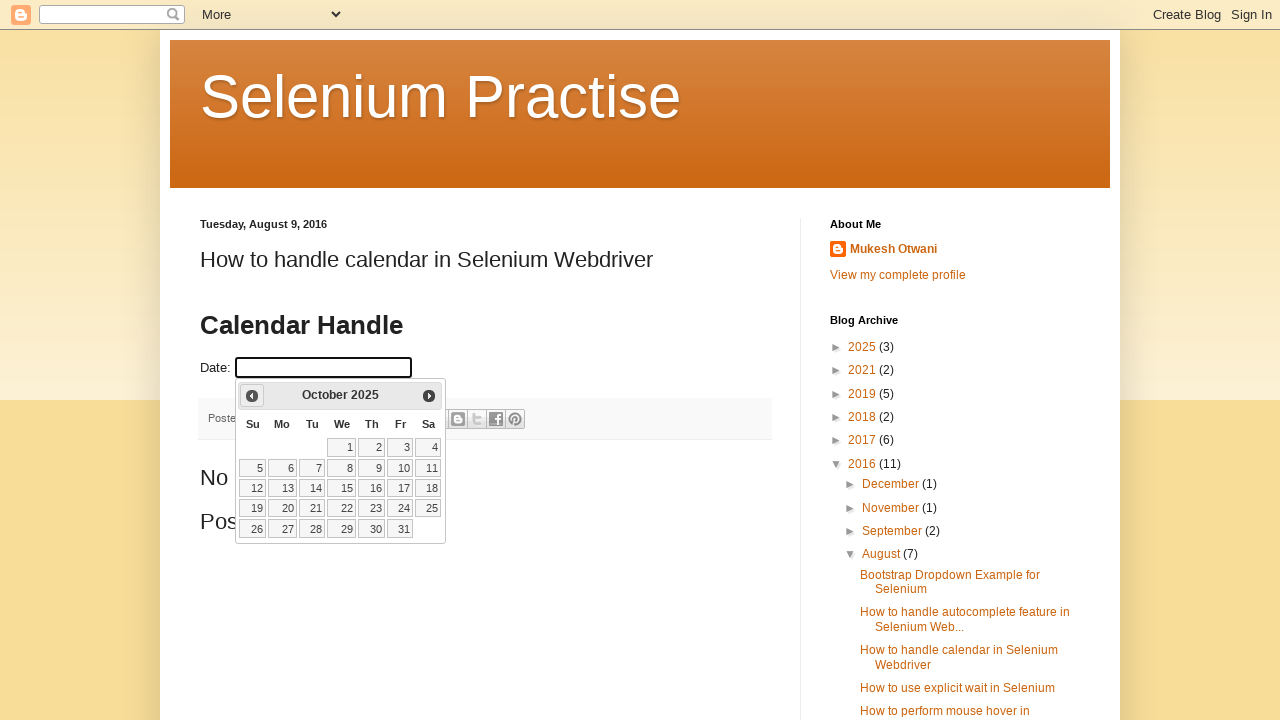

Clicked Previous button to navigate backwards in calendar (currently at October 2025) at (252, 396) on xpath=//span[text()='Prev']
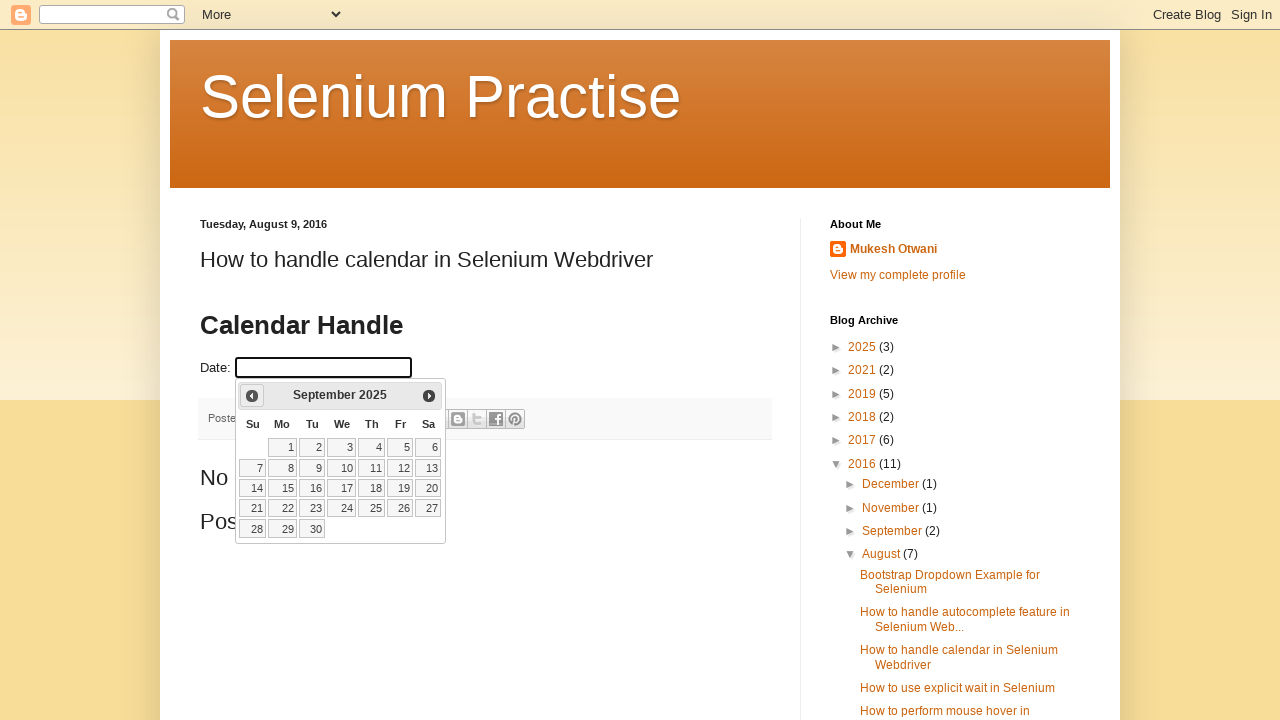

Waited 500ms for calendar to update
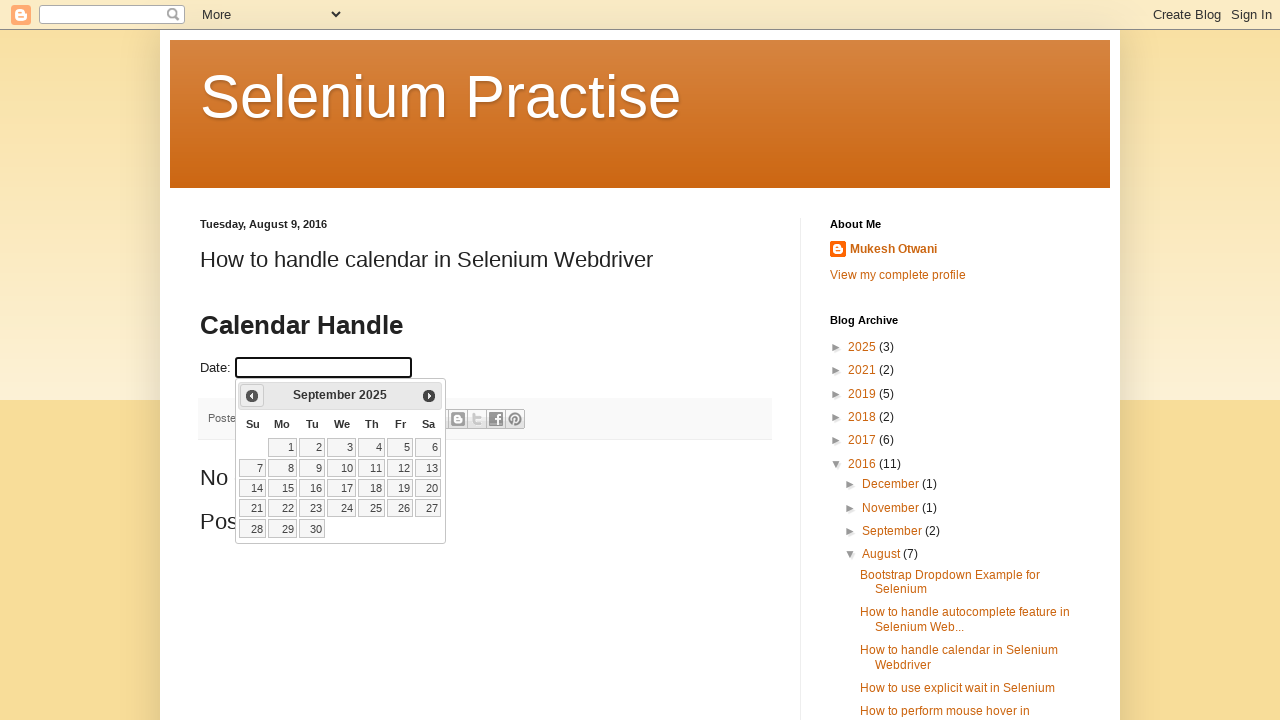

Retrieved current month from calendar
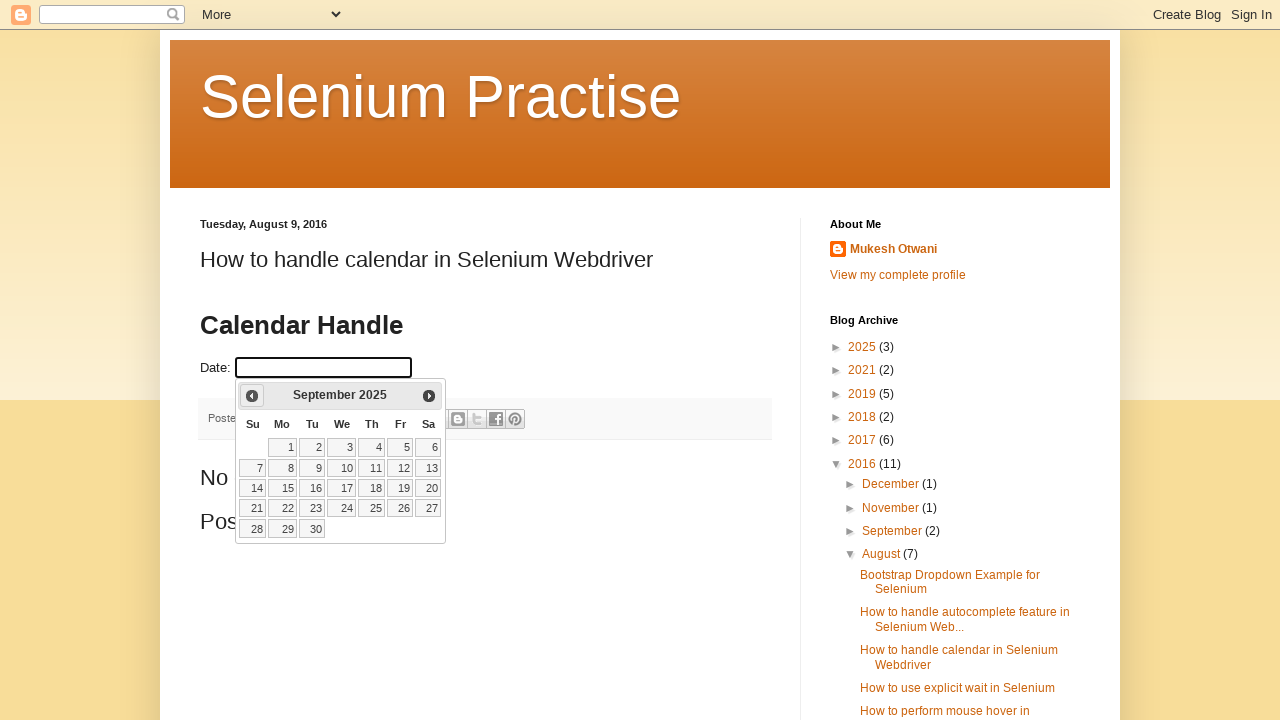

Retrieved current year from calendar
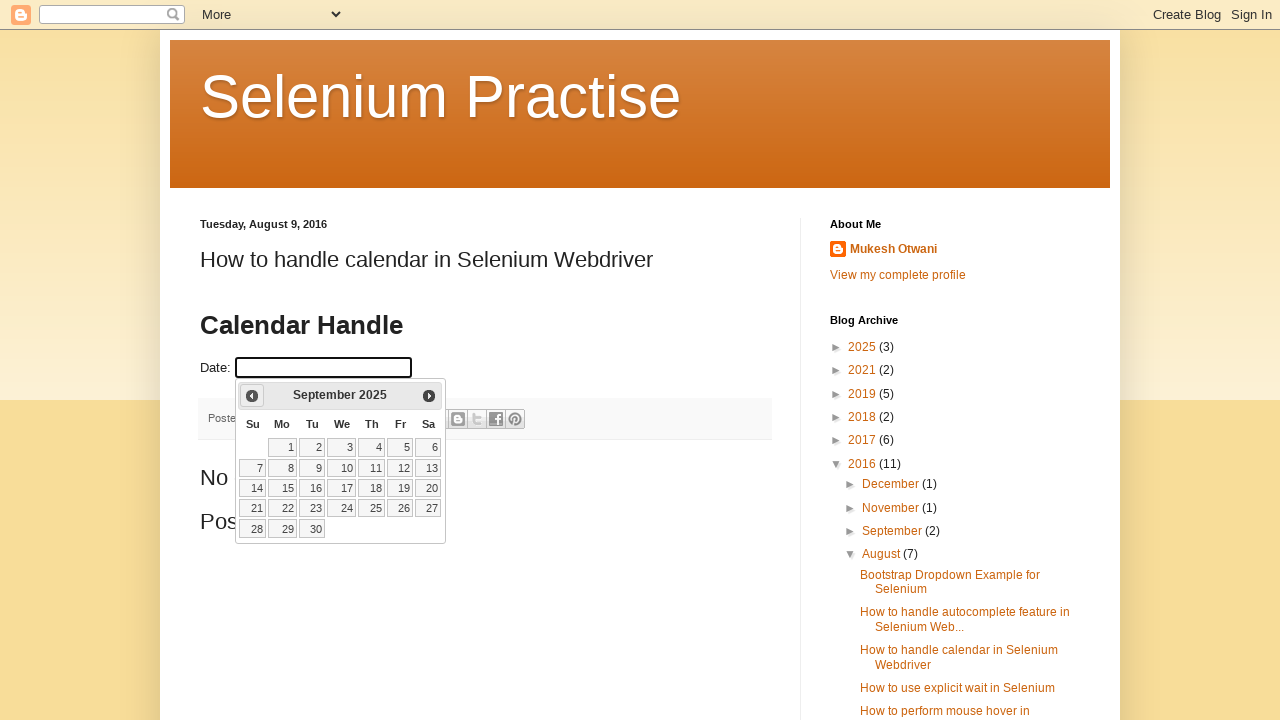

Clicked Previous button to navigate backwards in calendar (currently at September 2025) at (252, 396) on xpath=//span[text()='Prev']
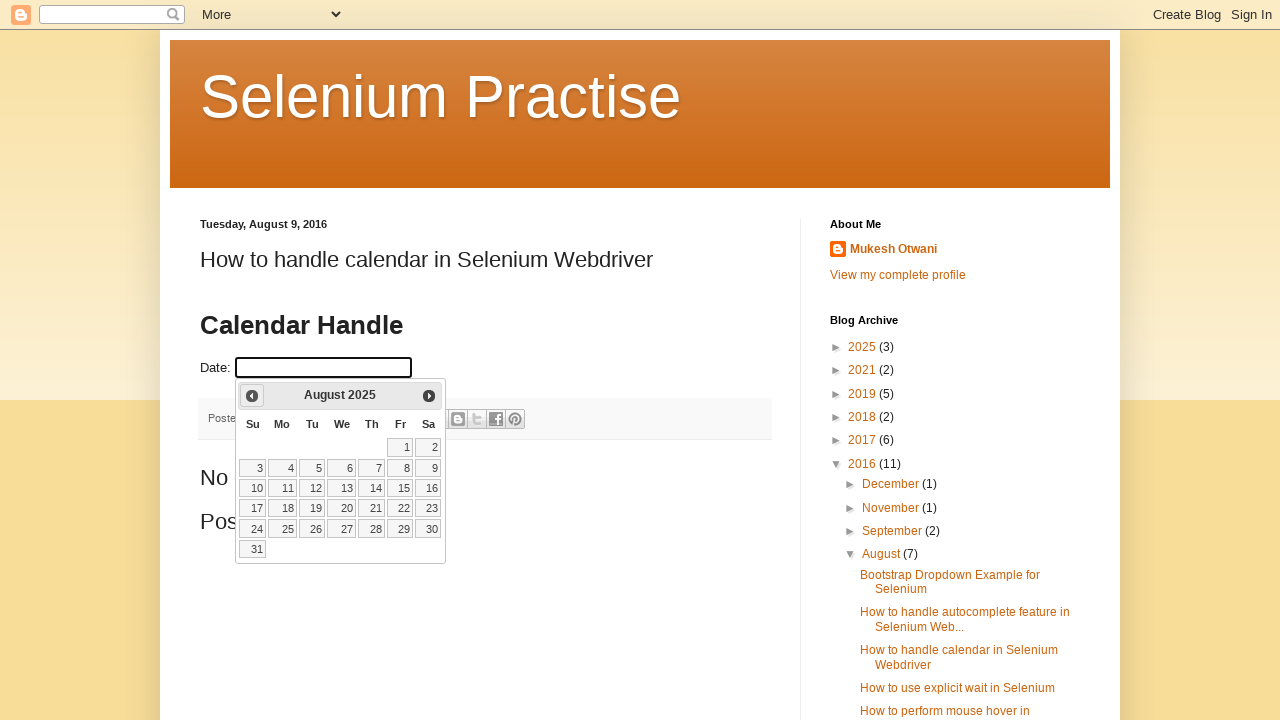

Waited 500ms for calendar to update
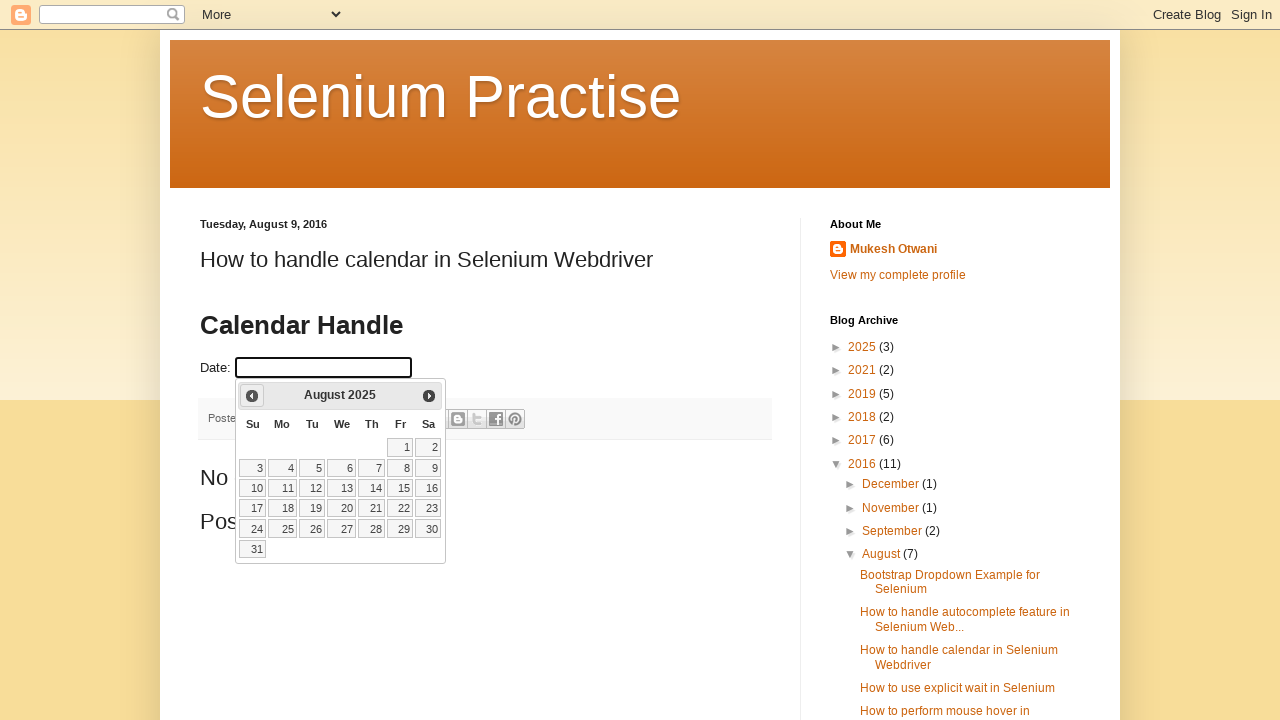

Retrieved current month from calendar
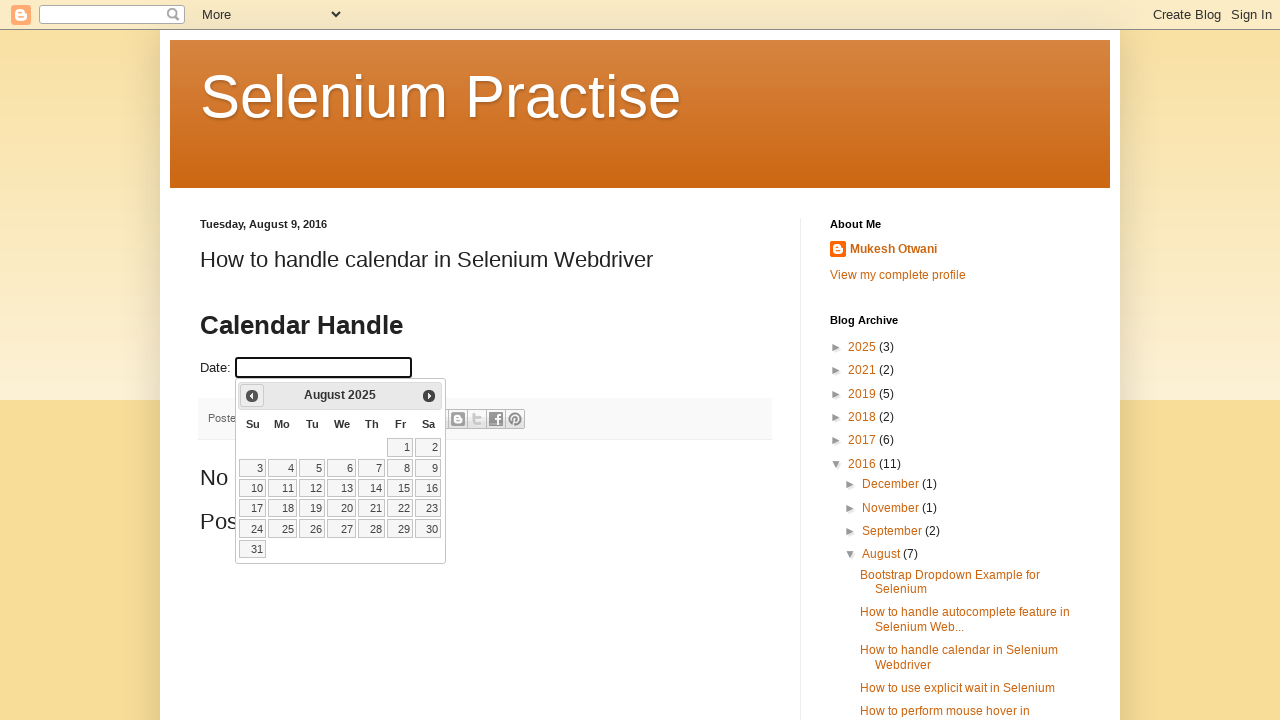

Retrieved current year from calendar
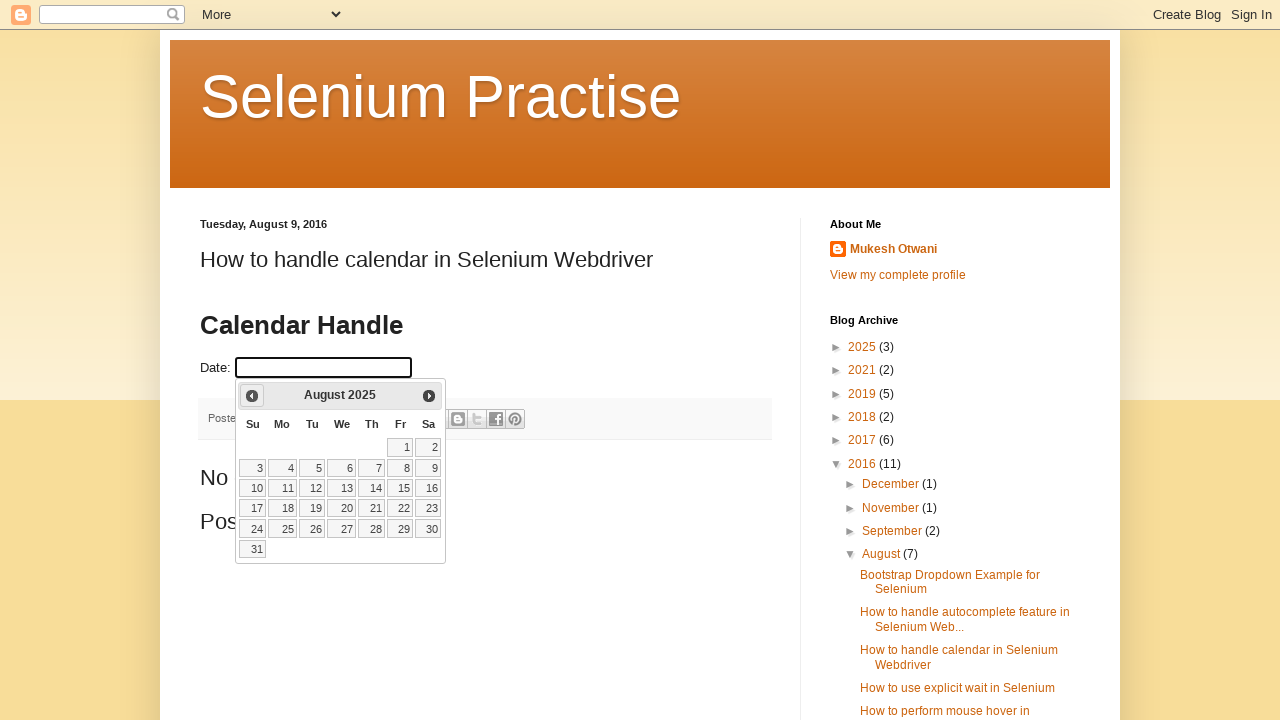

Clicked Previous button to navigate backwards in calendar (currently at August 2025) at (252, 396) on xpath=//span[text()='Prev']
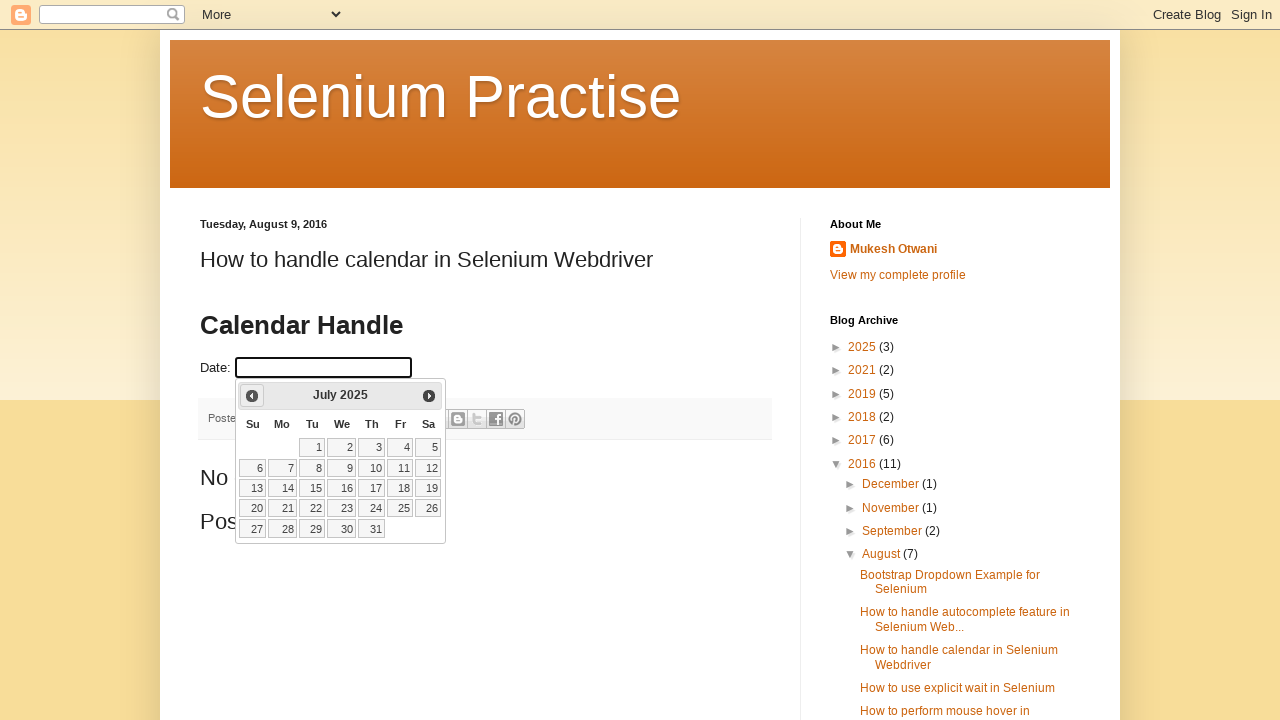

Waited 500ms for calendar to update
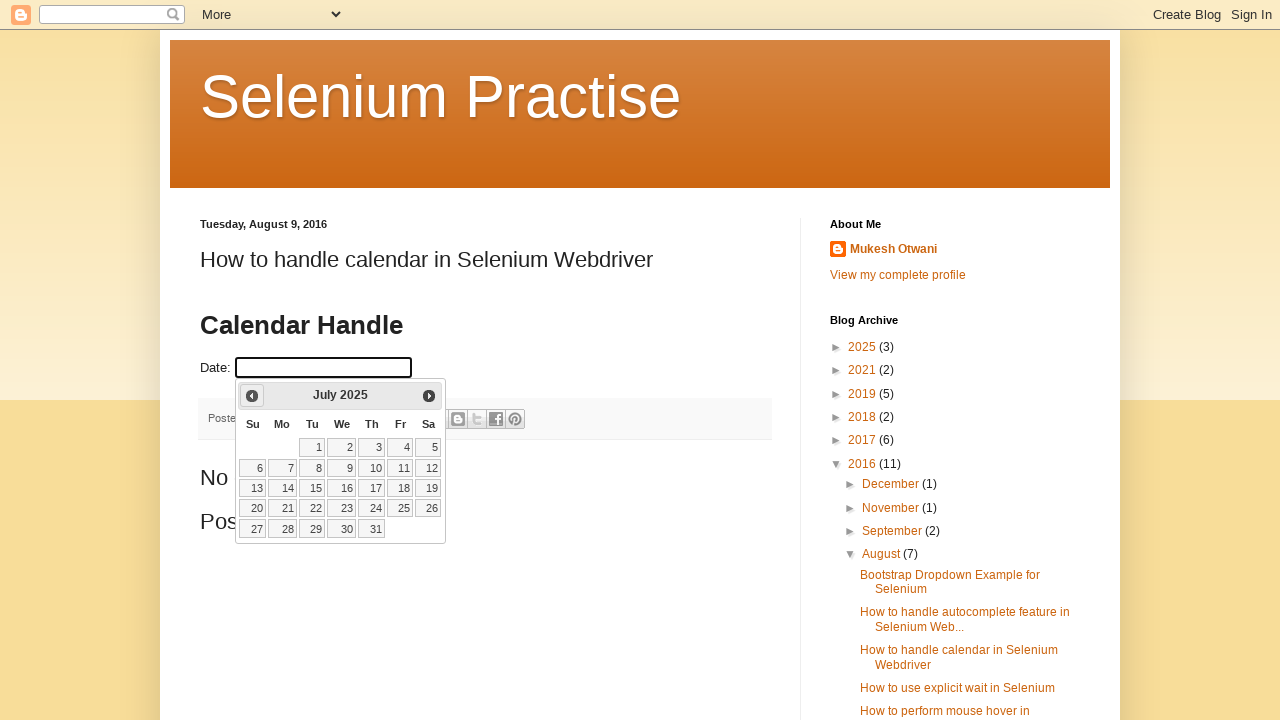

Retrieved current month from calendar
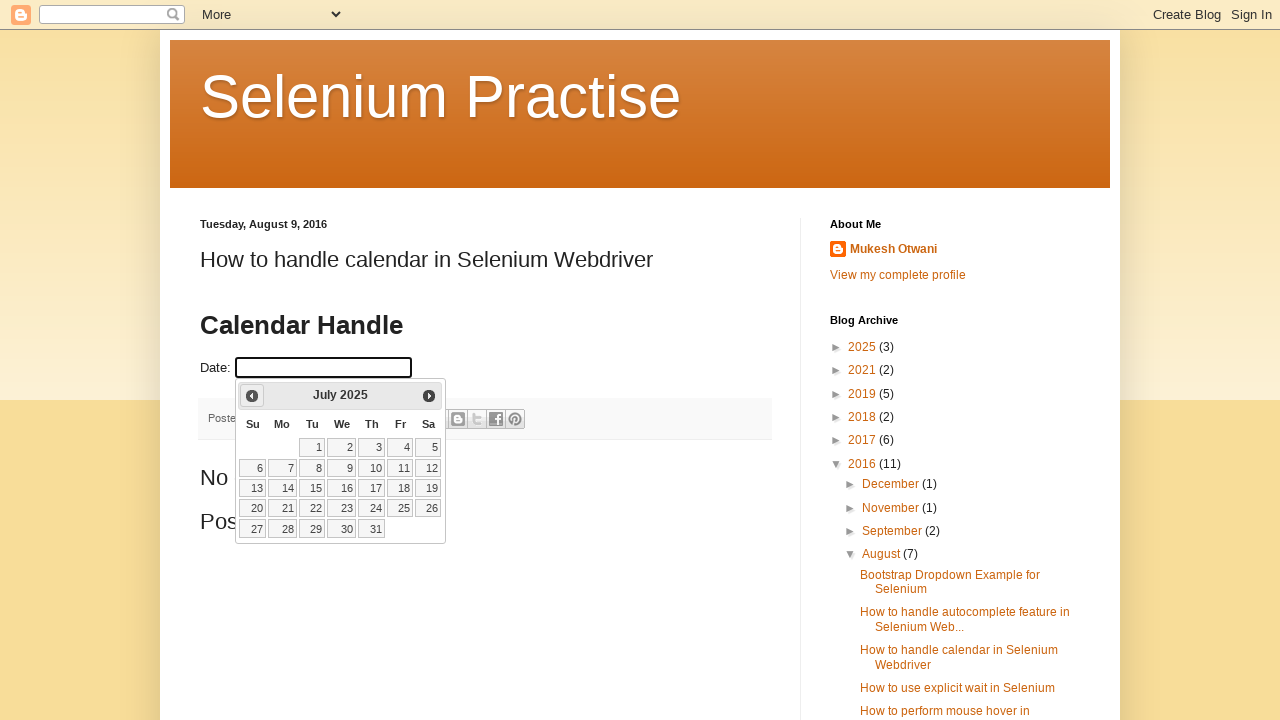

Retrieved current year from calendar
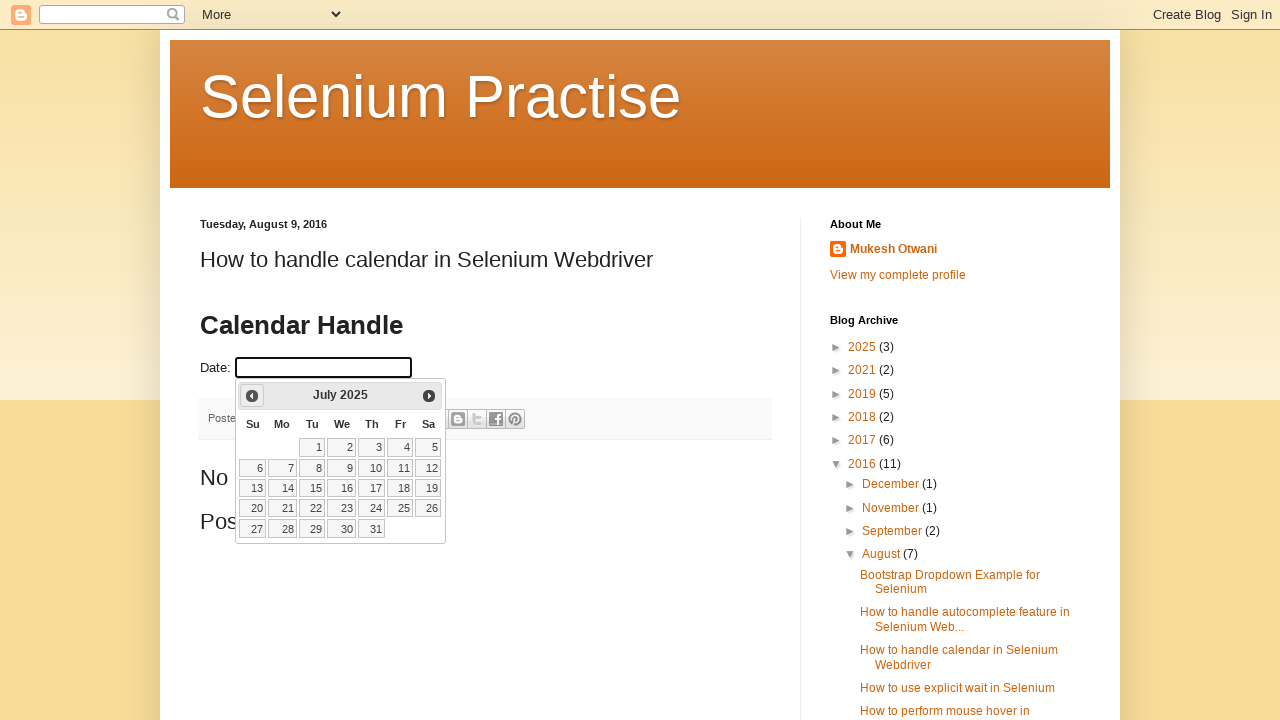

Clicked Previous button to navigate backwards in calendar (currently at July 2025) at (252, 396) on xpath=//span[text()='Prev']
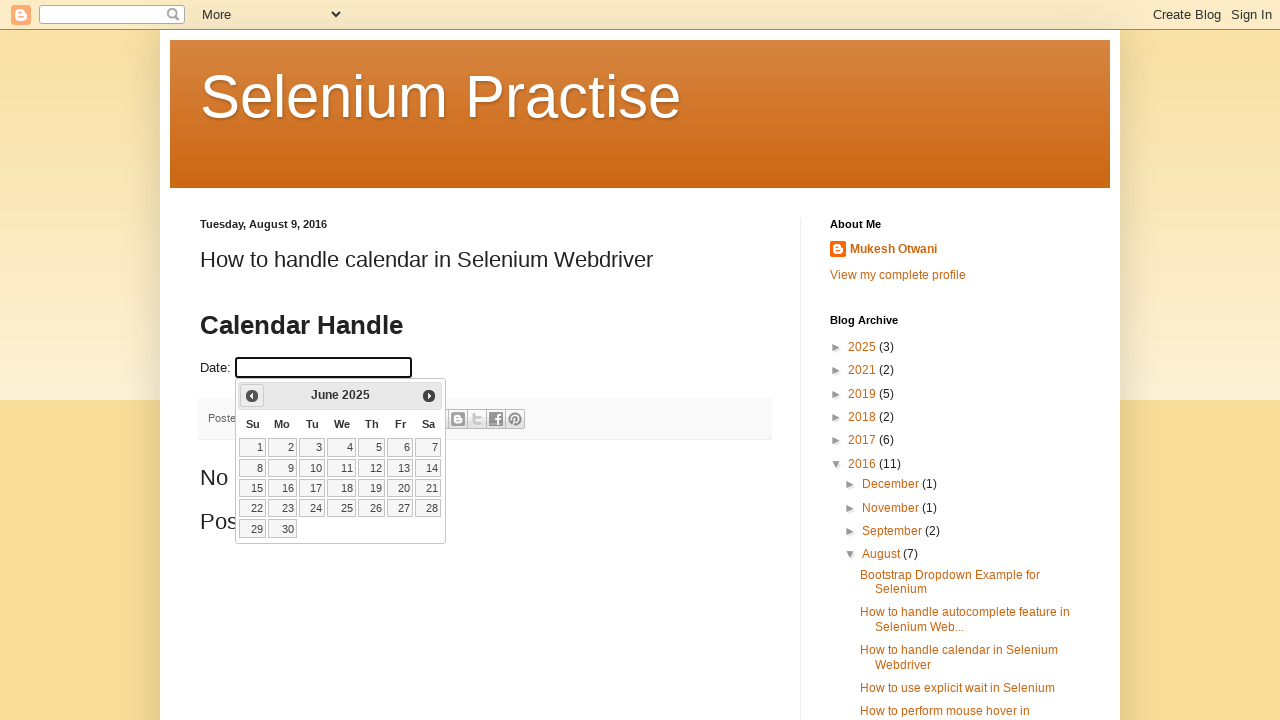

Waited 500ms for calendar to update
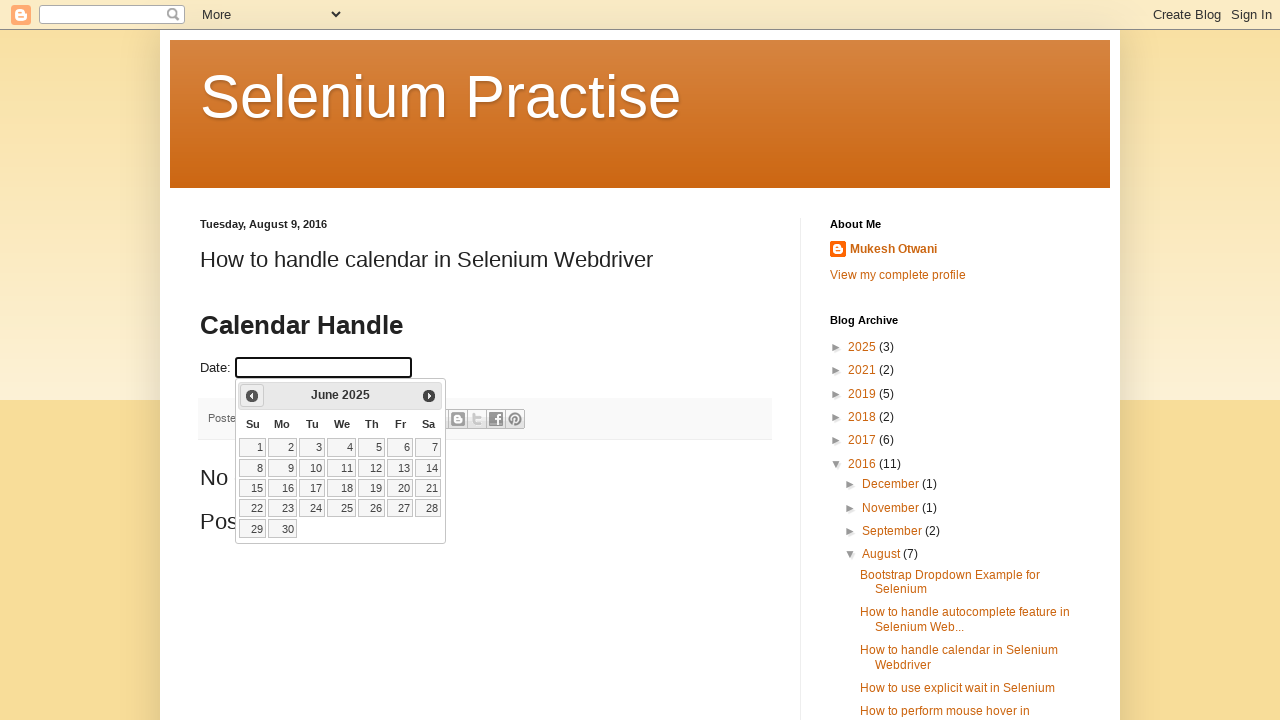

Retrieved current month from calendar
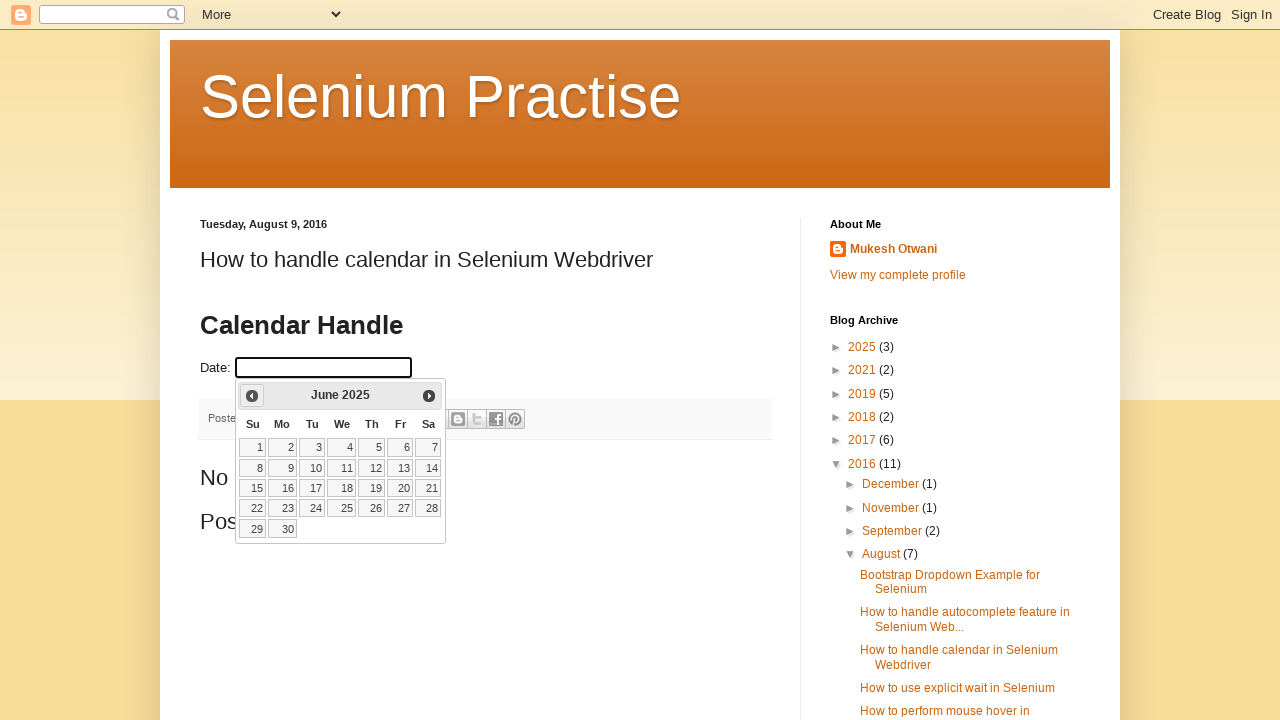

Retrieved current year from calendar
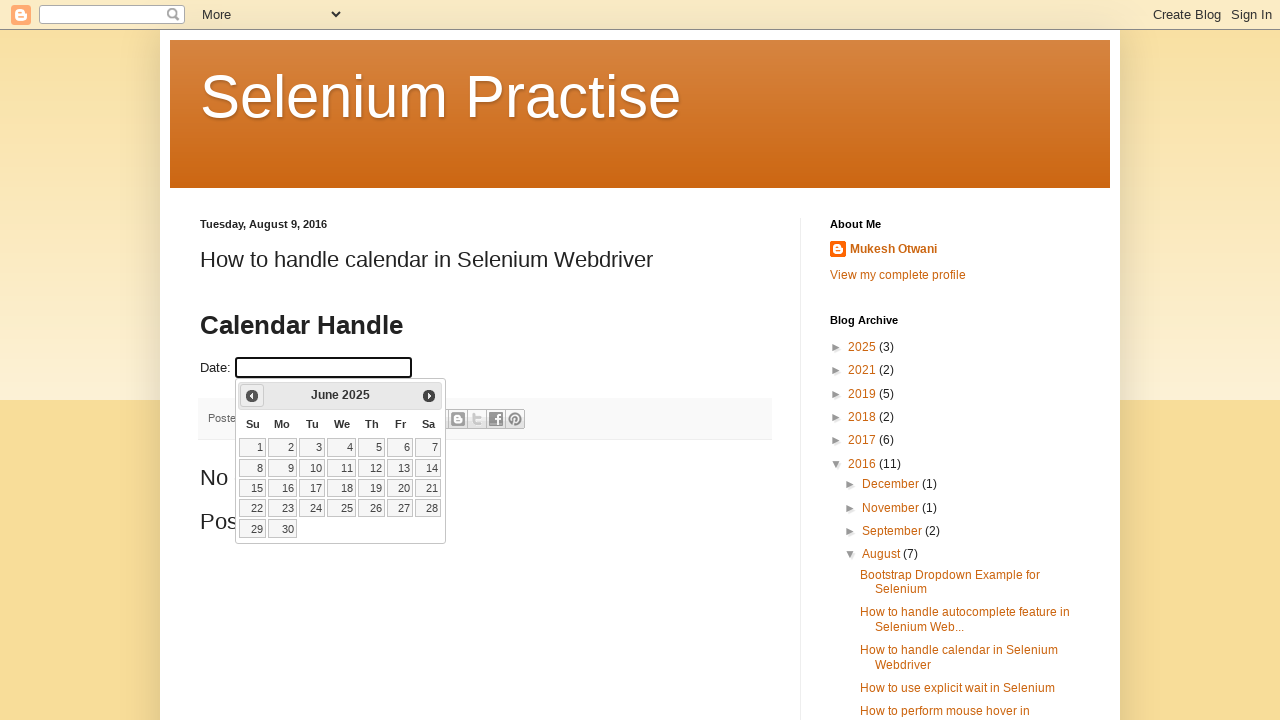

Clicked Previous button to navigate backwards in calendar (currently at June 2025) at (252, 396) on xpath=//span[text()='Prev']
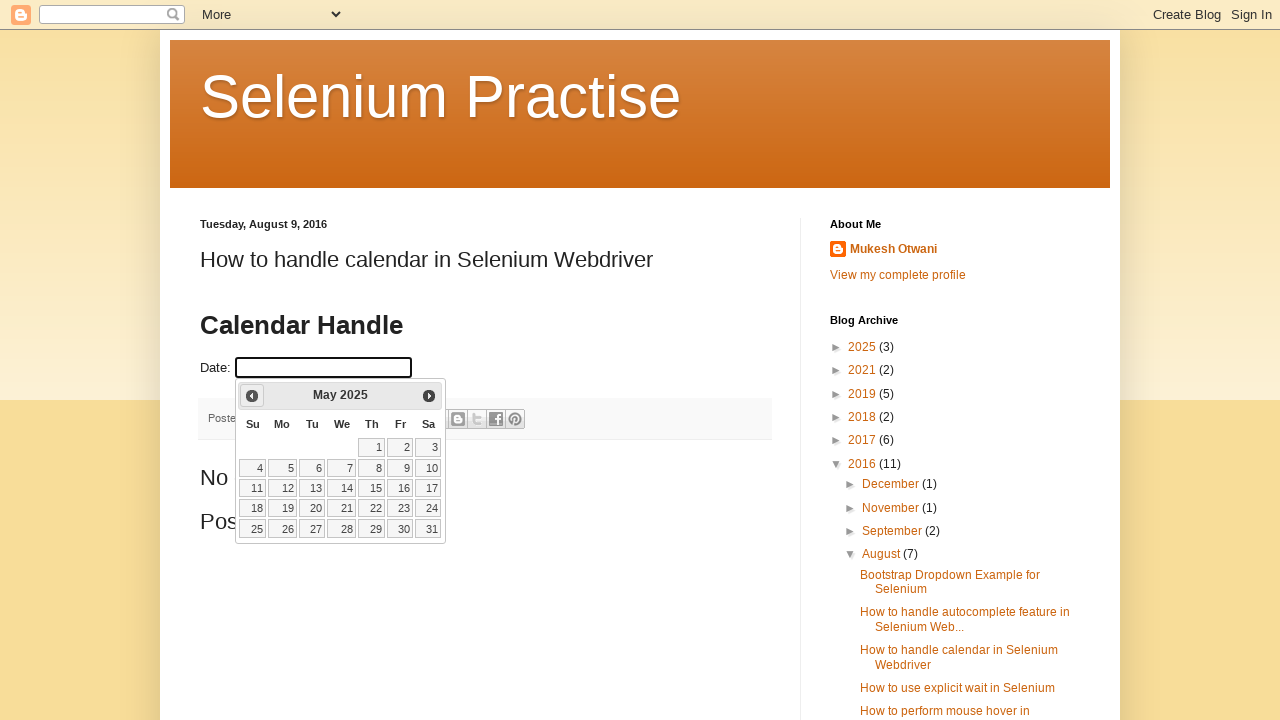

Waited 500ms for calendar to update
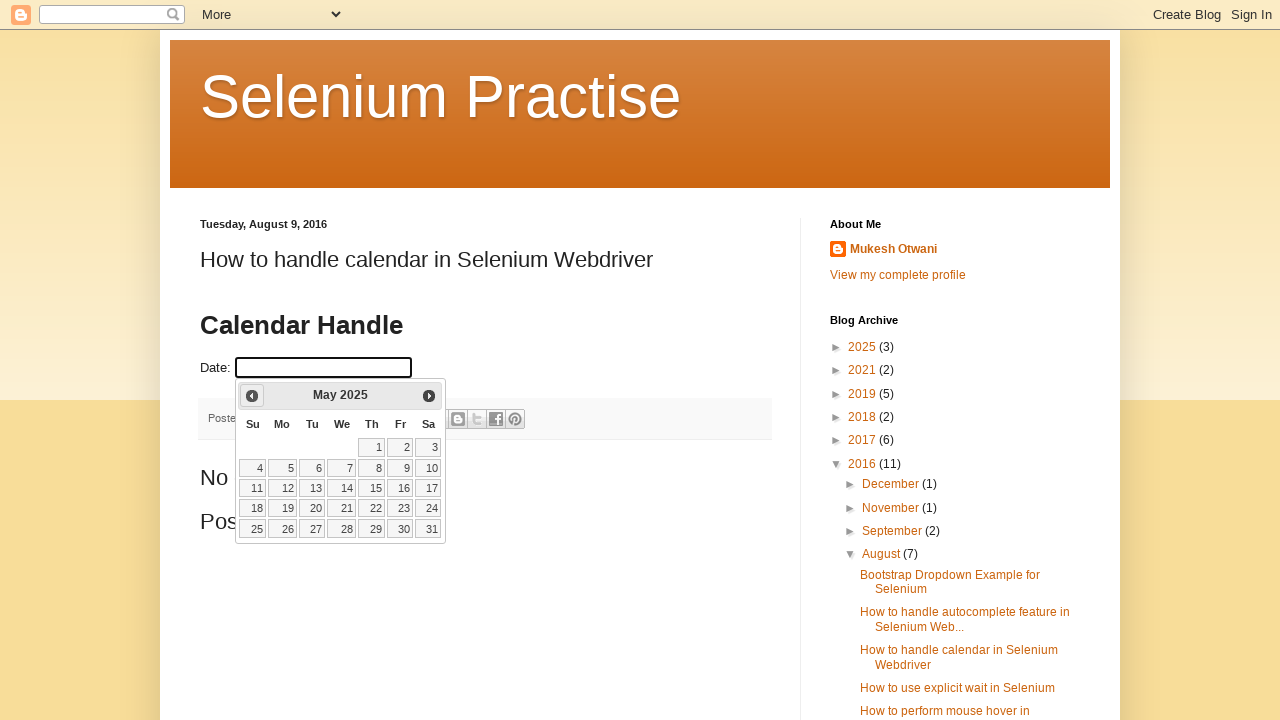

Retrieved current month from calendar
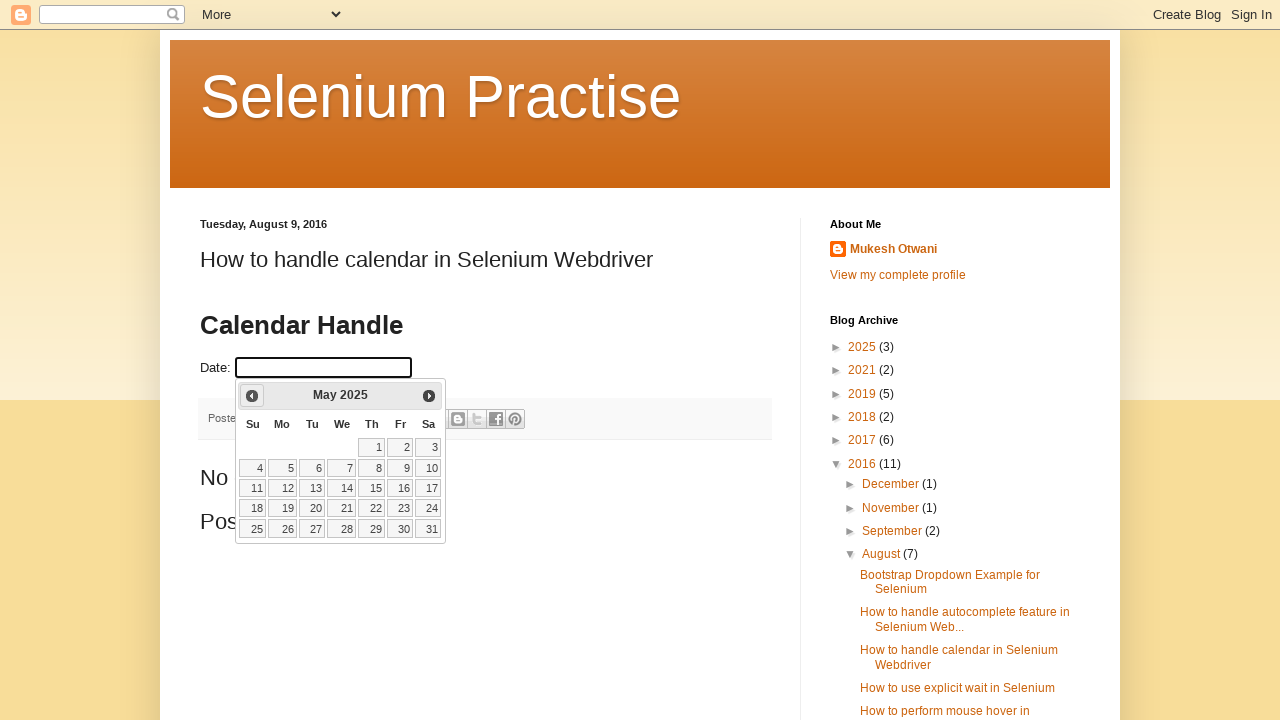

Retrieved current year from calendar
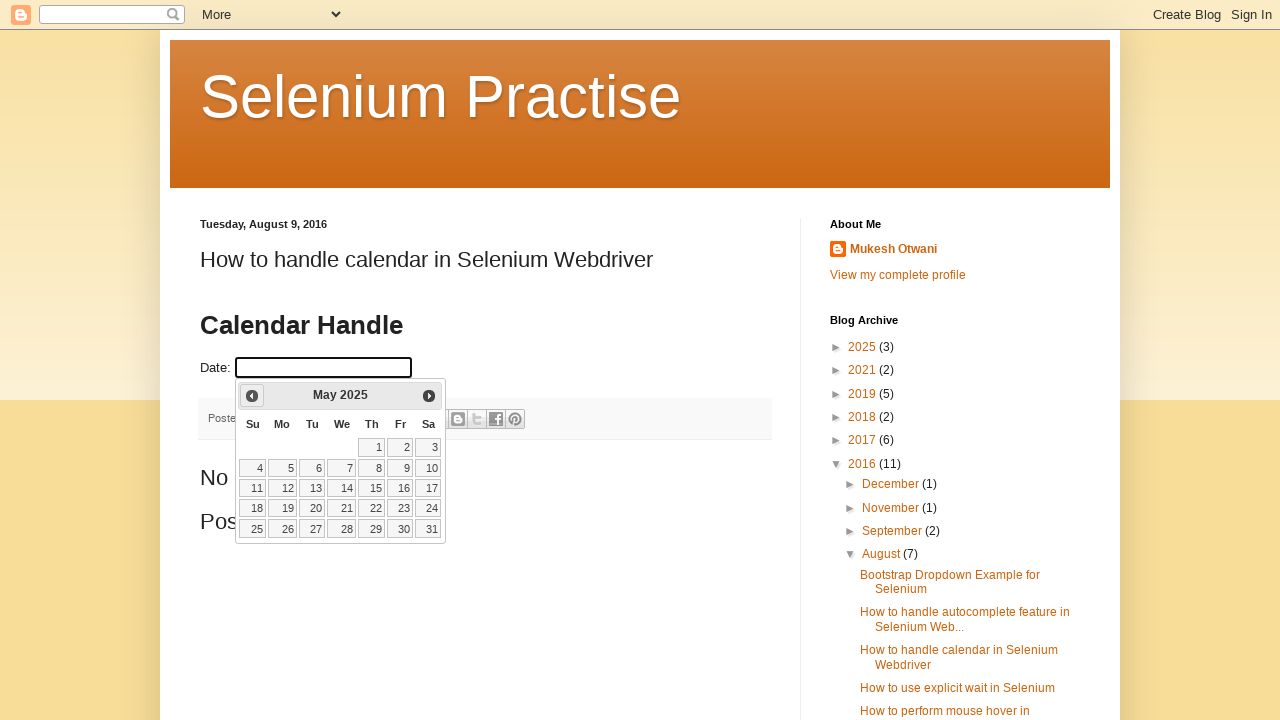

Clicked Previous button to navigate backwards in calendar (currently at May 2025) at (252, 396) on xpath=//span[text()='Prev']
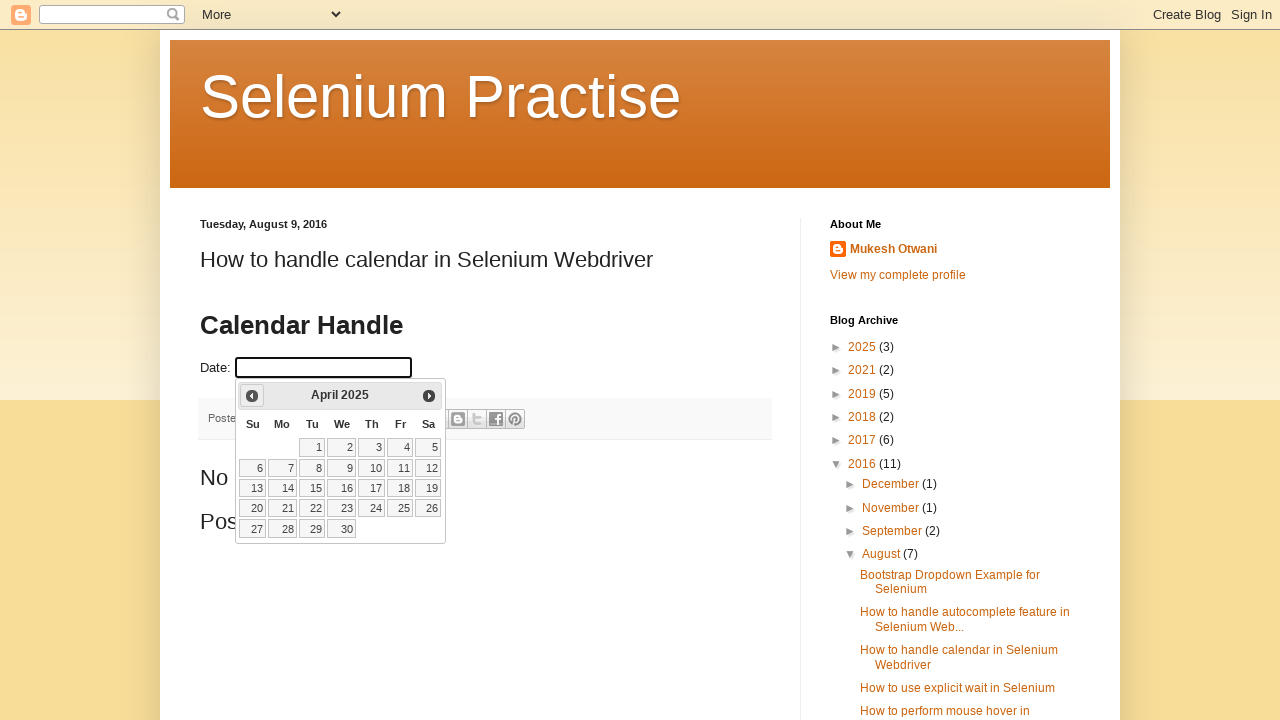

Waited 500ms for calendar to update
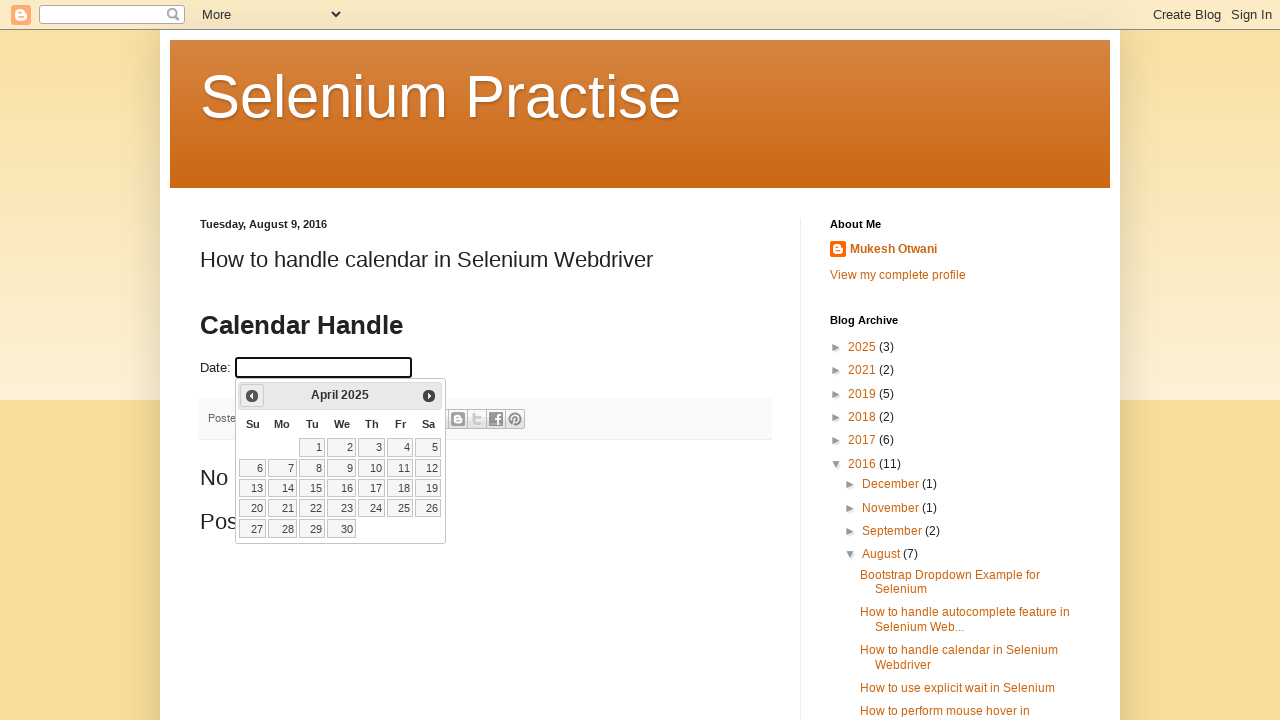

Retrieved current month from calendar
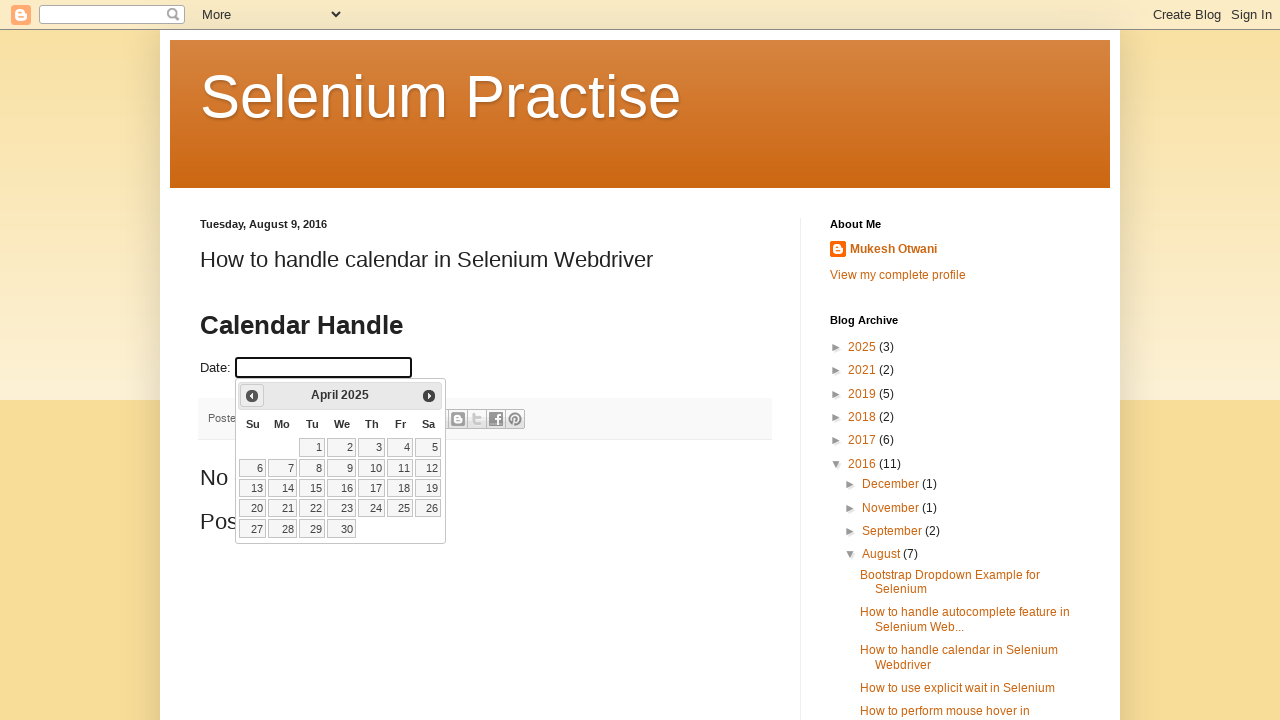

Retrieved current year from calendar
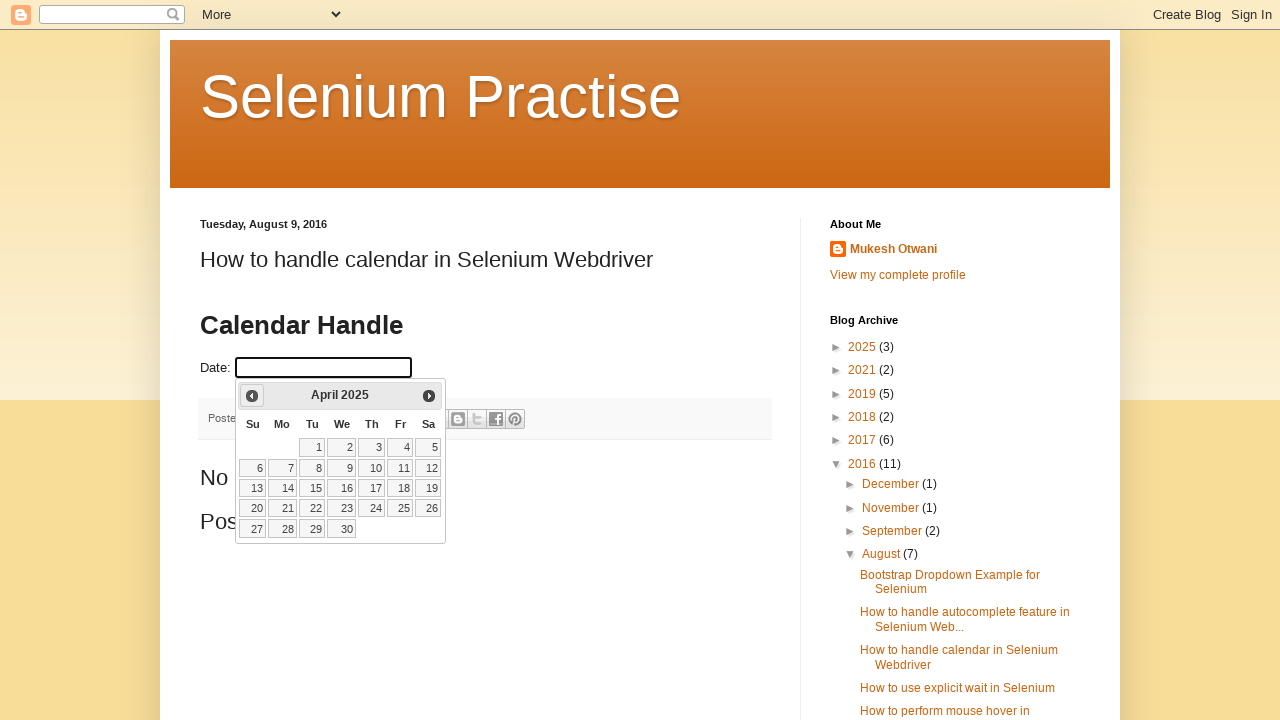

Clicked Previous button to navigate backwards in calendar (currently at April 2025) at (252, 396) on xpath=//span[text()='Prev']
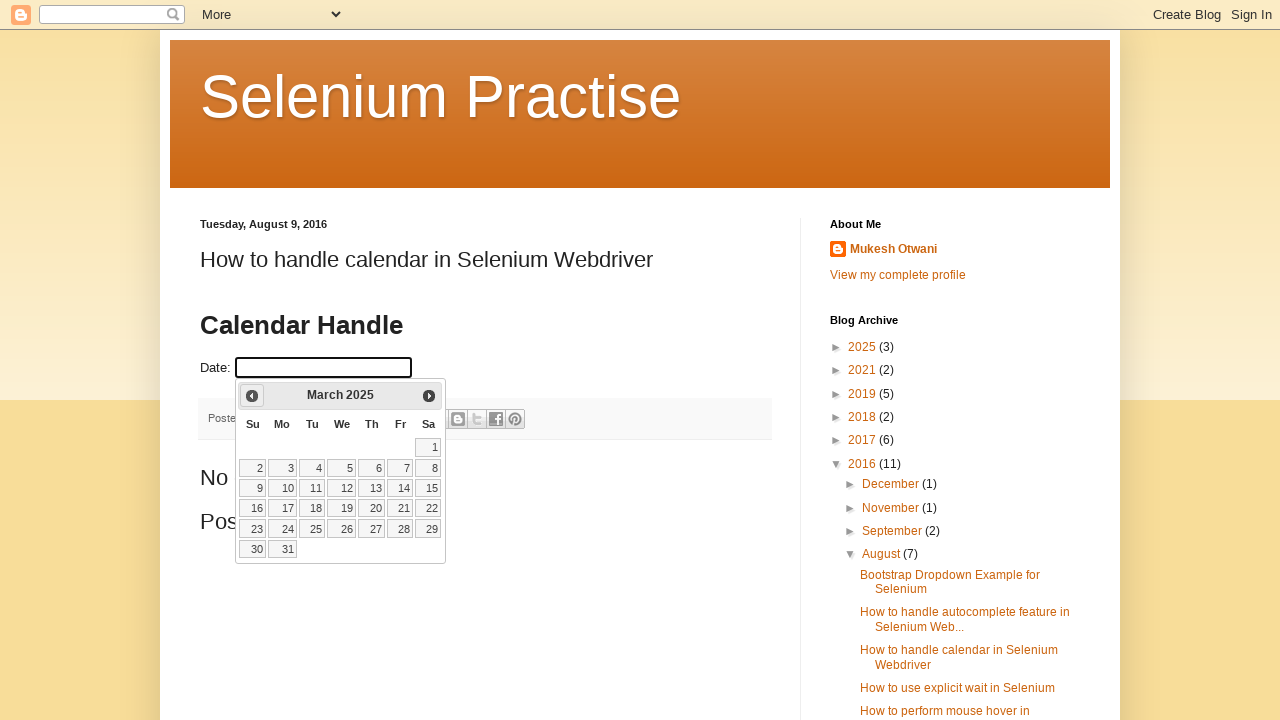

Waited 500ms for calendar to update
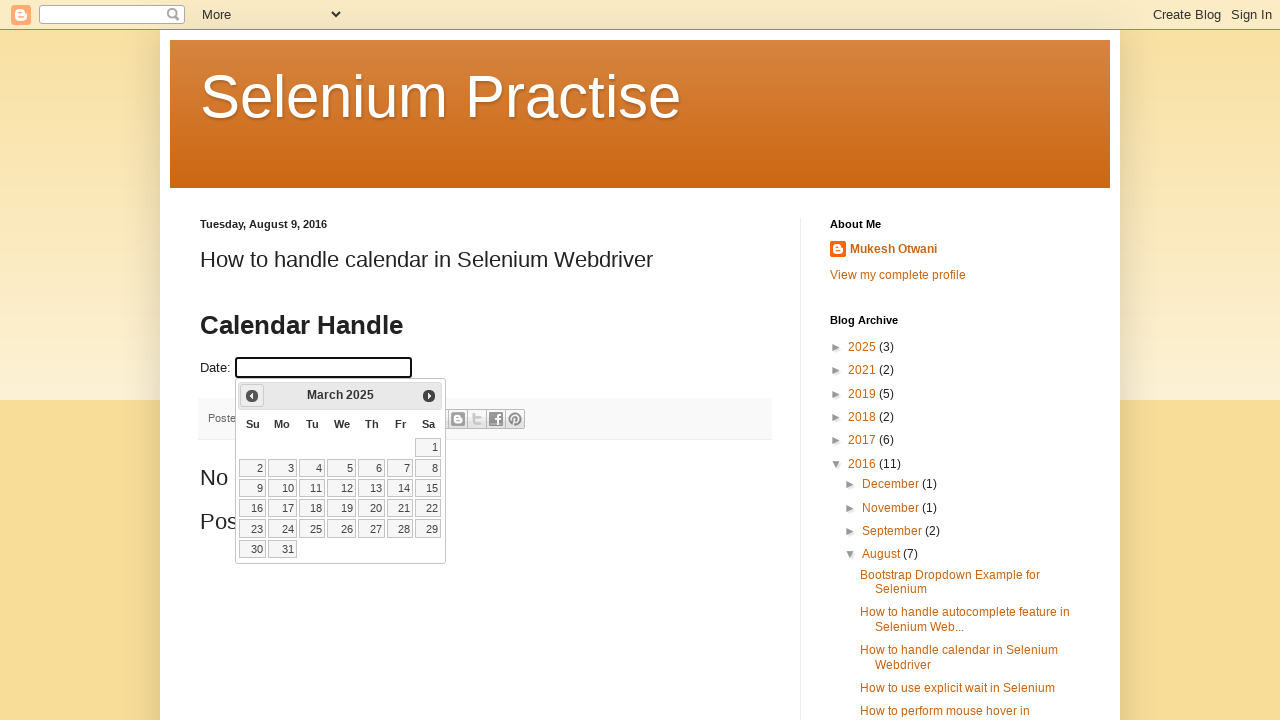

Retrieved current month from calendar
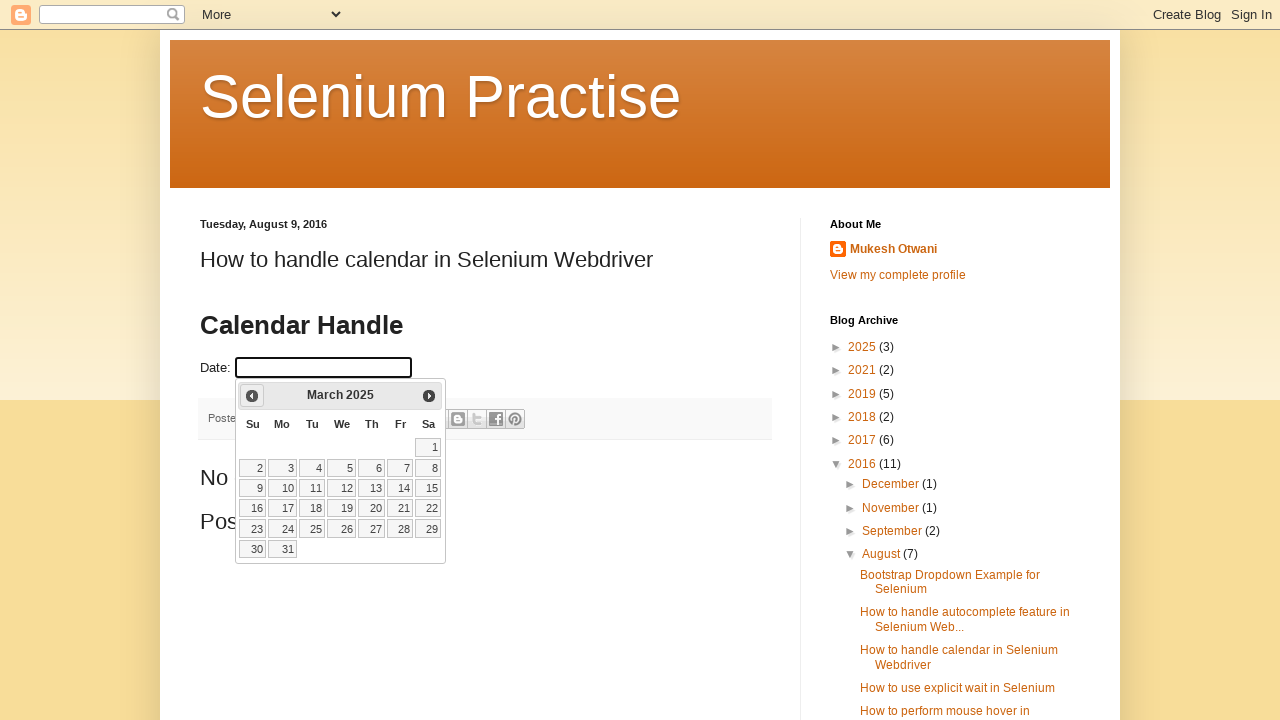

Retrieved current year from calendar
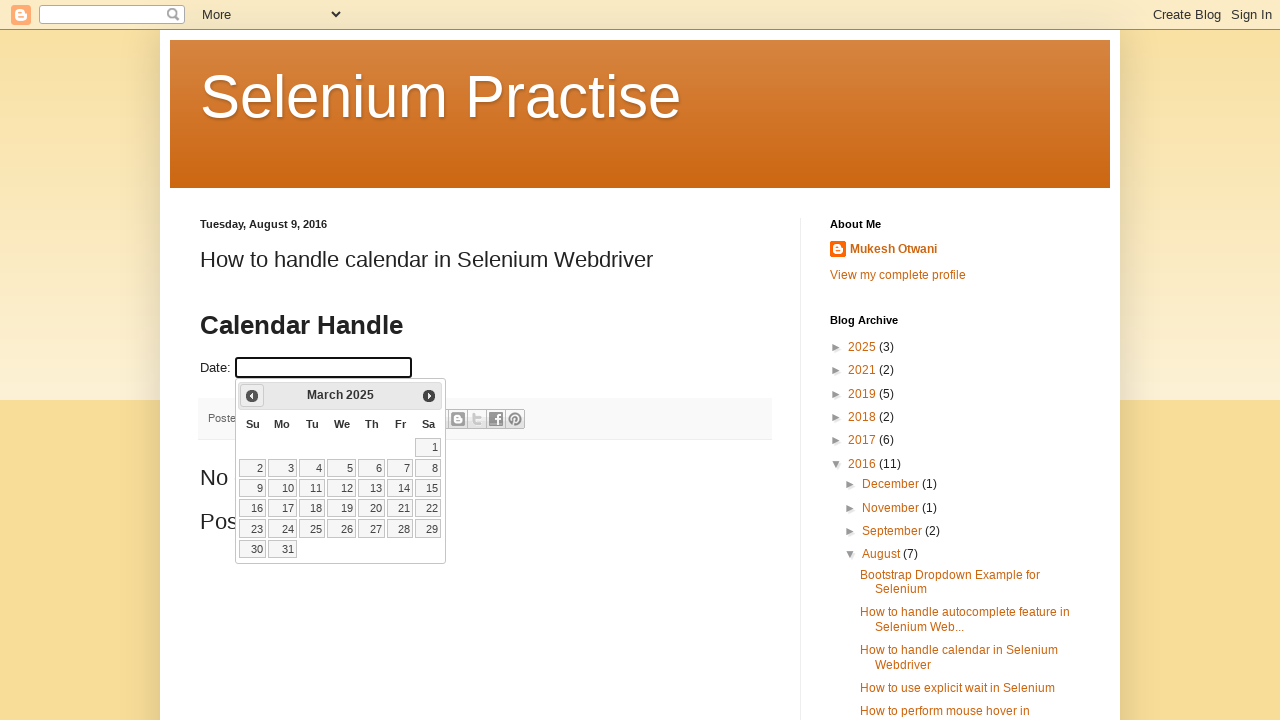

Clicked Previous button to navigate backwards in calendar (currently at March 2025) at (252, 396) on xpath=//span[text()='Prev']
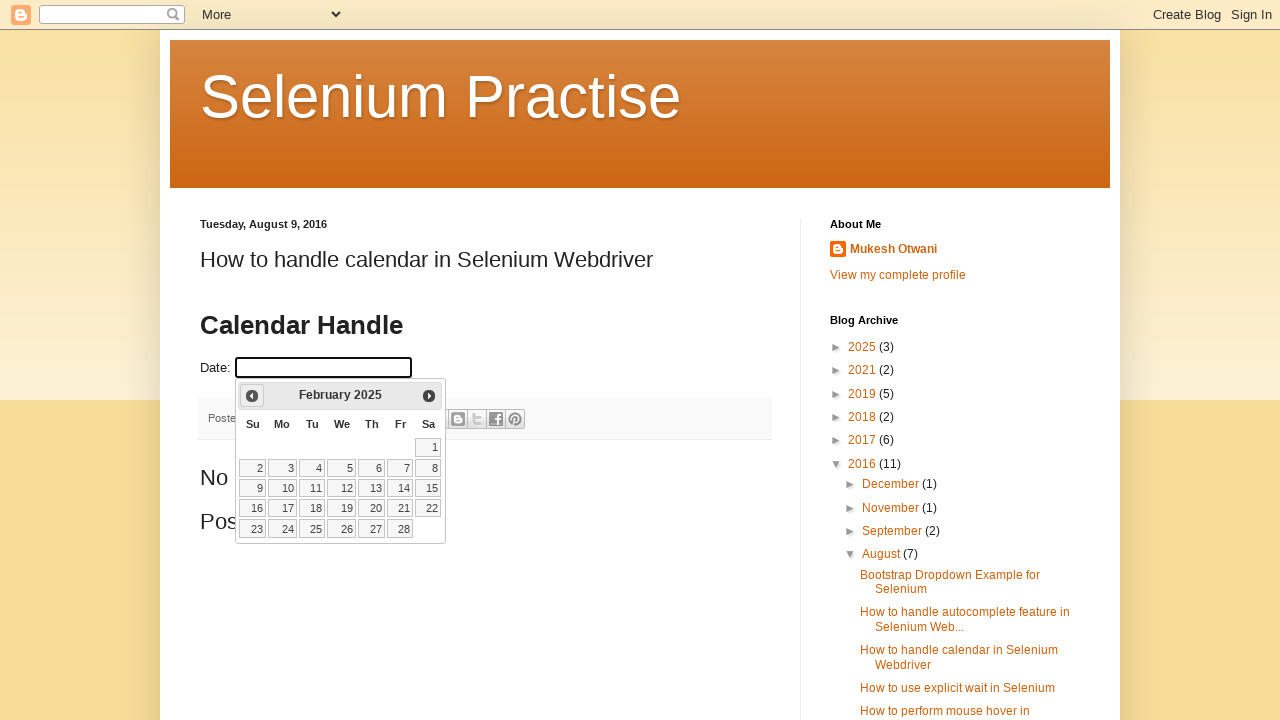

Waited 500ms for calendar to update
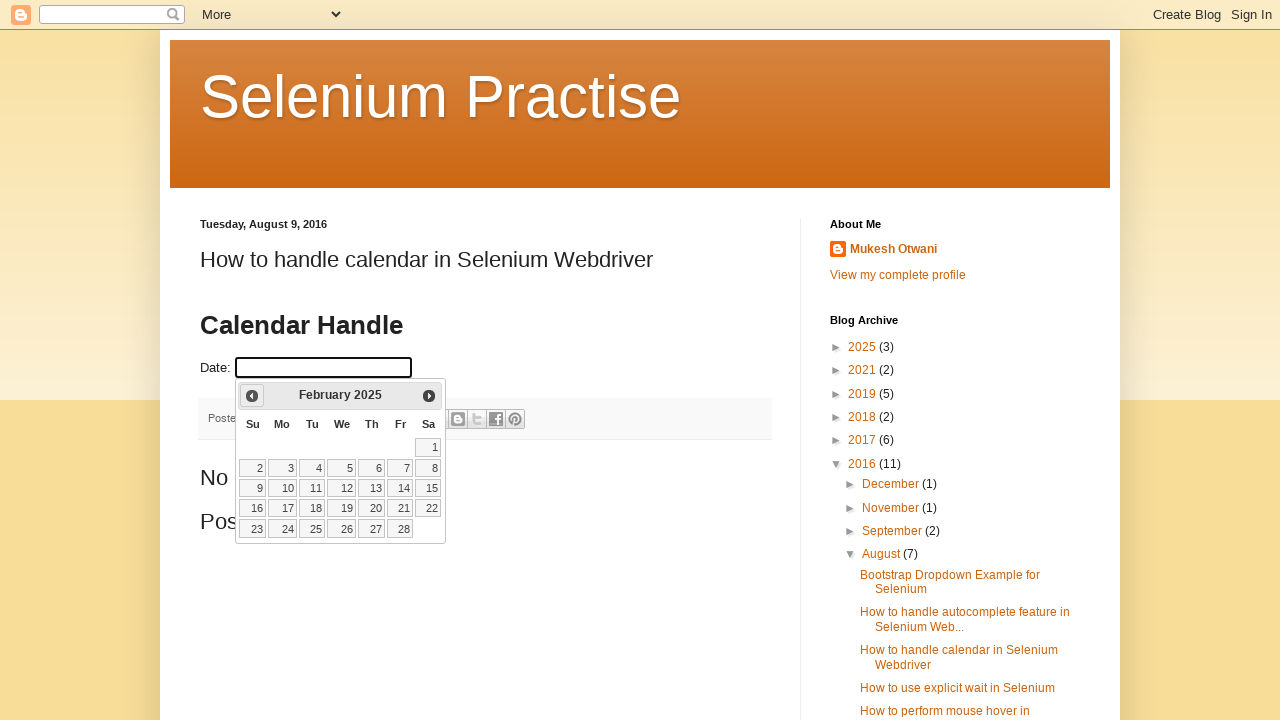

Retrieved current month from calendar
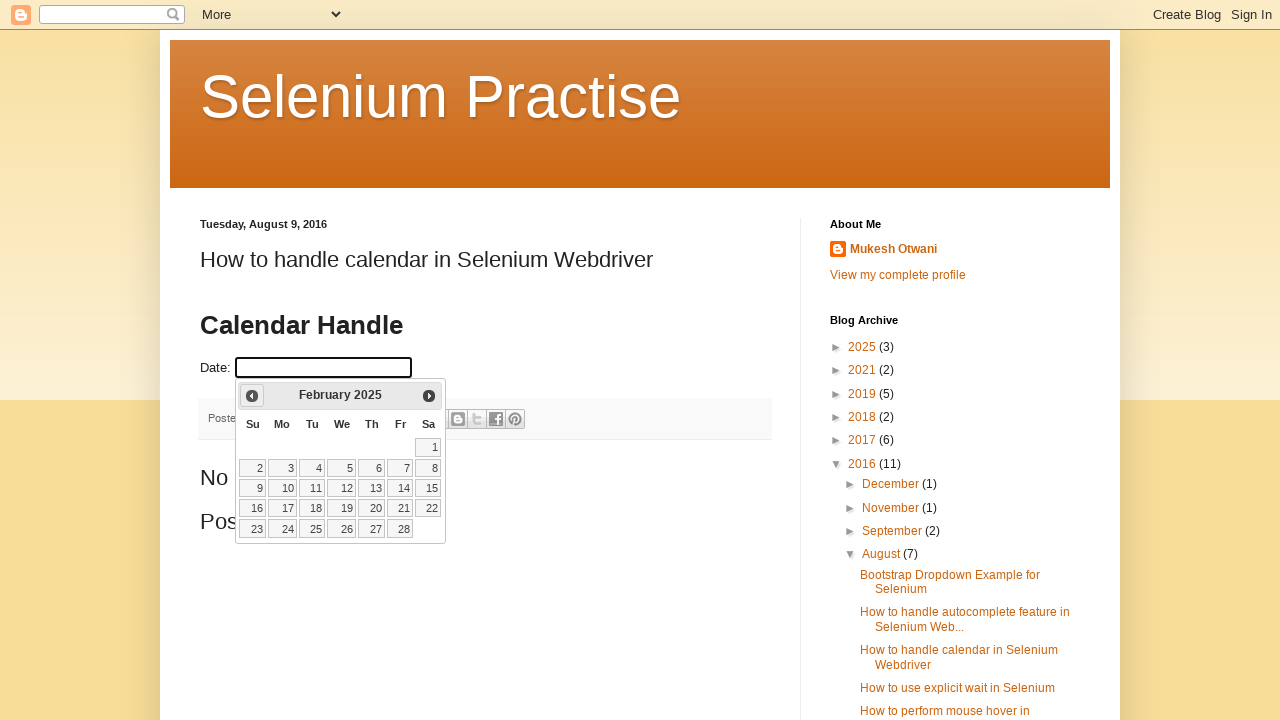

Retrieved current year from calendar
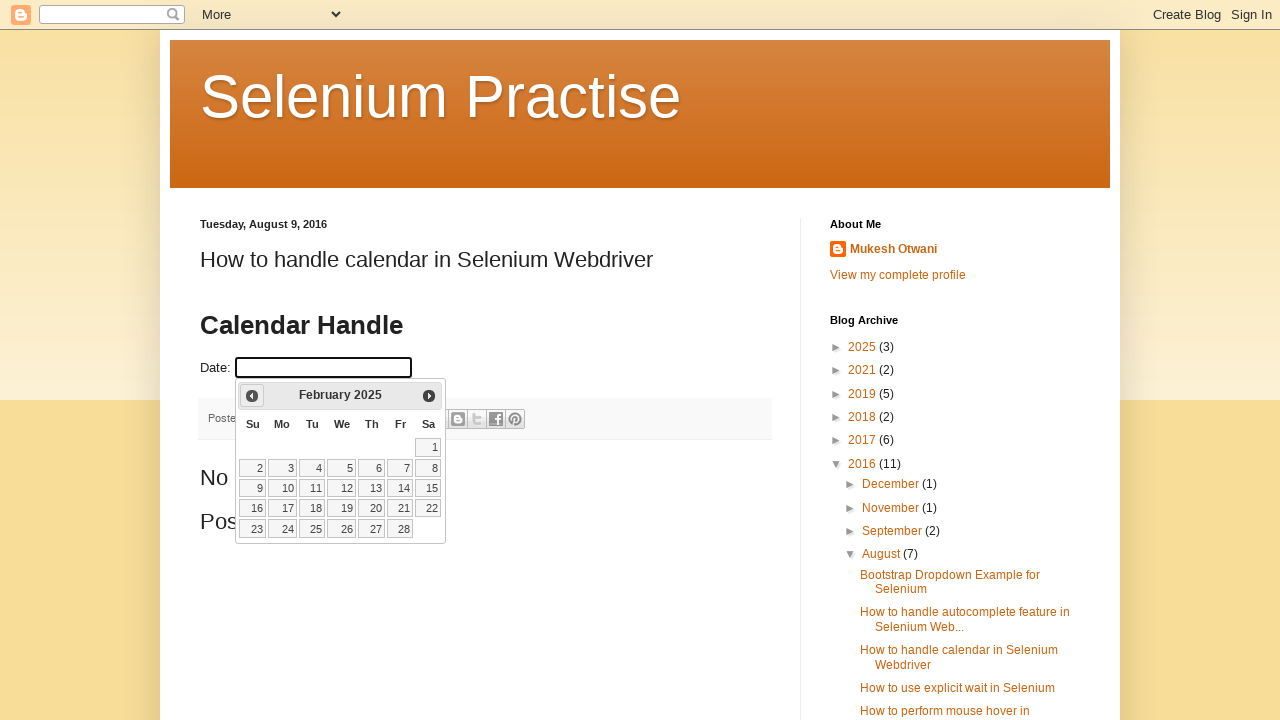

Clicked Previous button to navigate backwards in calendar (currently at February 2025) at (252, 396) on xpath=//span[text()='Prev']
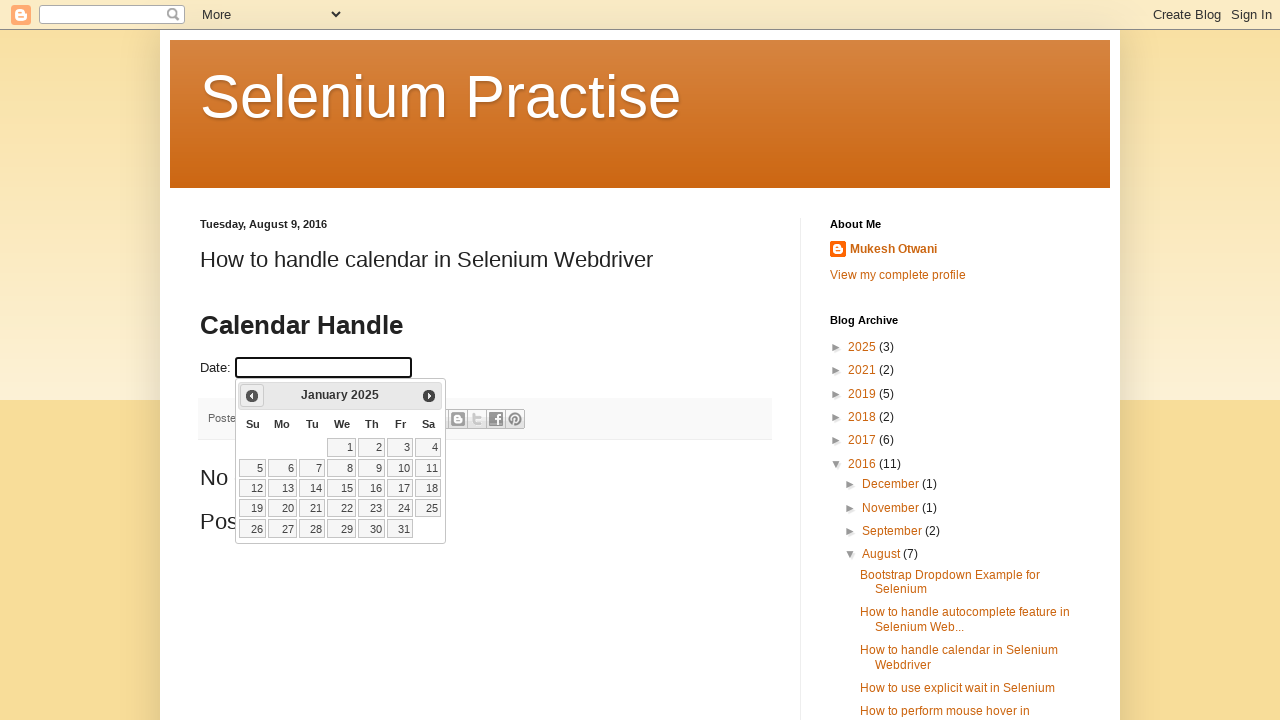

Waited 500ms for calendar to update
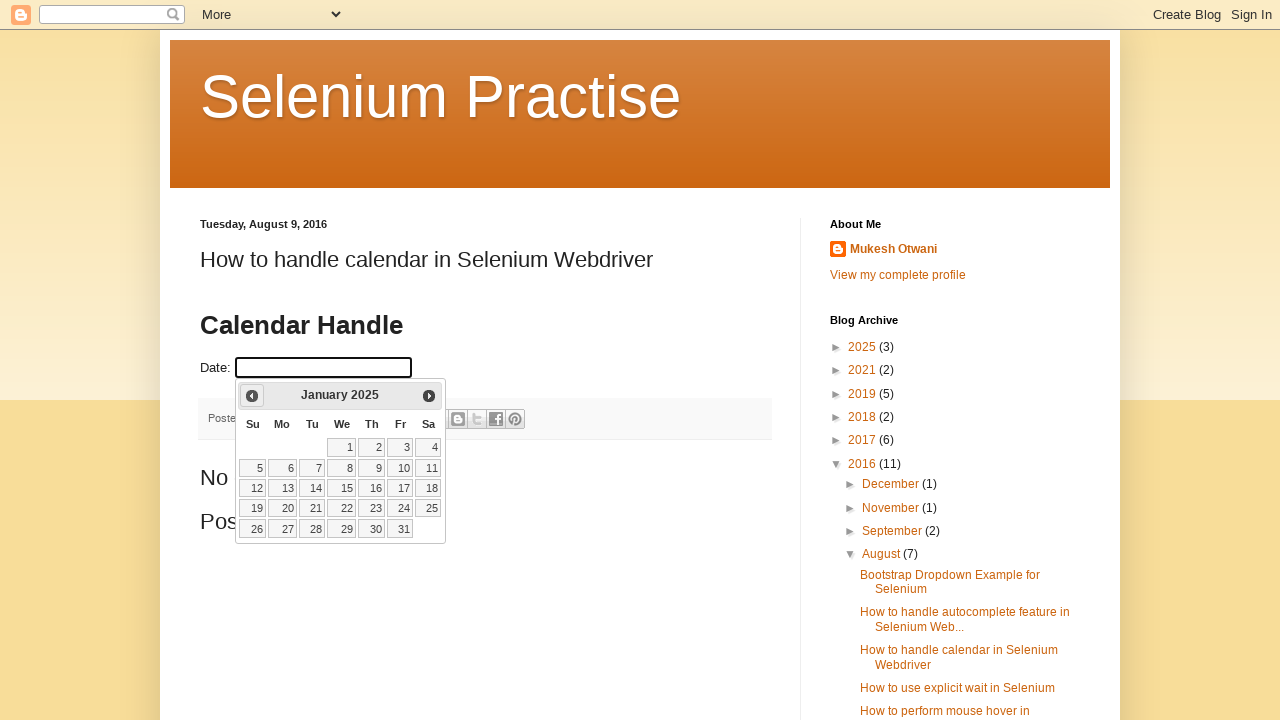

Retrieved current month from calendar
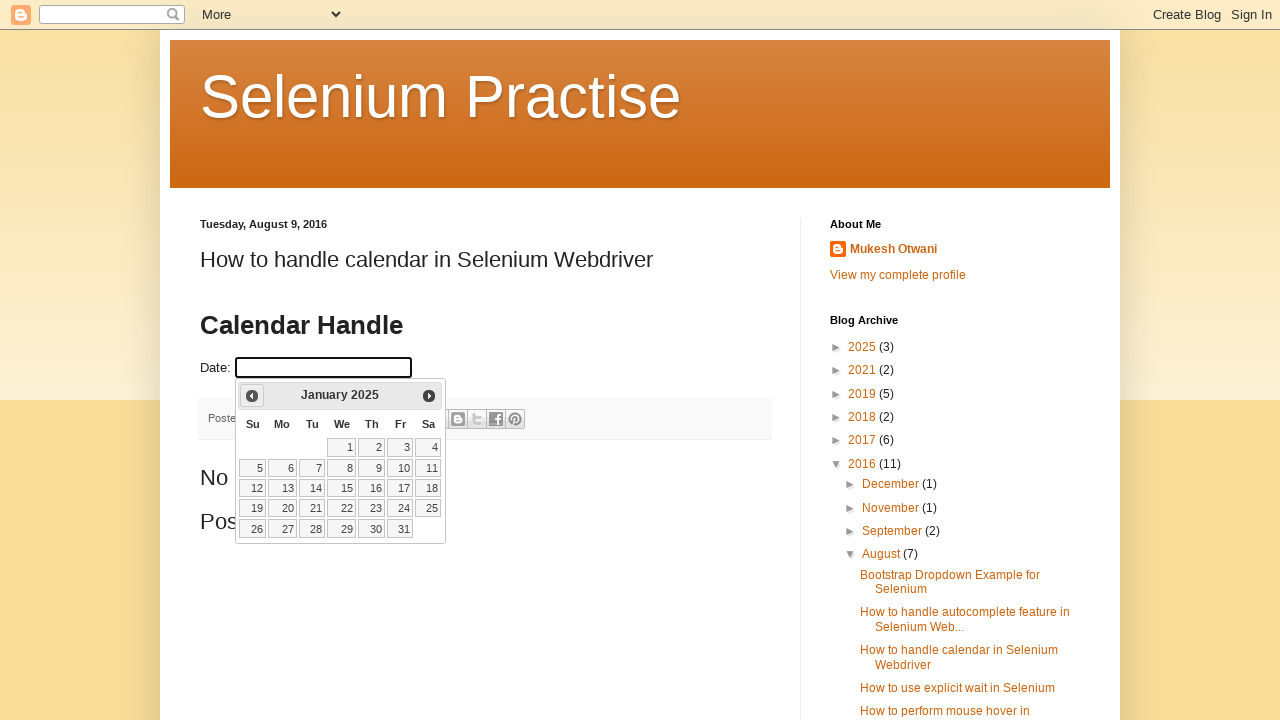

Retrieved current year from calendar
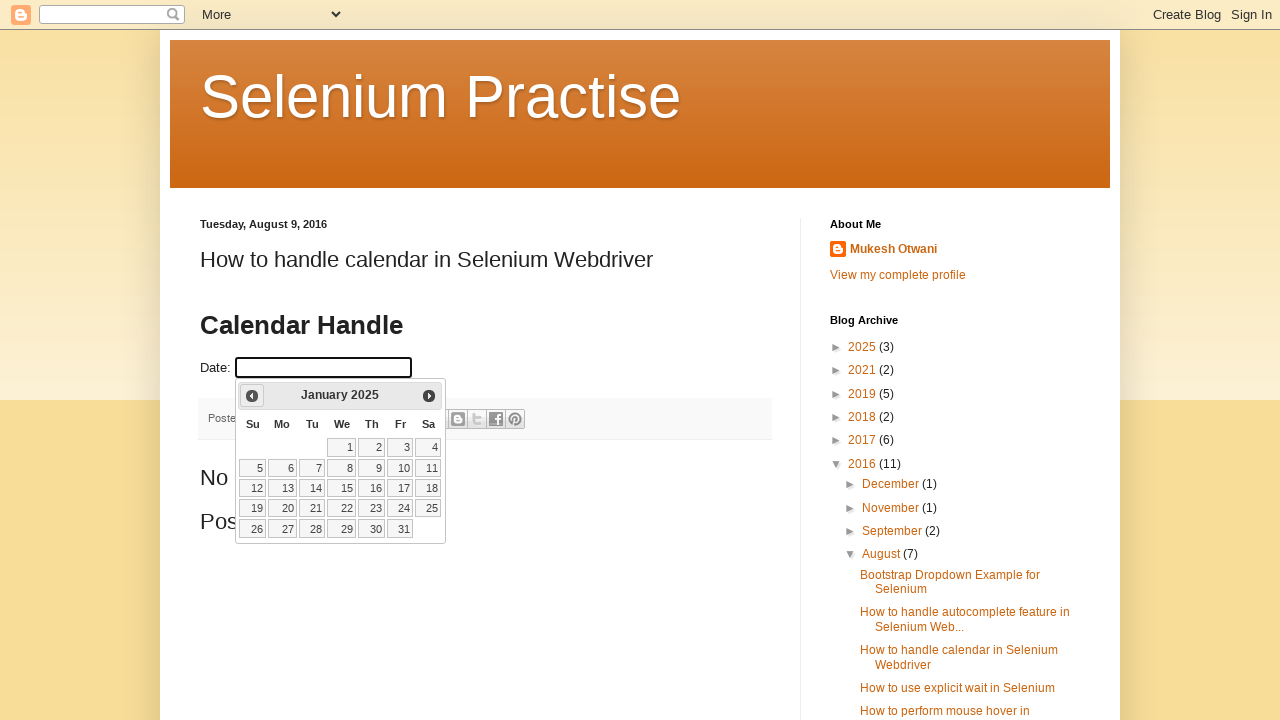

Clicked Previous button to navigate backwards in calendar (currently at January 2025) at (252, 396) on xpath=//span[text()='Prev']
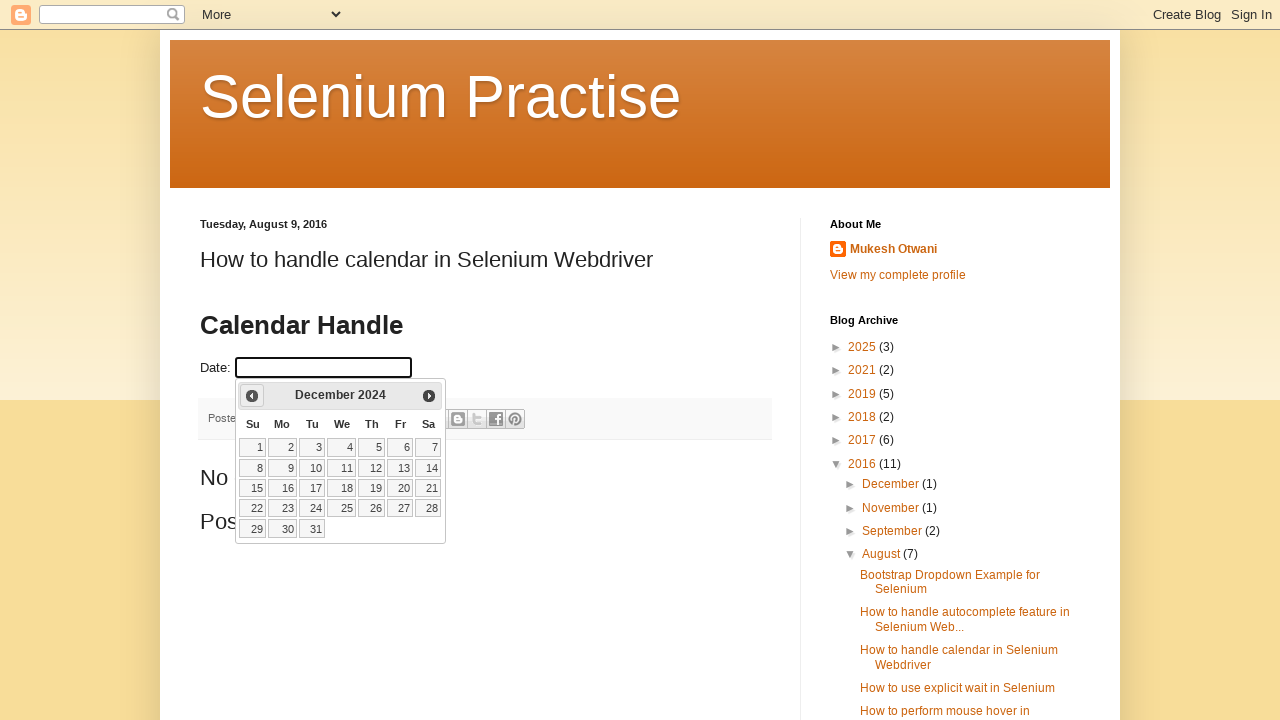

Waited 500ms for calendar to update
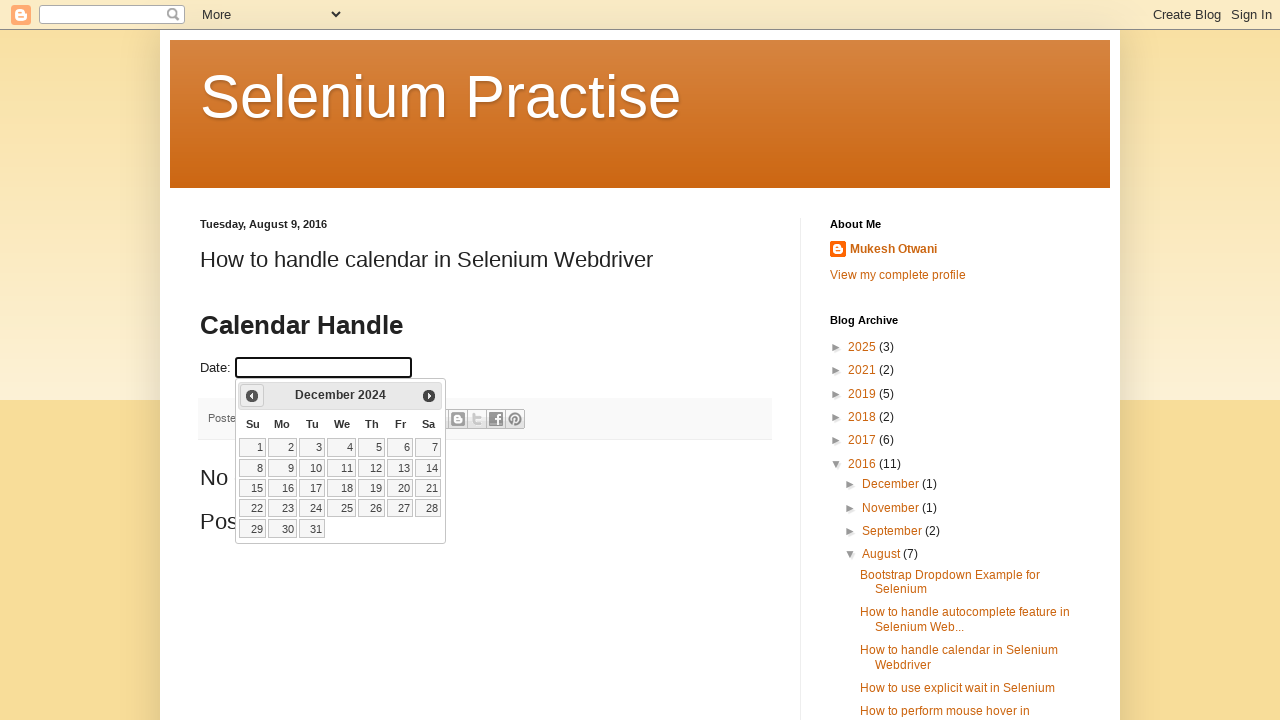

Retrieved current month from calendar
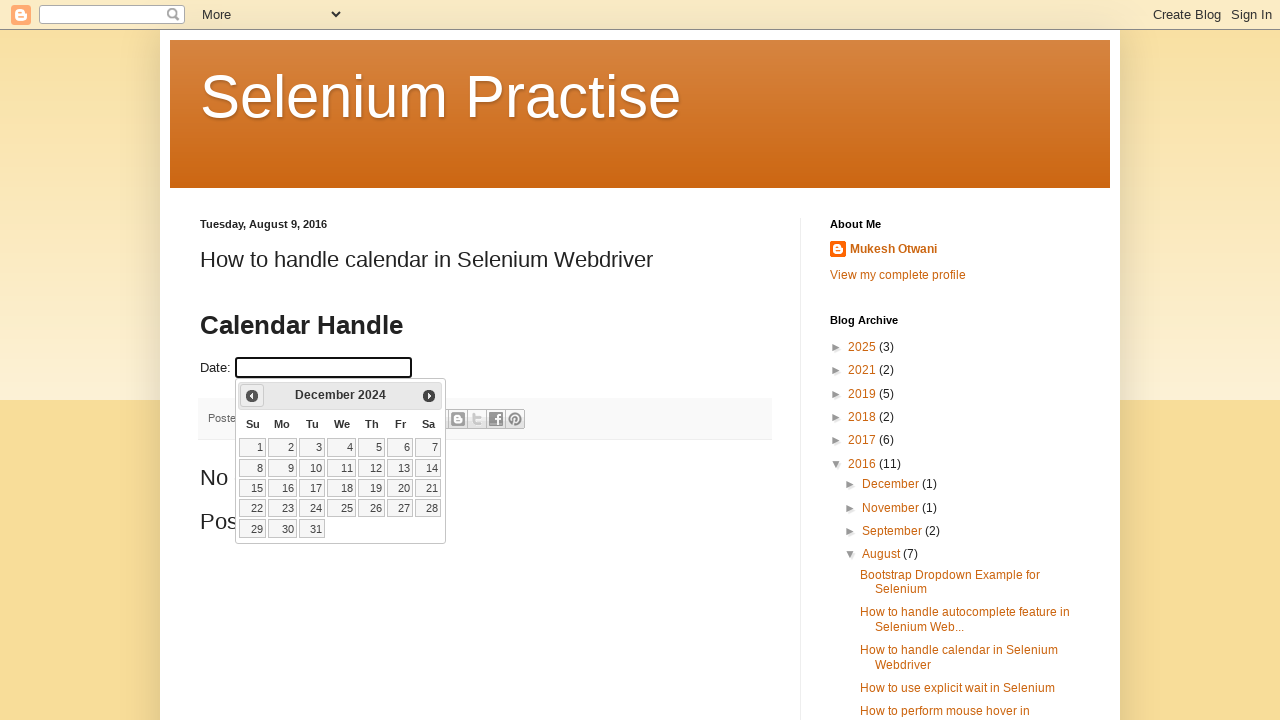

Retrieved current year from calendar
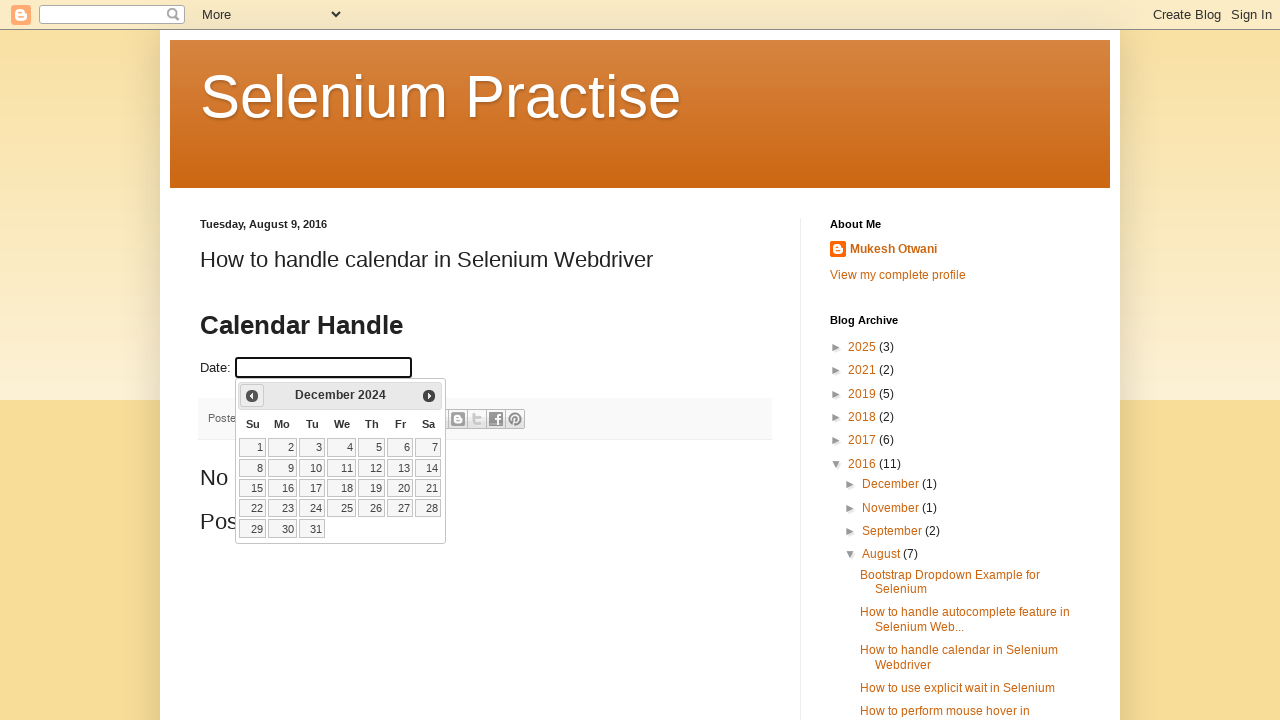

Clicked Previous button to navigate backwards in calendar (currently at December 2024) at (252, 396) on xpath=//span[text()='Prev']
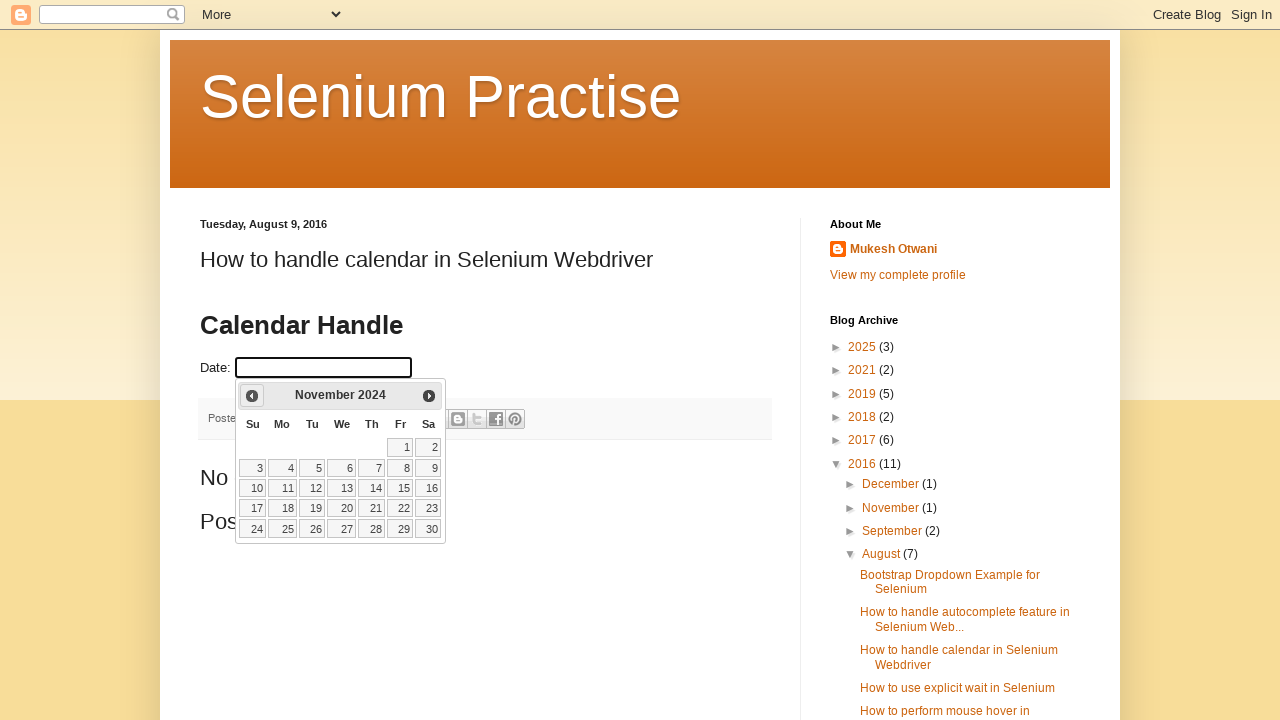

Waited 500ms for calendar to update
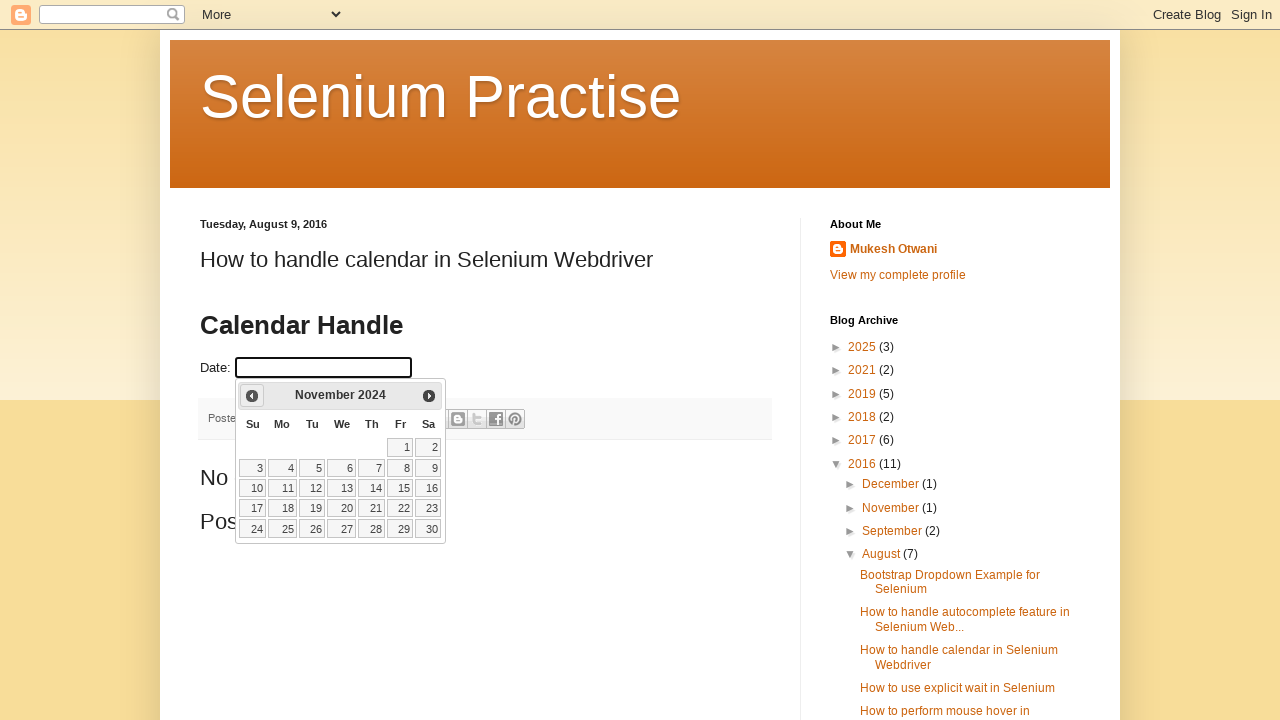

Retrieved current month from calendar
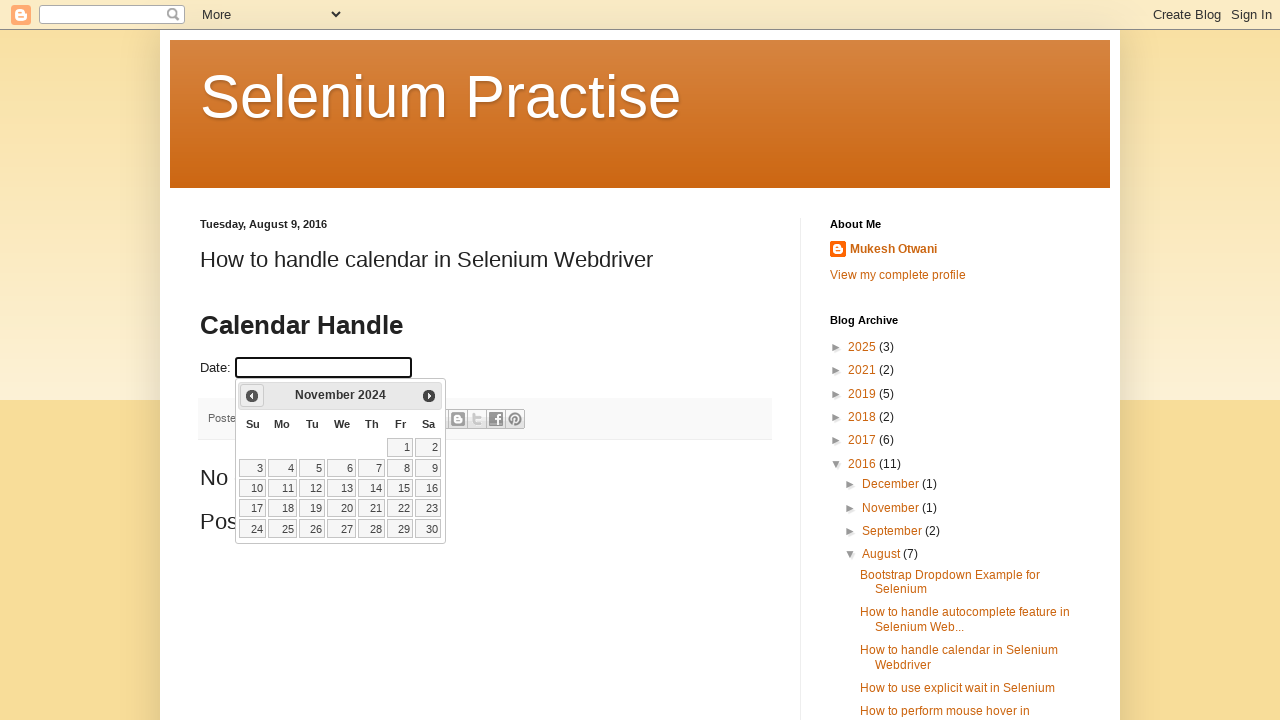

Retrieved current year from calendar
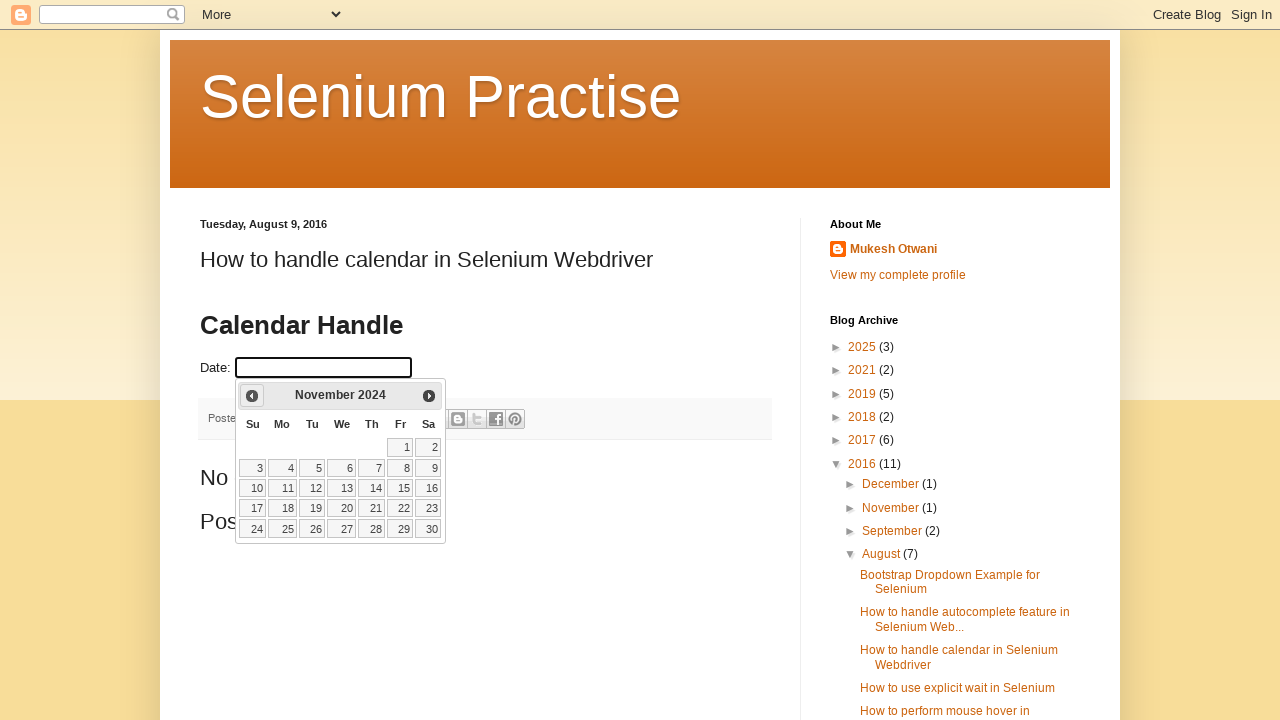

Clicked Previous button to navigate backwards in calendar (currently at November 2024) at (252, 396) on xpath=//span[text()='Prev']
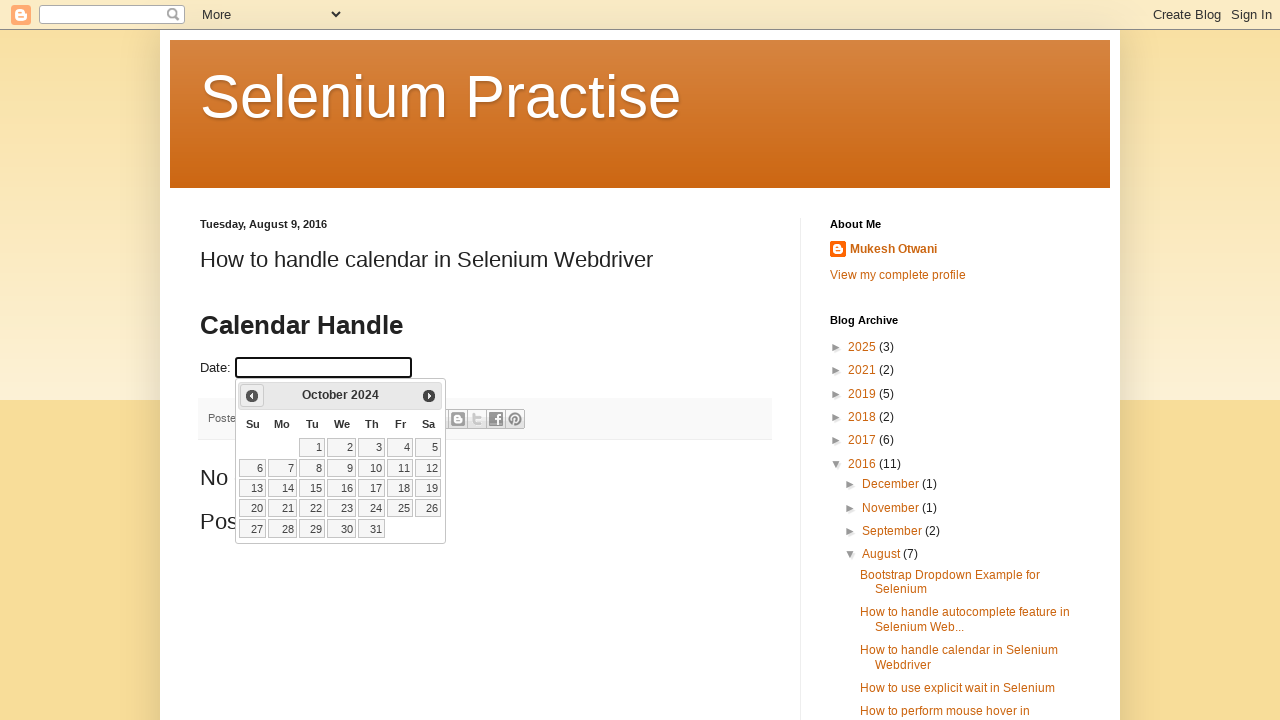

Waited 500ms for calendar to update
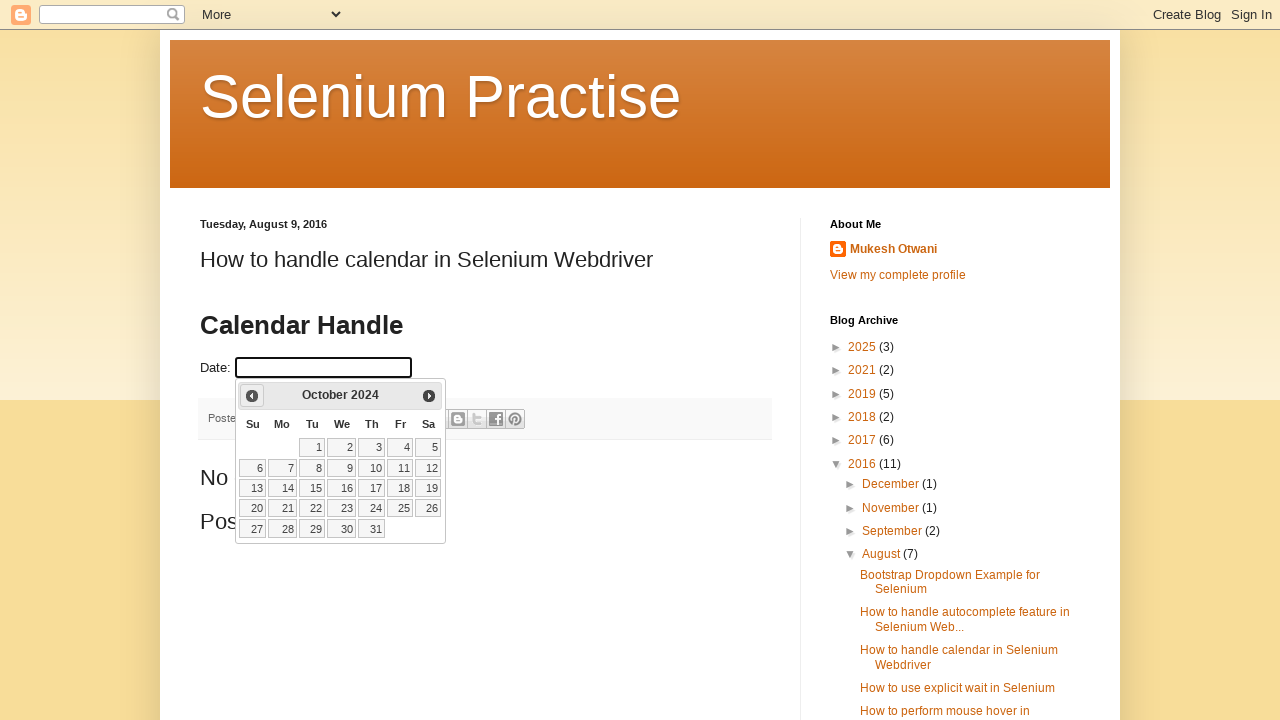

Retrieved current month from calendar
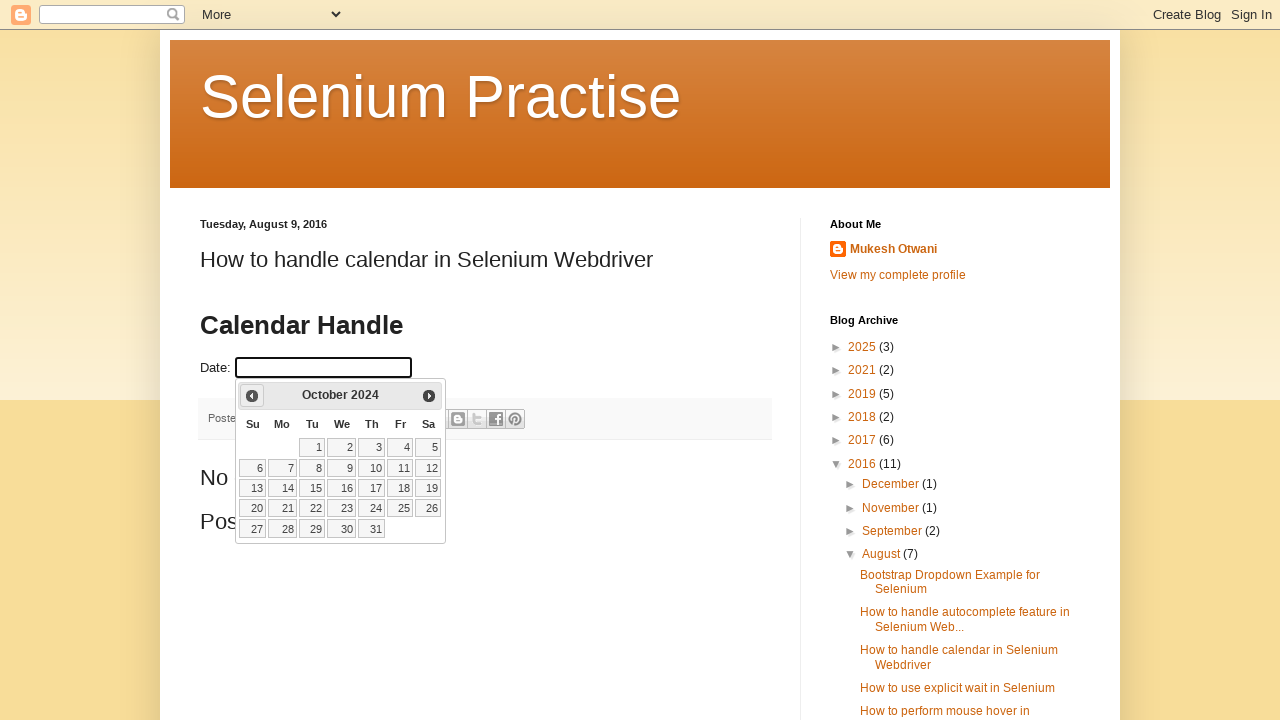

Retrieved current year from calendar
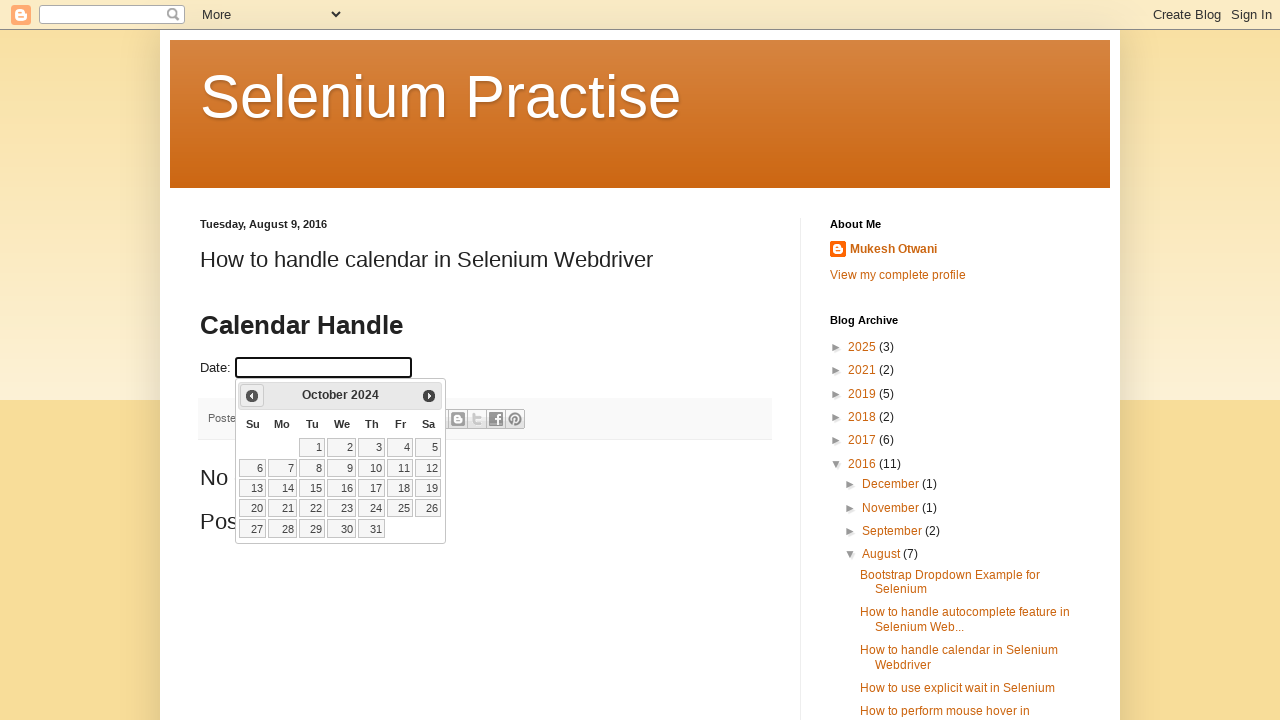

Clicked Previous button to navigate backwards in calendar (currently at October 2024) at (252, 396) on xpath=//span[text()='Prev']
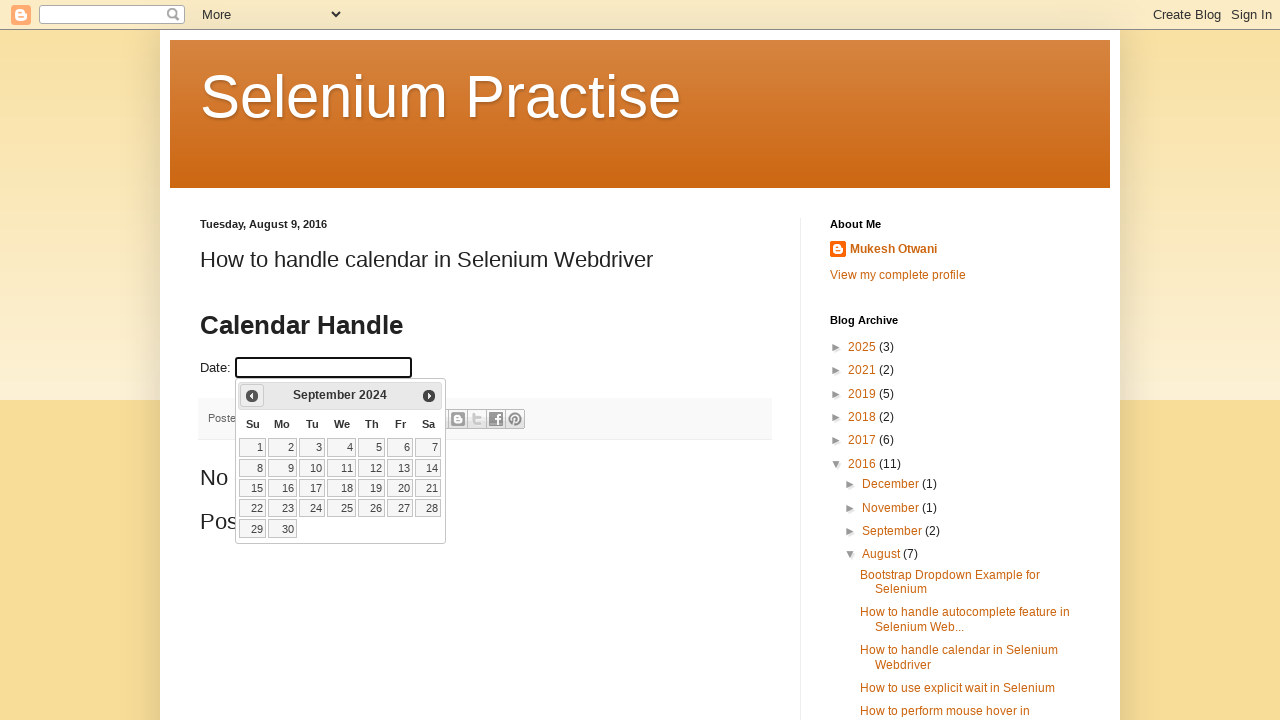

Waited 500ms for calendar to update
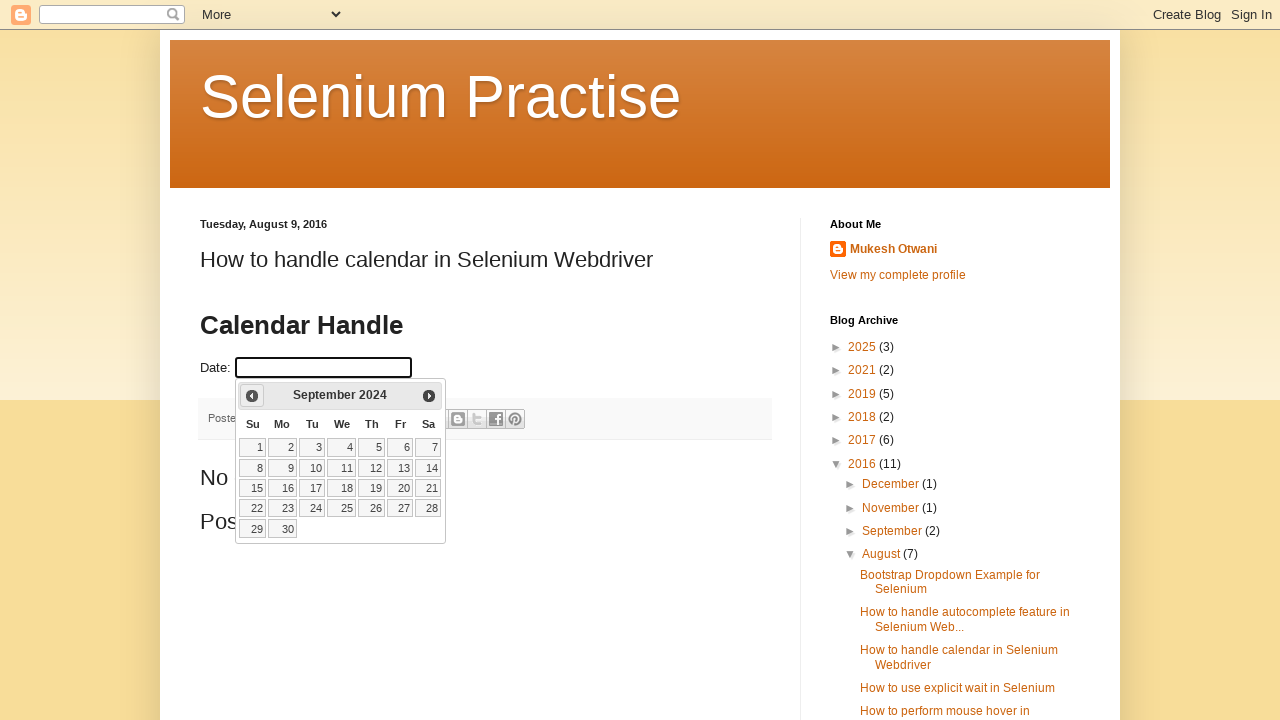

Retrieved current month from calendar
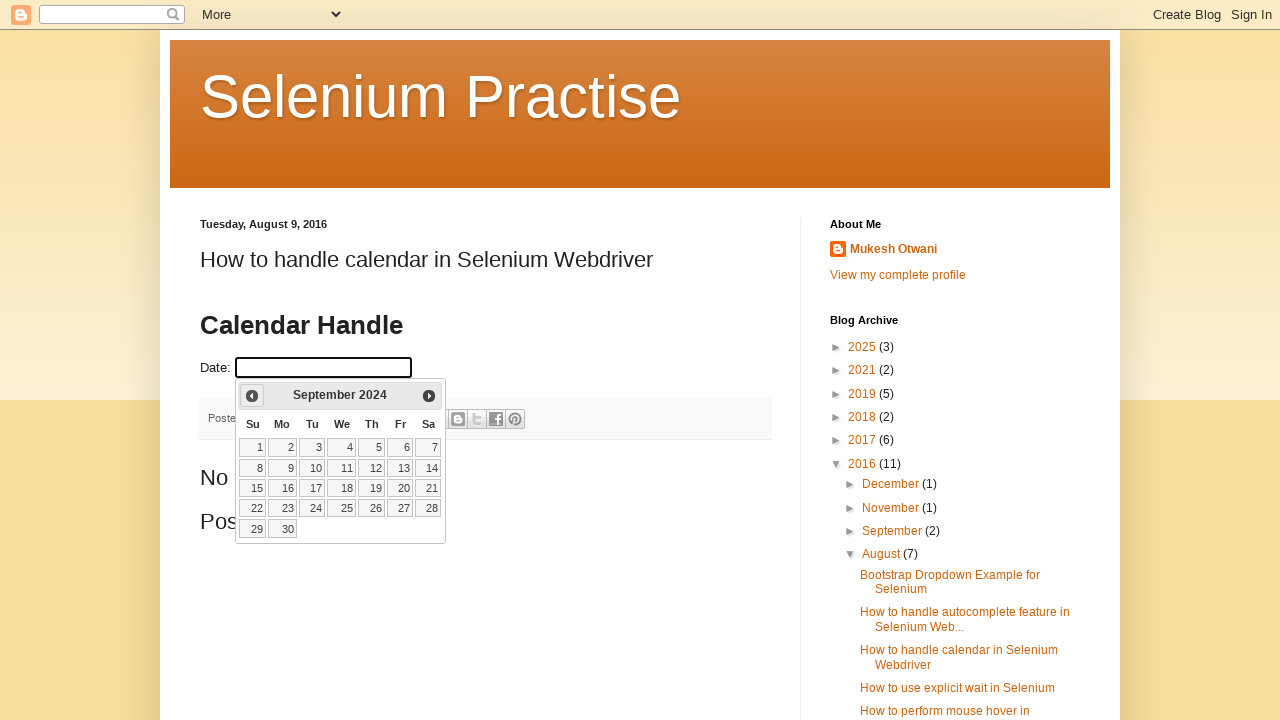

Retrieved current year from calendar
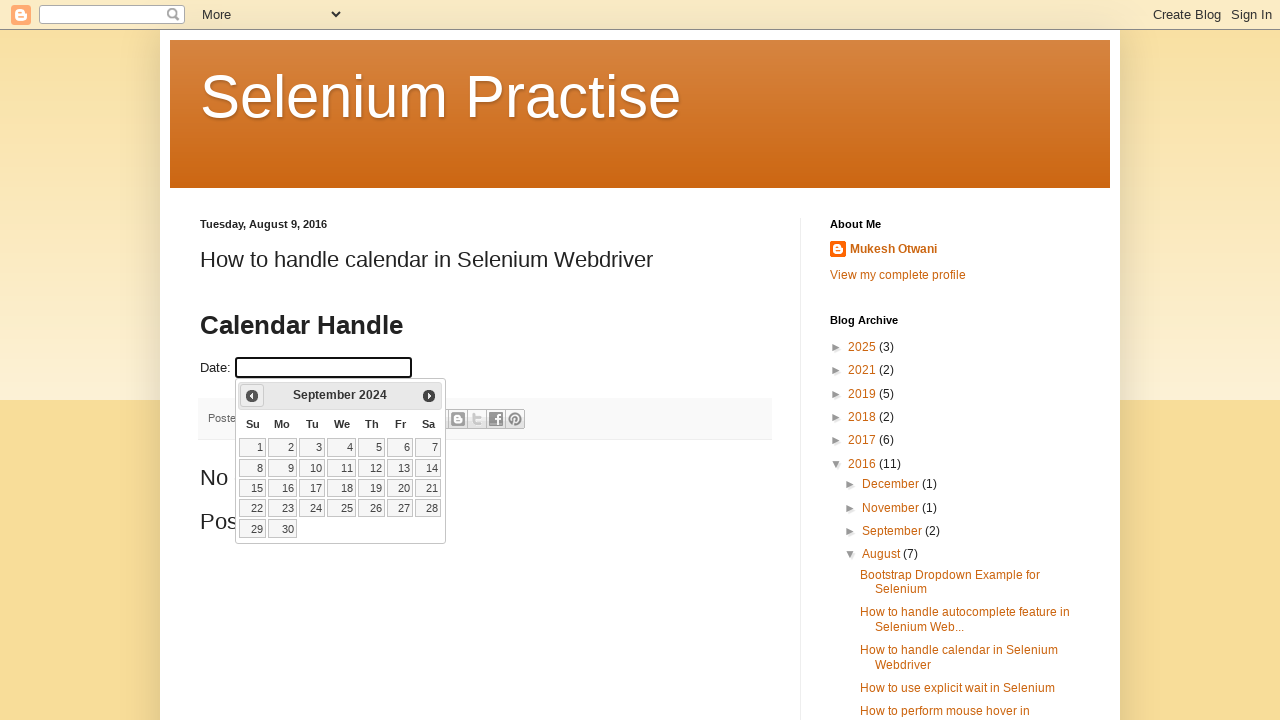

Clicked Previous button to navigate backwards in calendar (currently at September 2024) at (252, 396) on xpath=//span[text()='Prev']
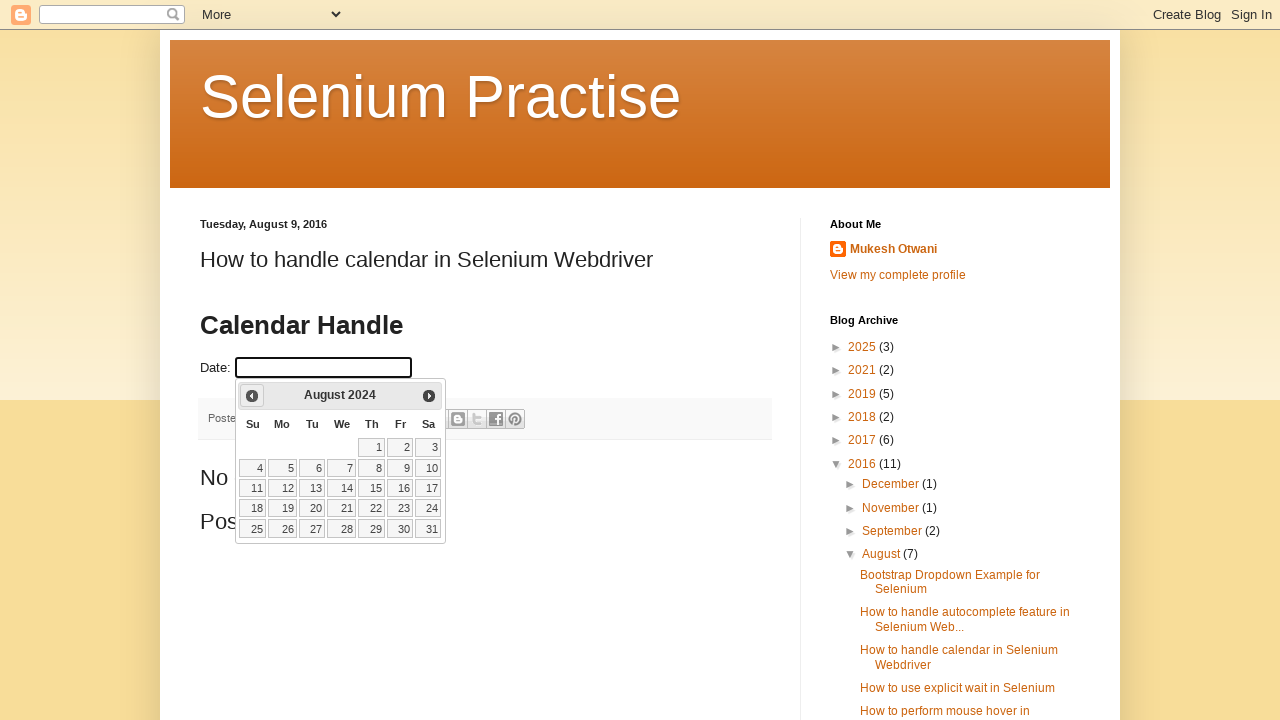

Waited 500ms for calendar to update
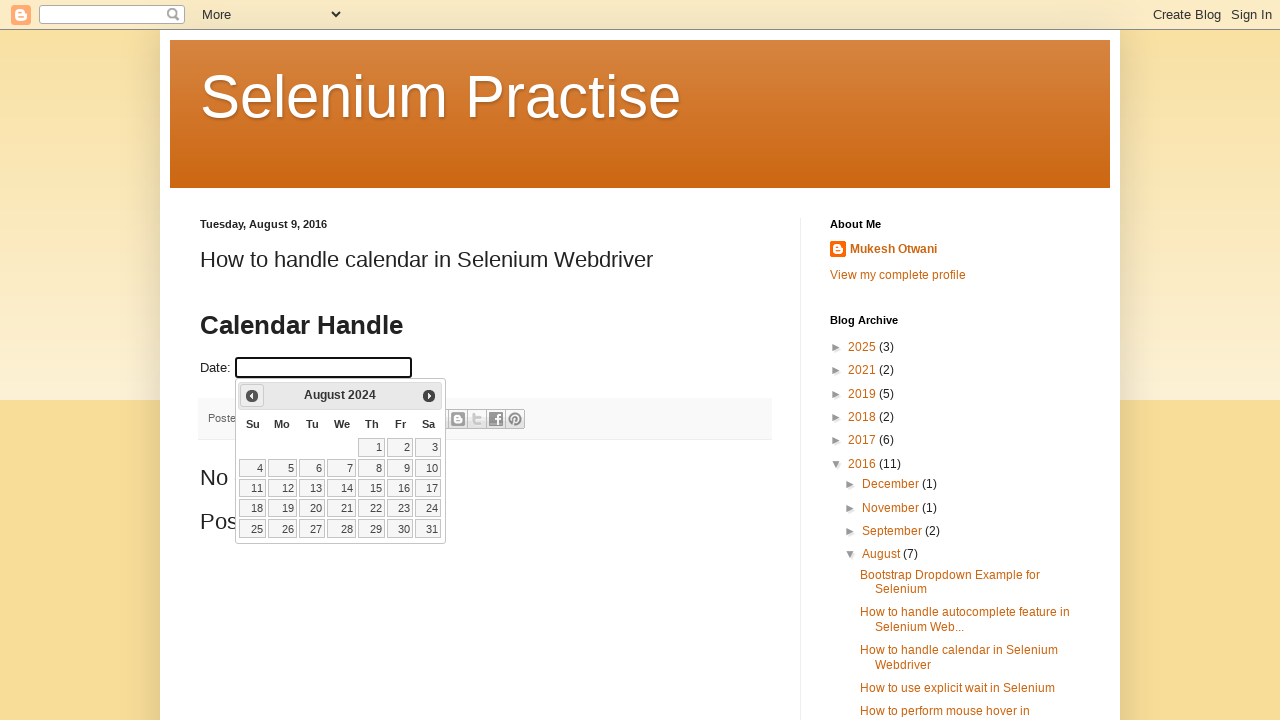

Retrieved current month from calendar
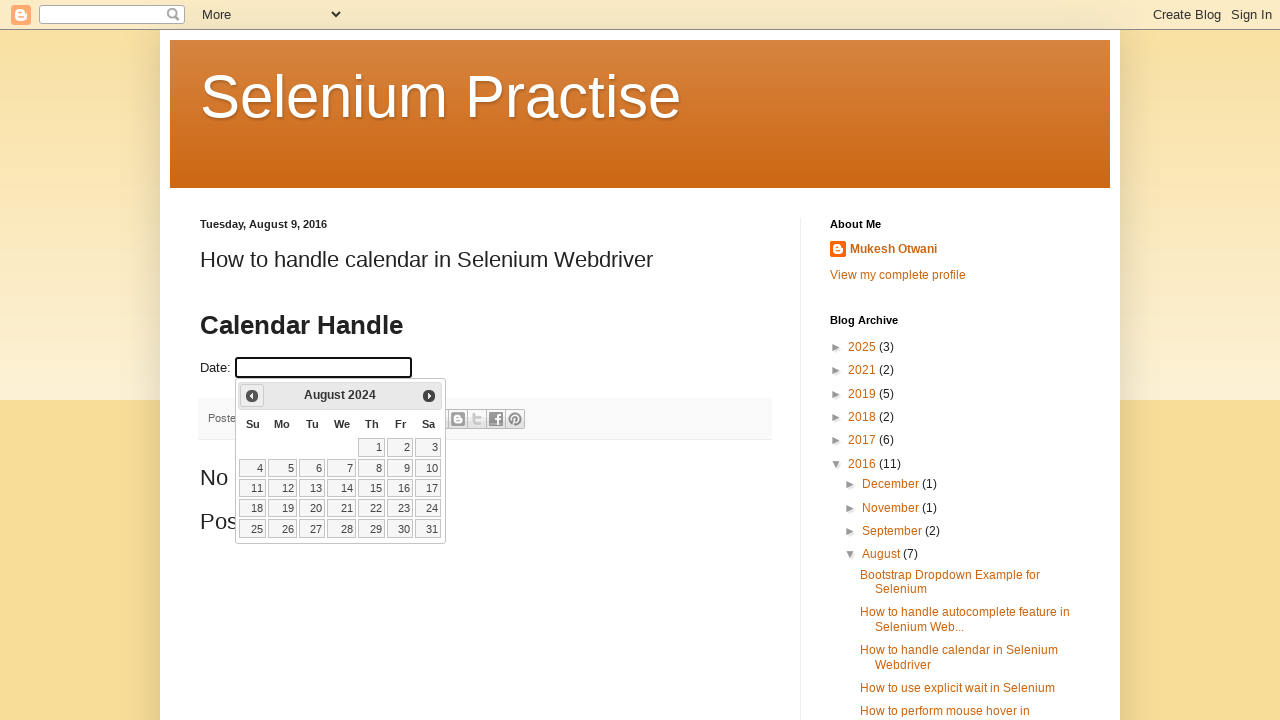

Retrieved current year from calendar
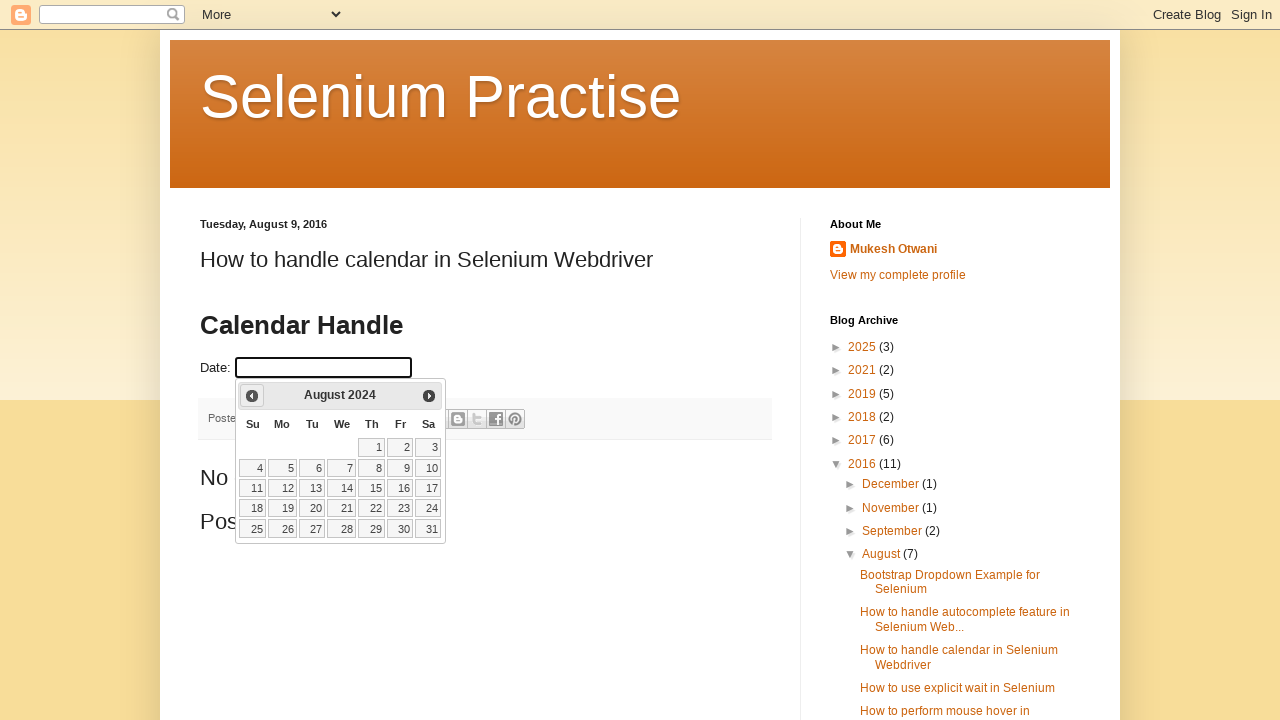

Clicked Previous button to navigate backwards in calendar (currently at August 2024) at (252, 396) on xpath=//span[text()='Prev']
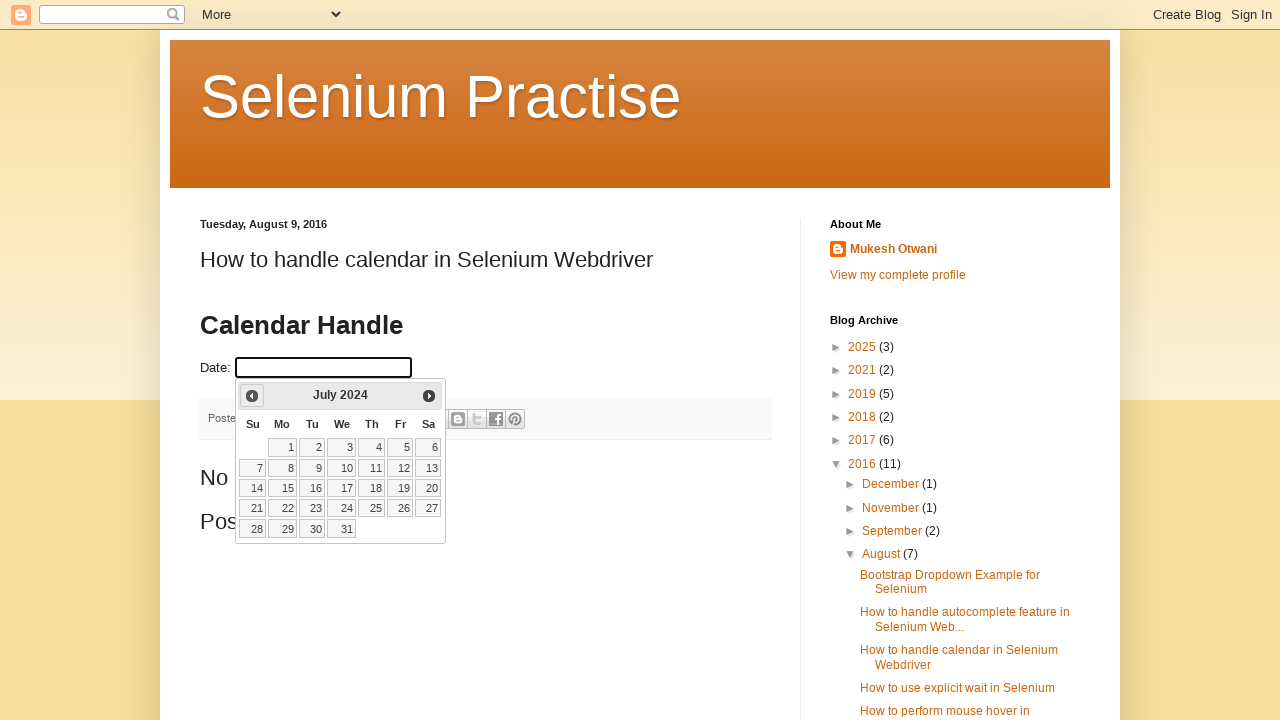

Waited 500ms for calendar to update
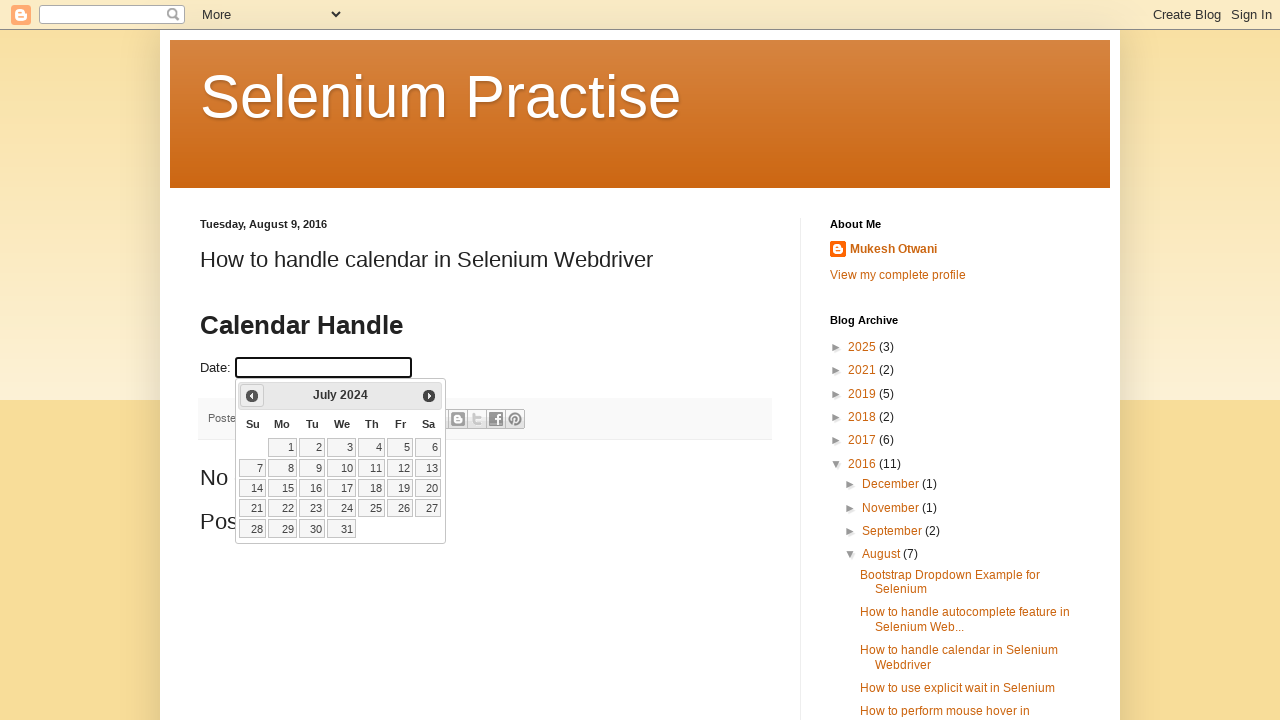

Retrieved current month from calendar
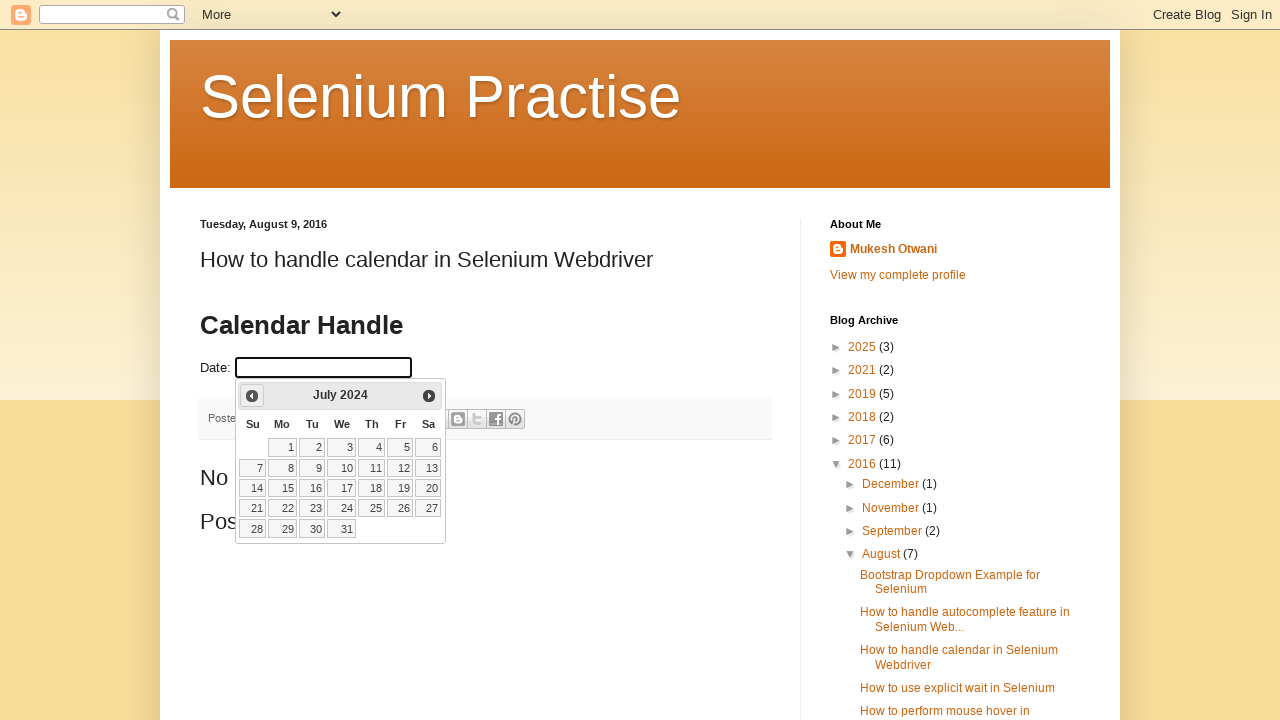

Retrieved current year from calendar
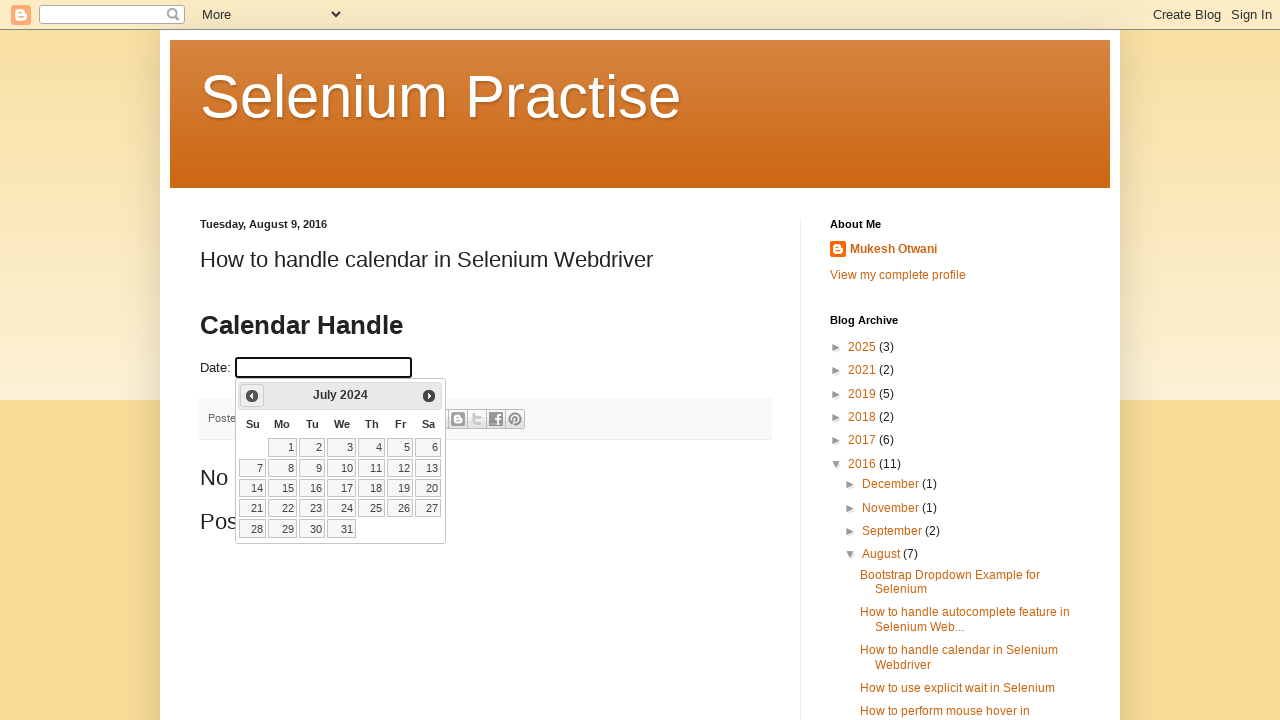

Clicked Previous button to navigate backwards in calendar (currently at July 2024) at (252, 396) on xpath=//span[text()='Prev']
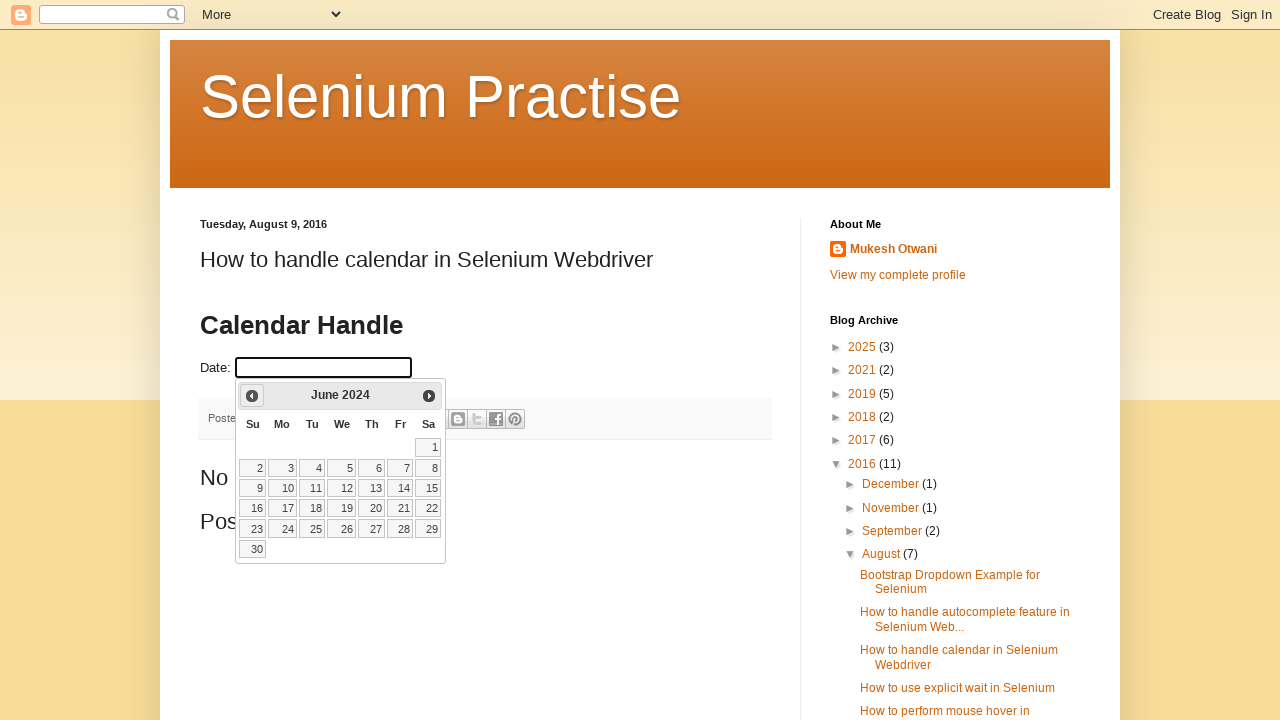

Waited 500ms for calendar to update
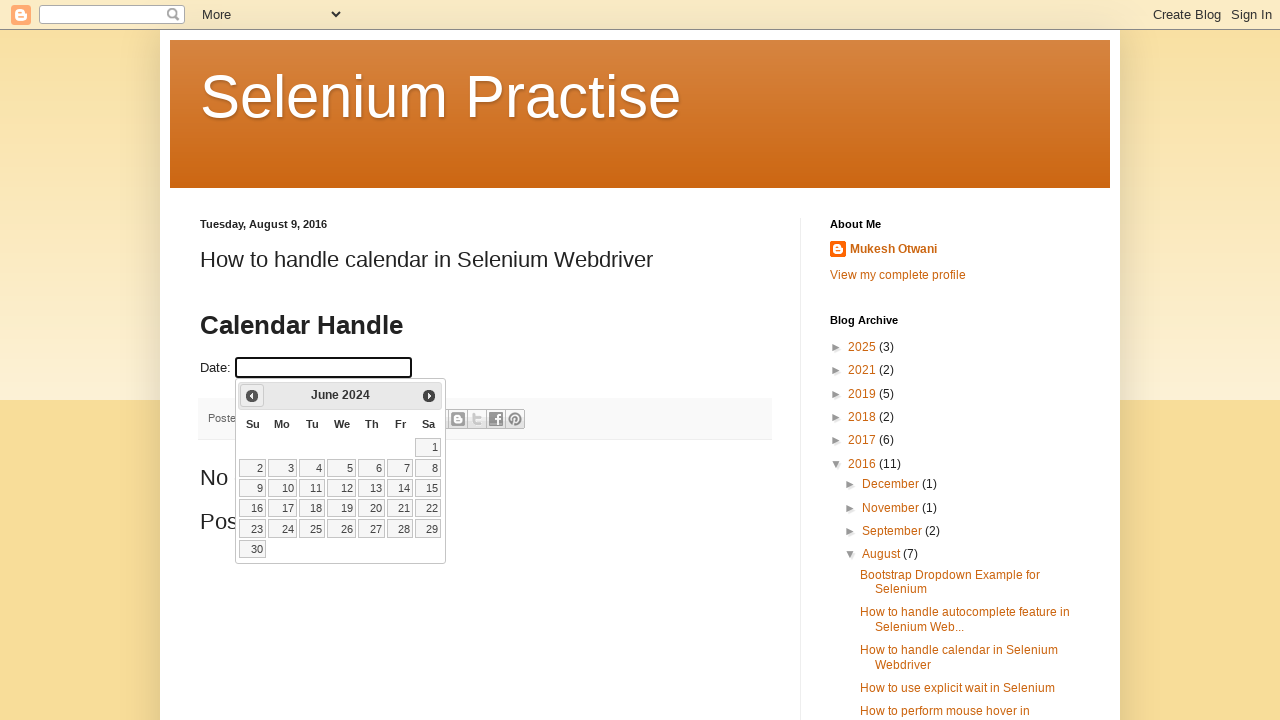

Retrieved current month from calendar
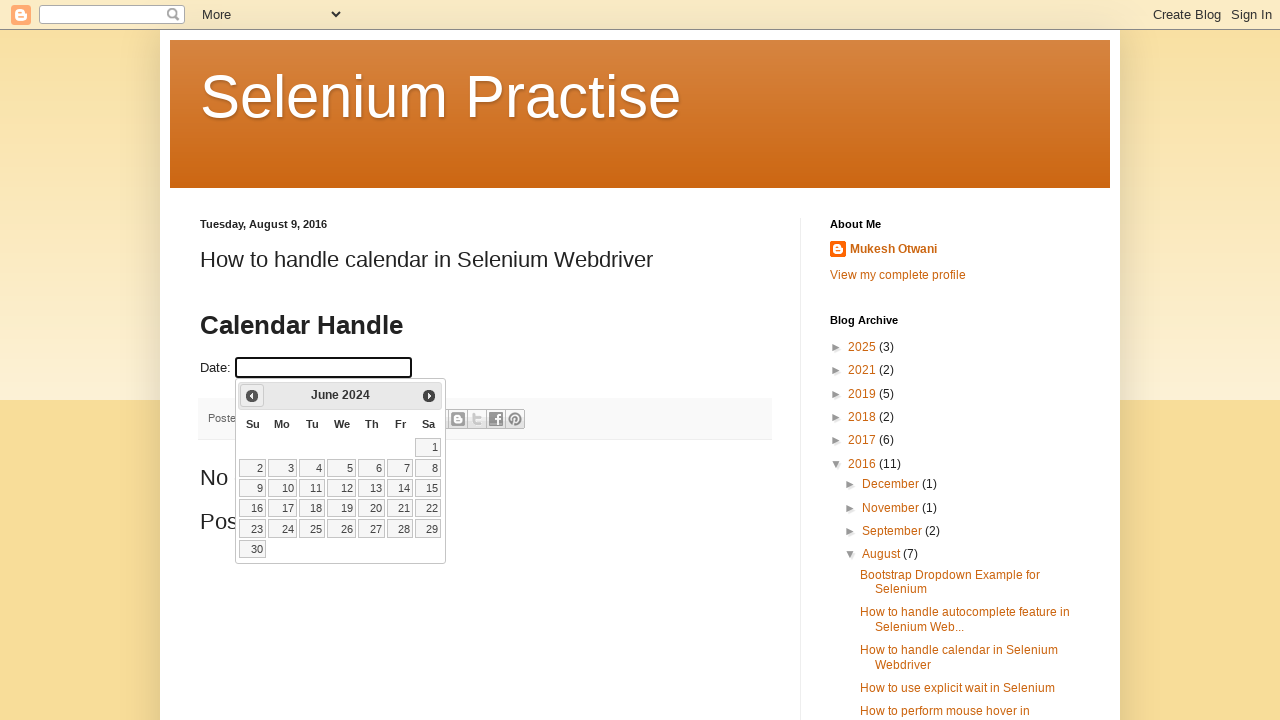

Retrieved current year from calendar
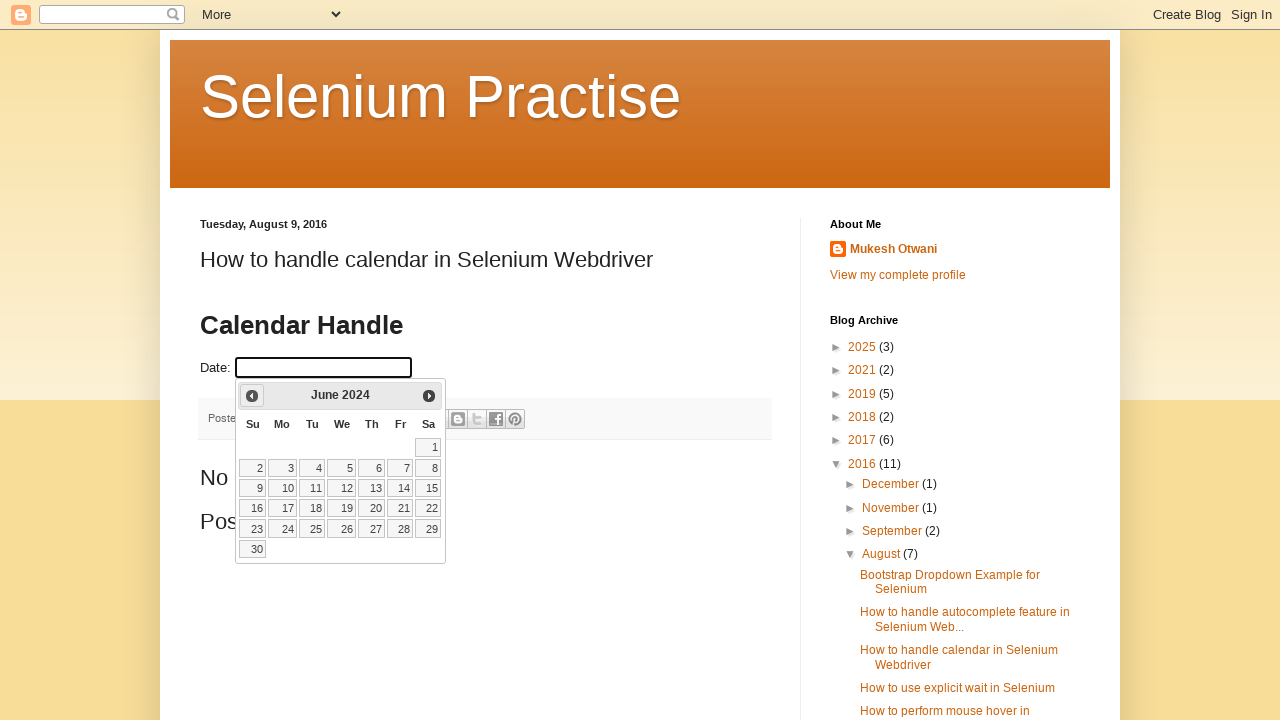

Clicked Previous button to navigate backwards in calendar (currently at June 2024) at (252, 396) on xpath=//span[text()='Prev']
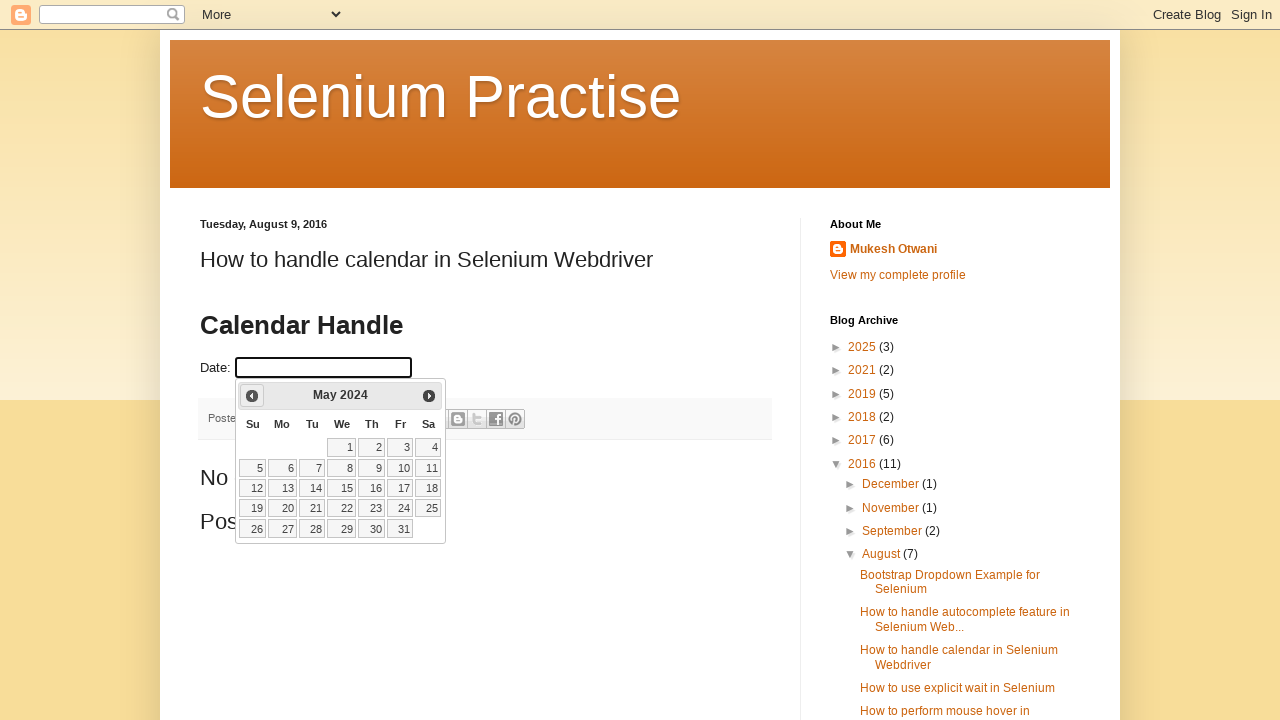

Waited 500ms for calendar to update
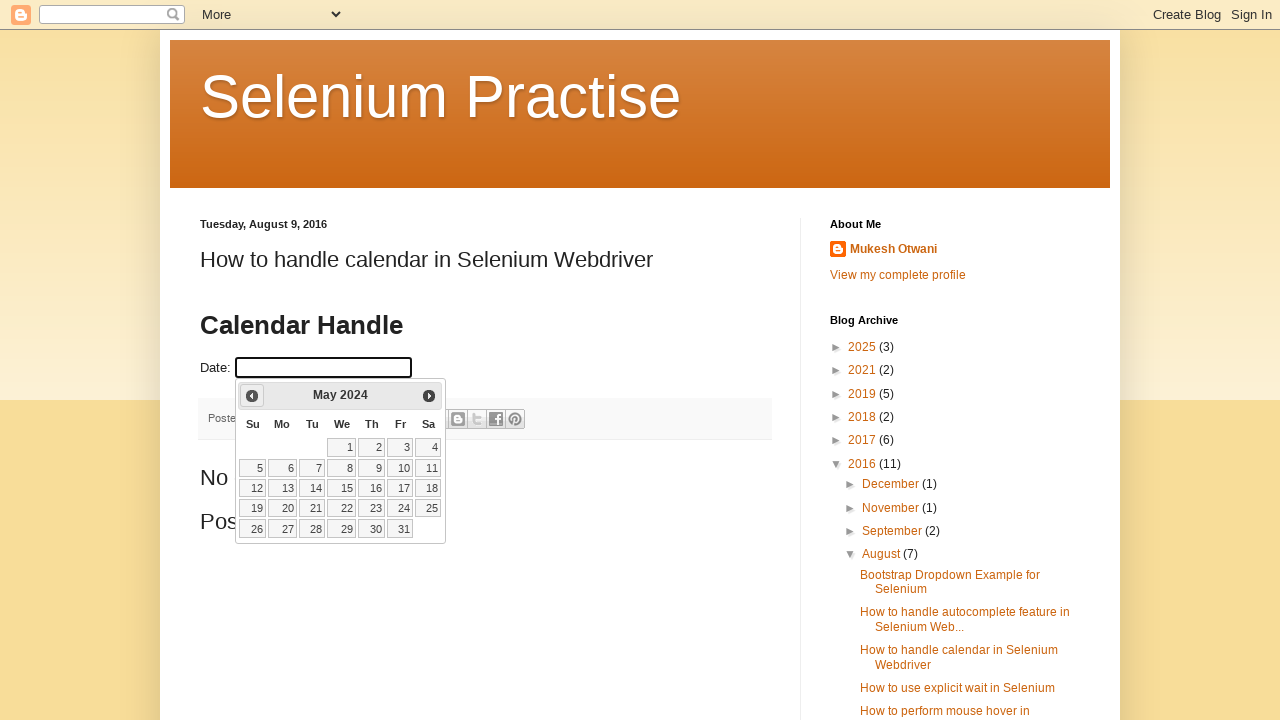

Retrieved current month from calendar
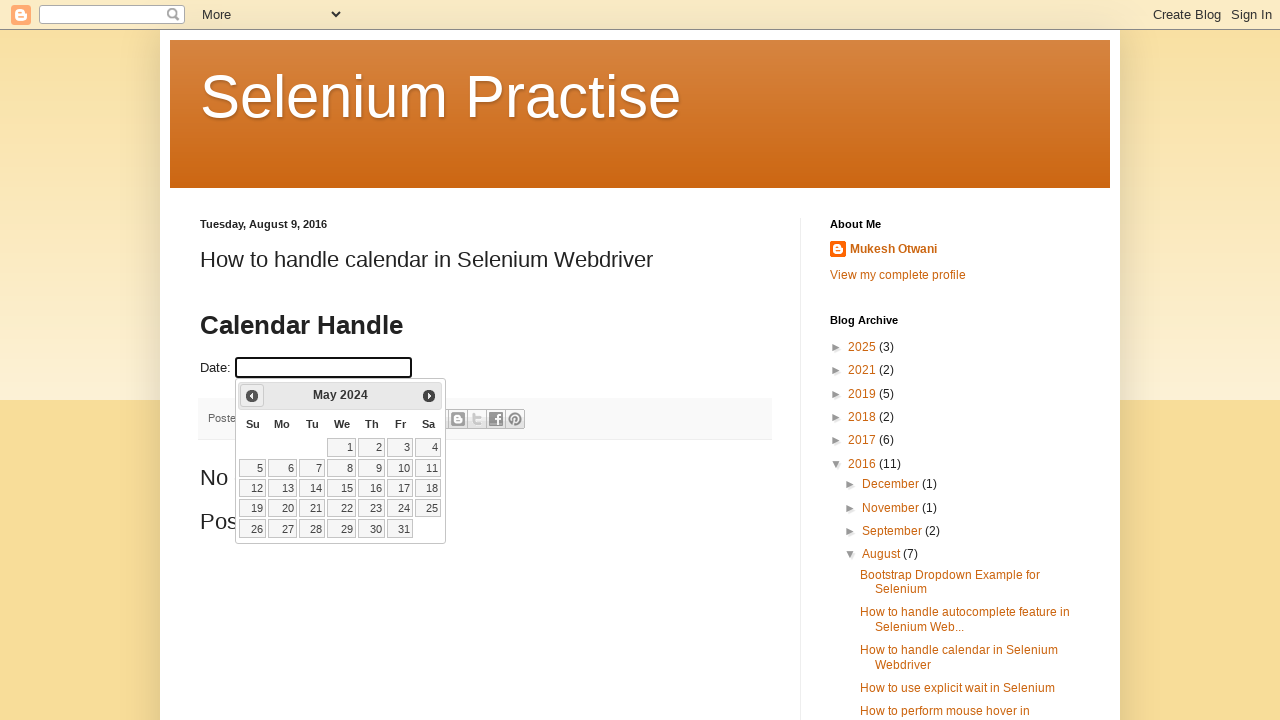

Retrieved current year from calendar
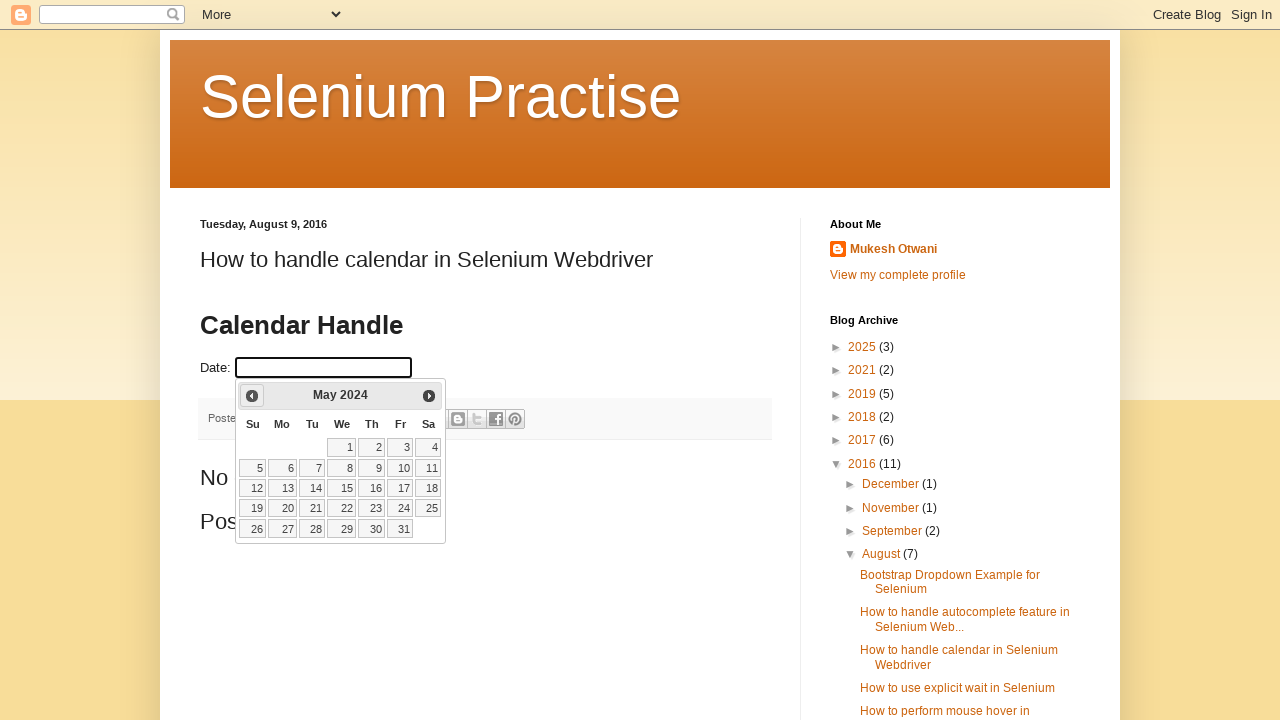

Clicked Previous button to navigate backwards in calendar (currently at May 2024) at (252, 396) on xpath=//span[text()='Prev']
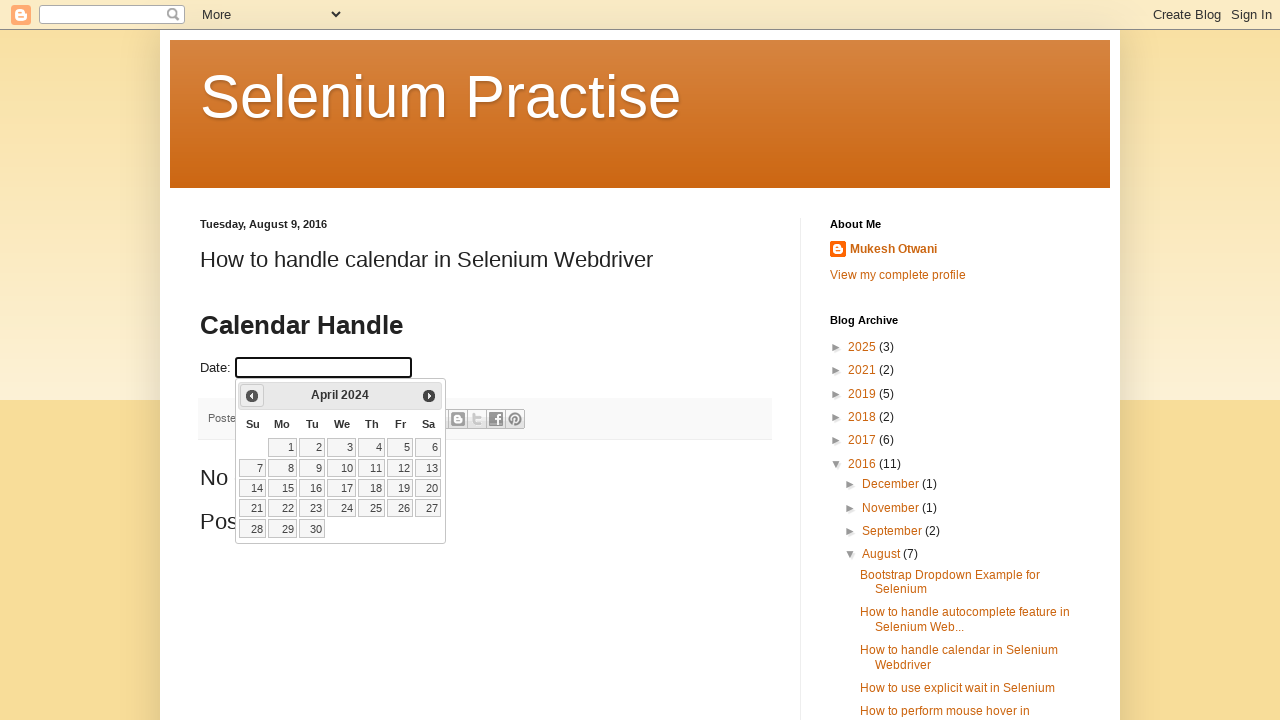

Waited 500ms for calendar to update
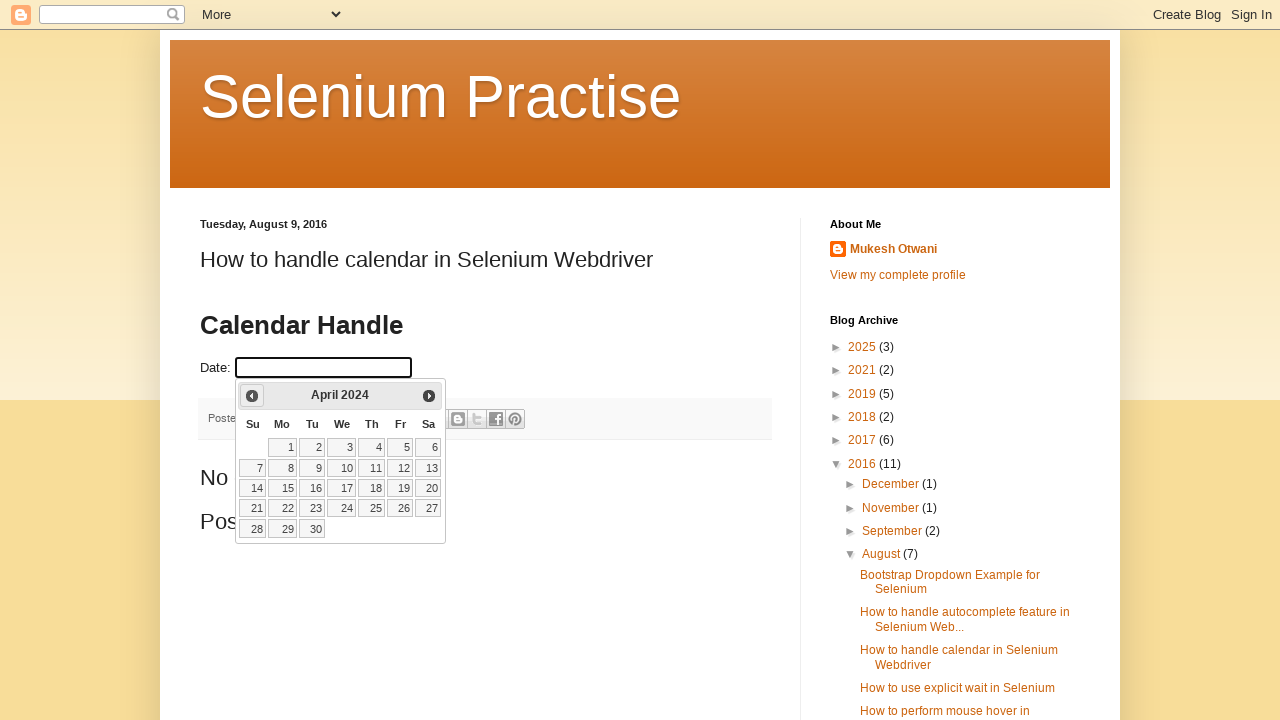

Retrieved current month from calendar
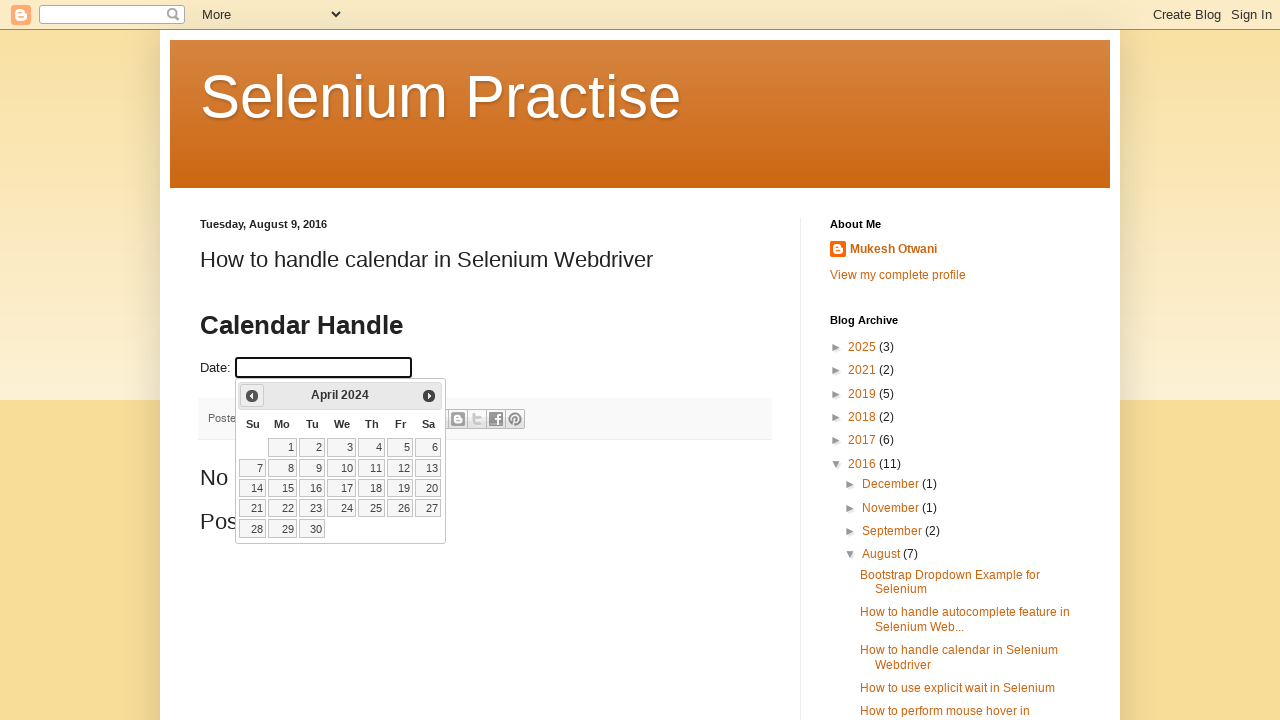

Retrieved current year from calendar
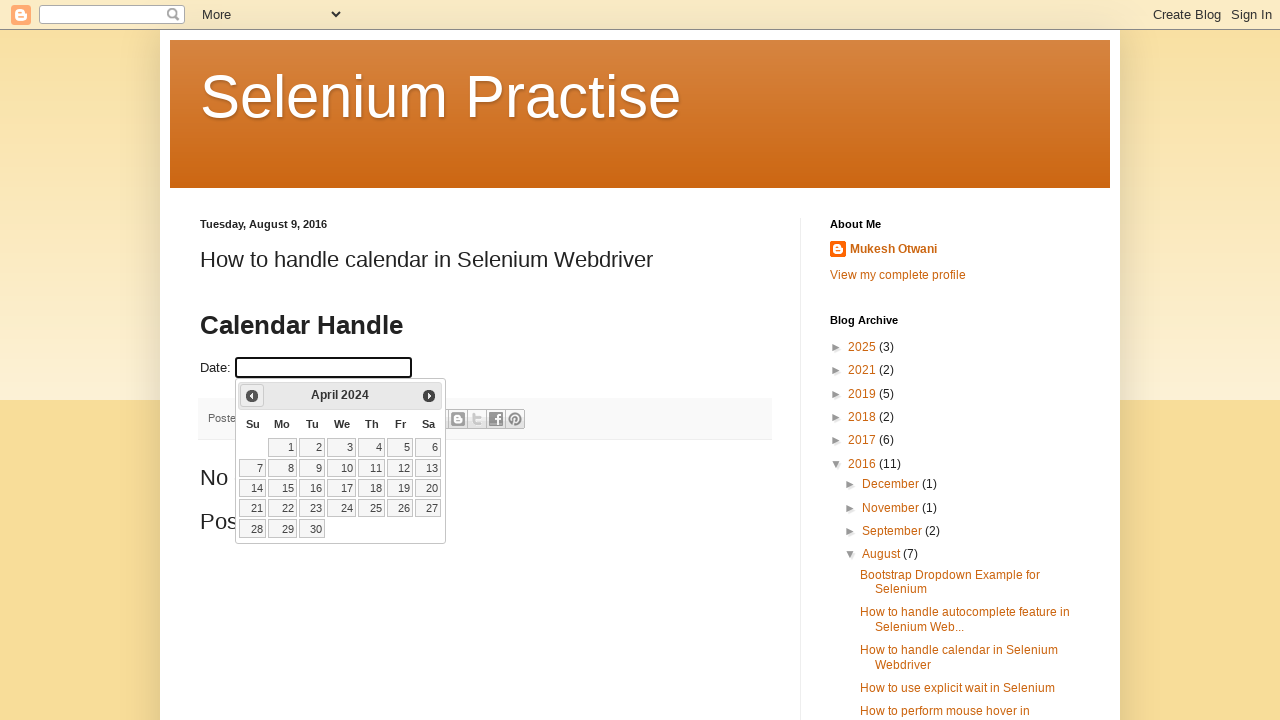

Clicked Previous button to navigate backwards in calendar (currently at April 2024) at (252, 396) on xpath=//span[text()='Prev']
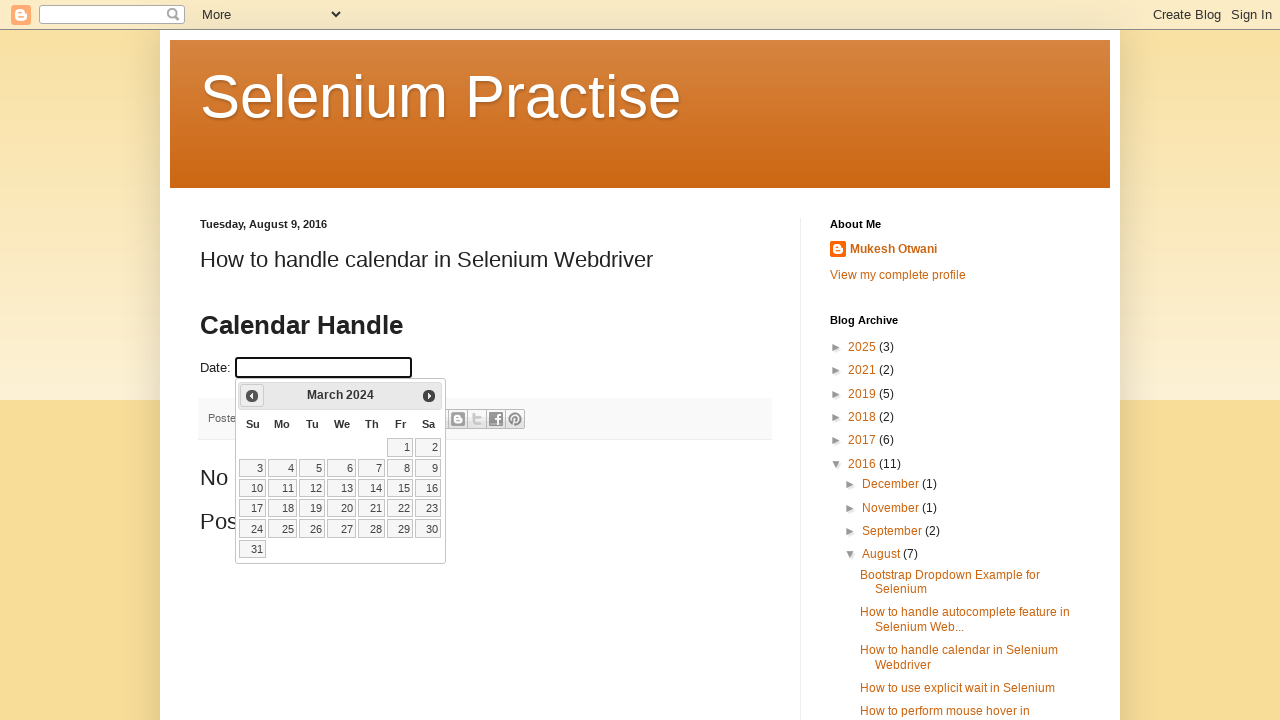

Waited 500ms for calendar to update
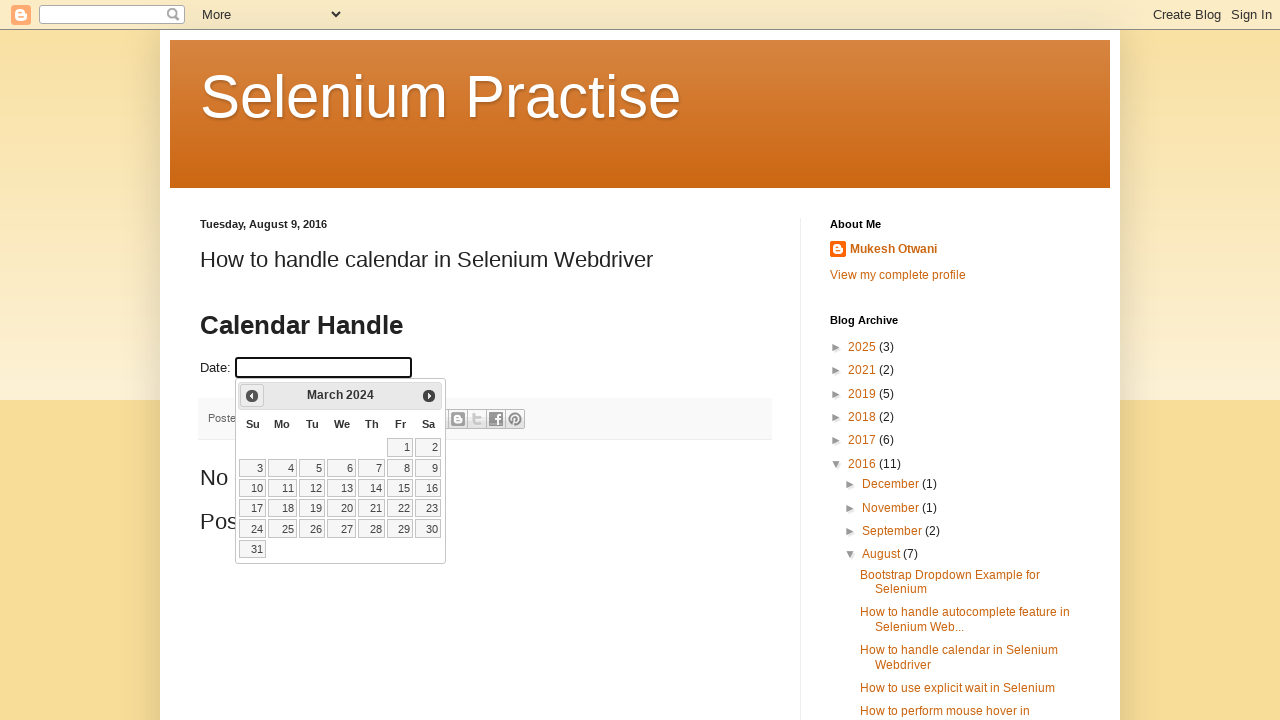

Retrieved current month from calendar
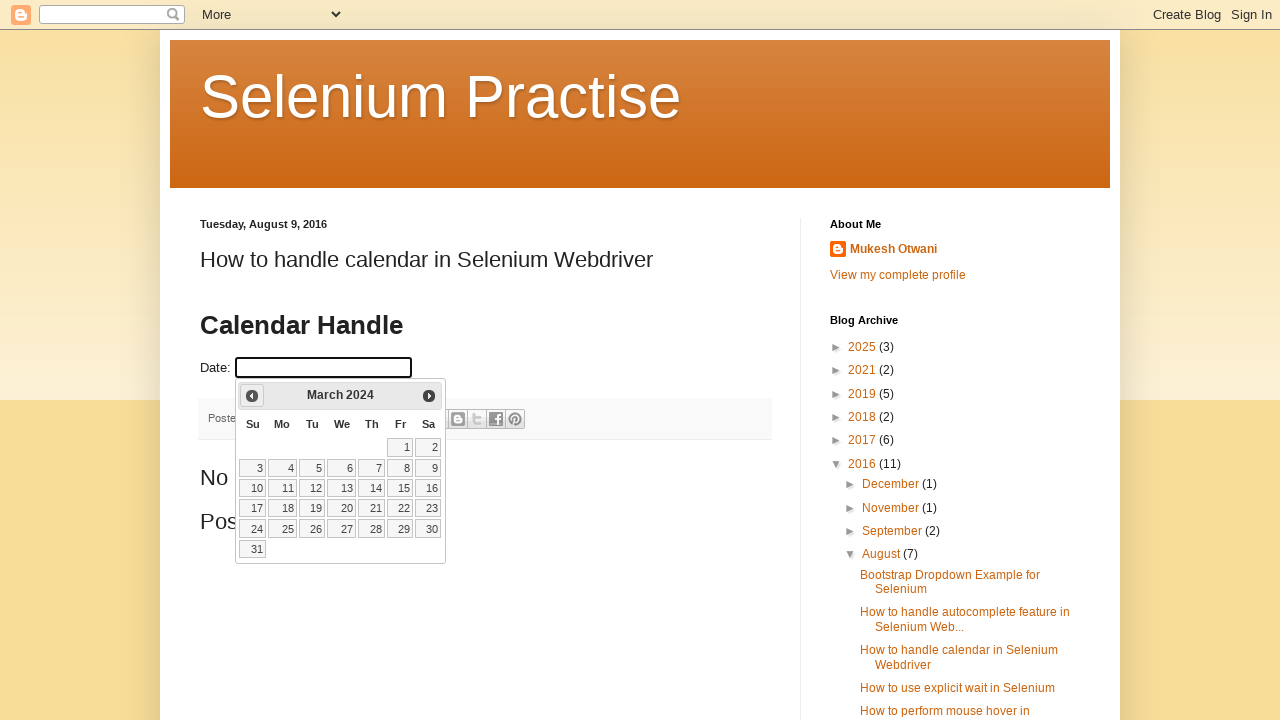

Retrieved current year from calendar
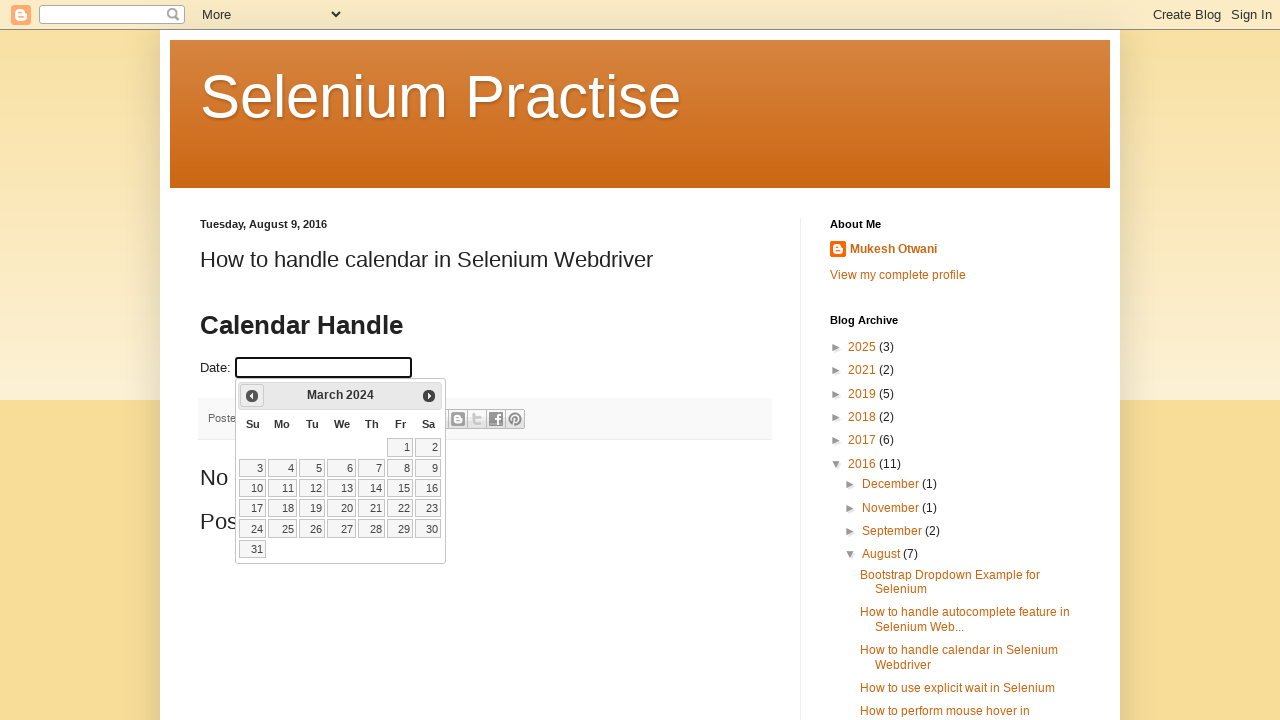

Clicked Previous button to navigate backwards in calendar (currently at March 2024) at (252, 396) on xpath=//span[text()='Prev']
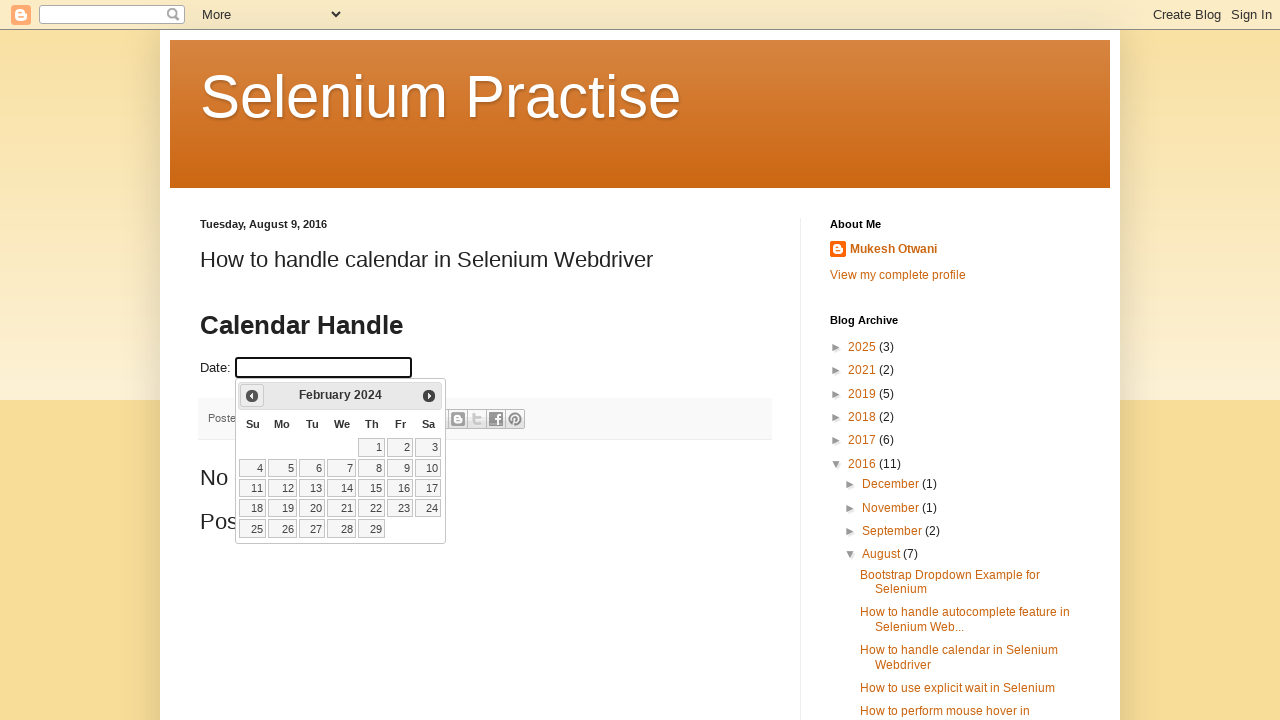

Waited 500ms for calendar to update
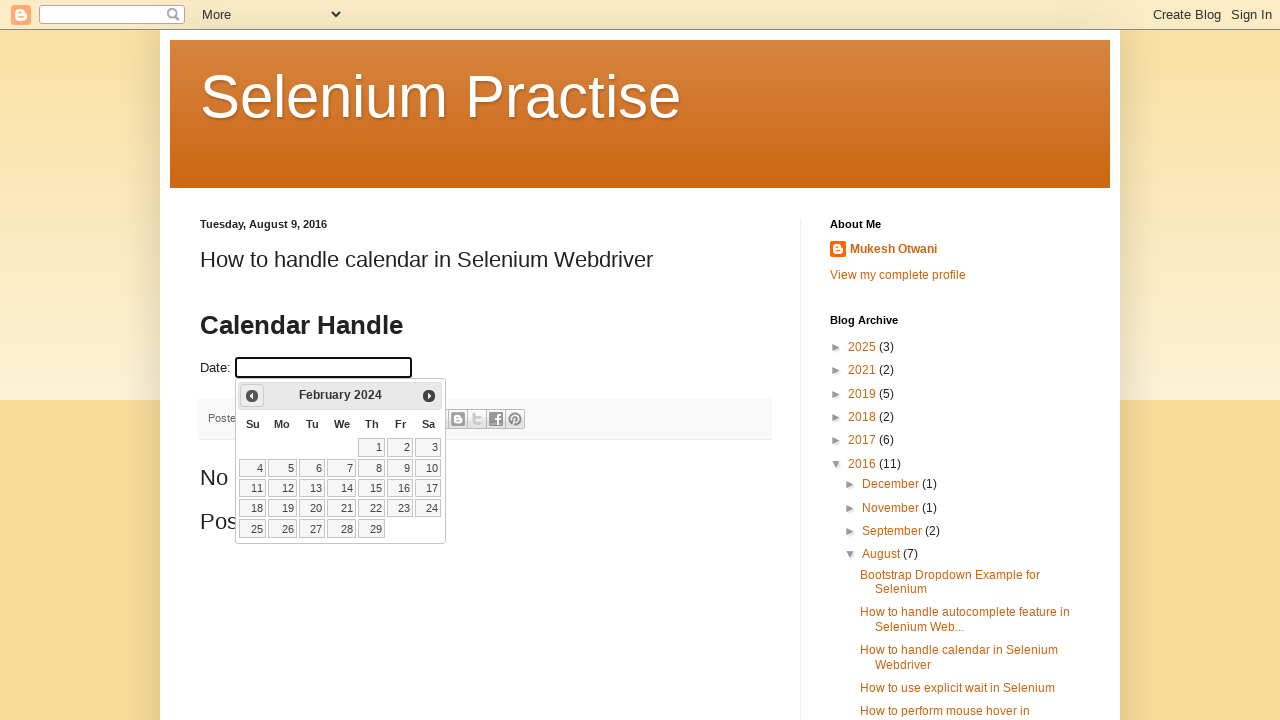

Retrieved current month from calendar
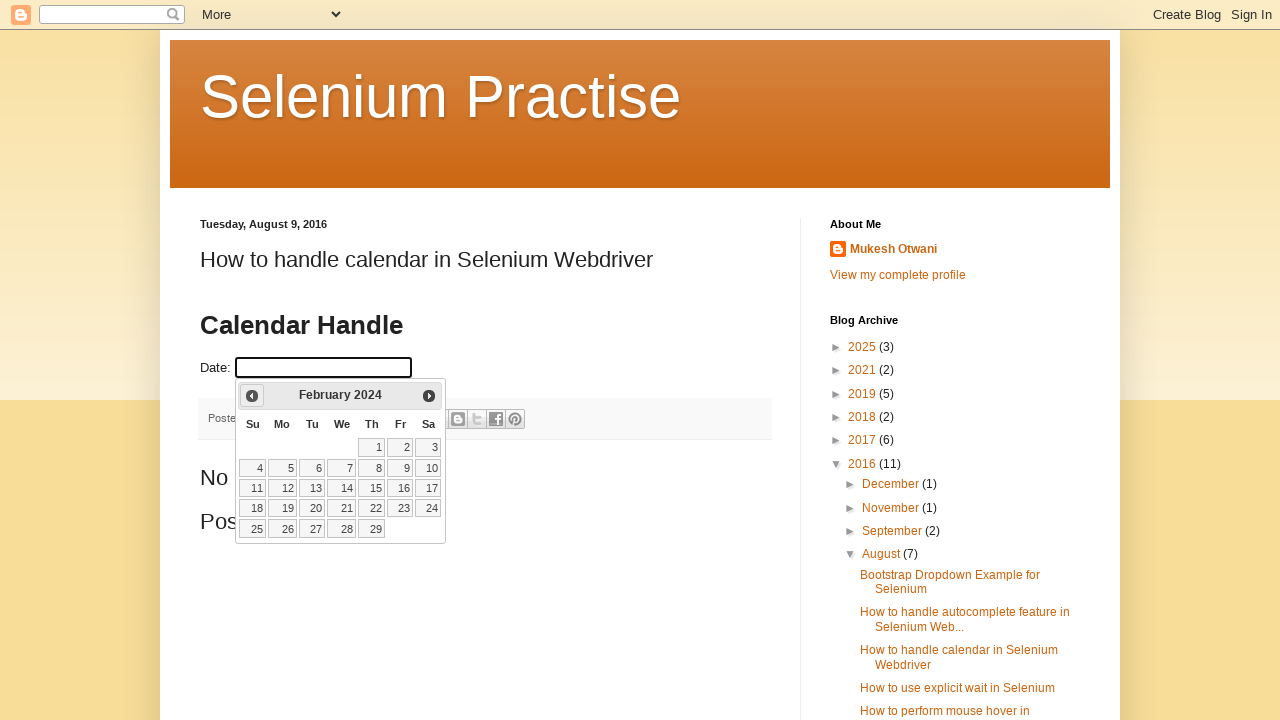

Retrieved current year from calendar
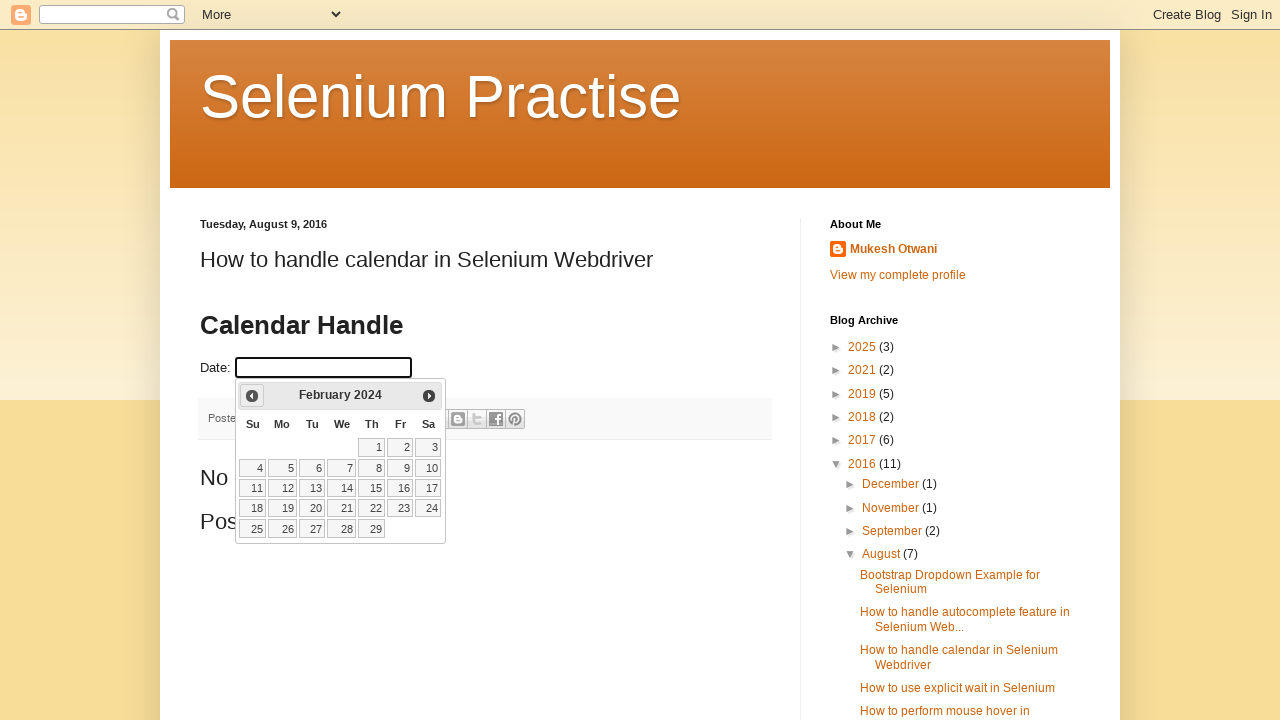

Clicked Previous button to navigate backwards in calendar (currently at February 2024) at (252, 396) on xpath=//span[text()='Prev']
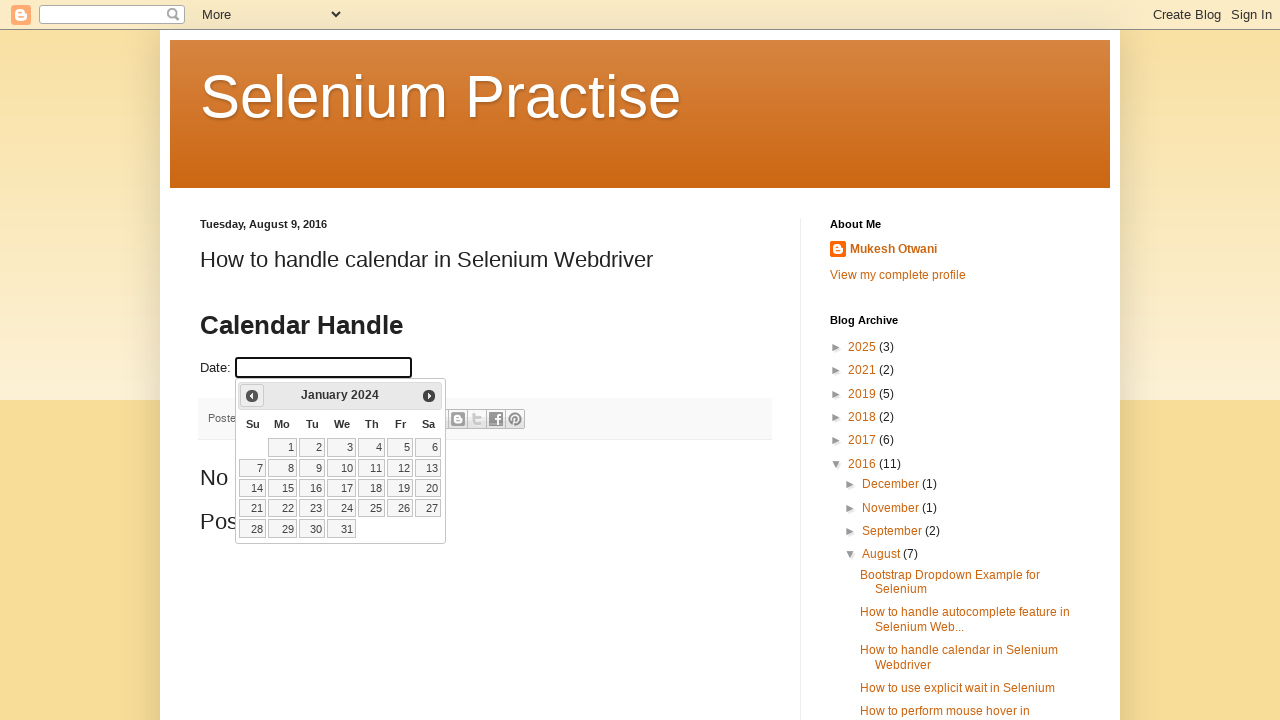

Waited 500ms for calendar to update
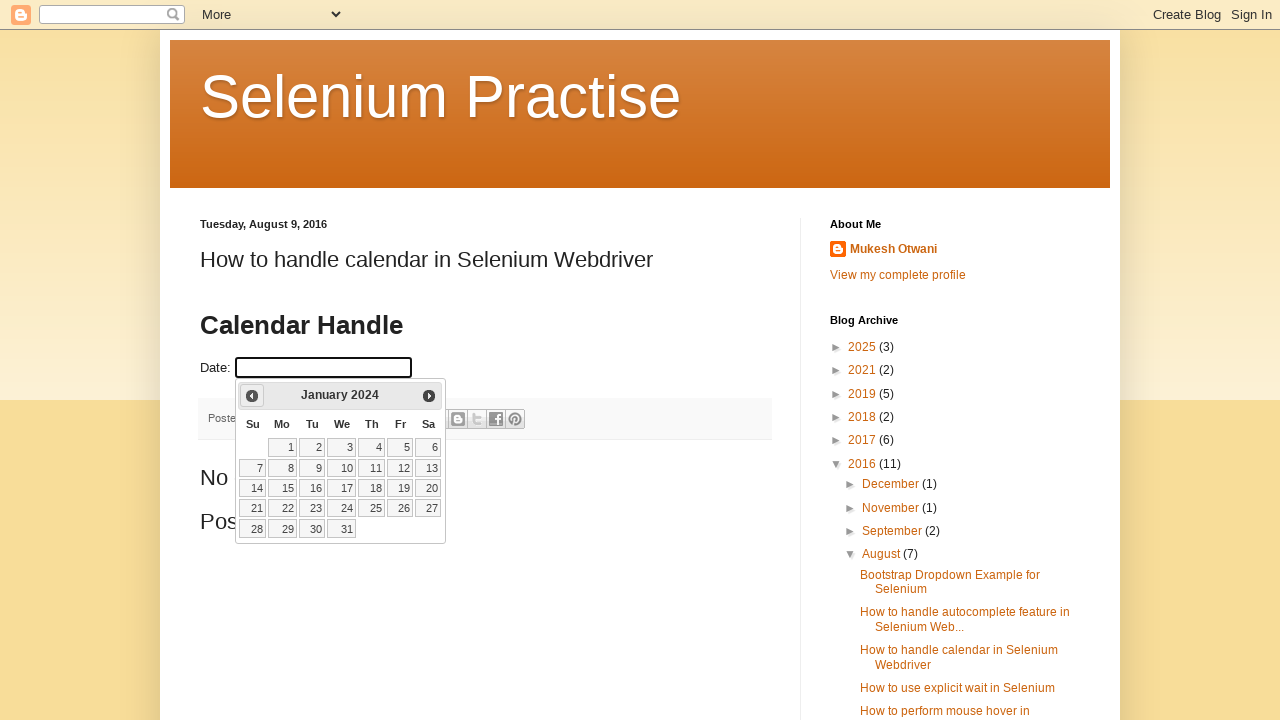

Retrieved current month from calendar
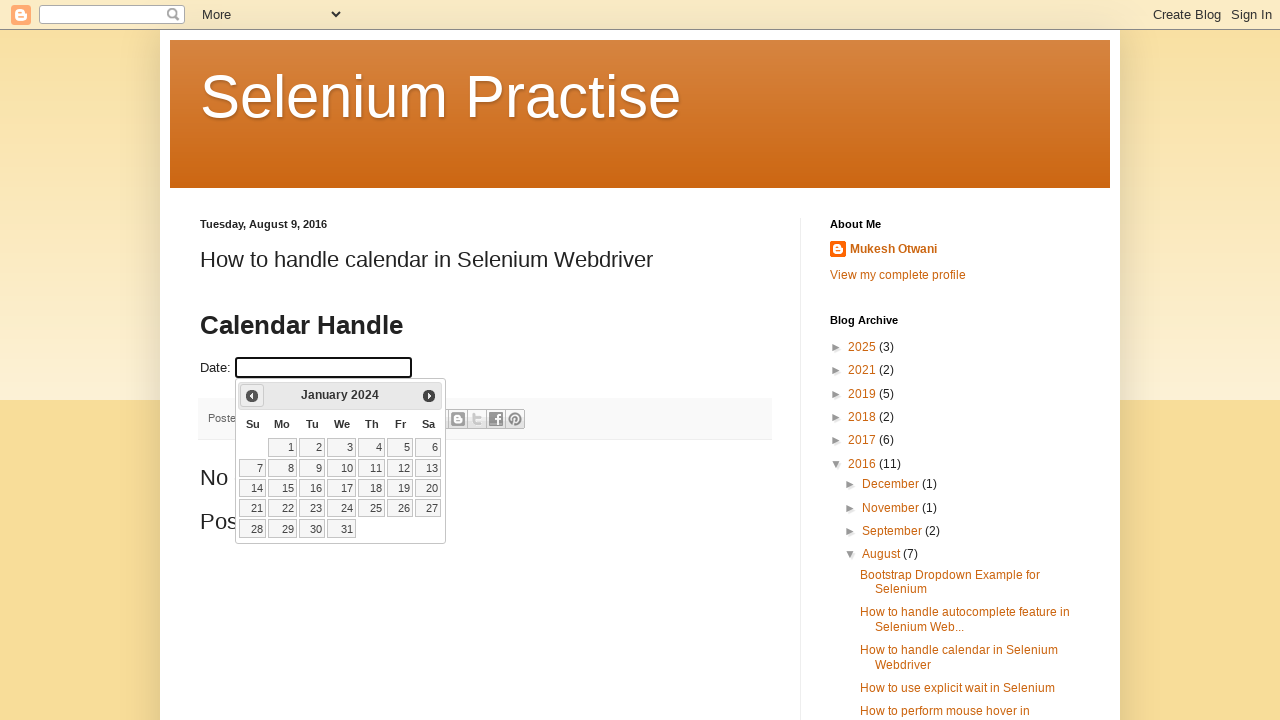

Retrieved current year from calendar
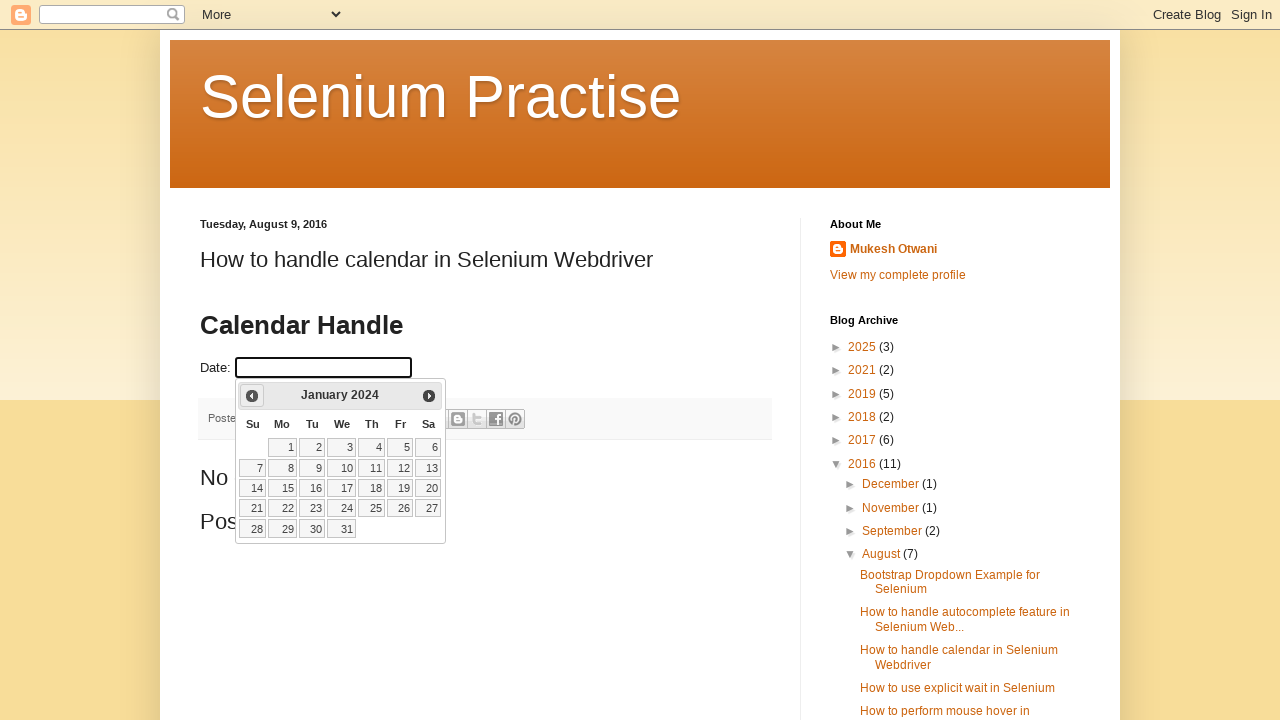

Clicked Previous button to navigate backwards in calendar (currently at January 2024) at (252, 396) on xpath=//span[text()='Prev']
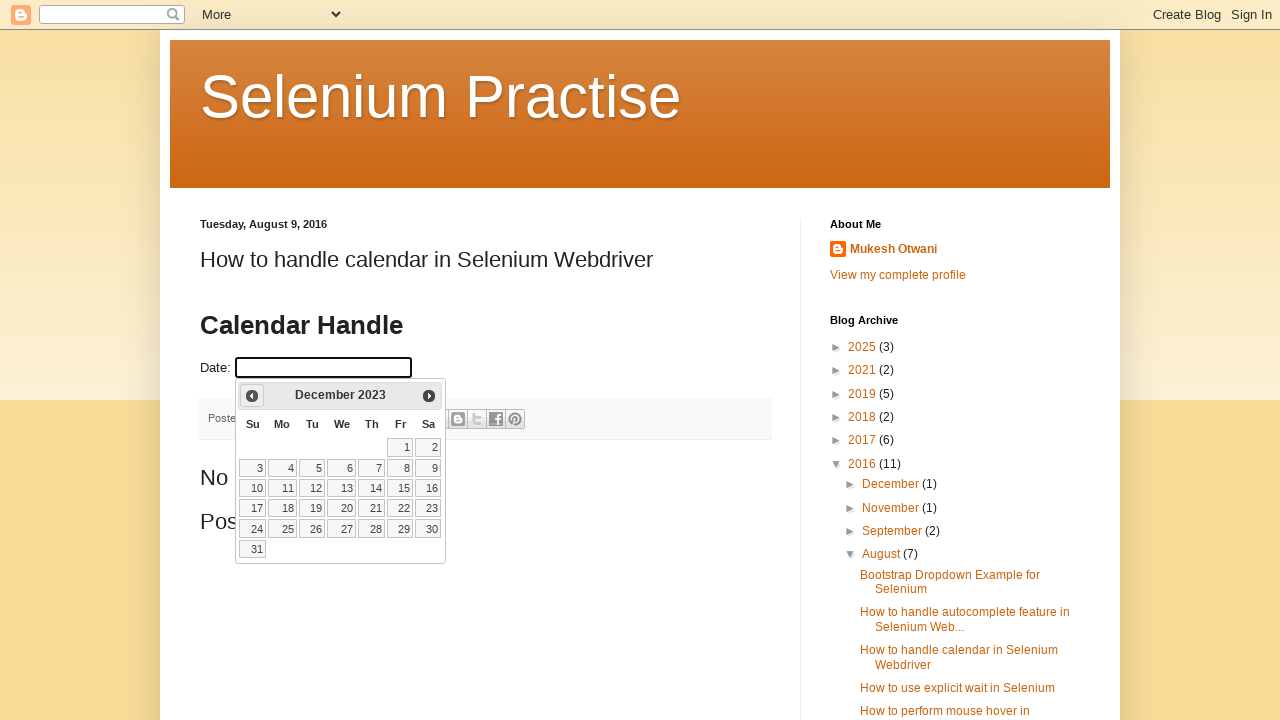

Waited 500ms for calendar to update
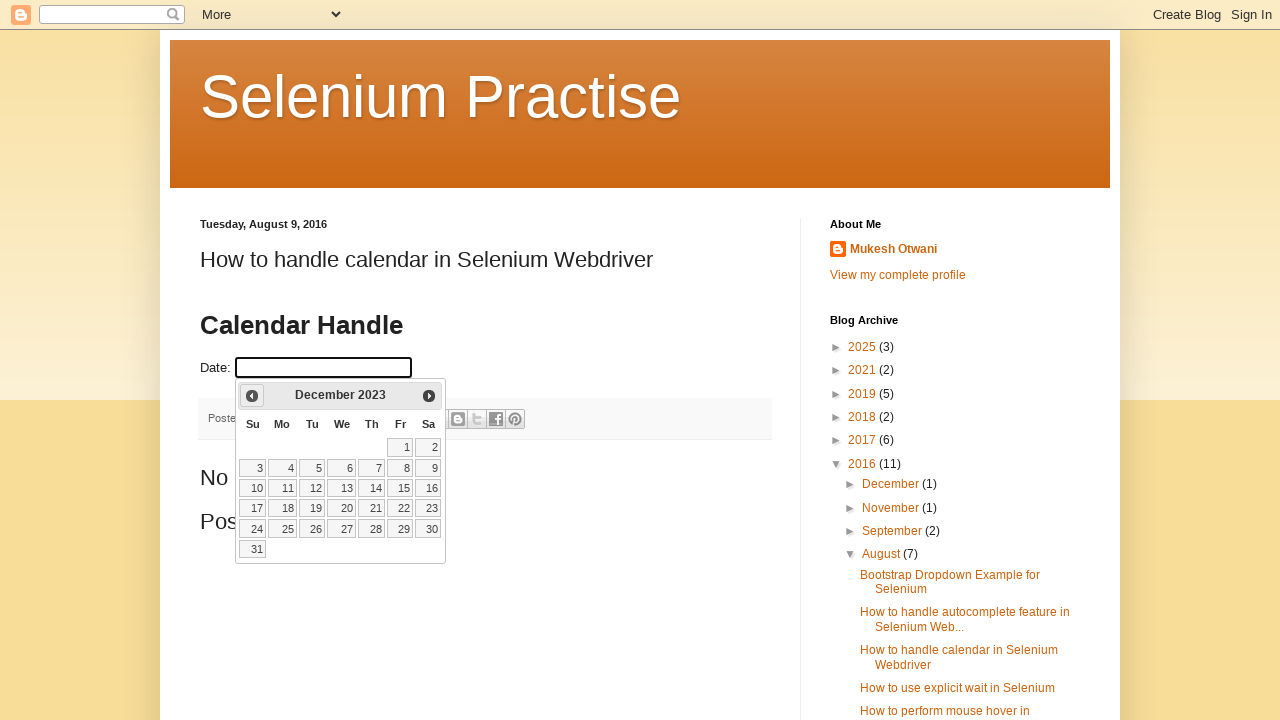

Retrieved current month from calendar
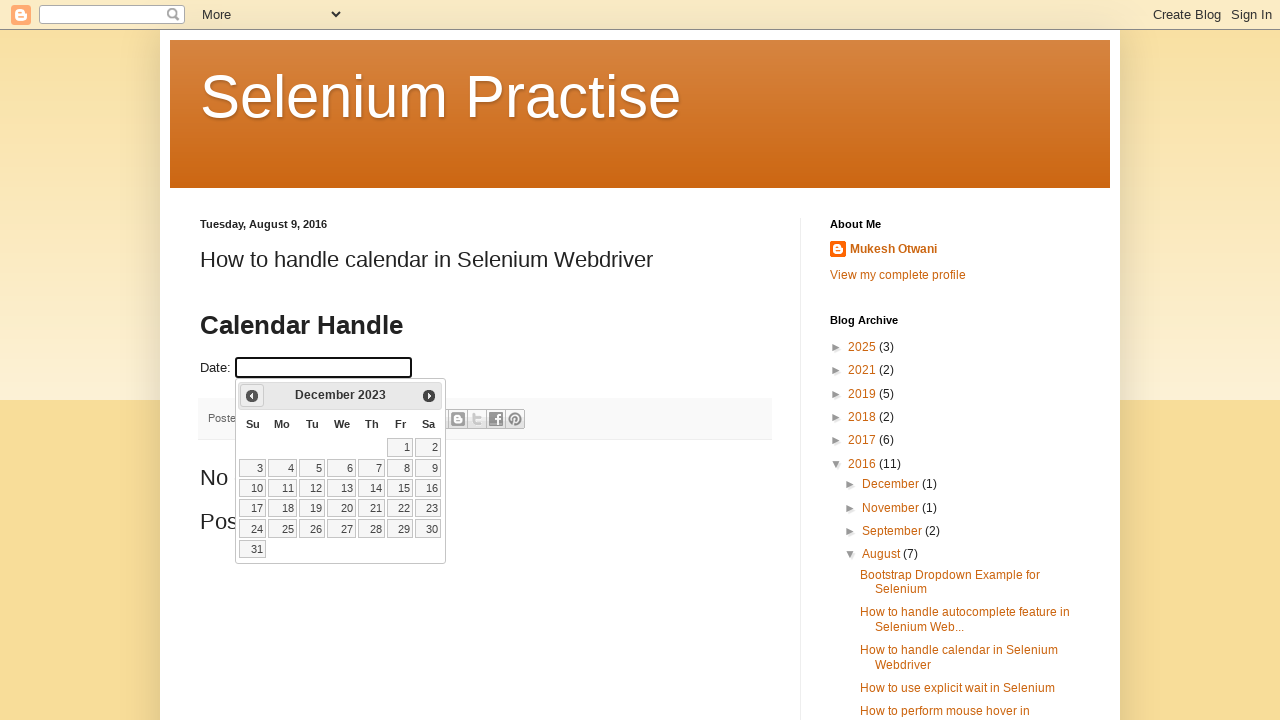

Retrieved current year from calendar
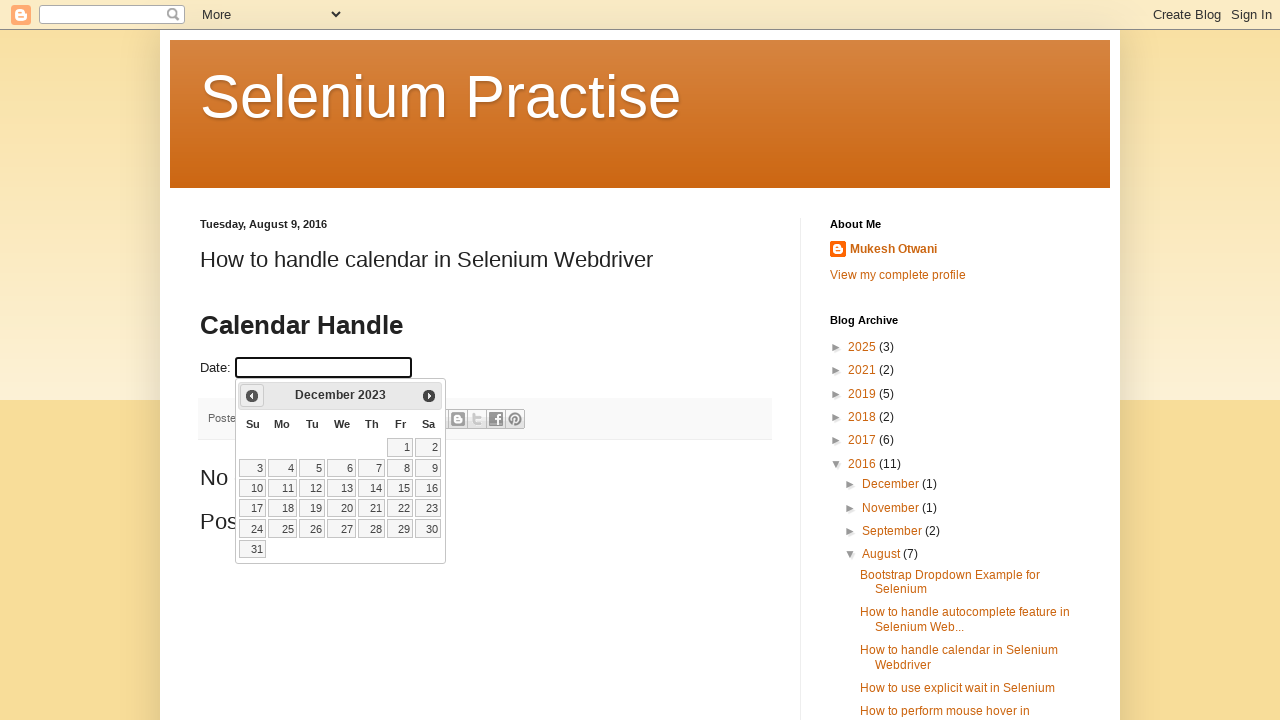

Clicked Previous button to navigate backwards in calendar (currently at December 2023) at (252, 396) on xpath=//span[text()='Prev']
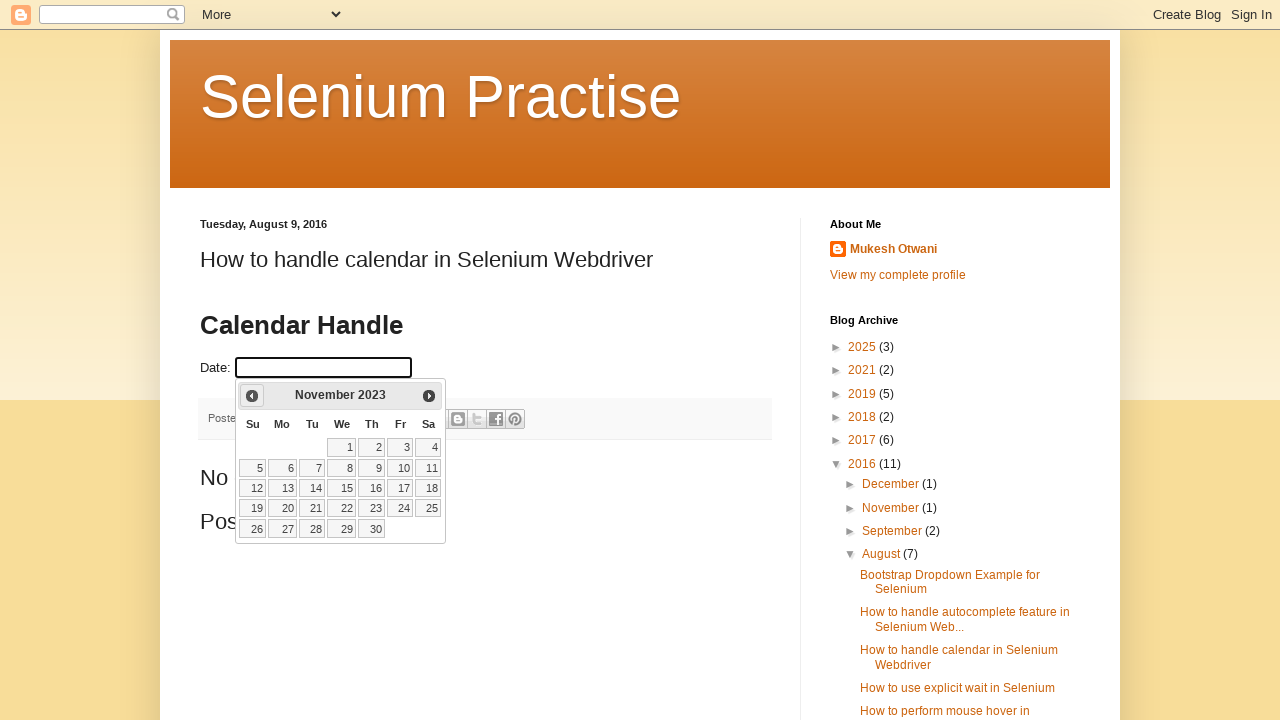

Waited 500ms for calendar to update
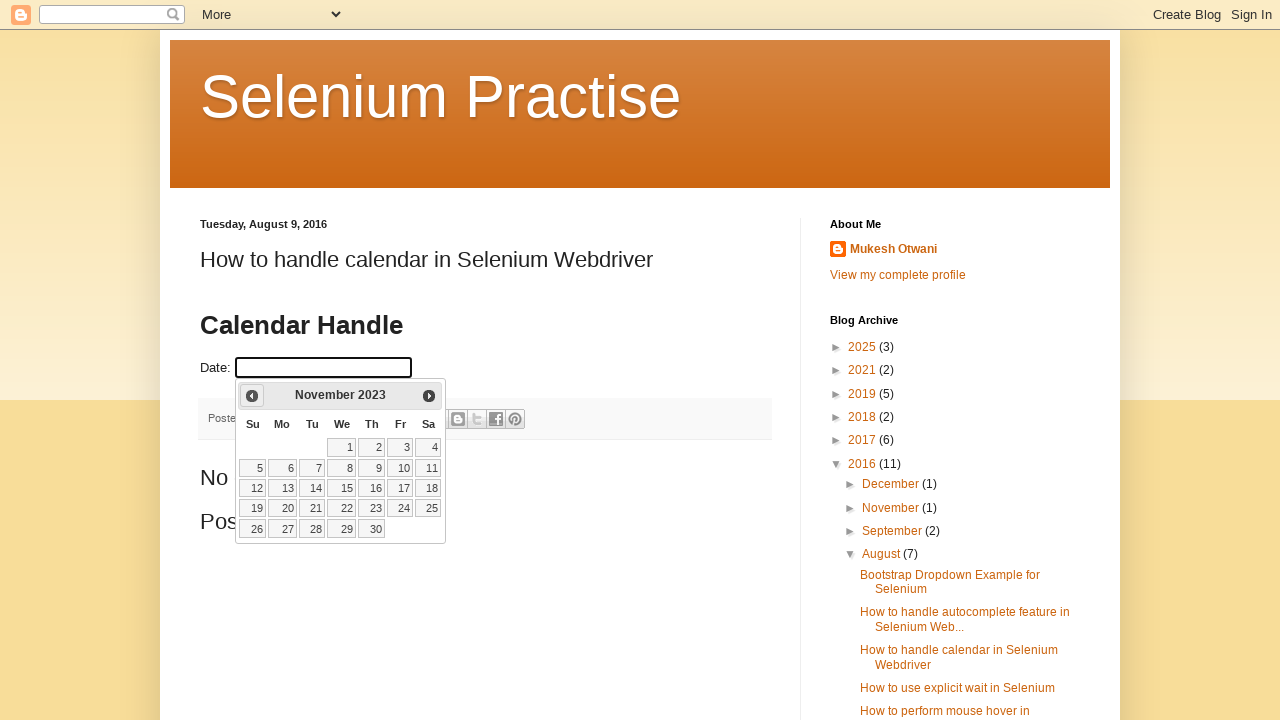

Retrieved current month from calendar
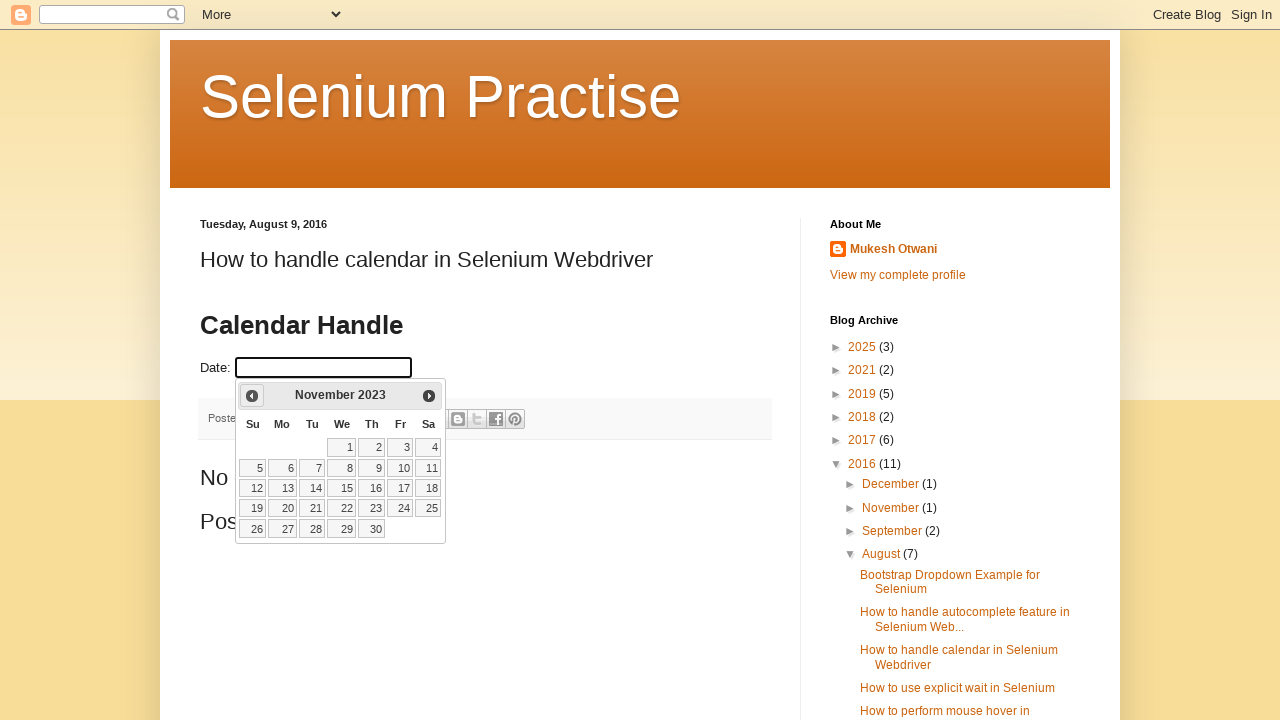

Retrieved current year from calendar
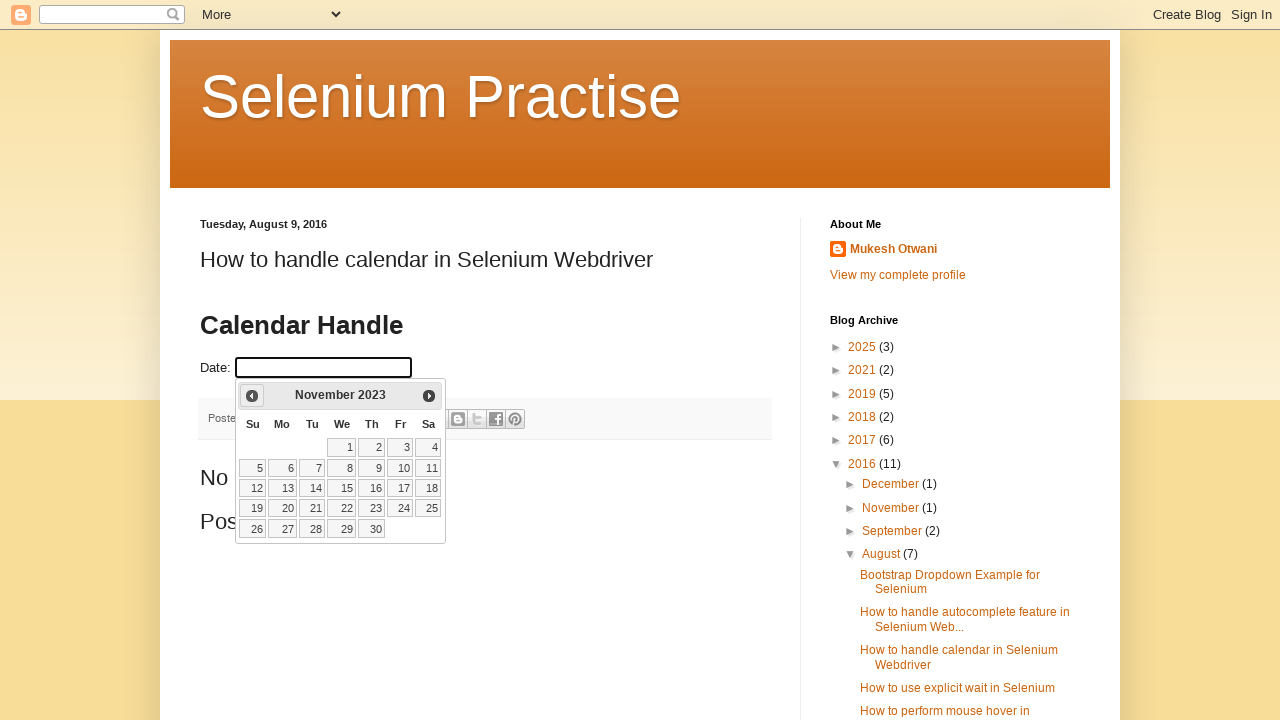

Clicked Previous button to navigate backwards in calendar (currently at November 2023) at (252, 396) on xpath=//span[text()='Prev']
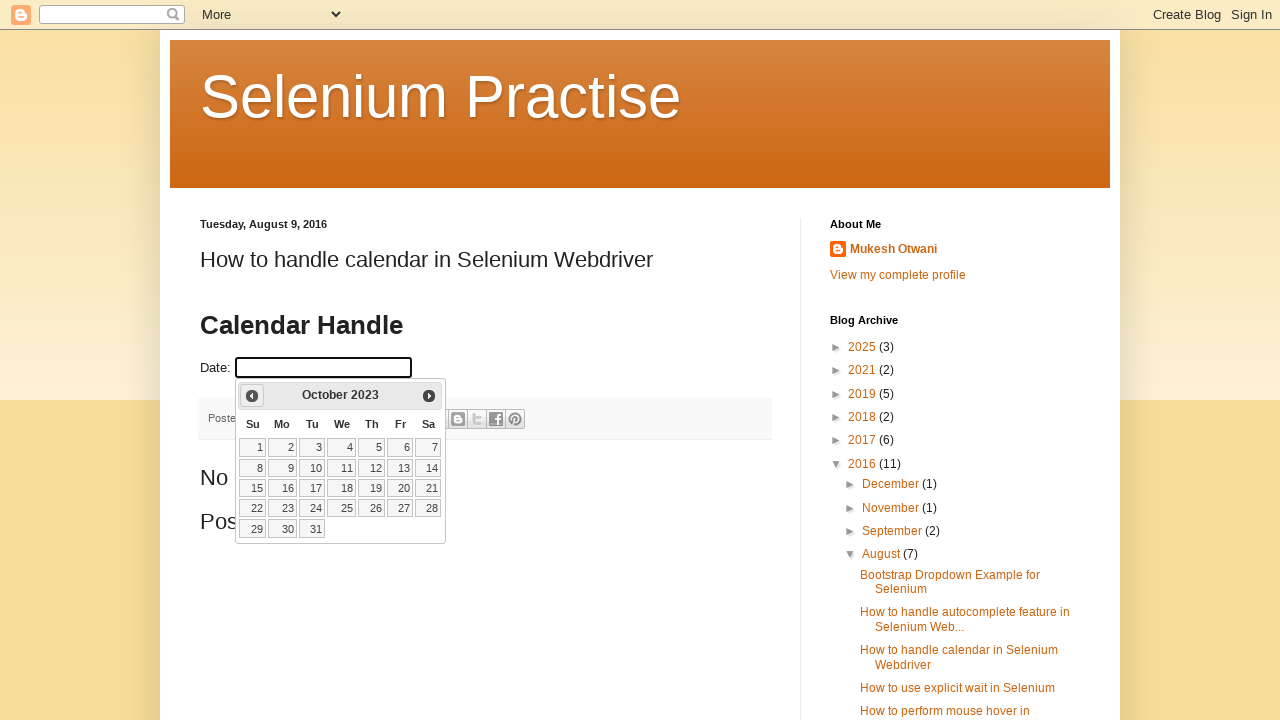

Waited 500ms for calendar to update
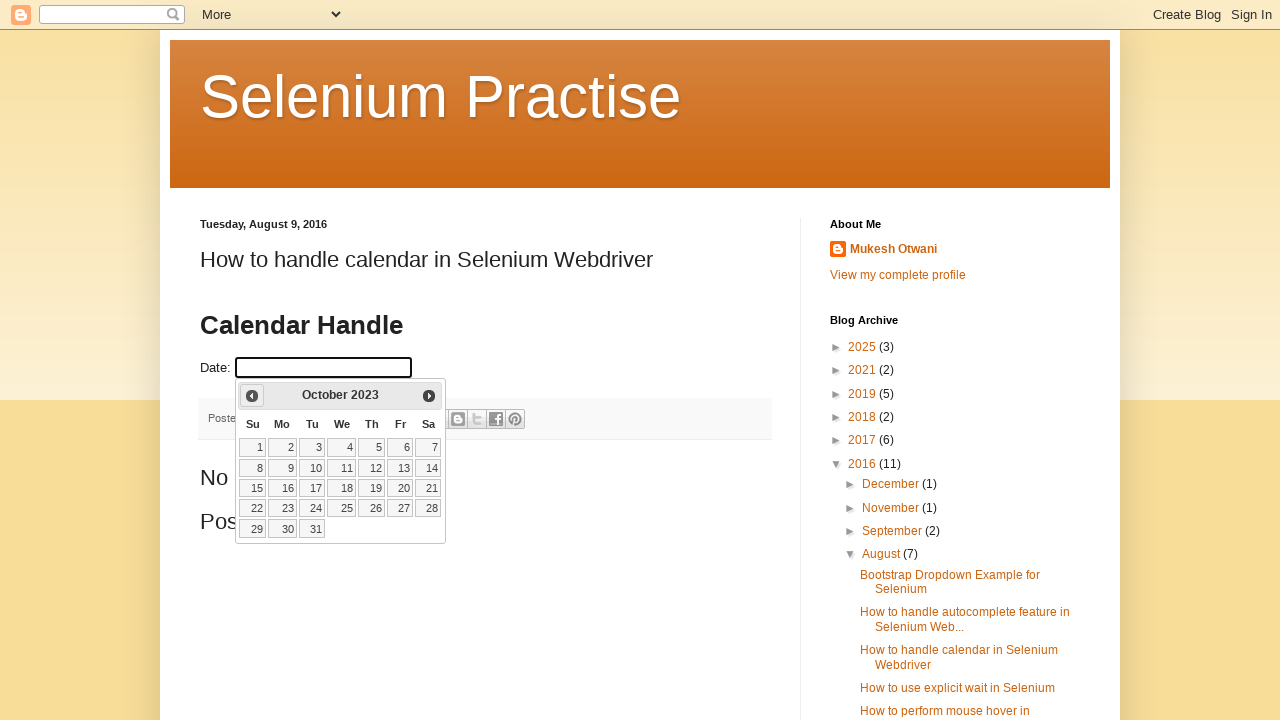

Retrieved current month from calendar
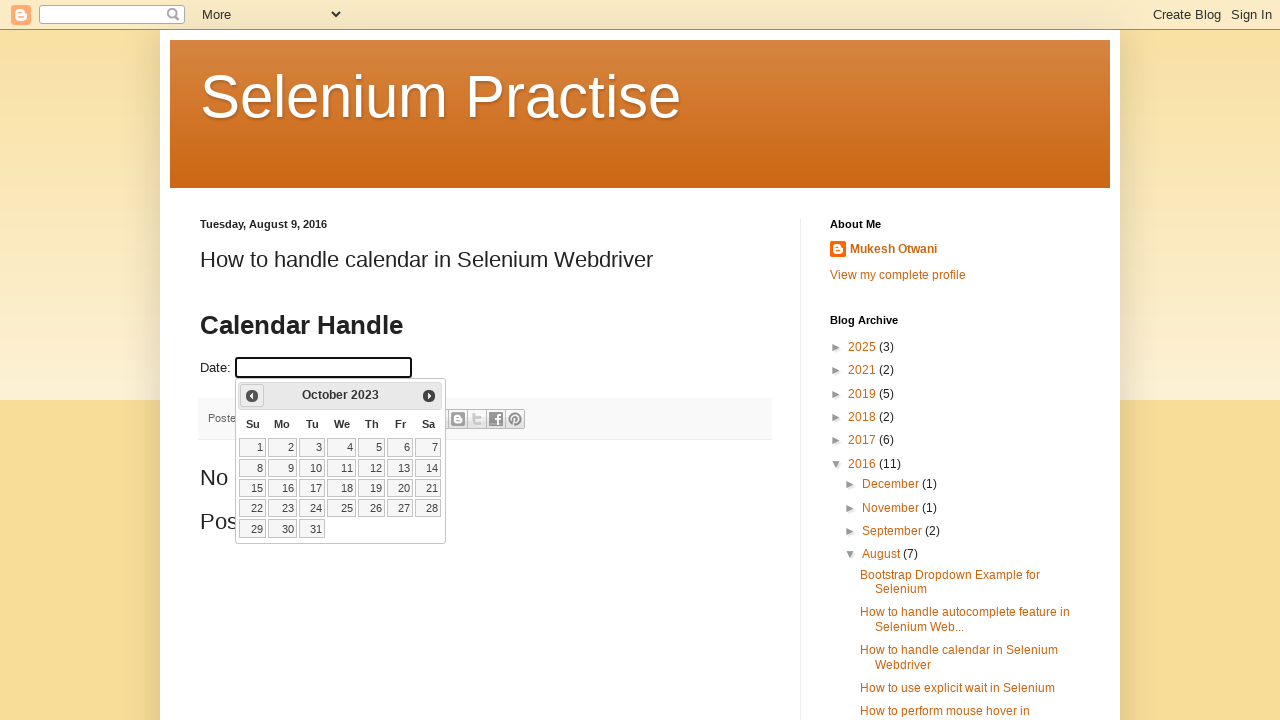

Retrieved current year from calendar
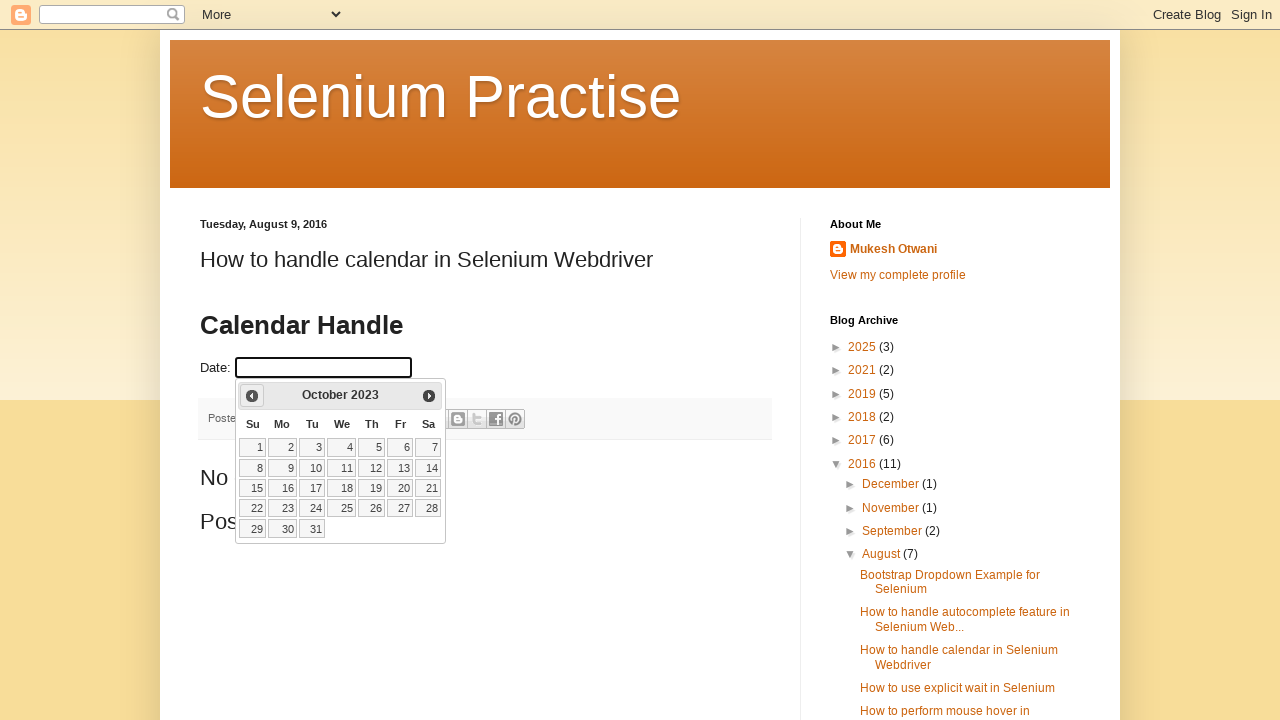

Clicked Previous button to navigate backwards in calendar (currently at October 2023) at (252, 396) on xpath=//span[text()='Prev']
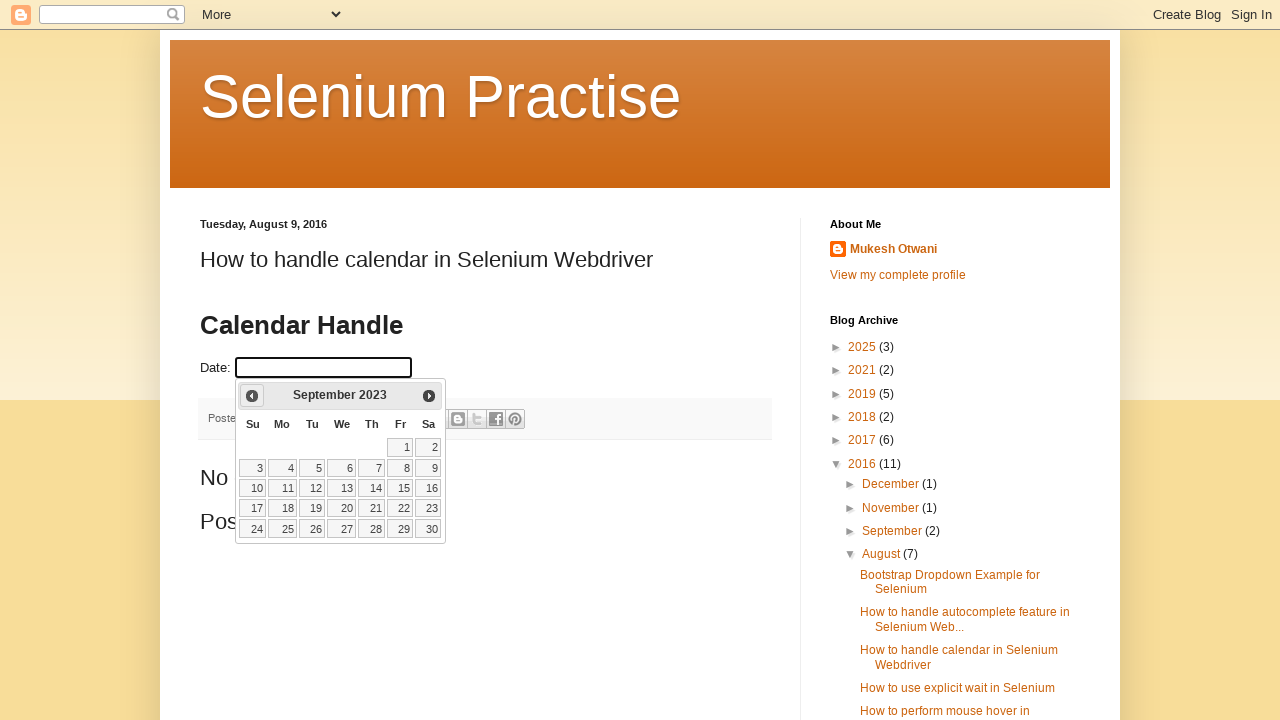

Waited 500ms for calendar to update
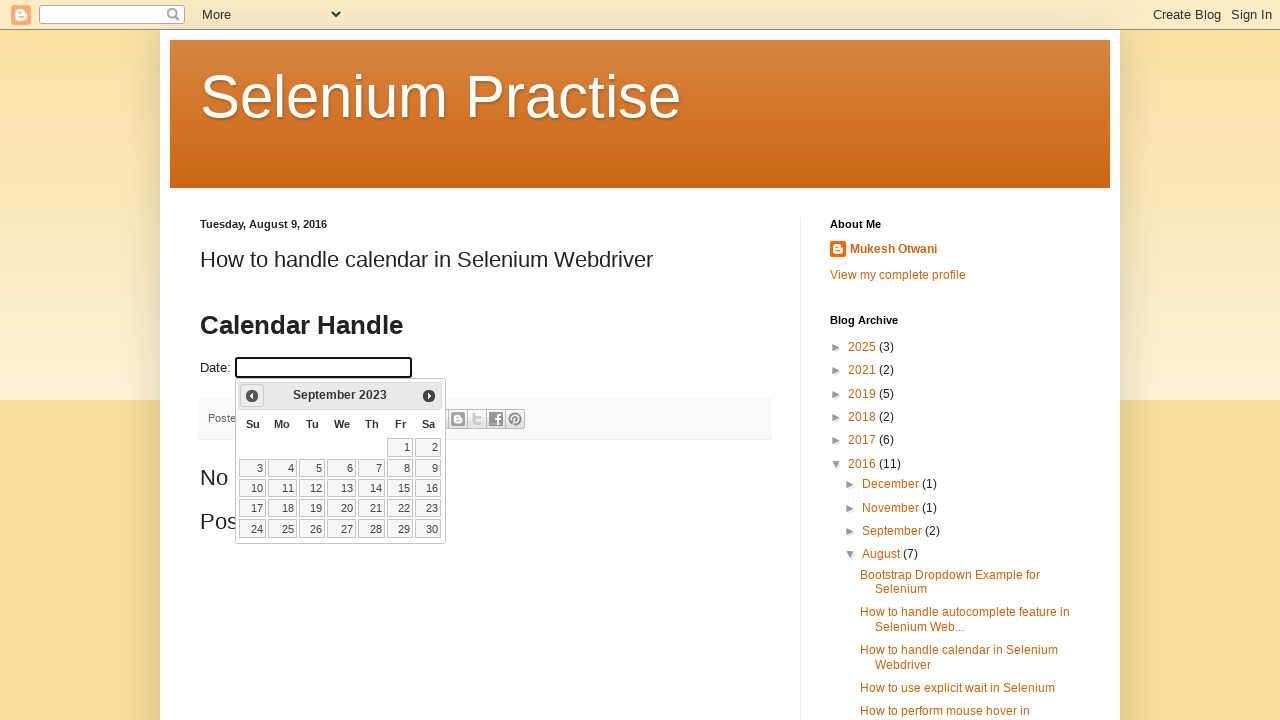

Retrieved current month from calendar
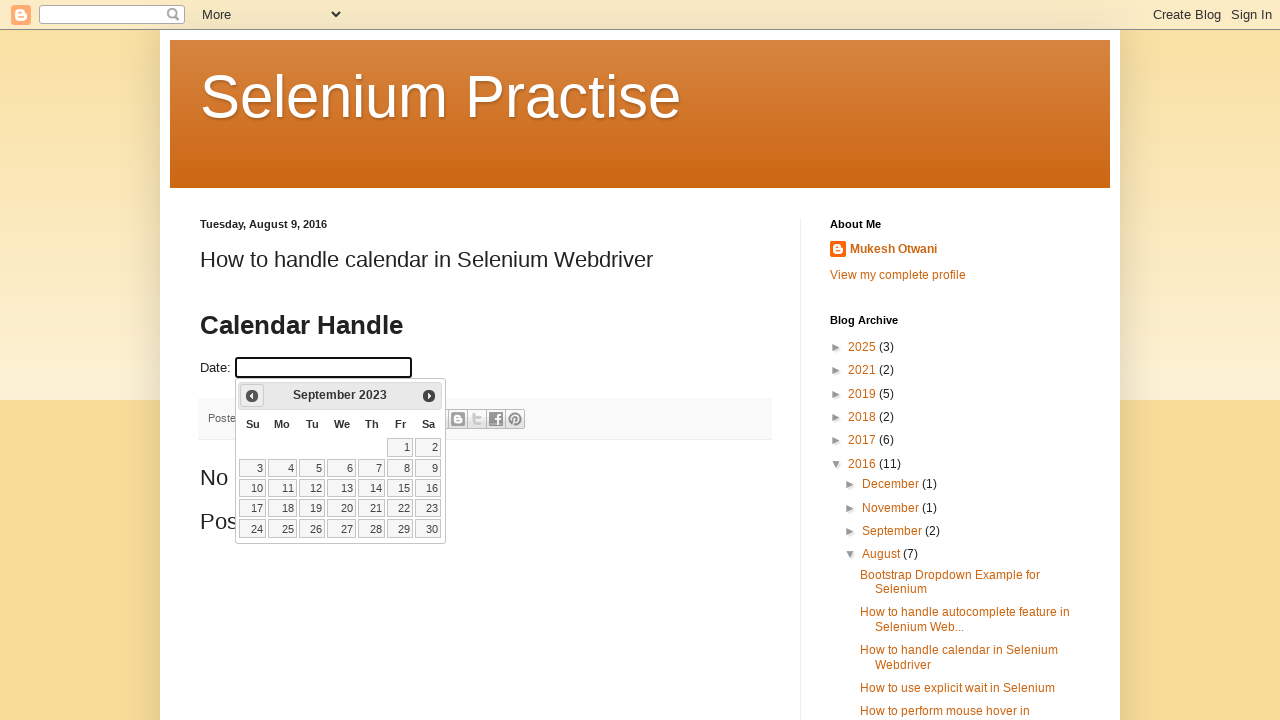

Retrieved current year from calendar
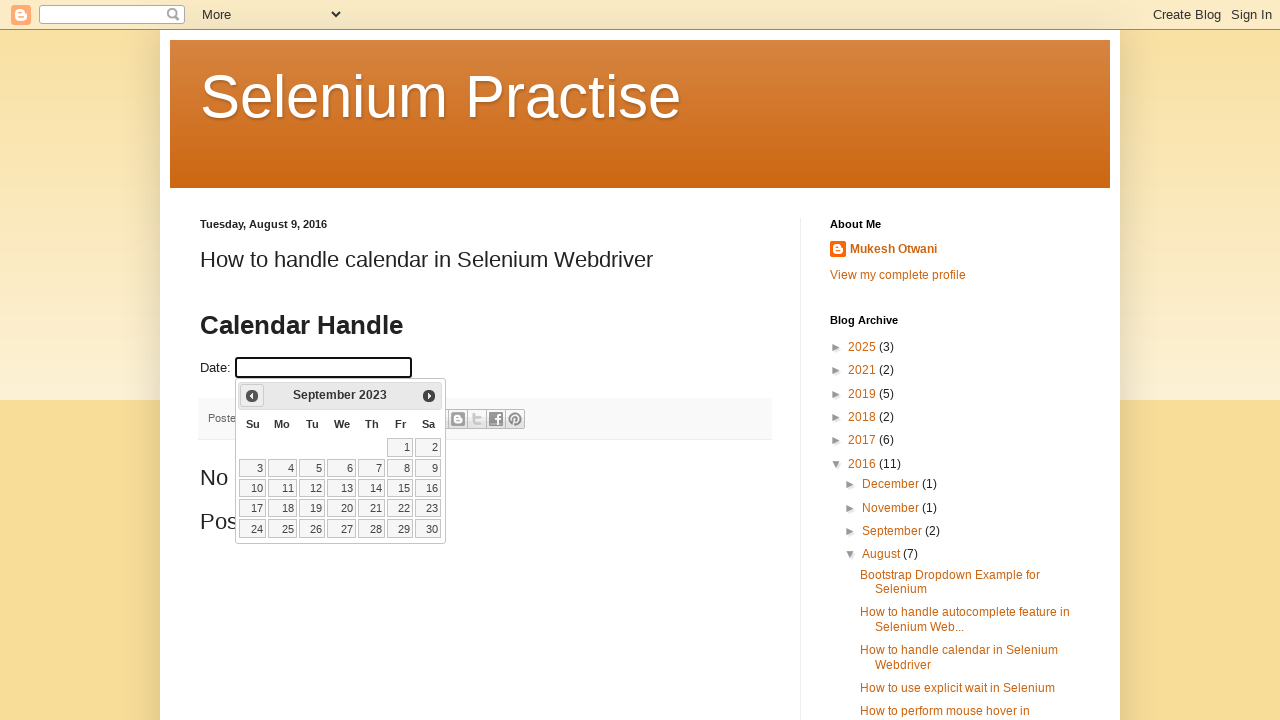

Clicked Previous button to navigate backwards in calendar (currently at September 2023) at (252, 396) on xpath=//span[text()='Prev']
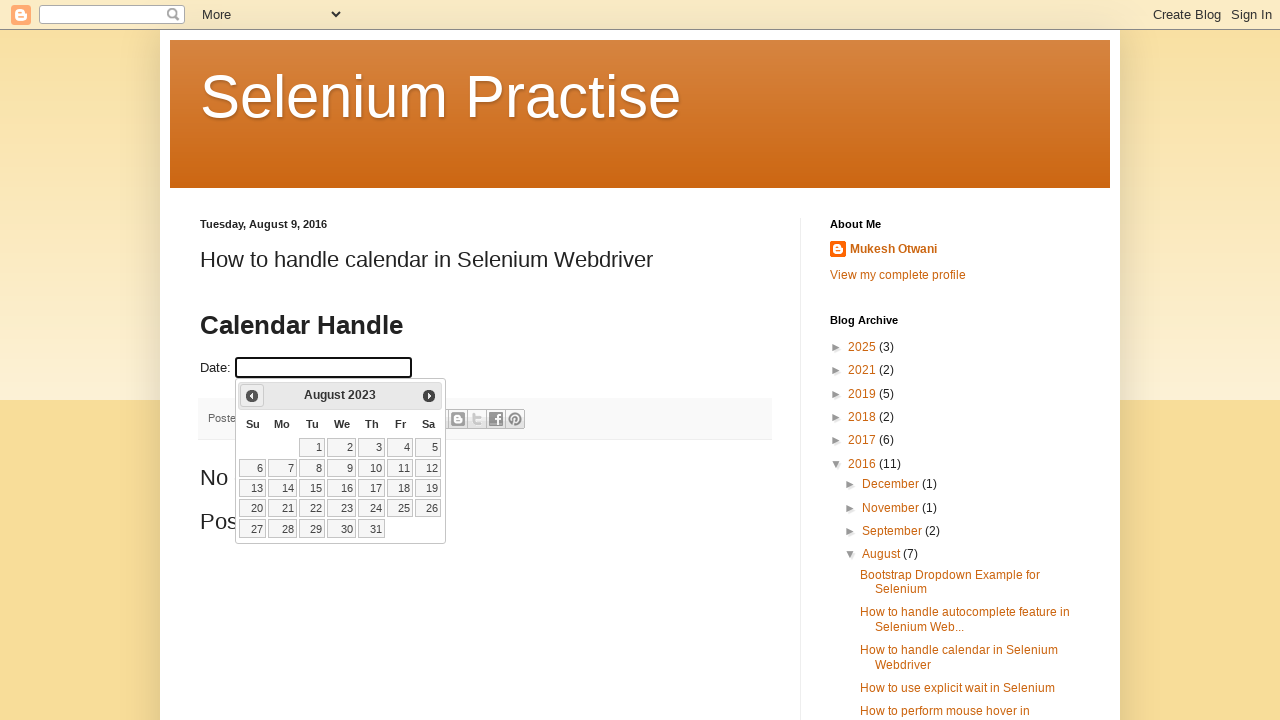

Waited 500ms for calendar to update
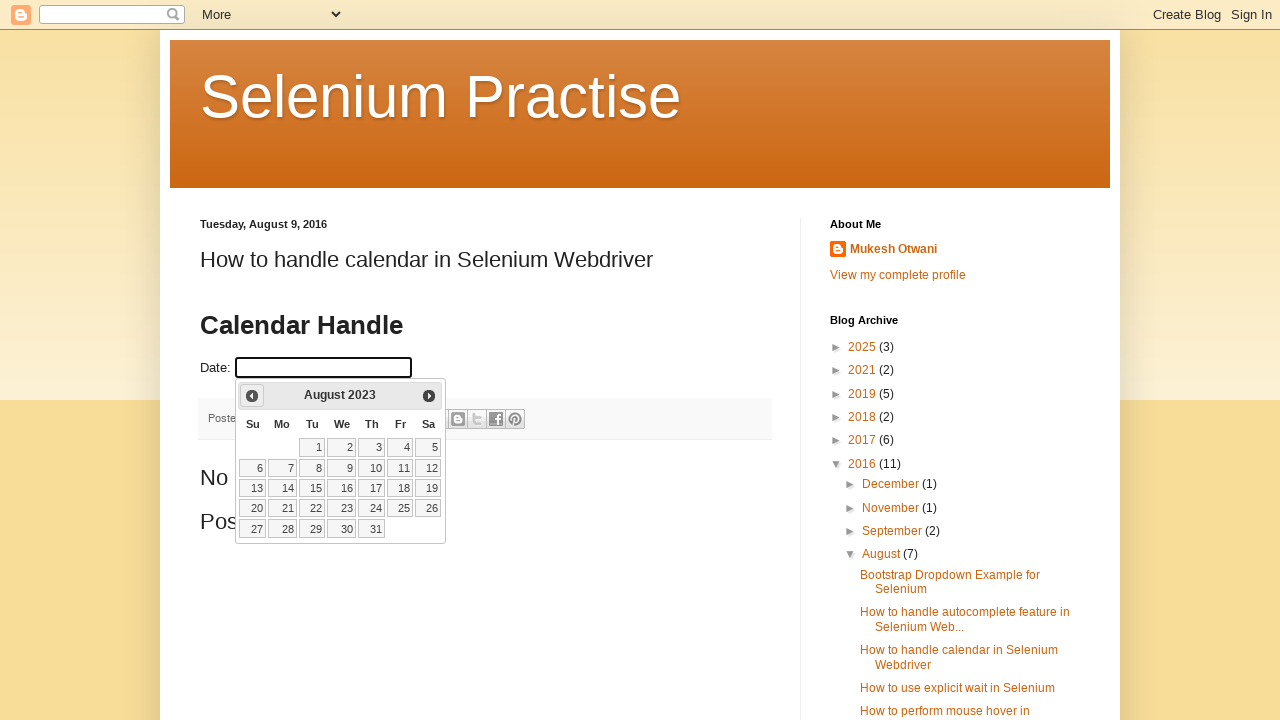

Retrieved current month from calendar
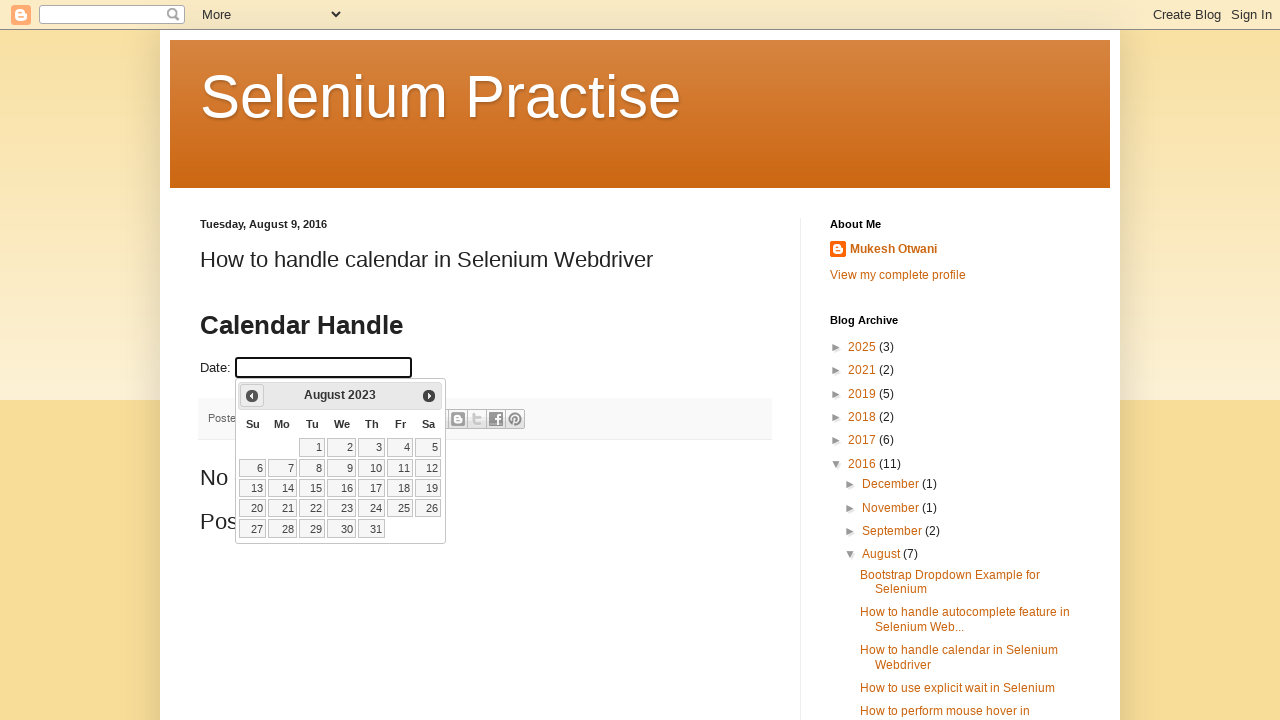

Retrieved current year from calendar
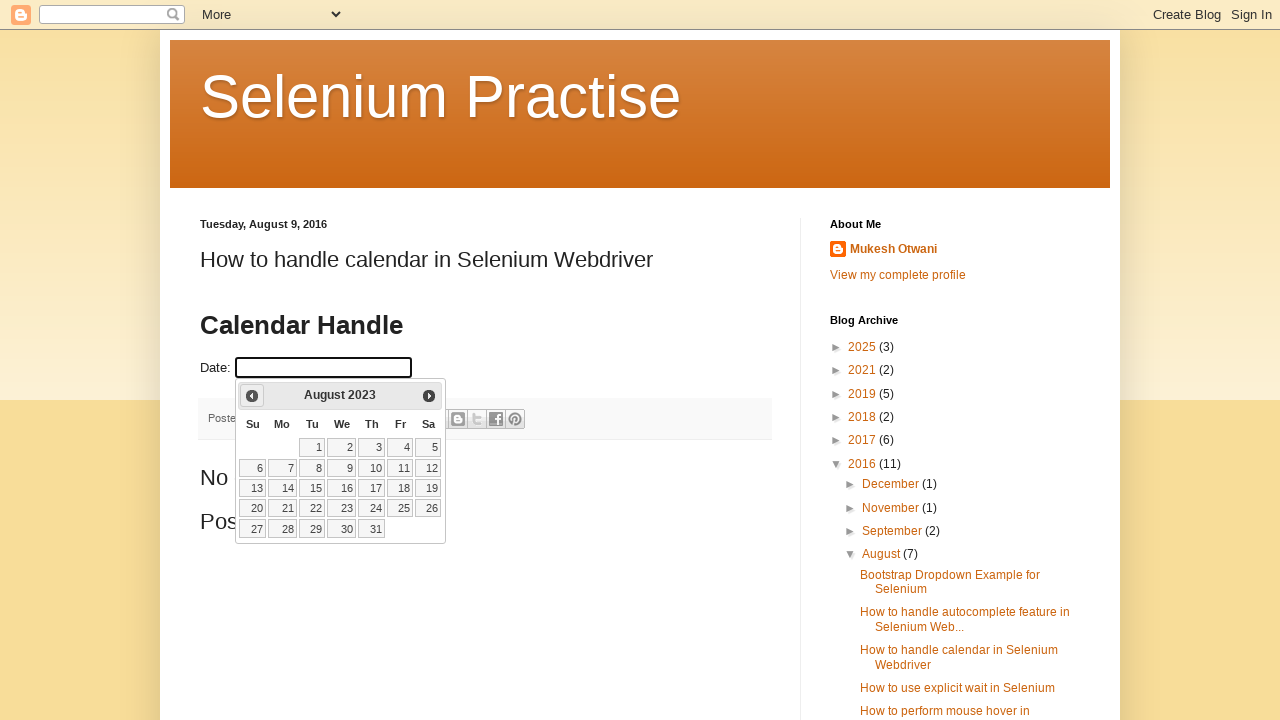

Clicked Previous button to navigate backwards in calendar (currently at August 2023) at (252, 396) on xpath=//span[text()='Prev']
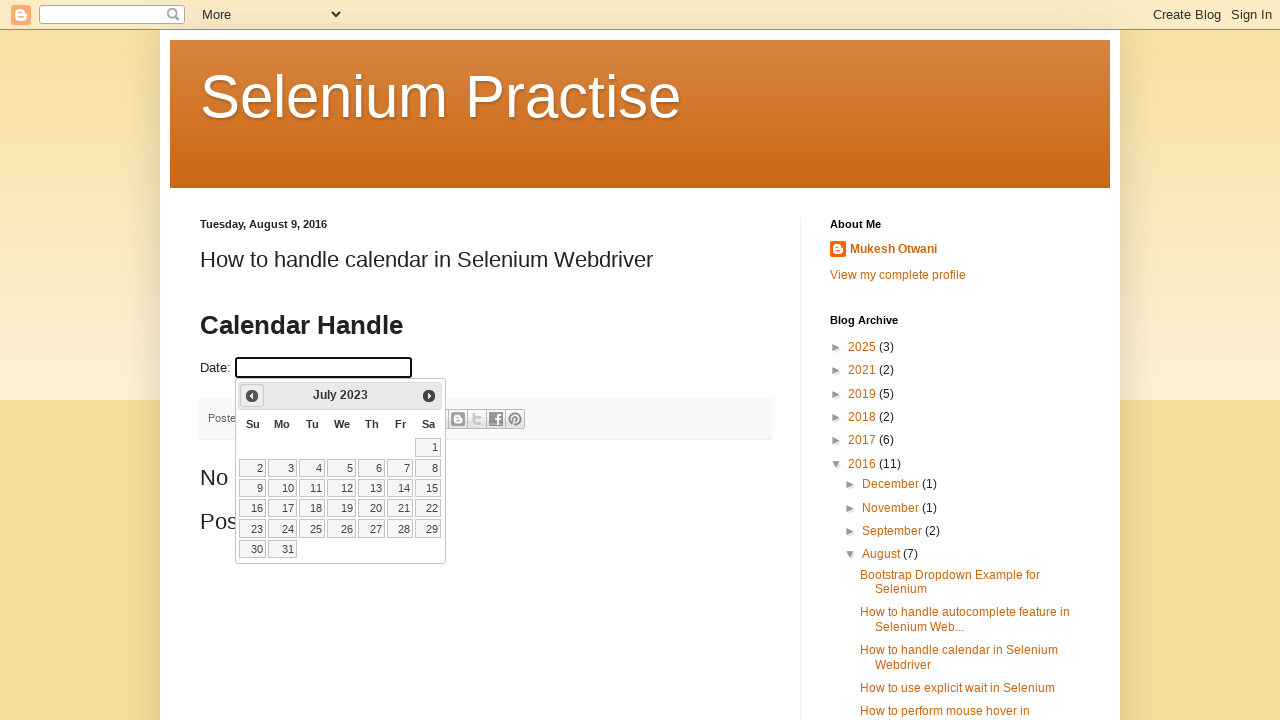

Waited 500ms for calendar to update
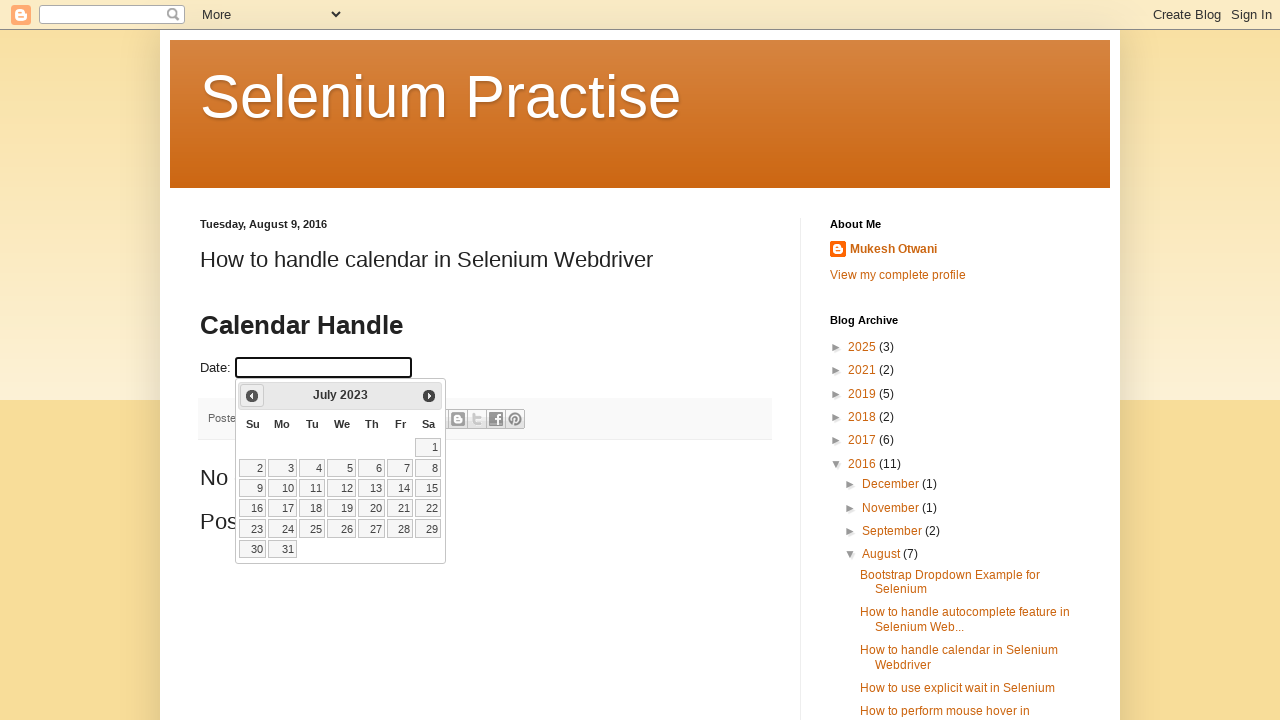

Retrieved current month from calendar
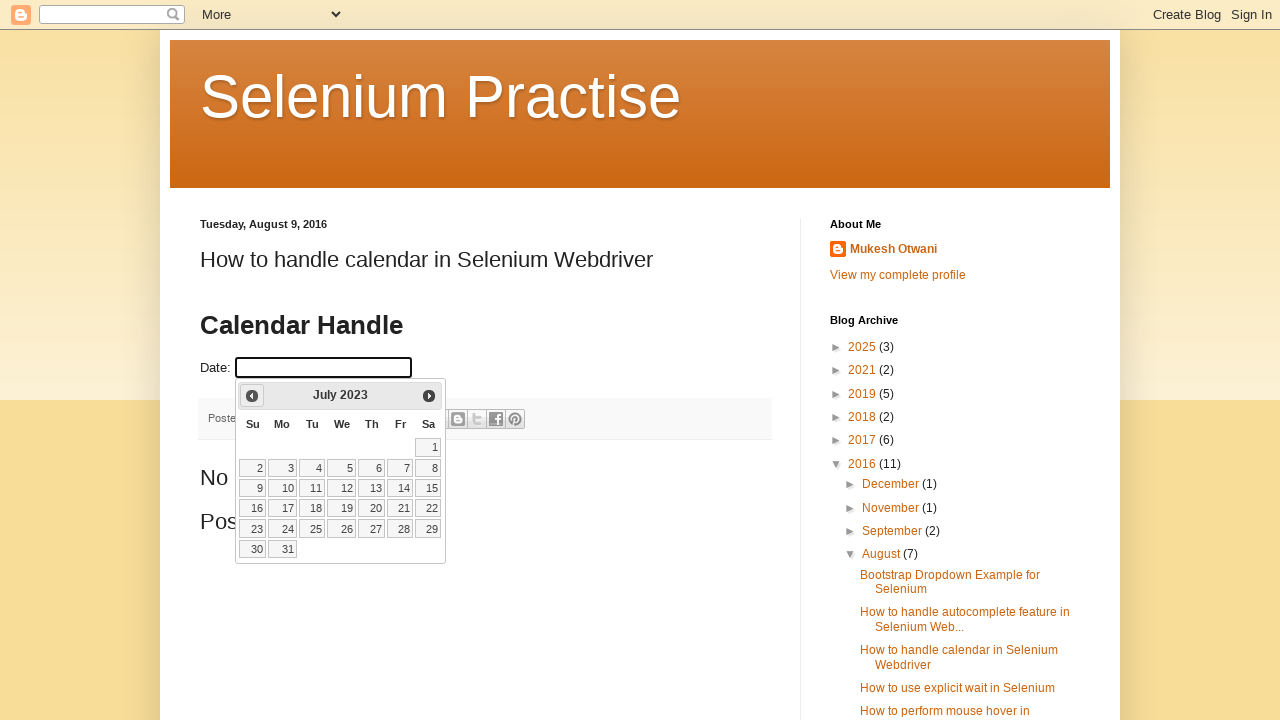

Retrieved current year from calendar
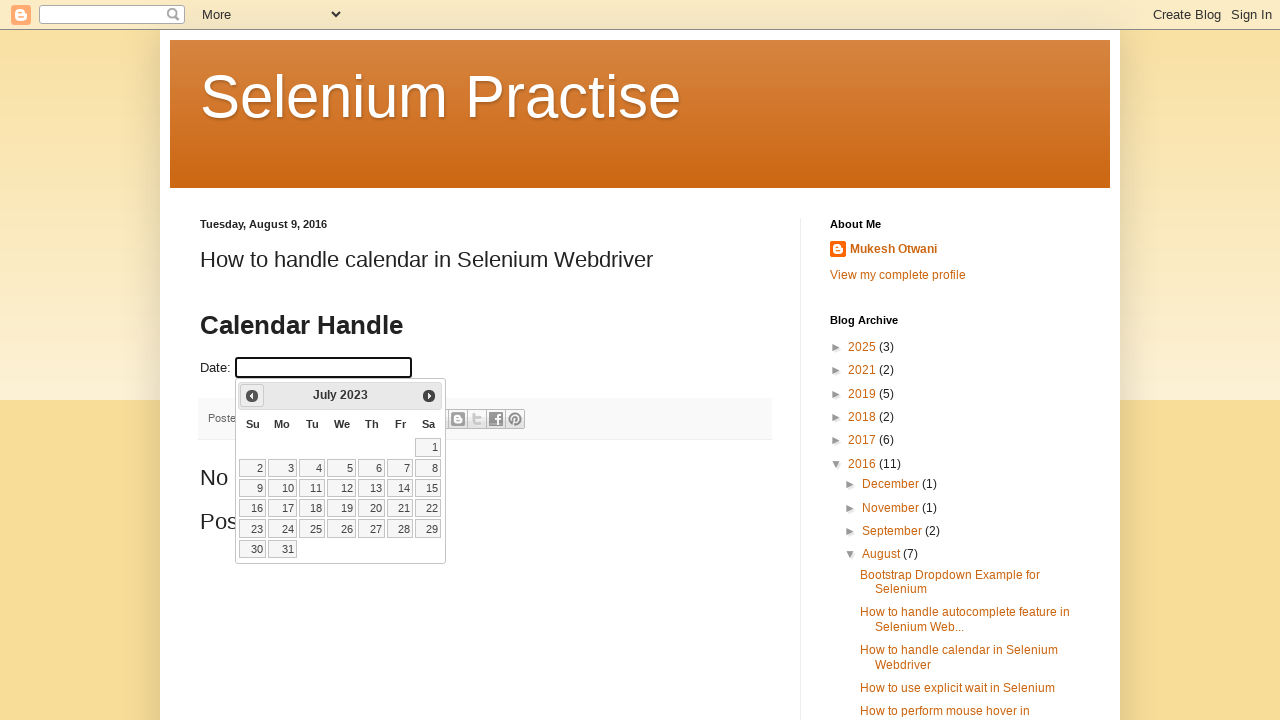

Clicked Previous button to navigate backwards in calendar (currently at July 2023) at (252, 396) on xpath=//span[text()='Prev']
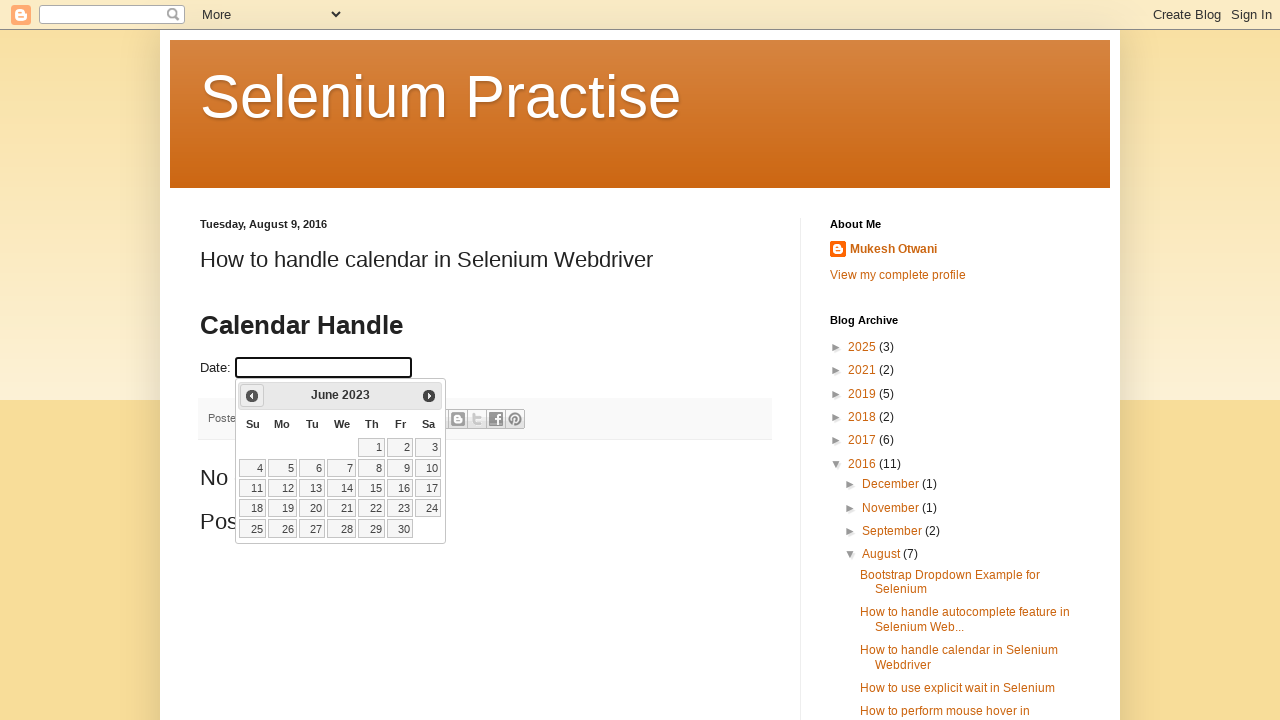

Waited 500ms for calendar to update
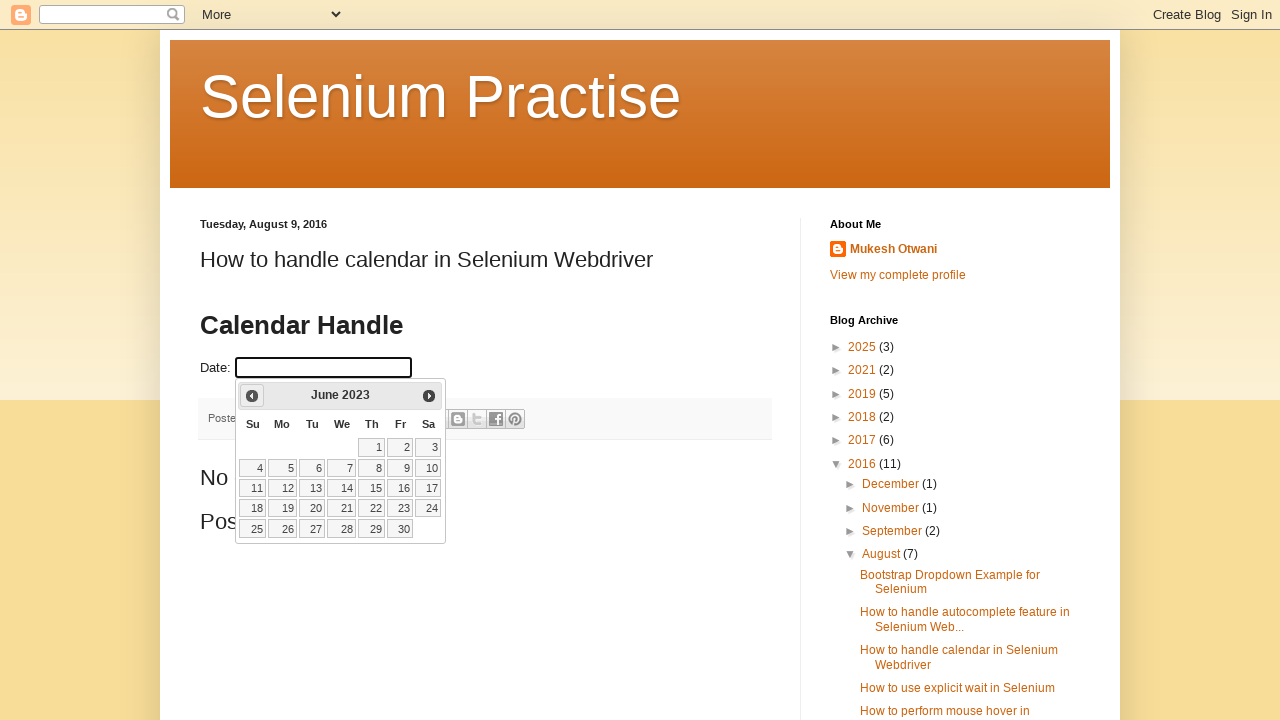

Retrieved current month from calendar
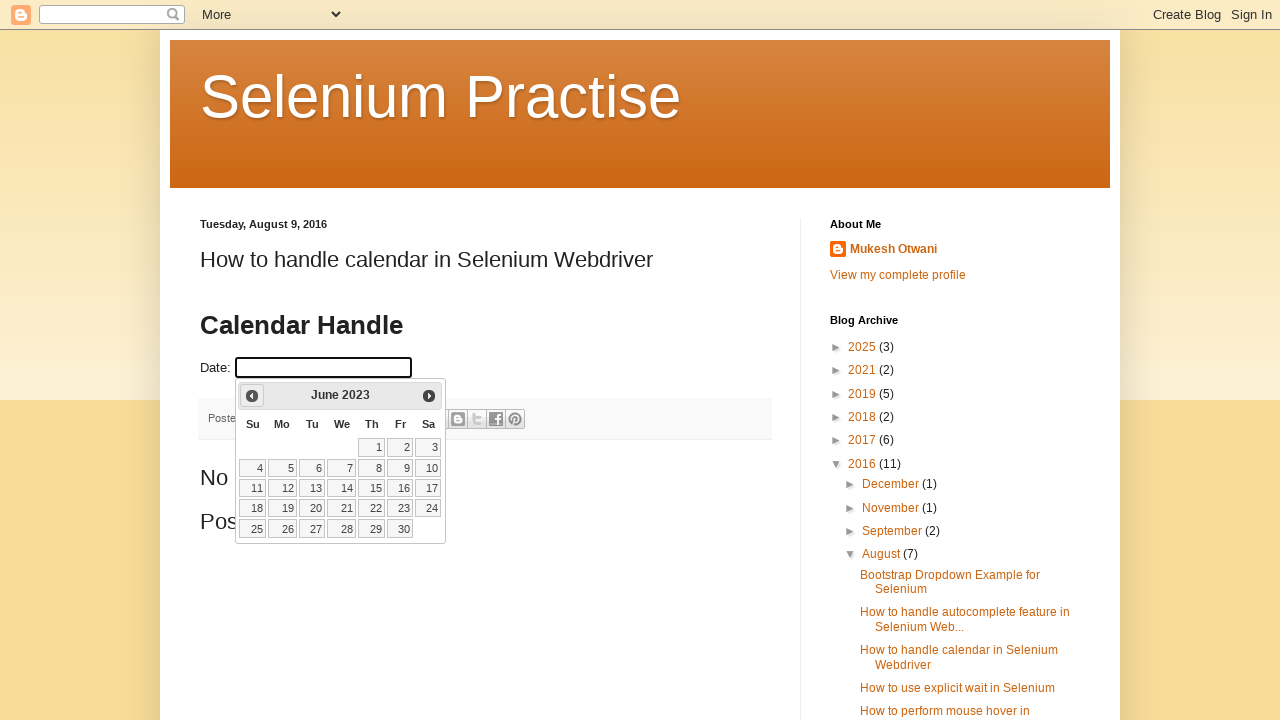

Retrieved current year from calendar
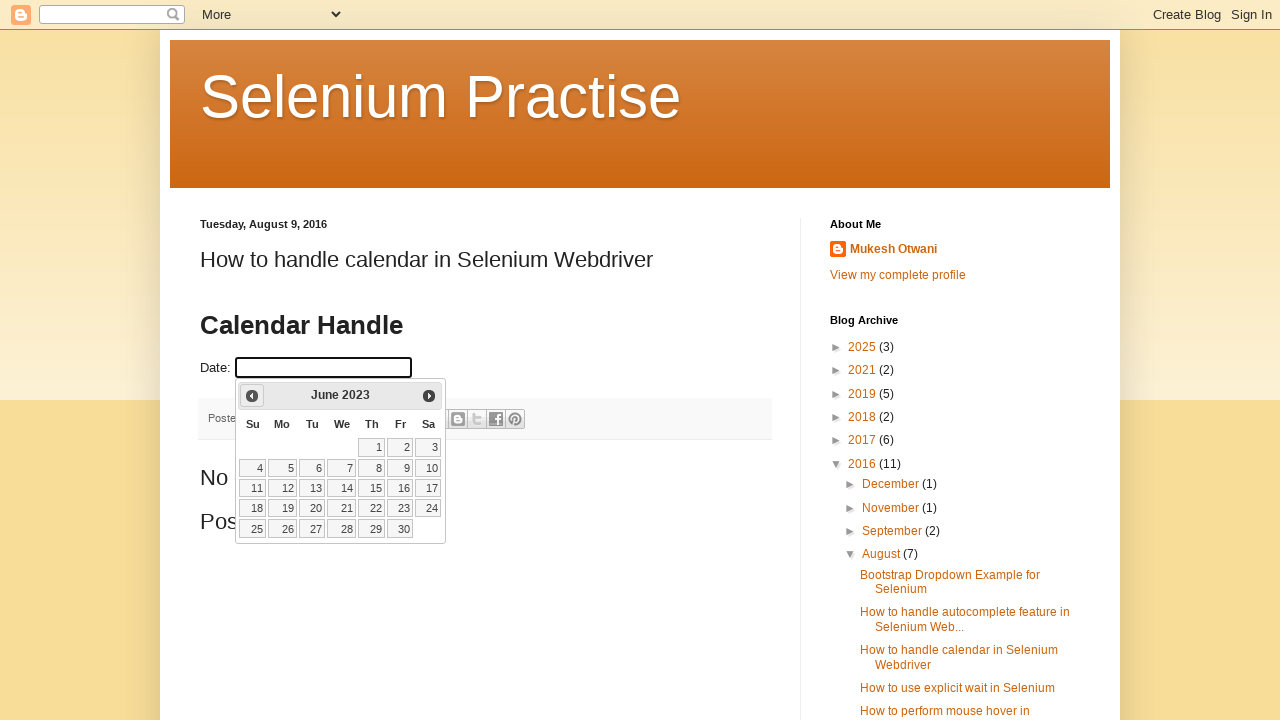

Clicked Previous button to navigate backwards in calendar (currently at June 2023) at (252, 396) on xpath=//span[text()='Prev']
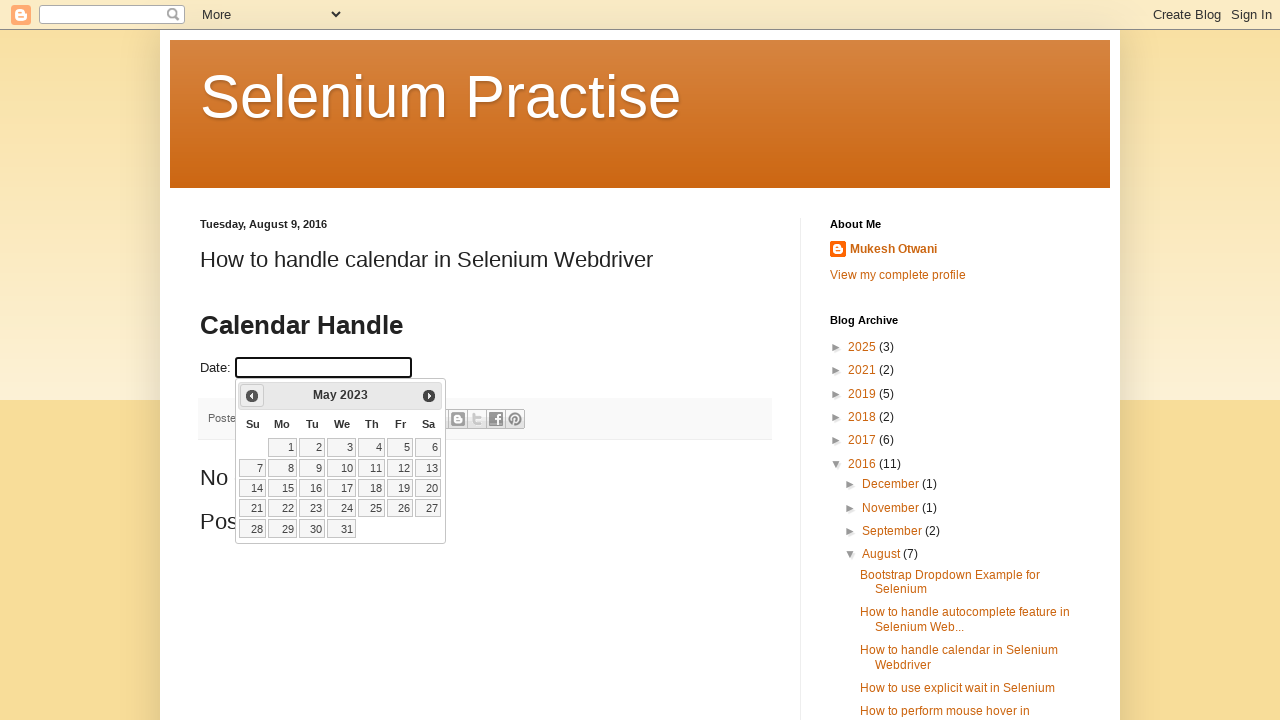

Waited 500ms for calendar to update
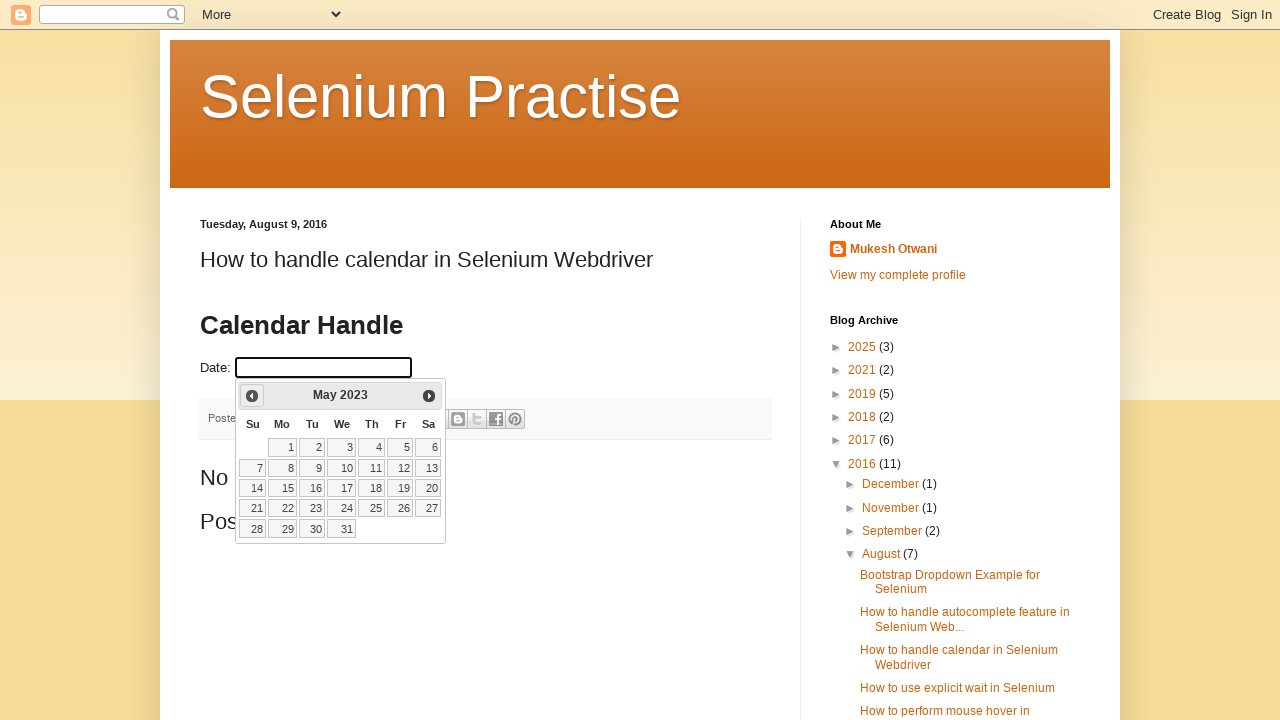

Retrieved current month from calendar
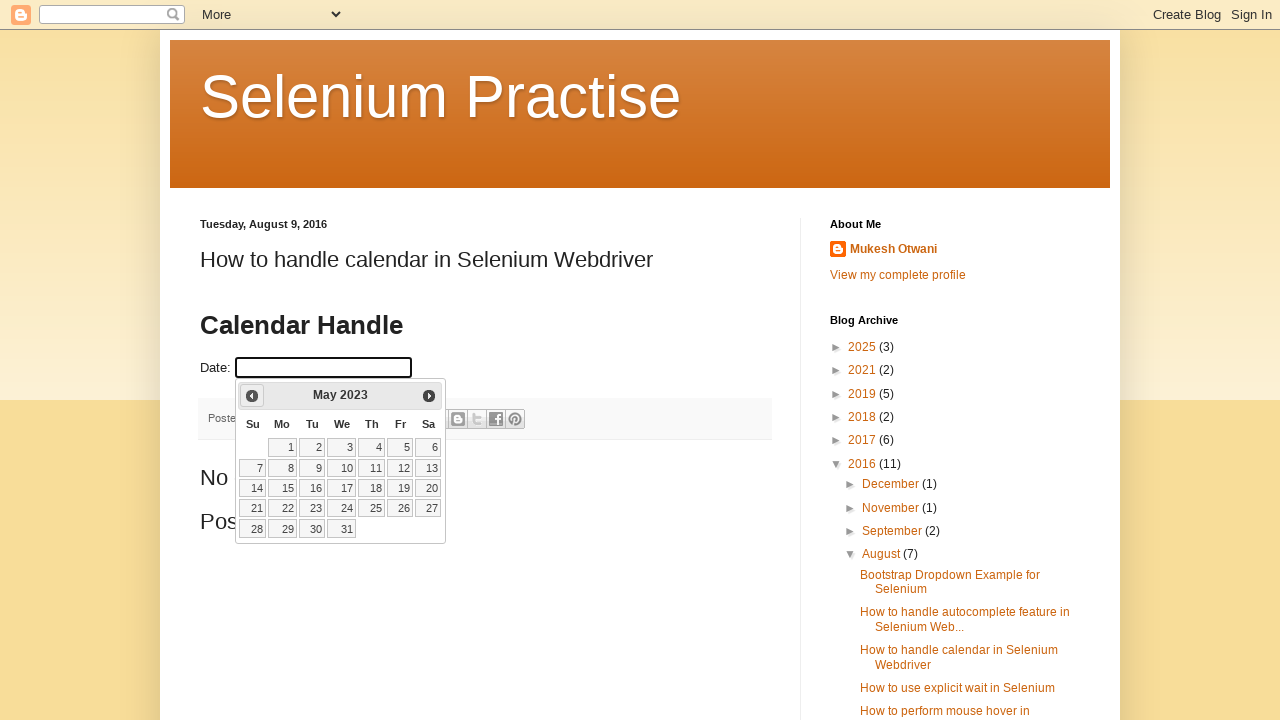

Retrieved current year from calendar
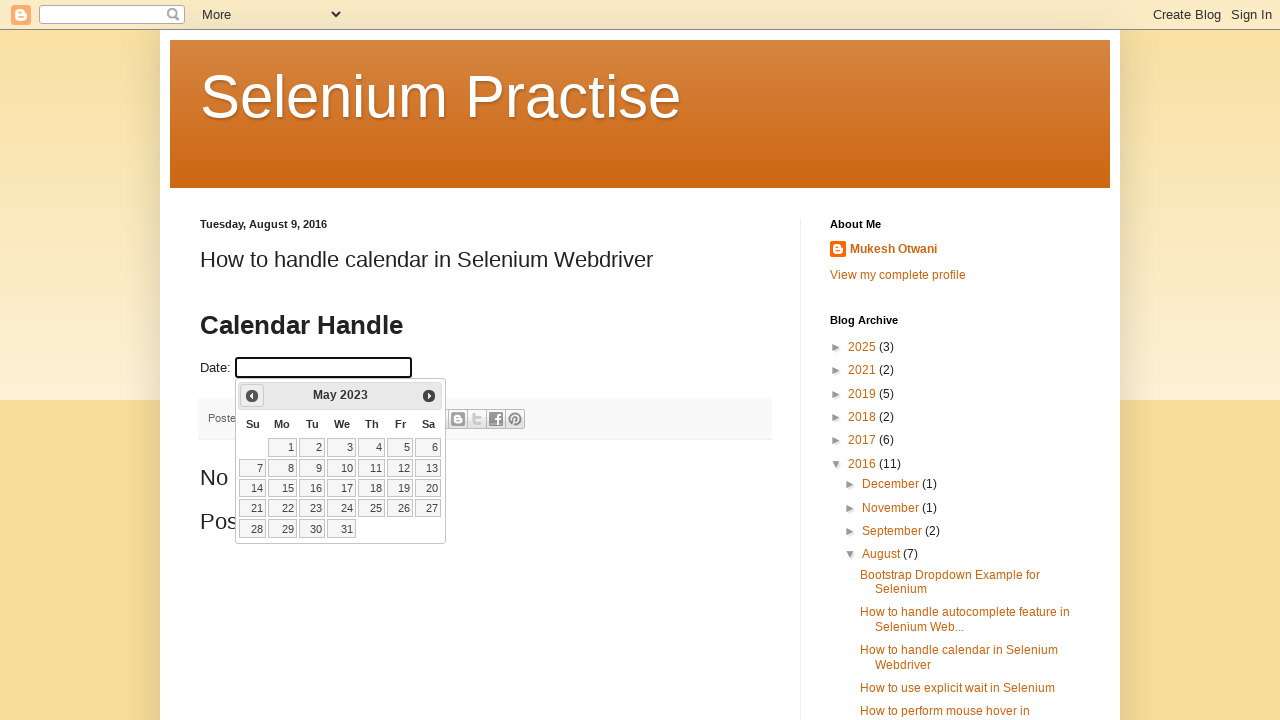

Clicked Previous button to navigate backwards in calendar (currently at May 2023) at (252, 396) on xpath=//span[text()='Prev']
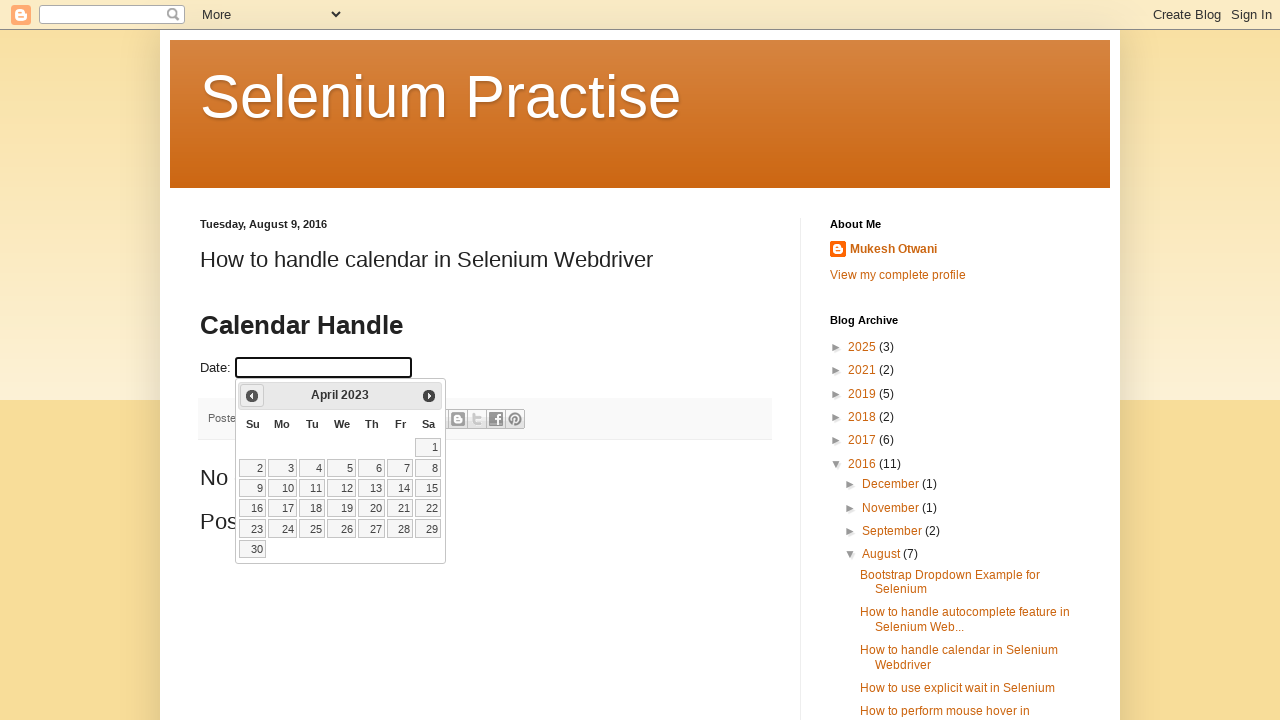

Waited 500ms for calendar to update
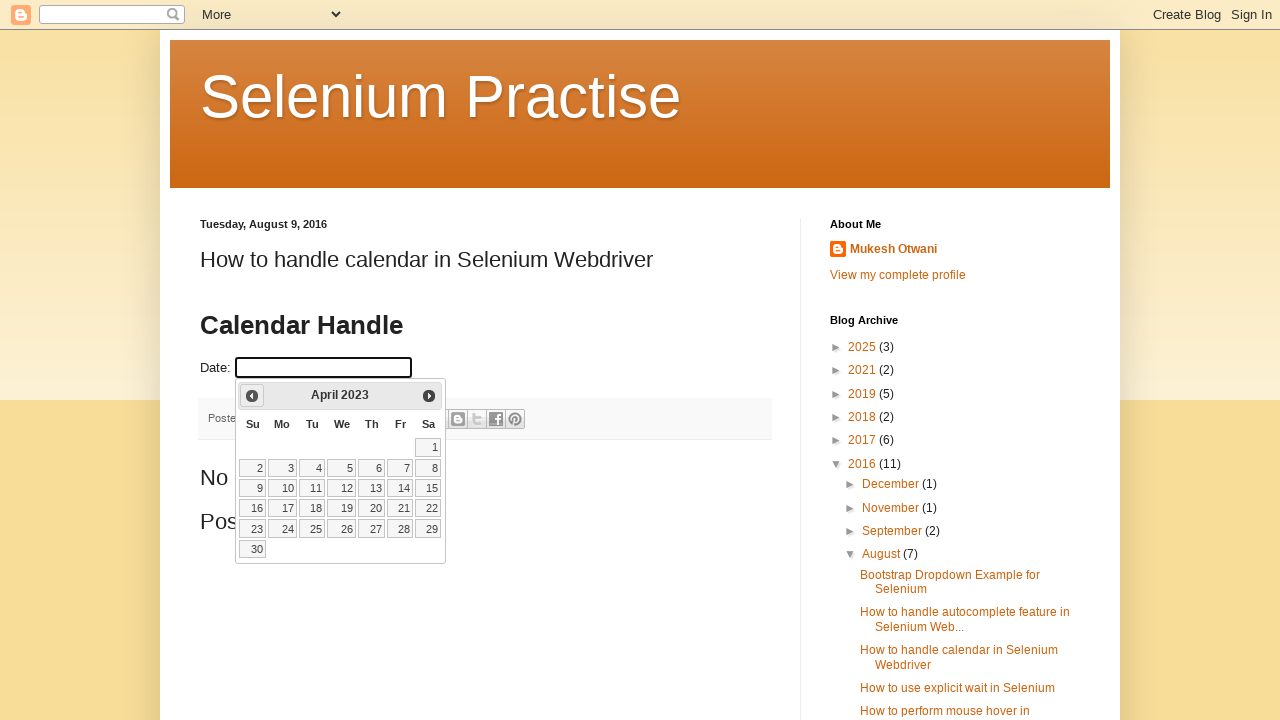

Retrieved current month from calendar
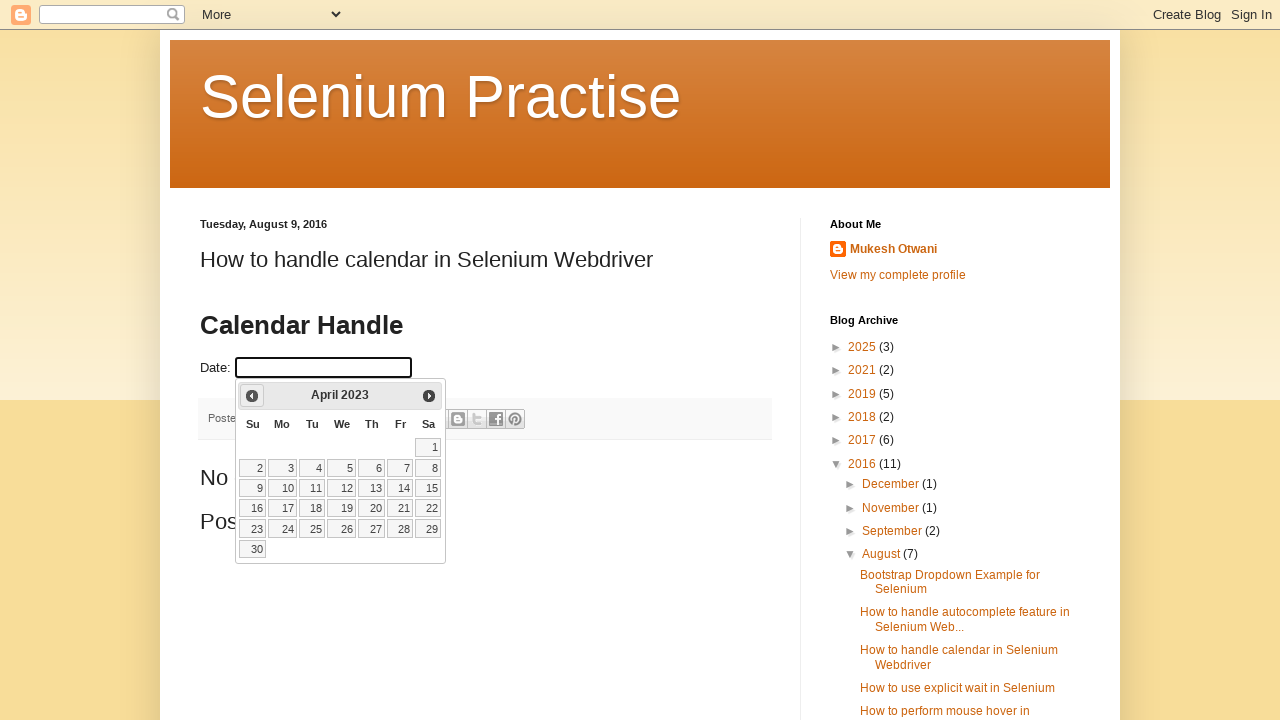

Retrieved current year from calendar
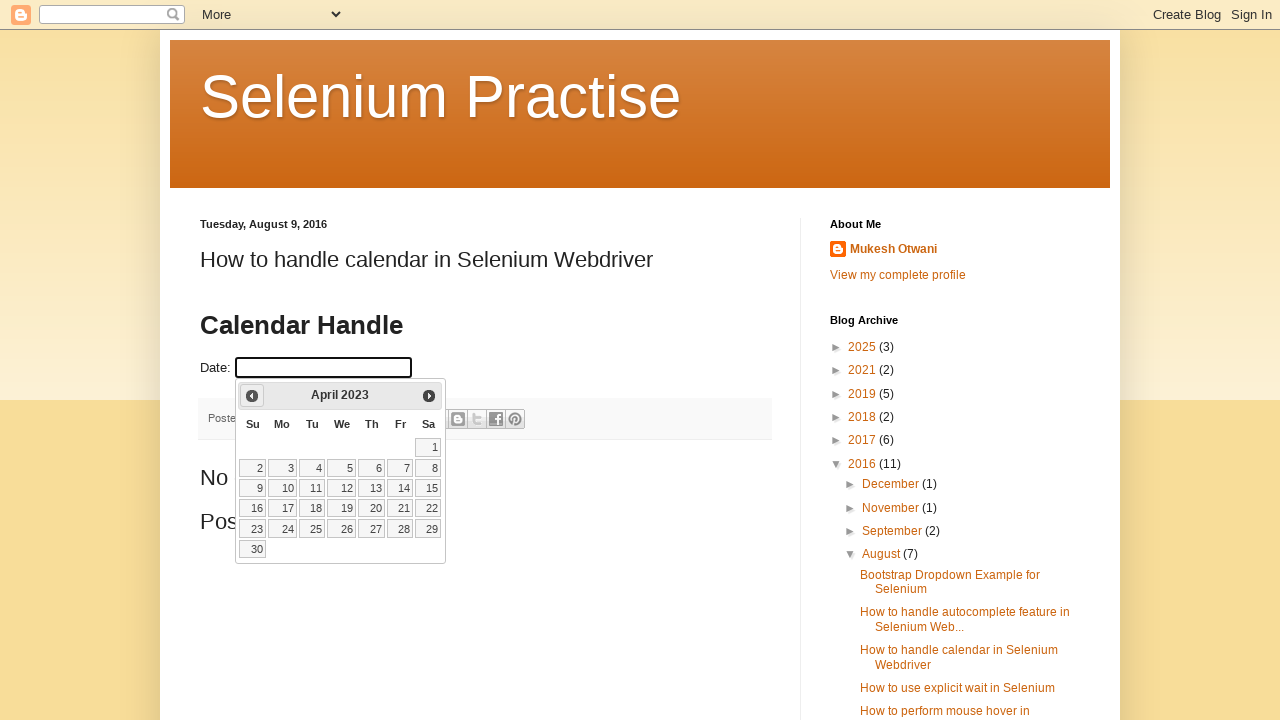

Clicked Previous button to navigate backwards in calendar (currently at April 2023) at (252, 396) on xpath=//span[text()='Prev']
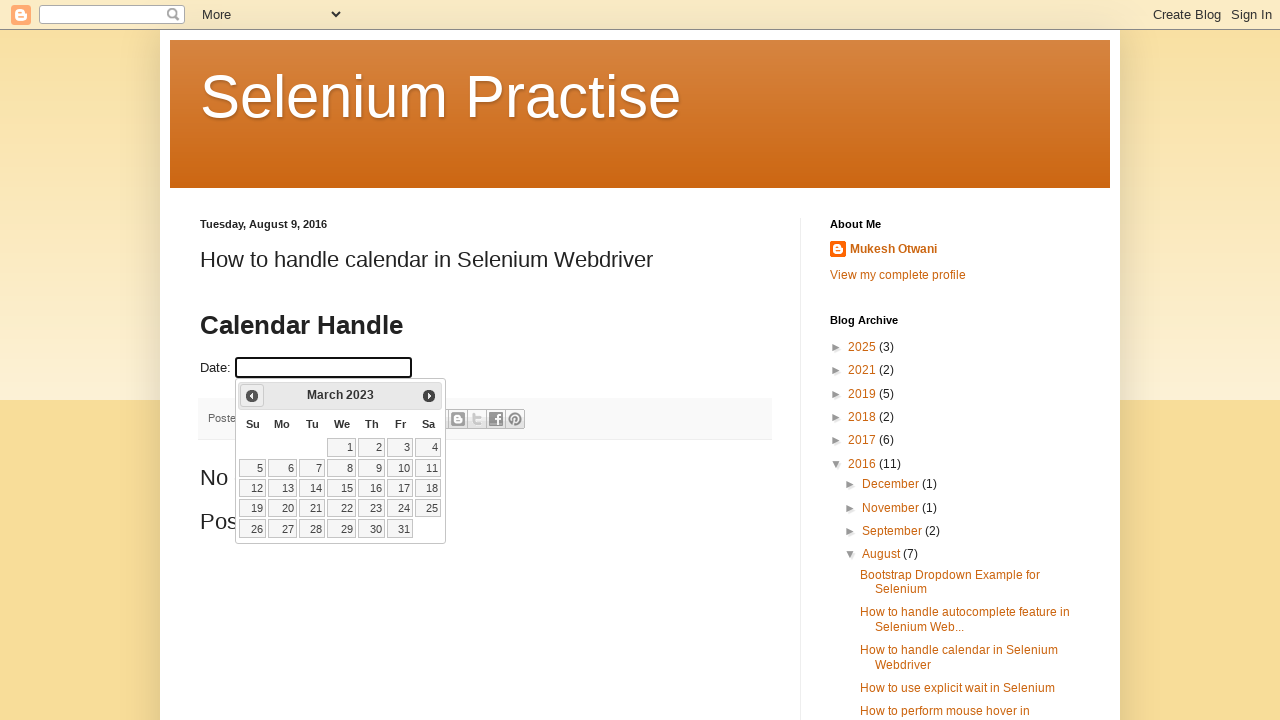

Waited 500ms for calendar to update
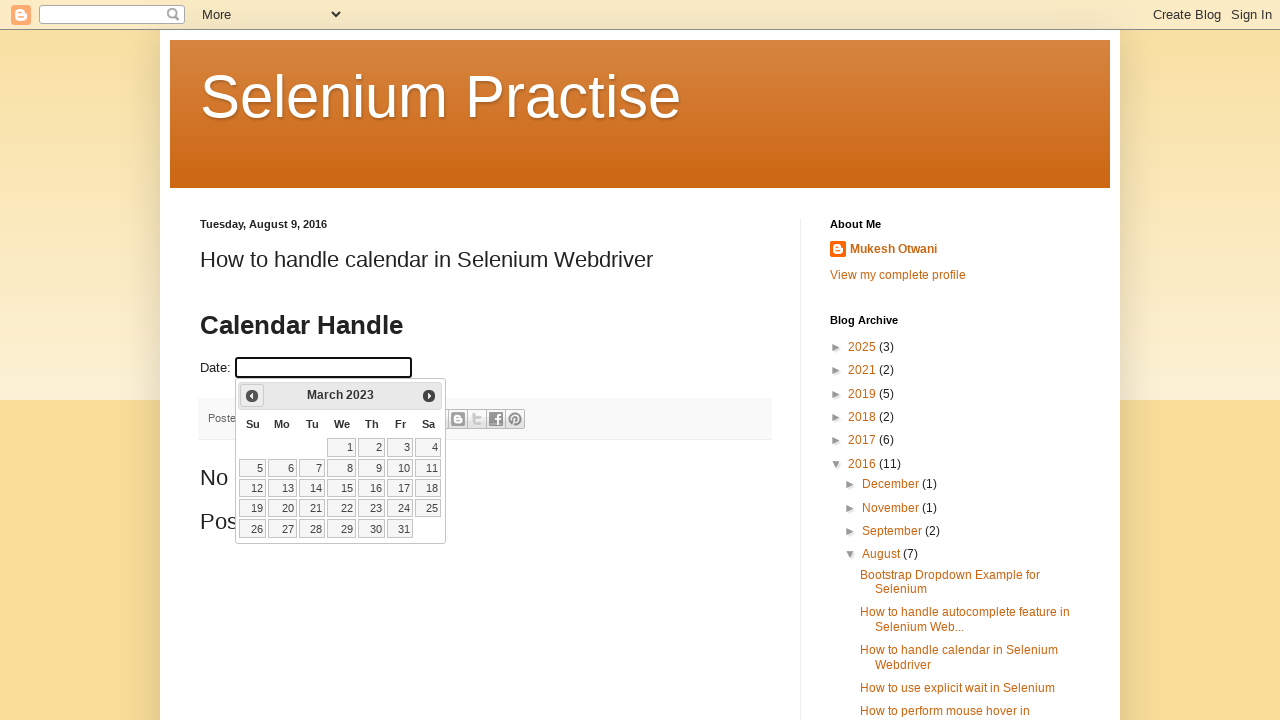

Retrieved current month from calendar
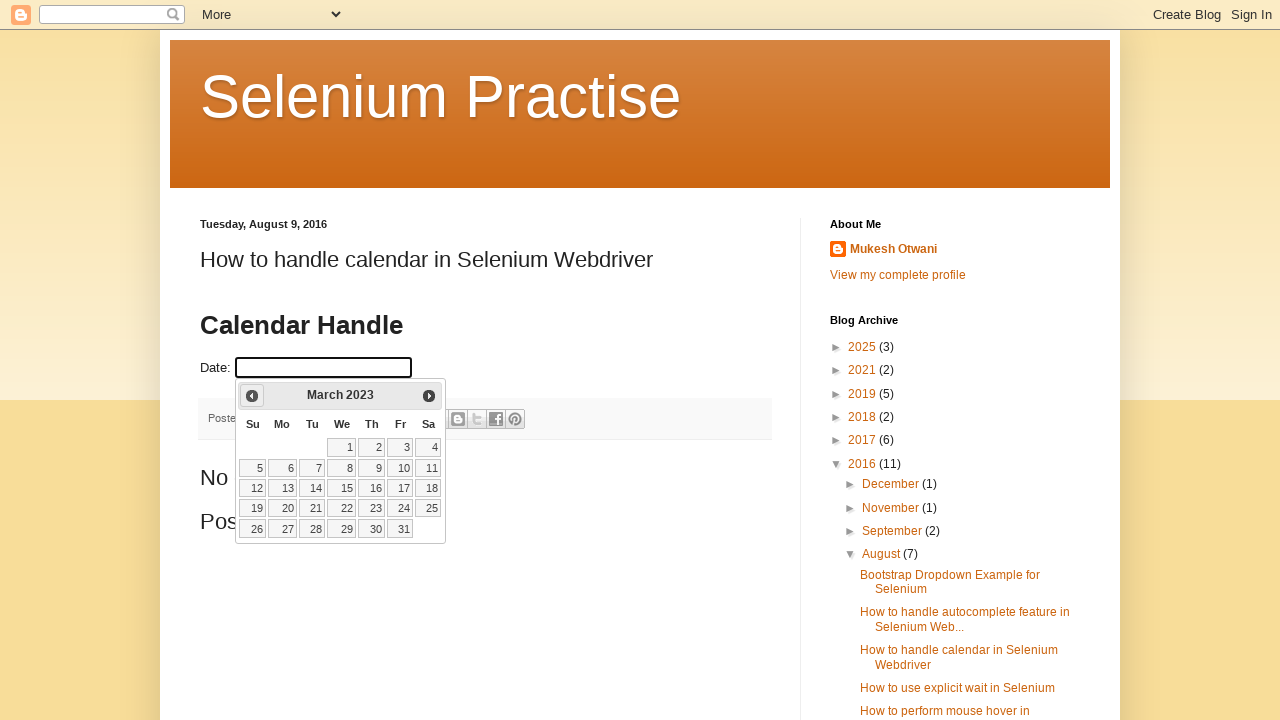

Retrieved current year from calendar
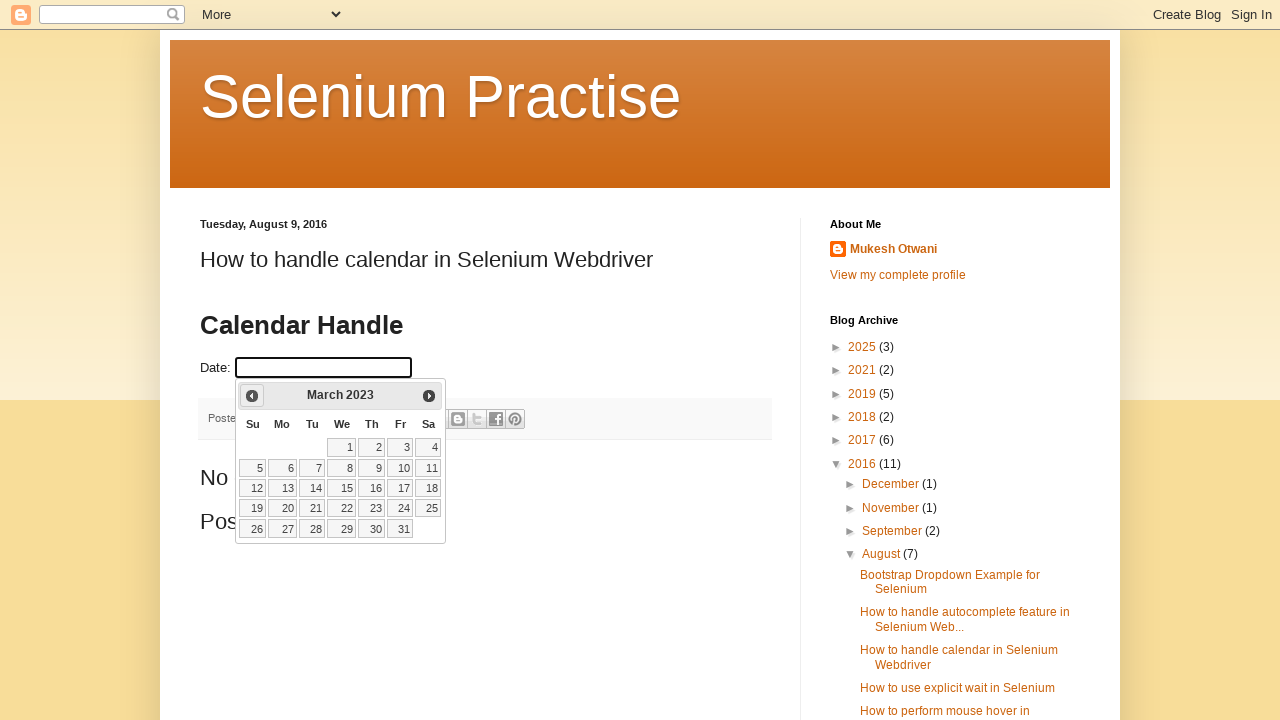

Clicked Previous button to navigate backwards in calendar (currently at March 2023) at (252, 396) on xpath=//span[text()='Prev']
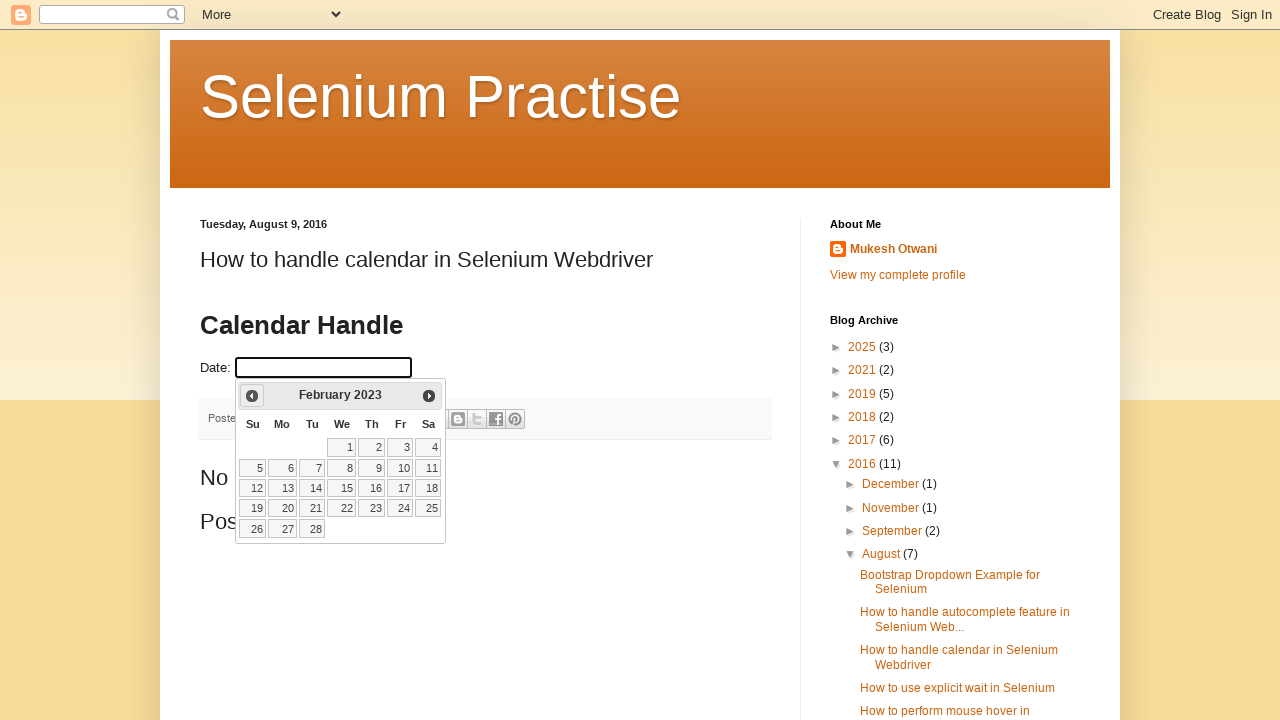

Waited 500ms for calendar to update
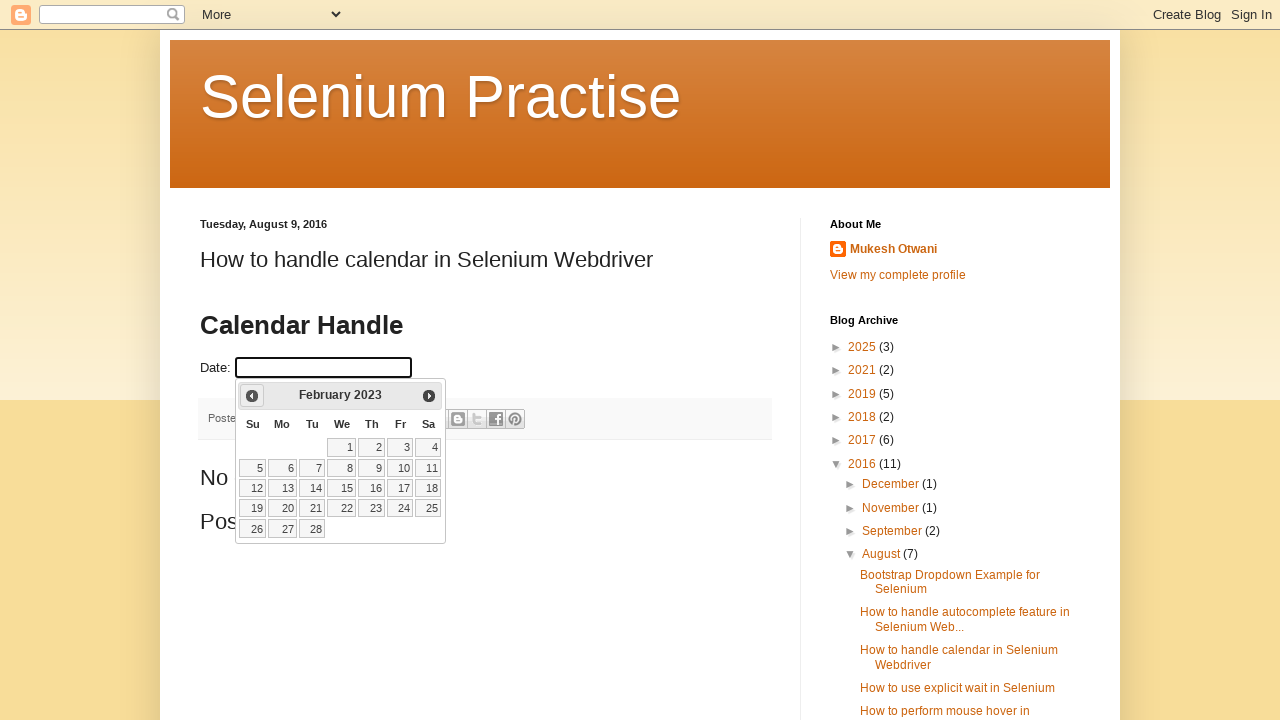

Retrieved current month from calendar
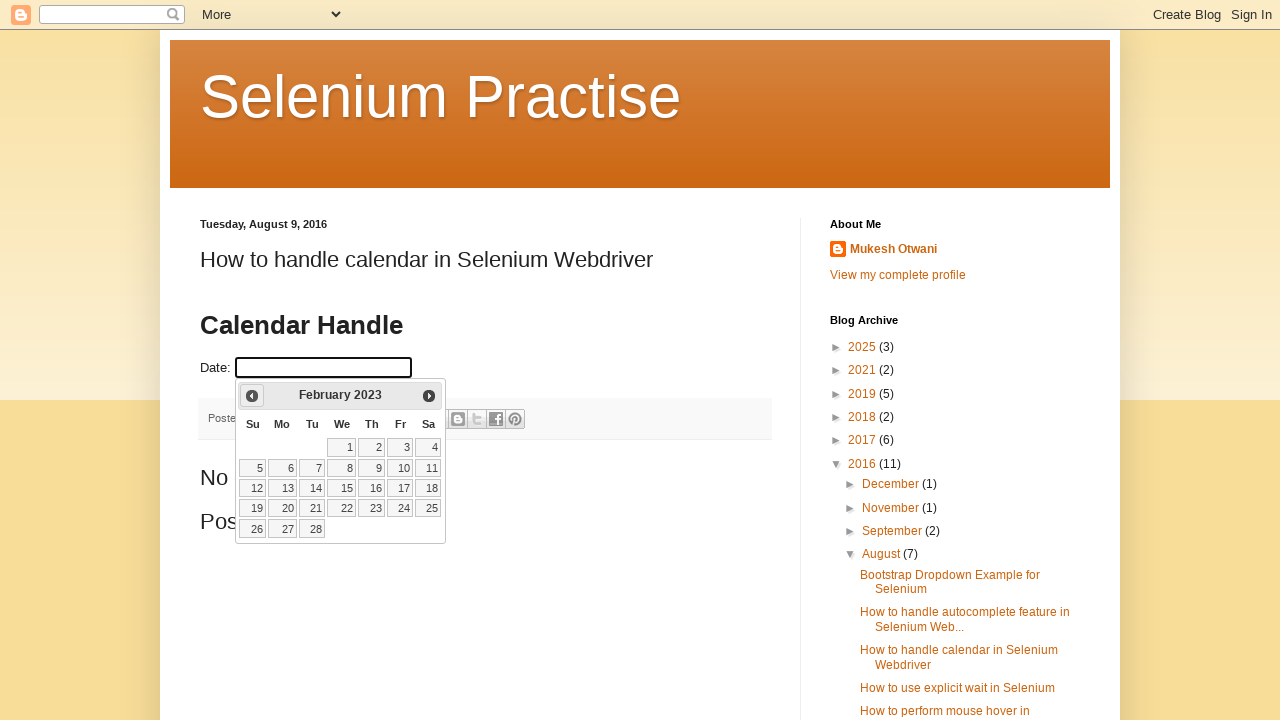

Retrieved current year from calendar
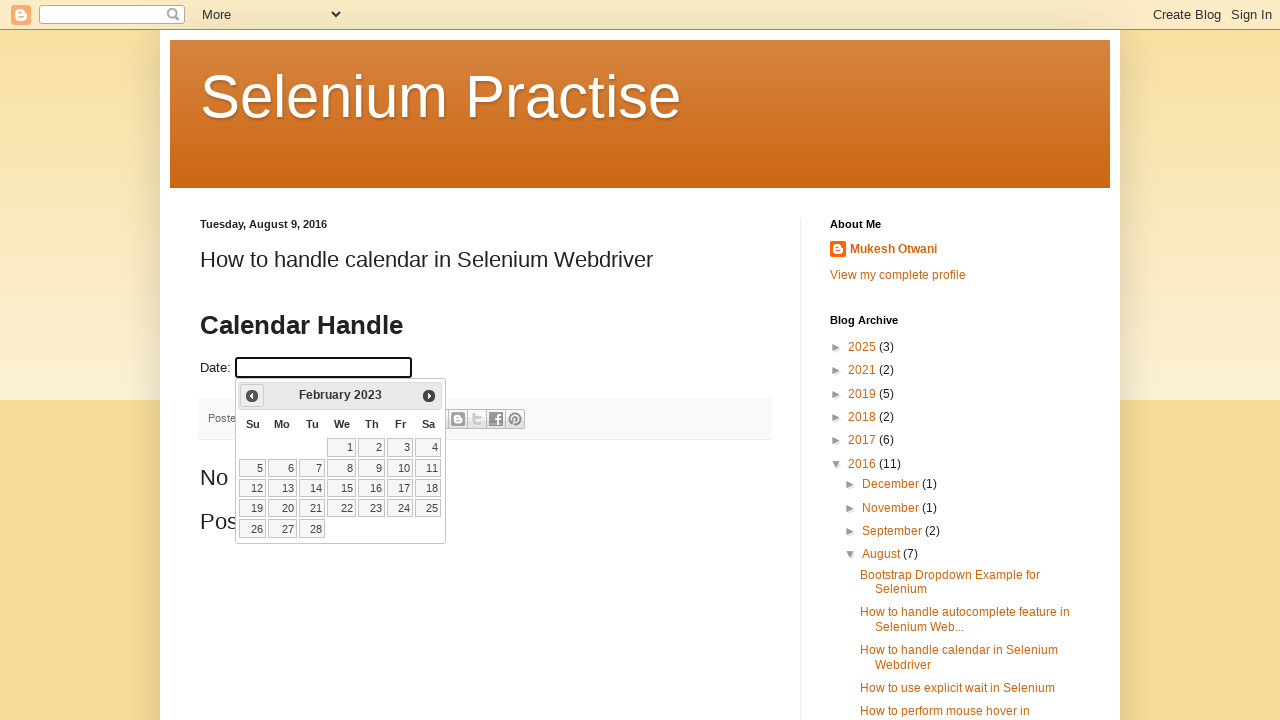

Clicked Previous button to navigate backwards in calendar (currently at February 2023) at (252, 396) on xpath=//span[text()='Prev']
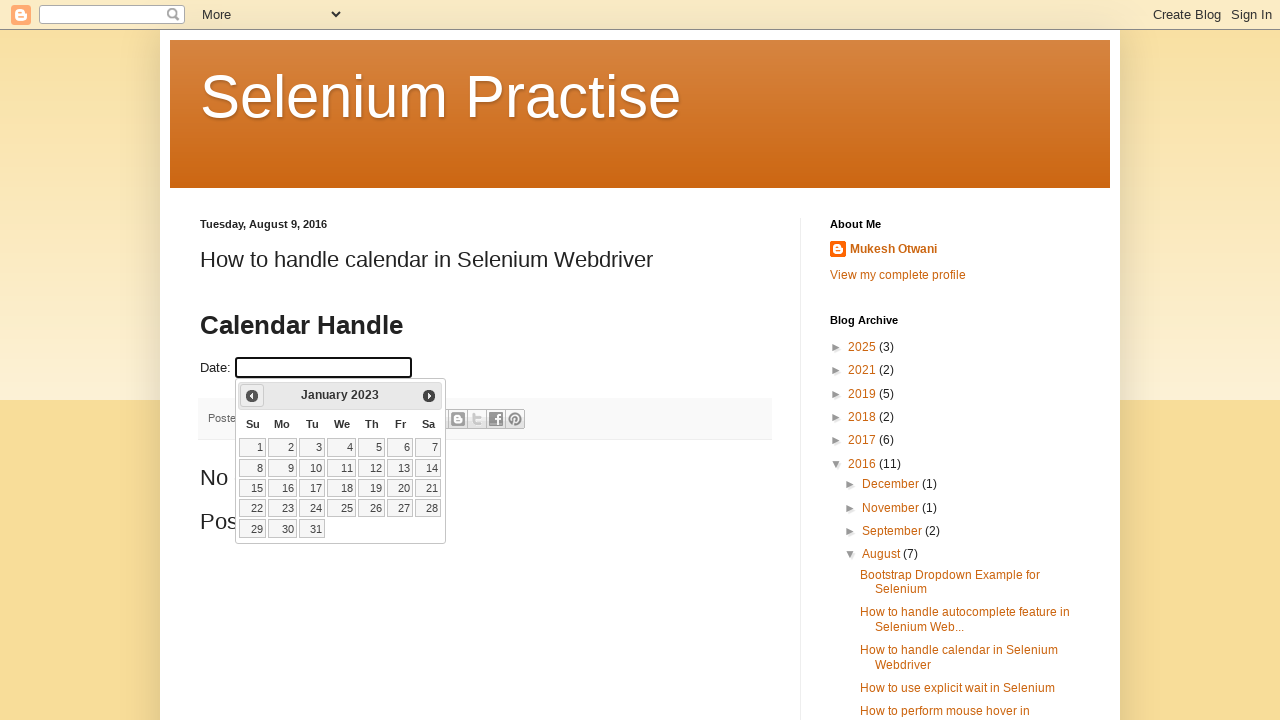

Waited 500ms for calendar to update
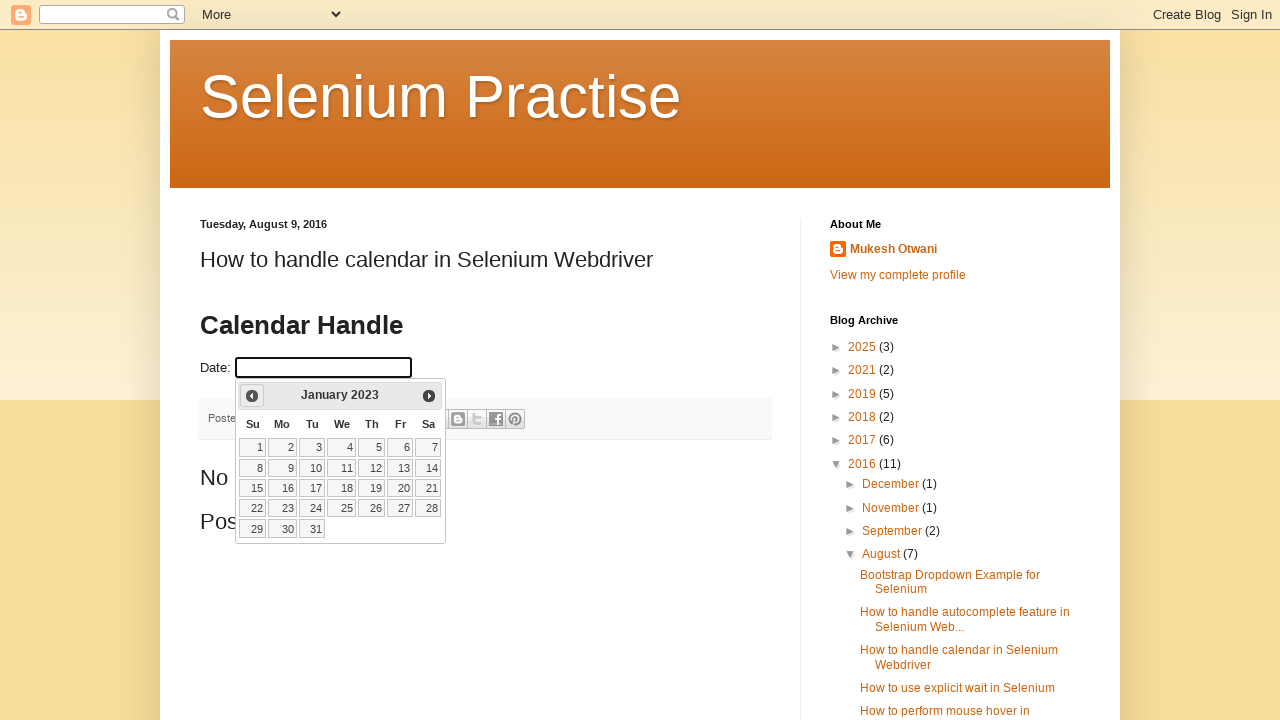

Retrieved current month from calendar
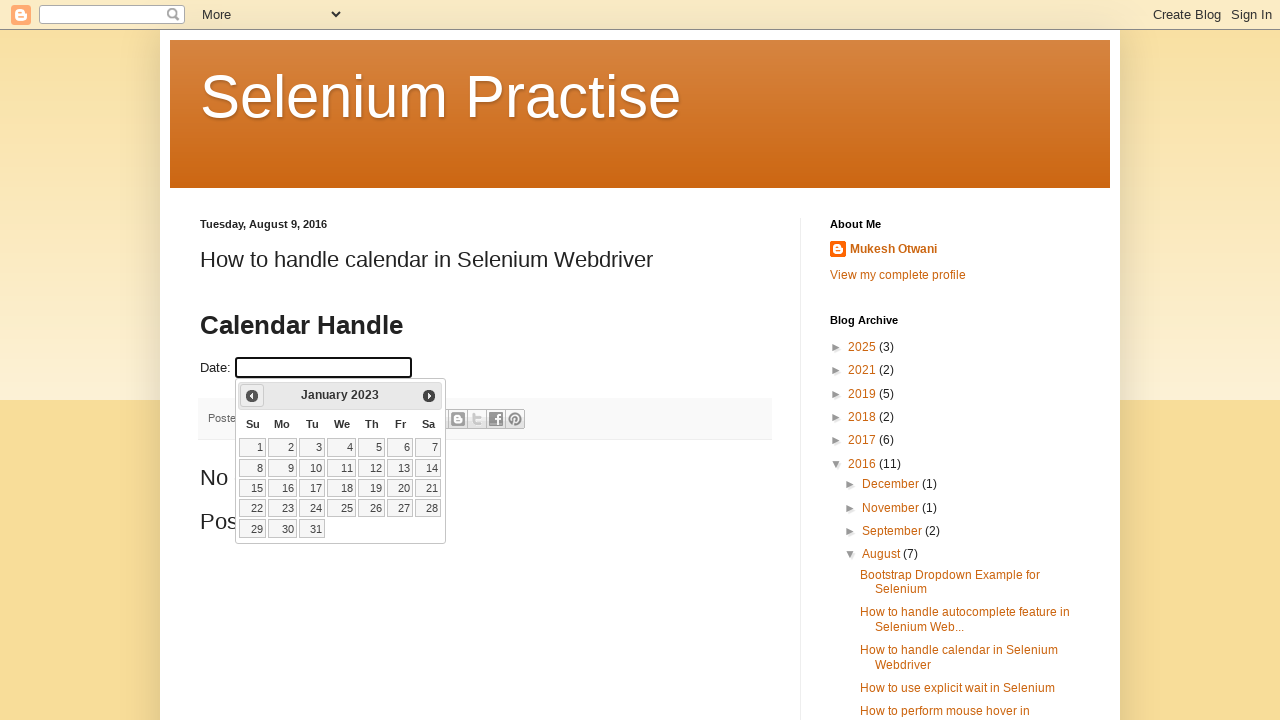

Retrieved current year from calendar
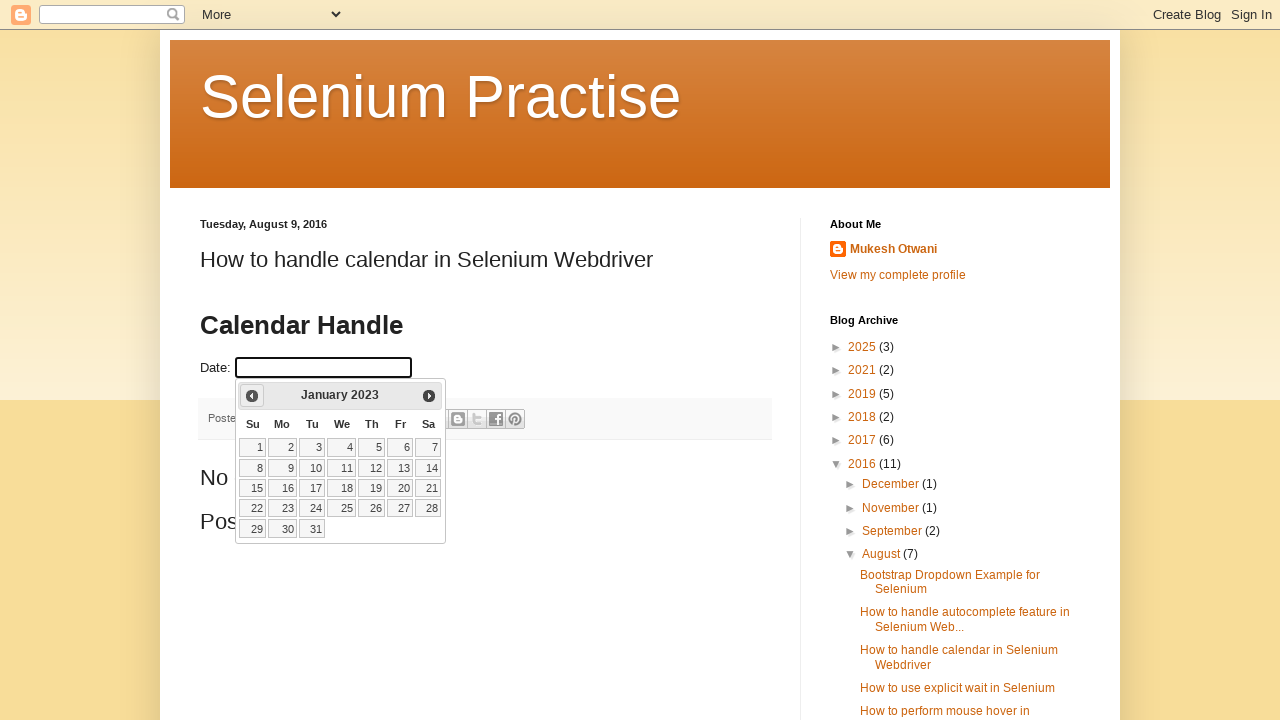

Clicked Previous button to navigate backwards in calendar (currently at January 2023) at (252, 396) on xpath=//span[text()='Prev']
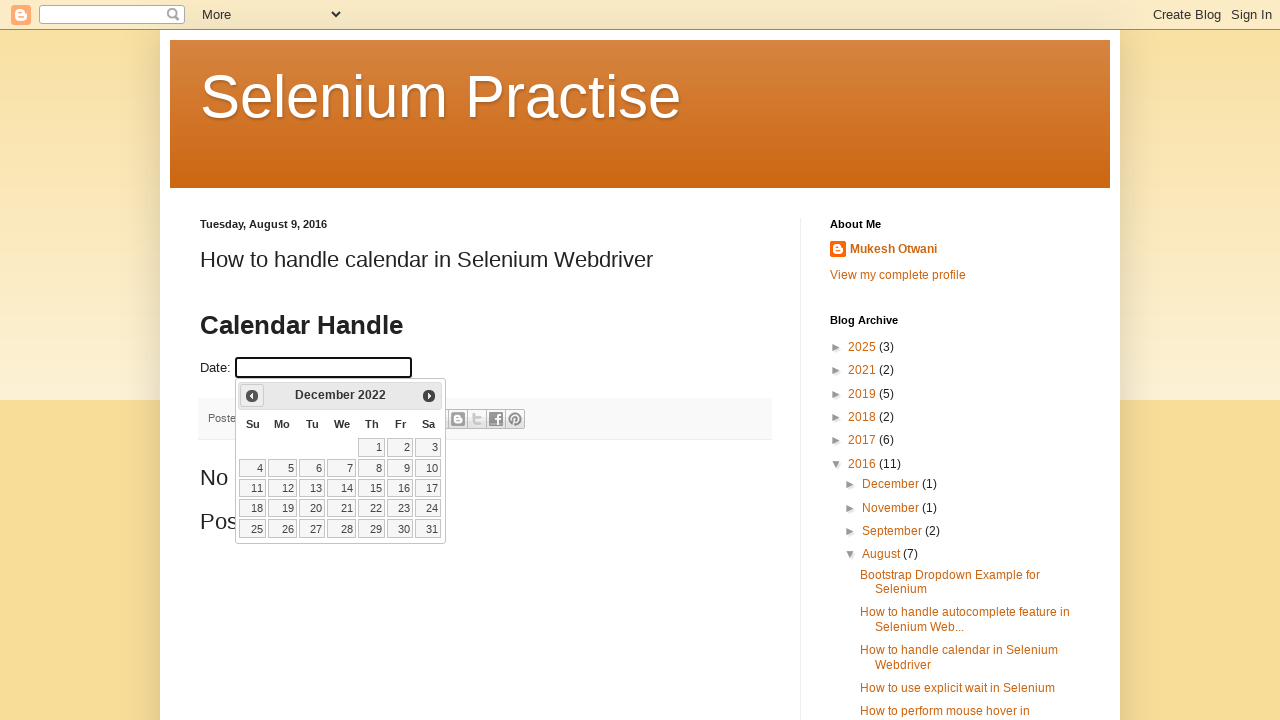

Waited 500ms for calendar to update
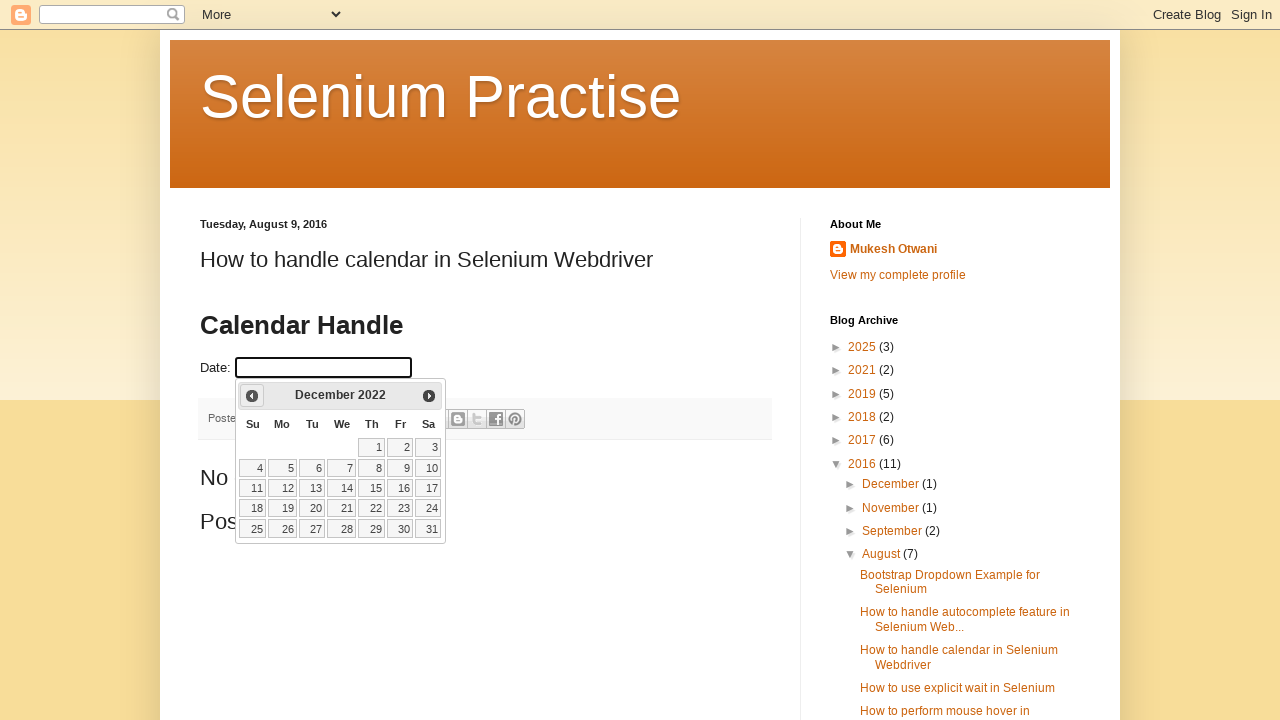

Retrieved current month from calendar
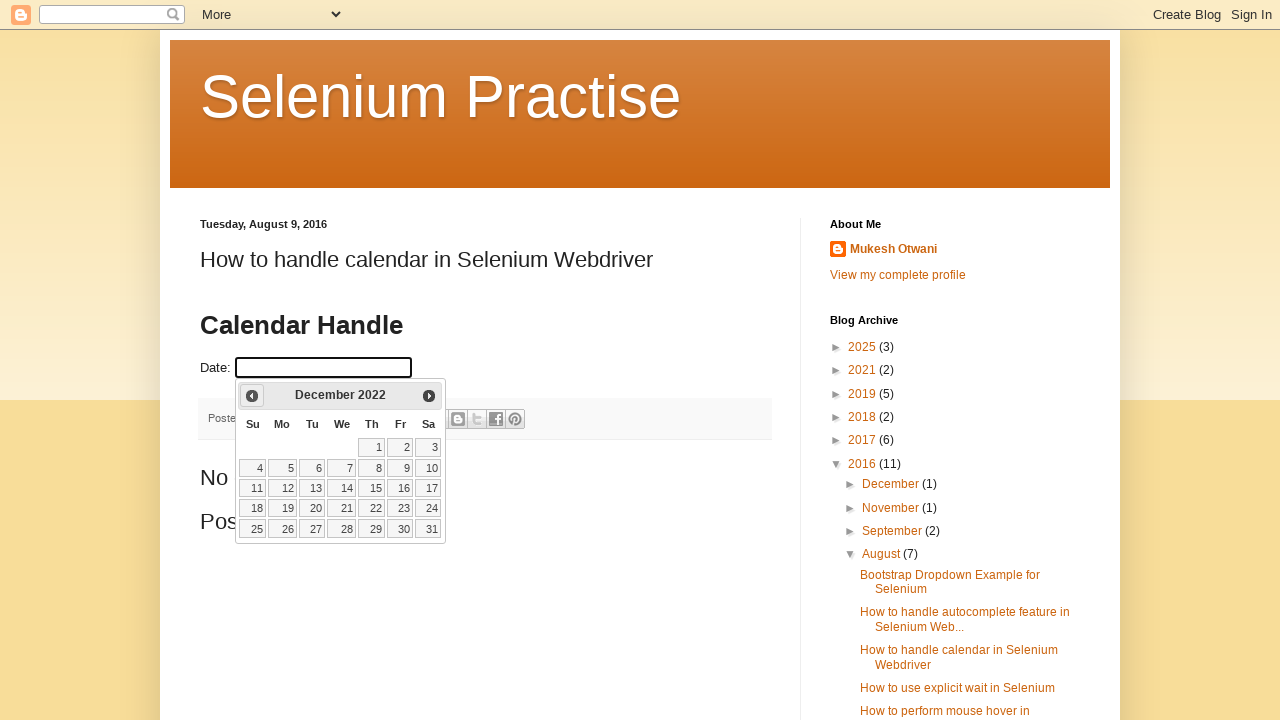

Retrieved current year from calendar
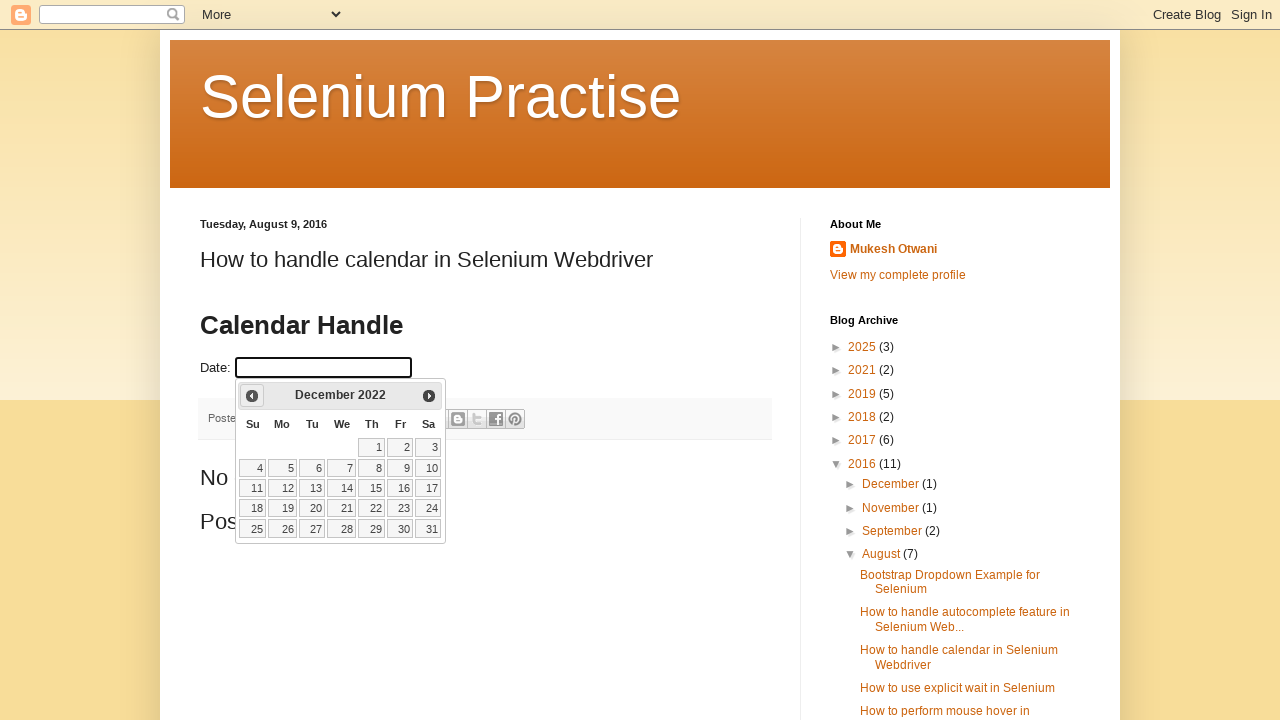

Clicked Previous button to navigate backwards in calendar (currently at December 2022) at (252, 396) on xpath=//span[text()='Prev']
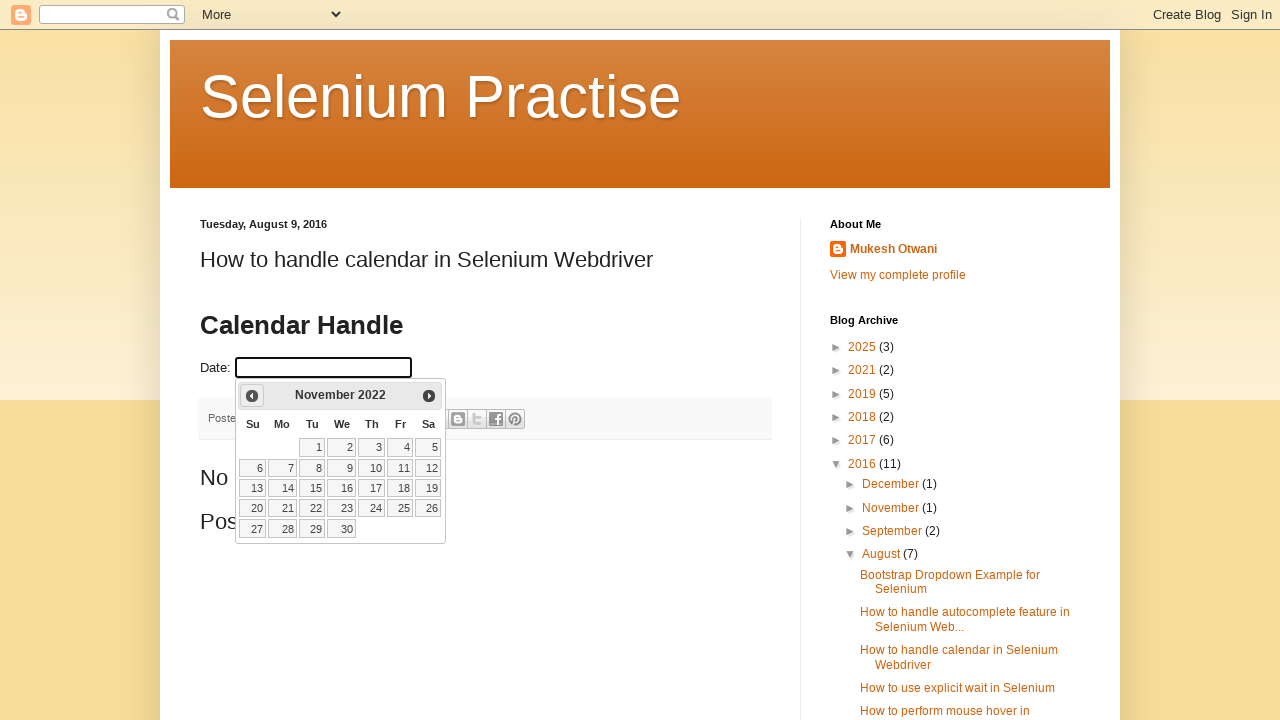

Waited 500ms for calendar to update
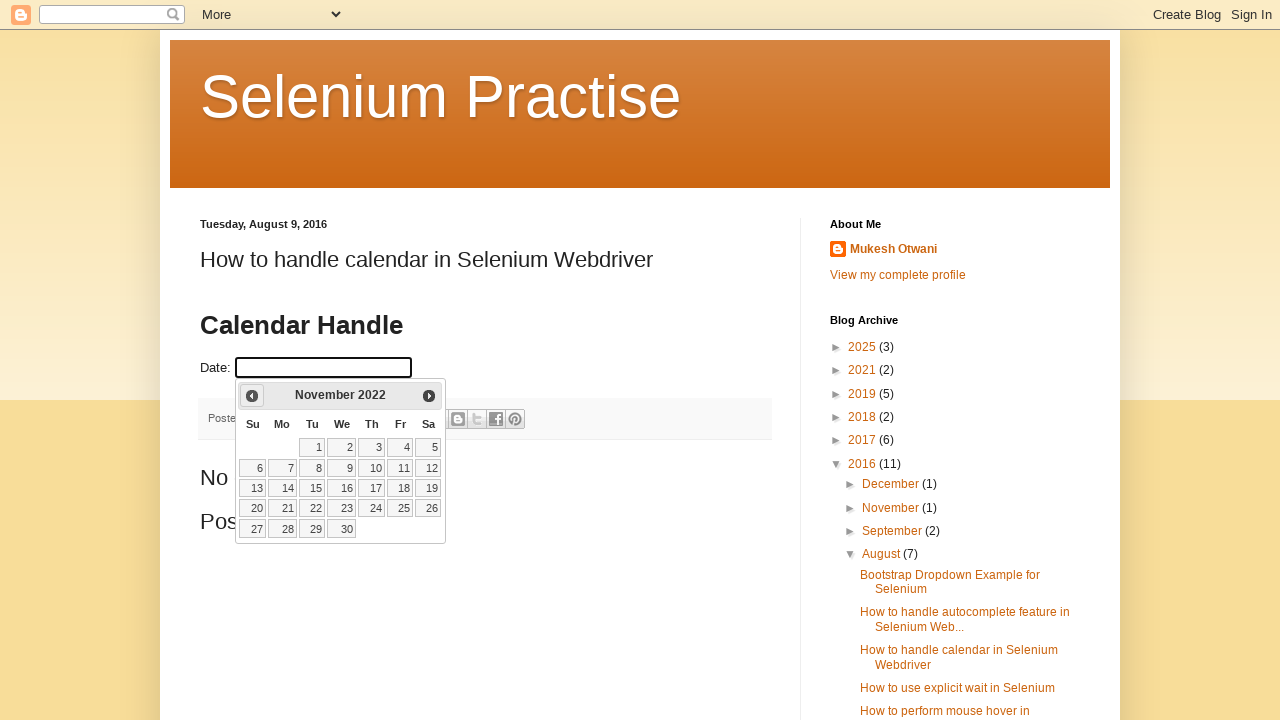

Retrieved current month from calendar
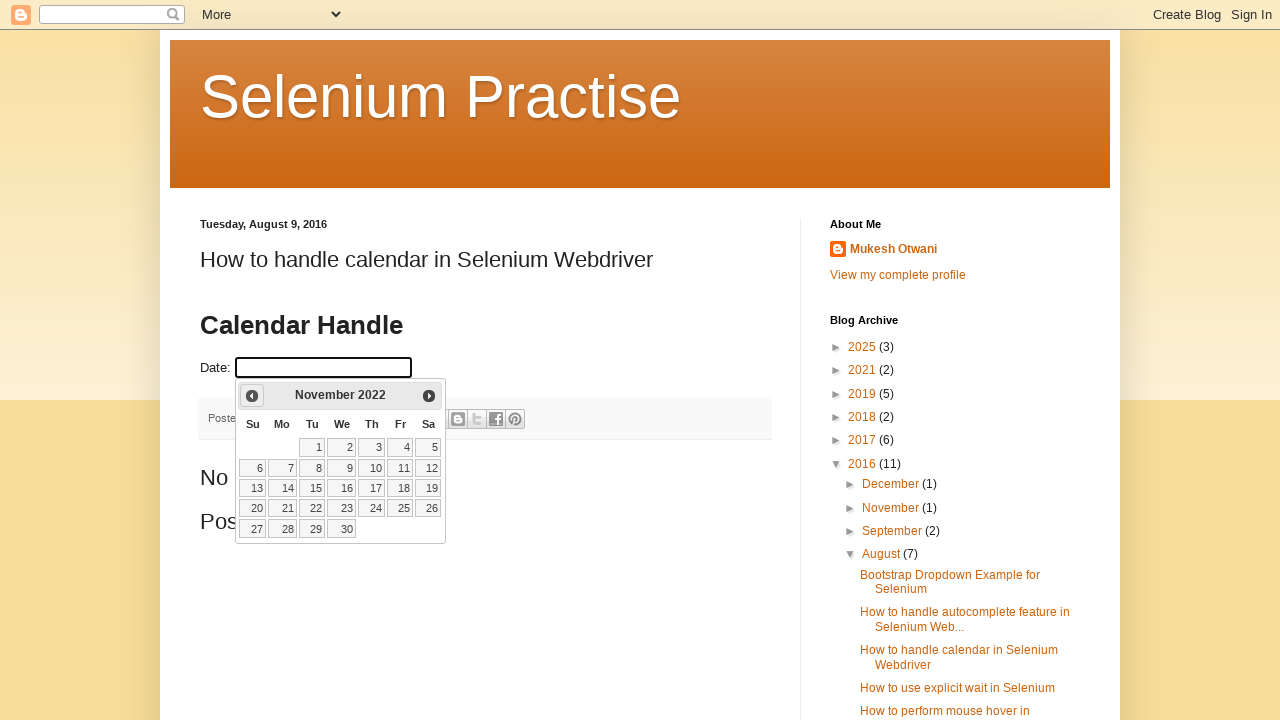

Retrieved current year from calendar
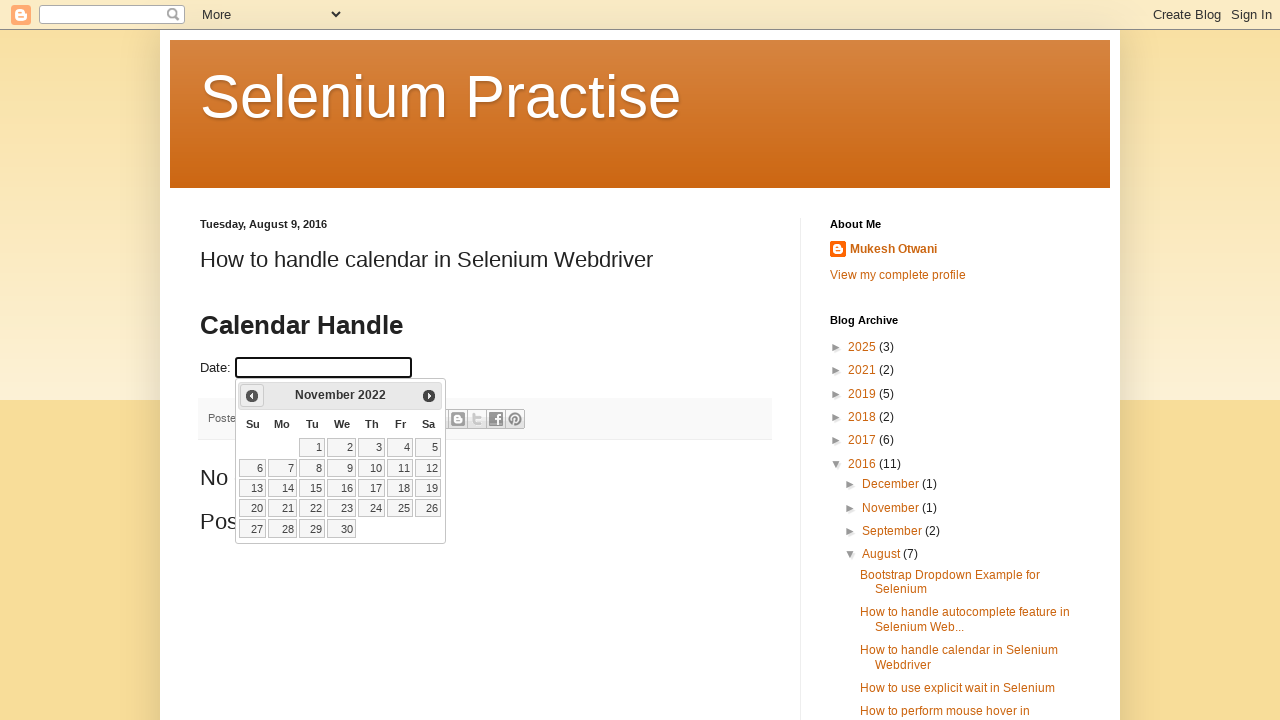

Clicked Previous button to navigate backwards in calendar (currently at November 2022) at (252, 396) on xpath=//span[text()='Prev']
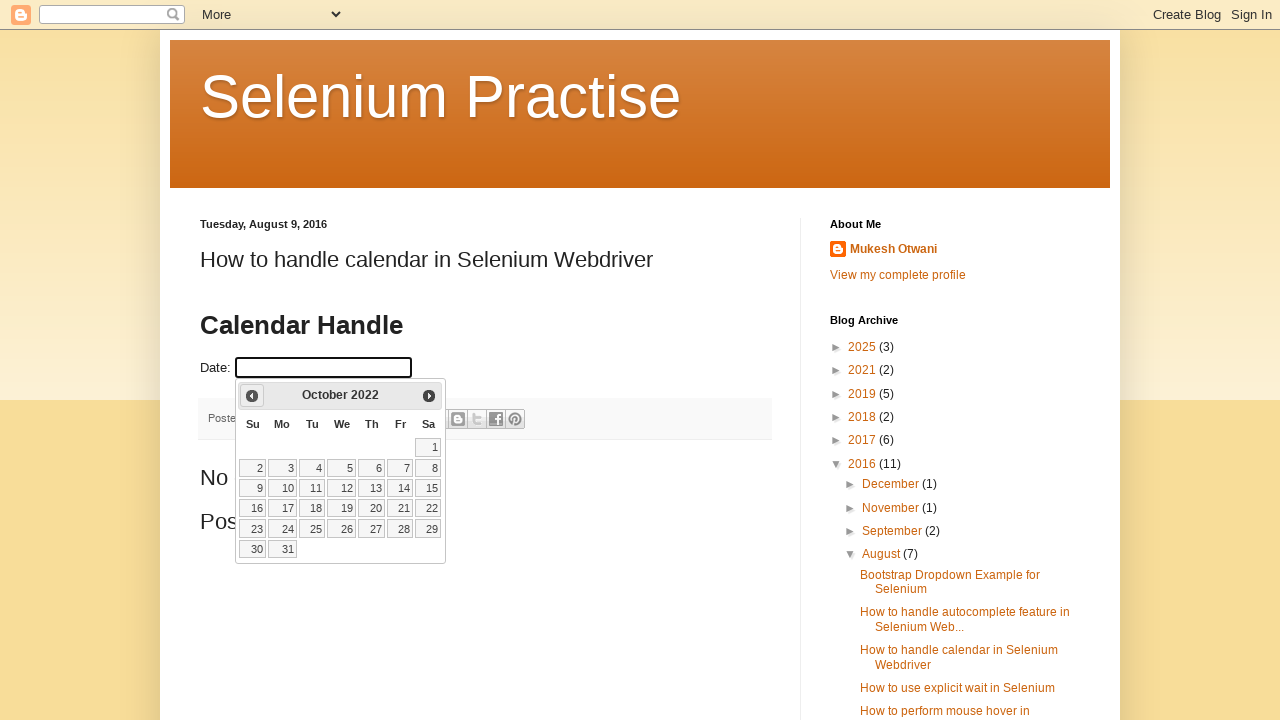

Waited 500ms for calendar to update
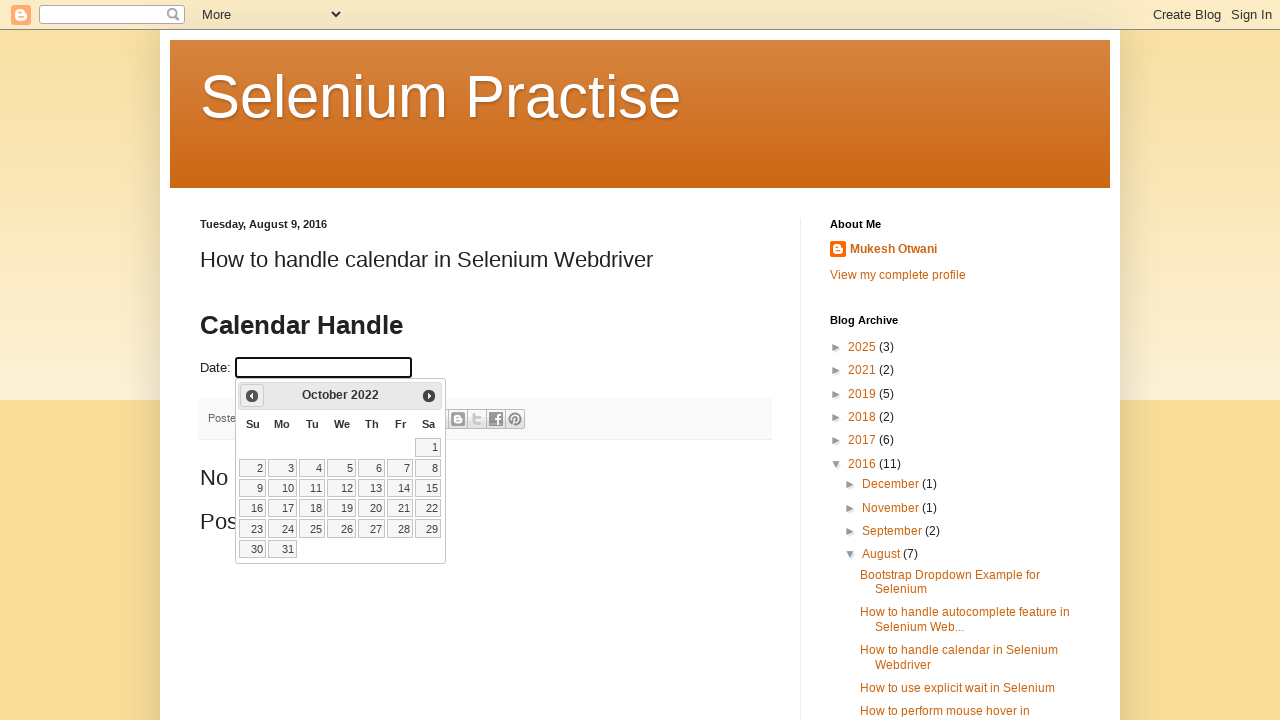

Retrieved current month from calendar
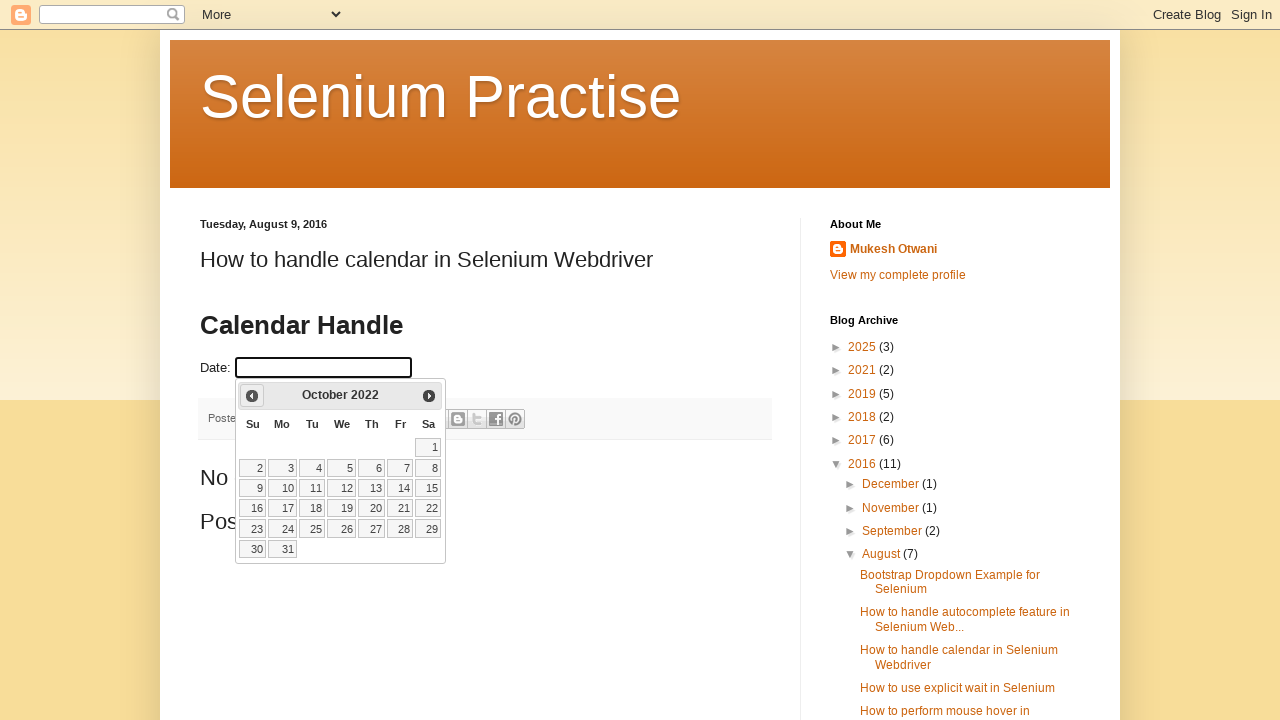

Retrieved current year from calendar
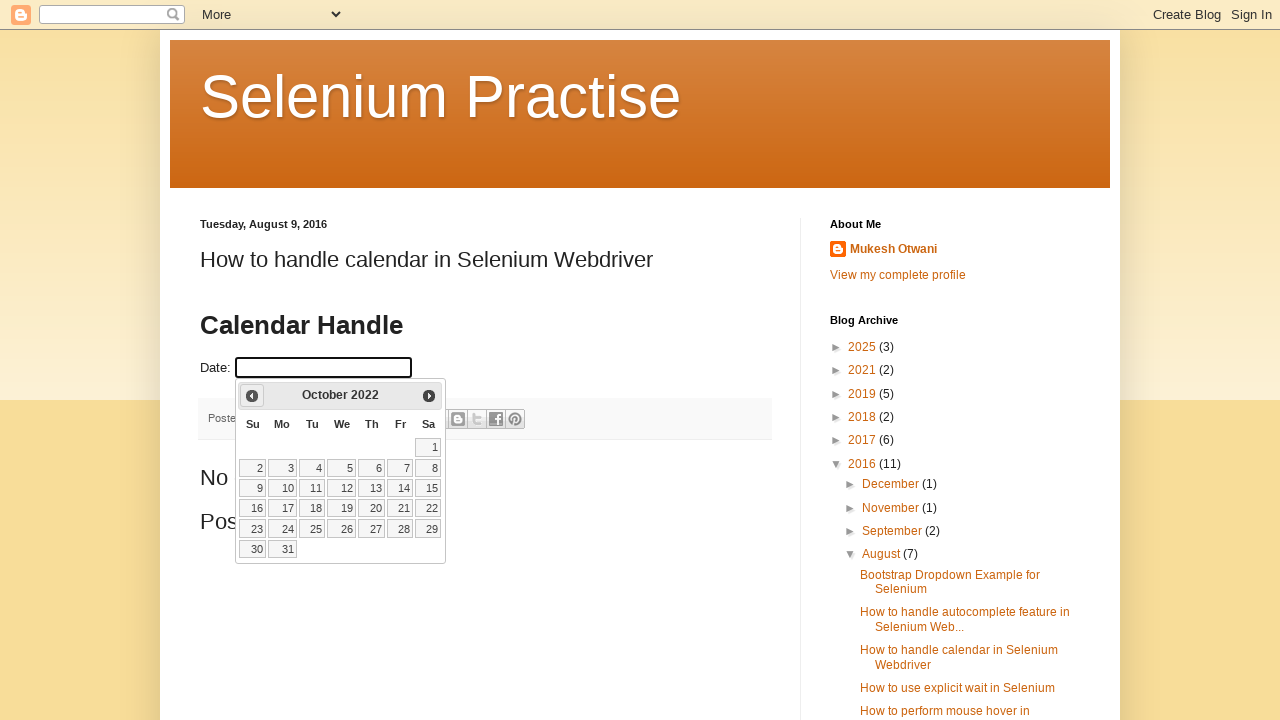

Clicked Previous button to navigate backwards in calendar (currently at October 2022) at (252, 396) on xpath=//span[text()='Prev']
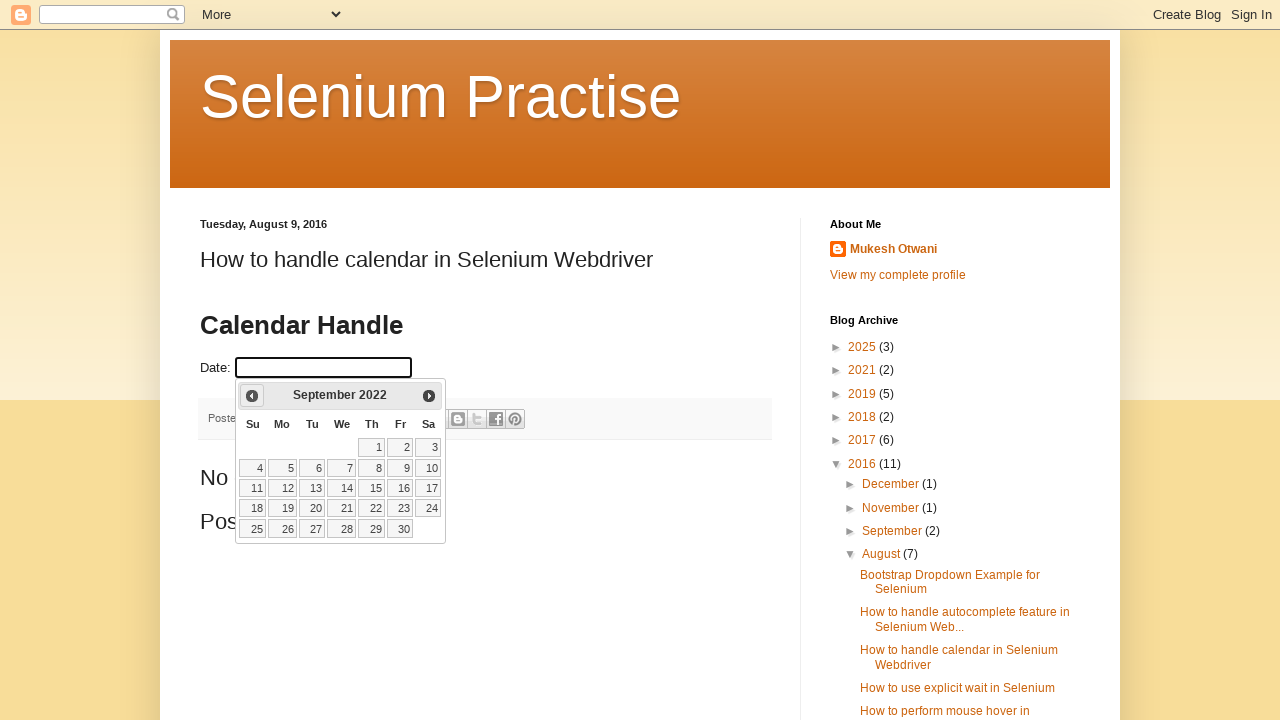

Waited 500ms for calendar to update
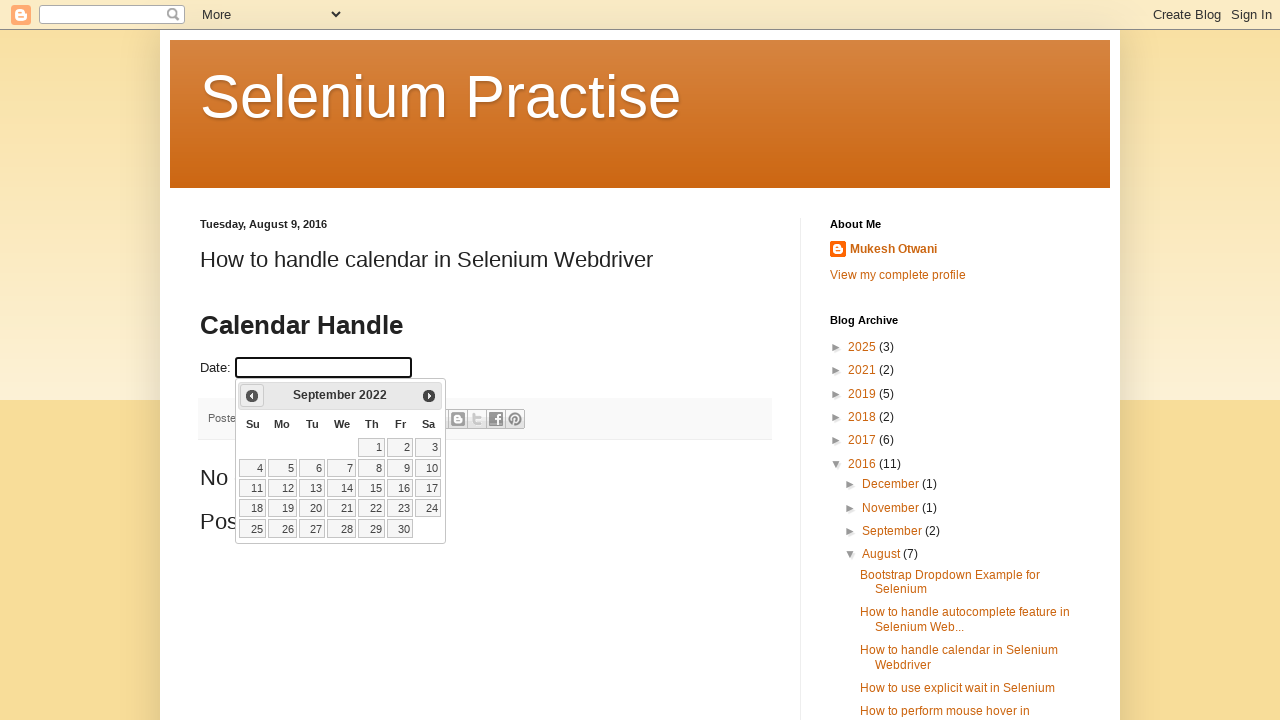

Retrieved current month from calendar
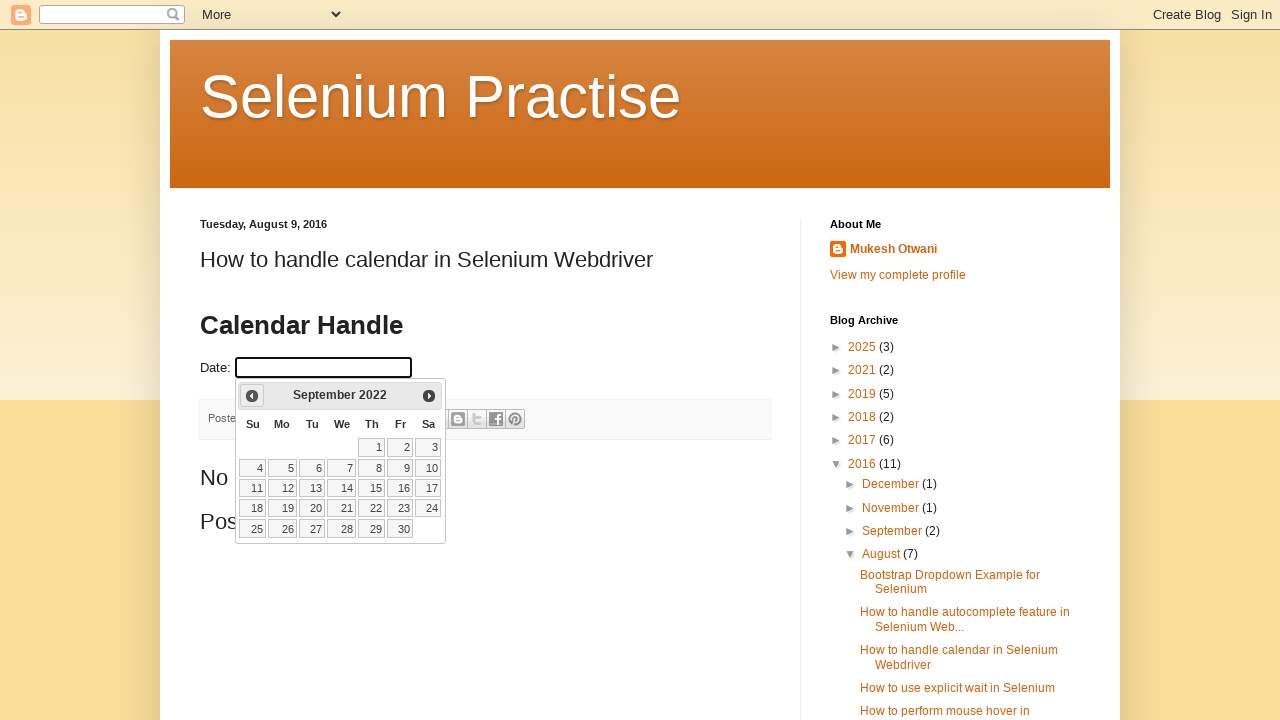

Retrieved current year from calendar
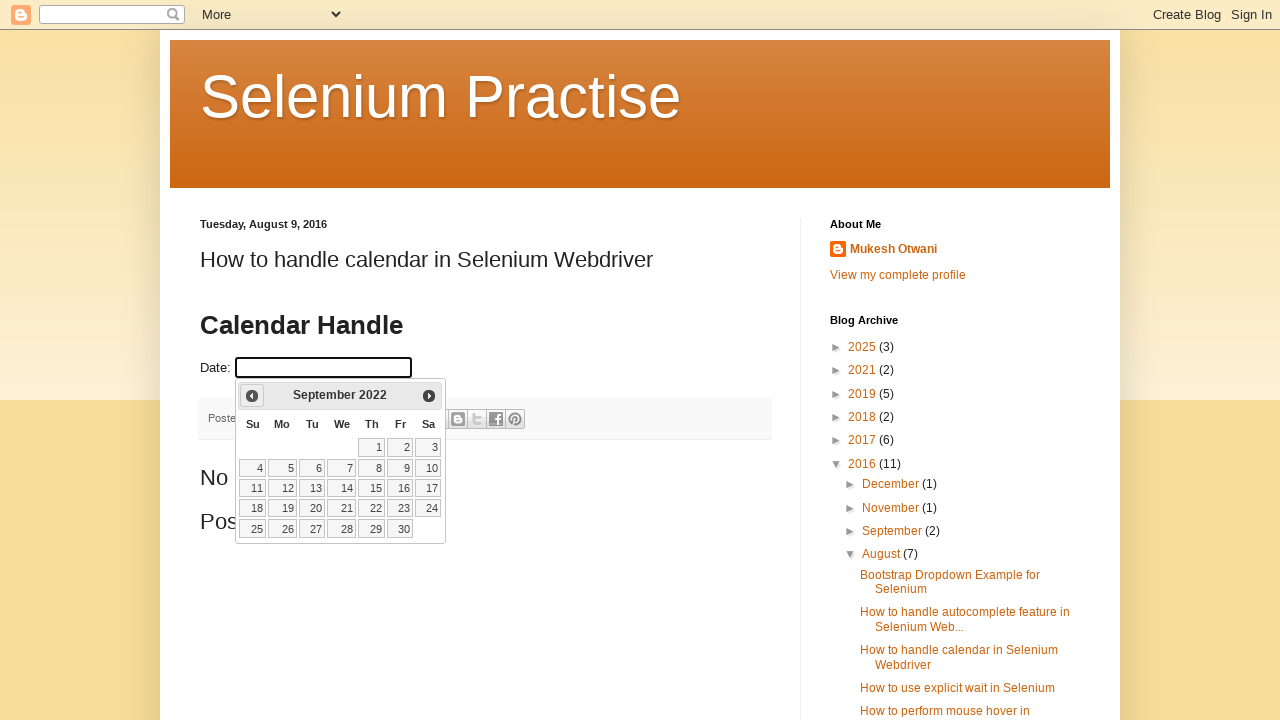

Clicked Previous button to navigate backwards in calendar (currently at September 2022) at (252, 396) on xpath=//span[text()='Prev']
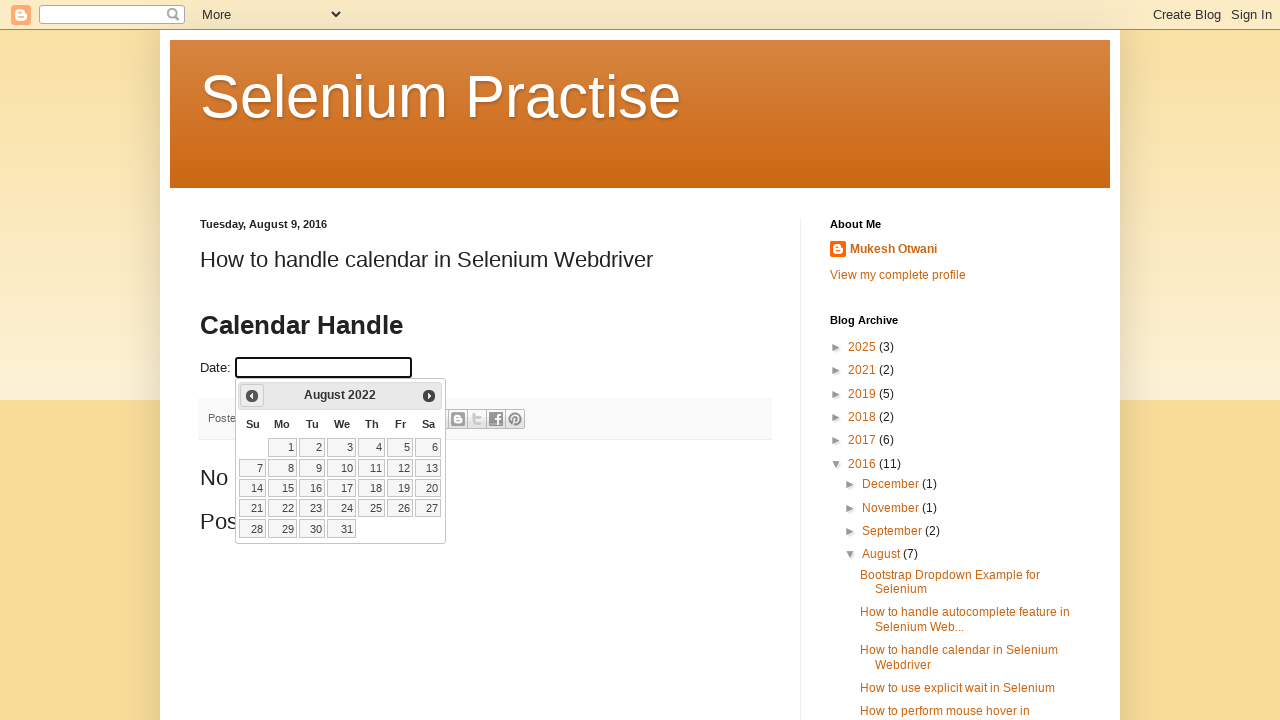

Waited 500ms for calendar to update
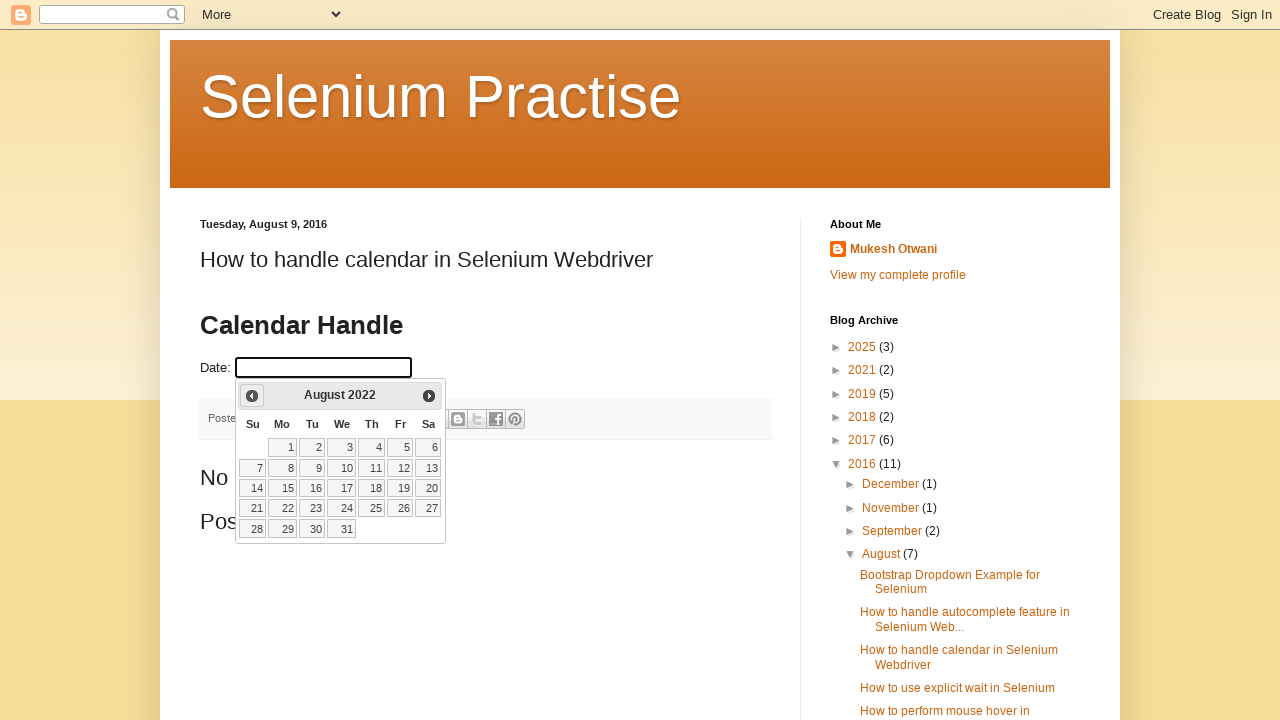

Retrieved current month from calendar
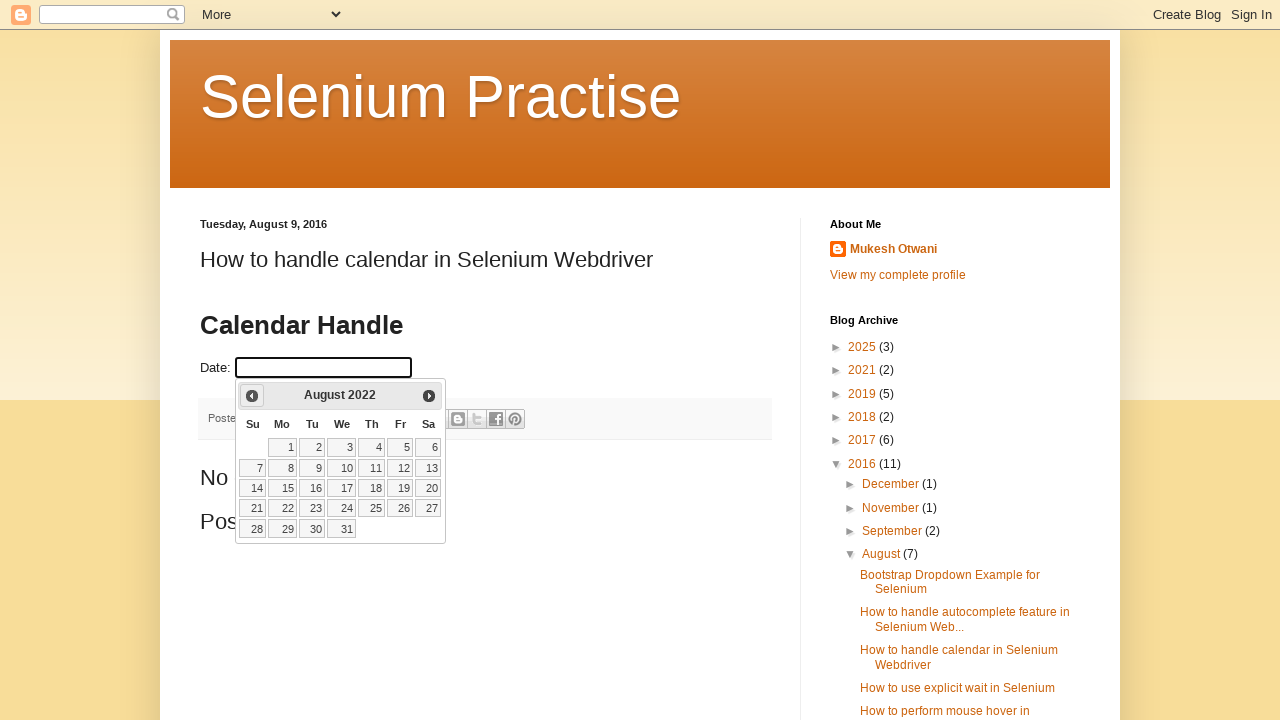

Retrieved current year from calendar
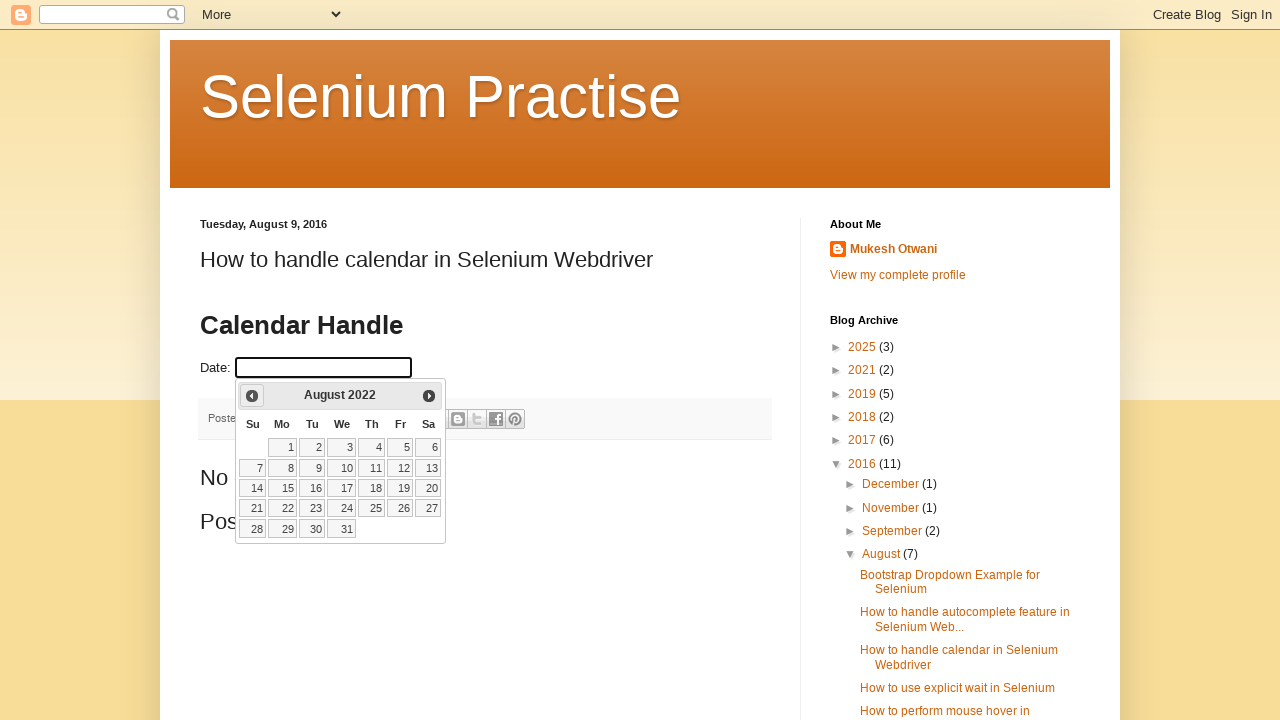

Clicked Previous button to navigate backwards in calendar (currently at August 2022) at (252, 396) on xpath=//span[text()='Prev']
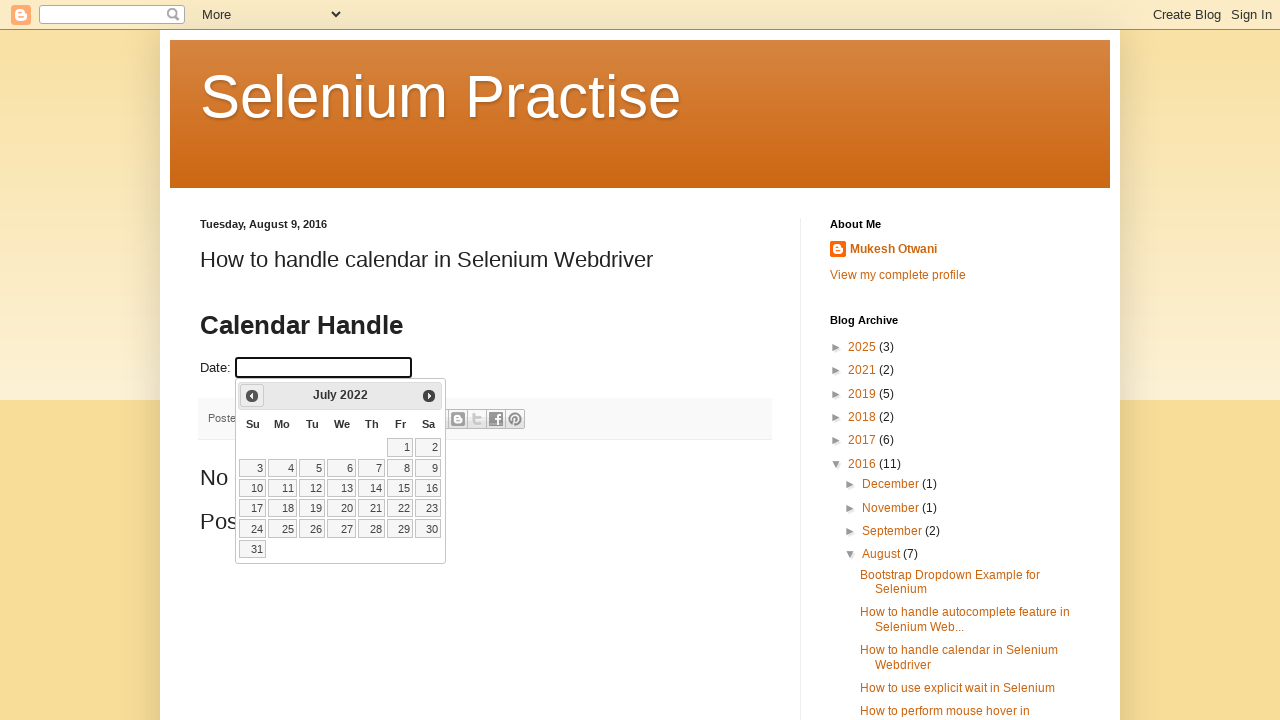

Waited 500ms for calendar to update
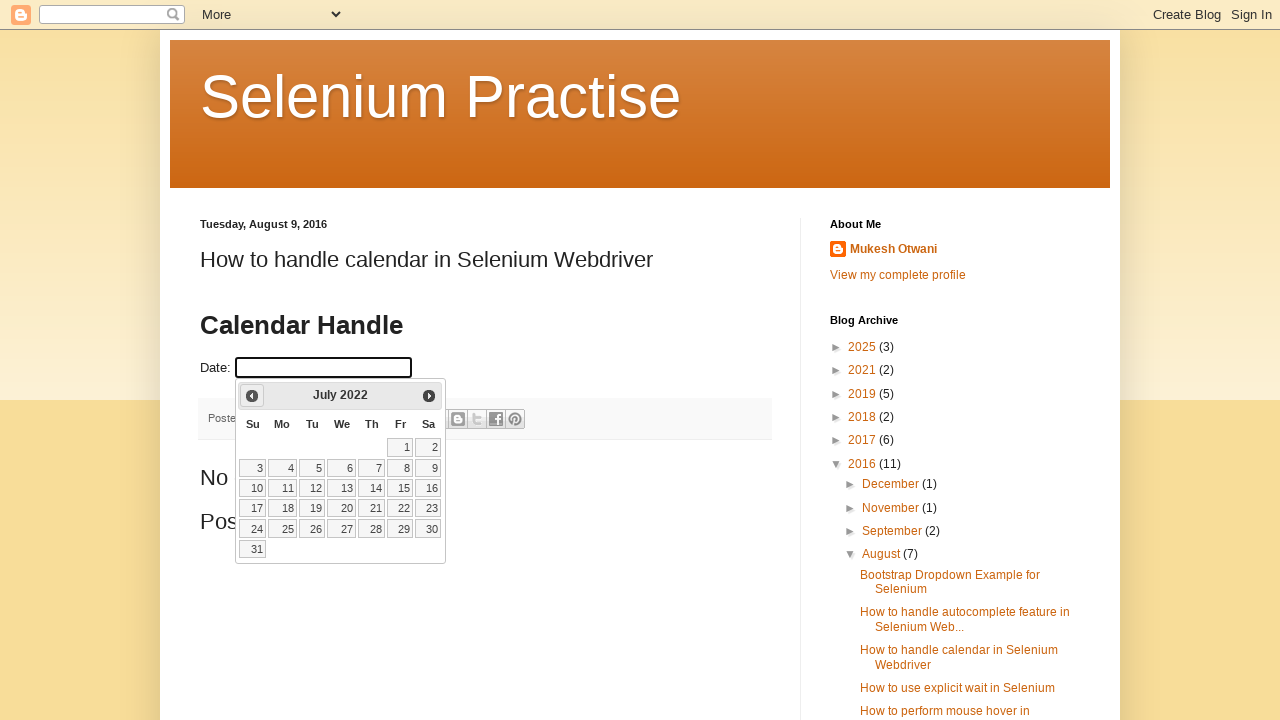

Retrieved current month from calendar
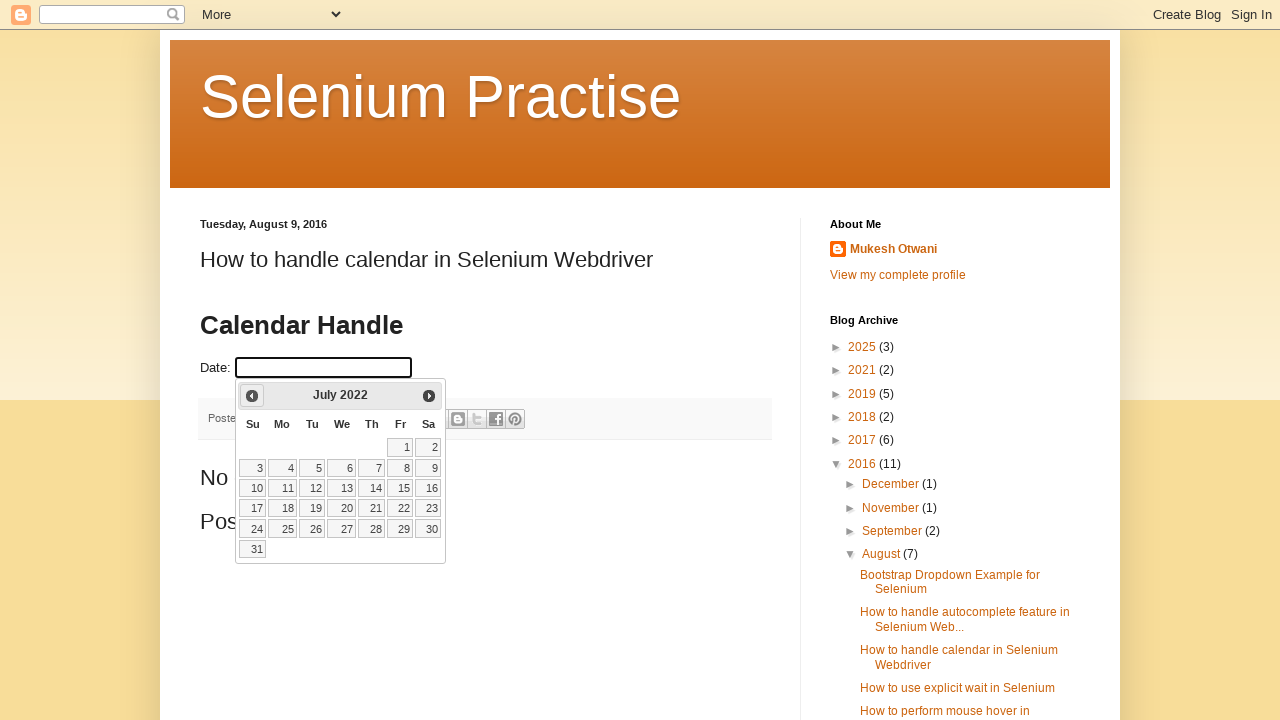

Retrieved current year from calendar
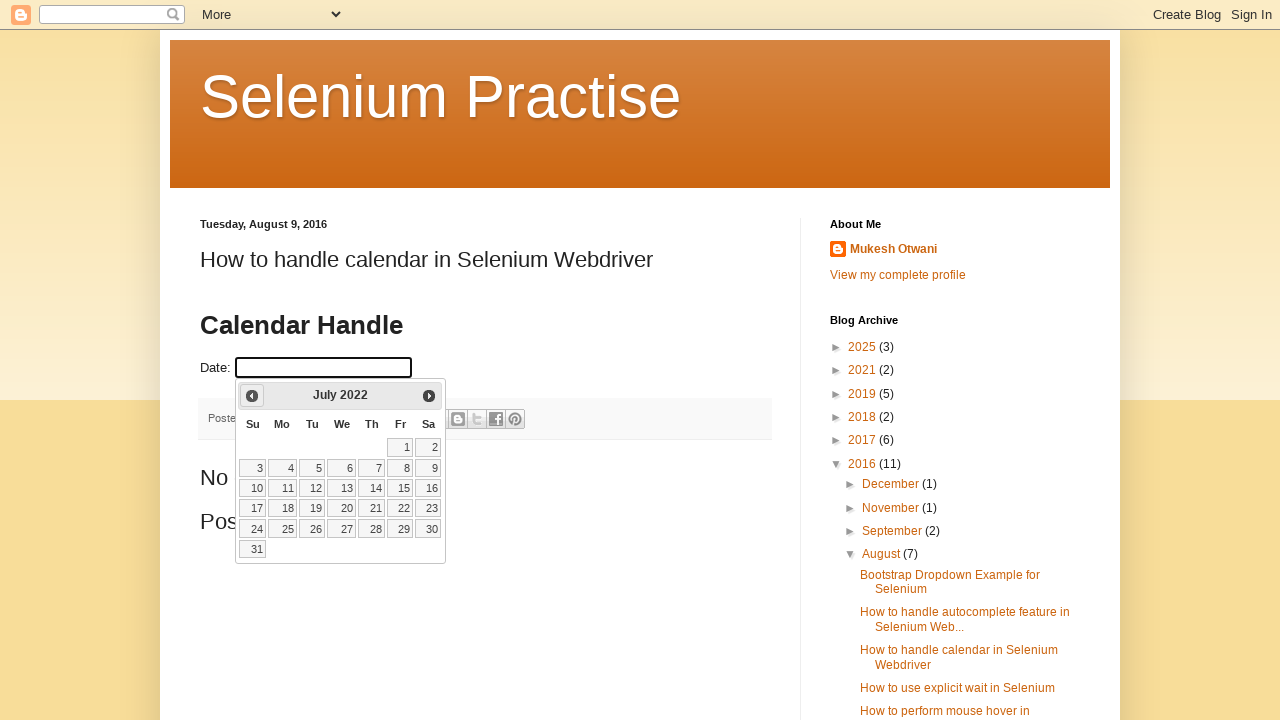

Clicked Previous button to navigate backwards in calendar (currently at July 2022) at (252, 396) on xpath=//span[text()='Prev']
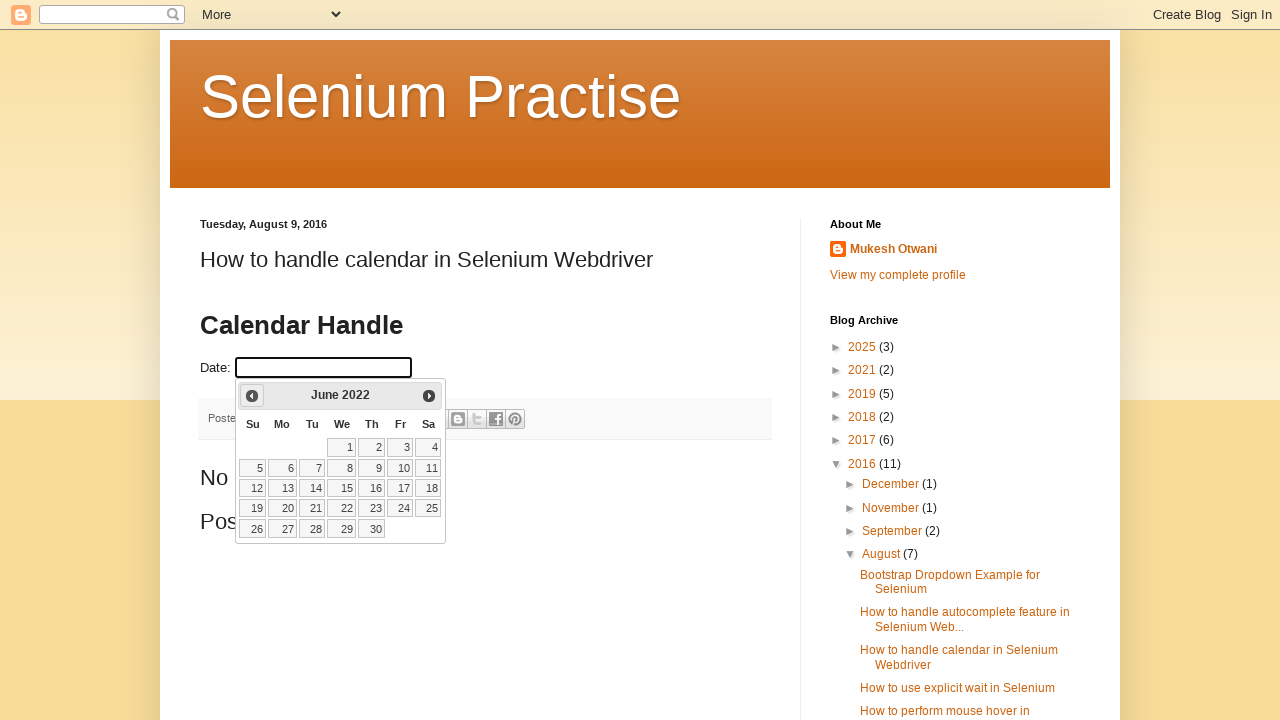

Waited 500ms for calendar to update
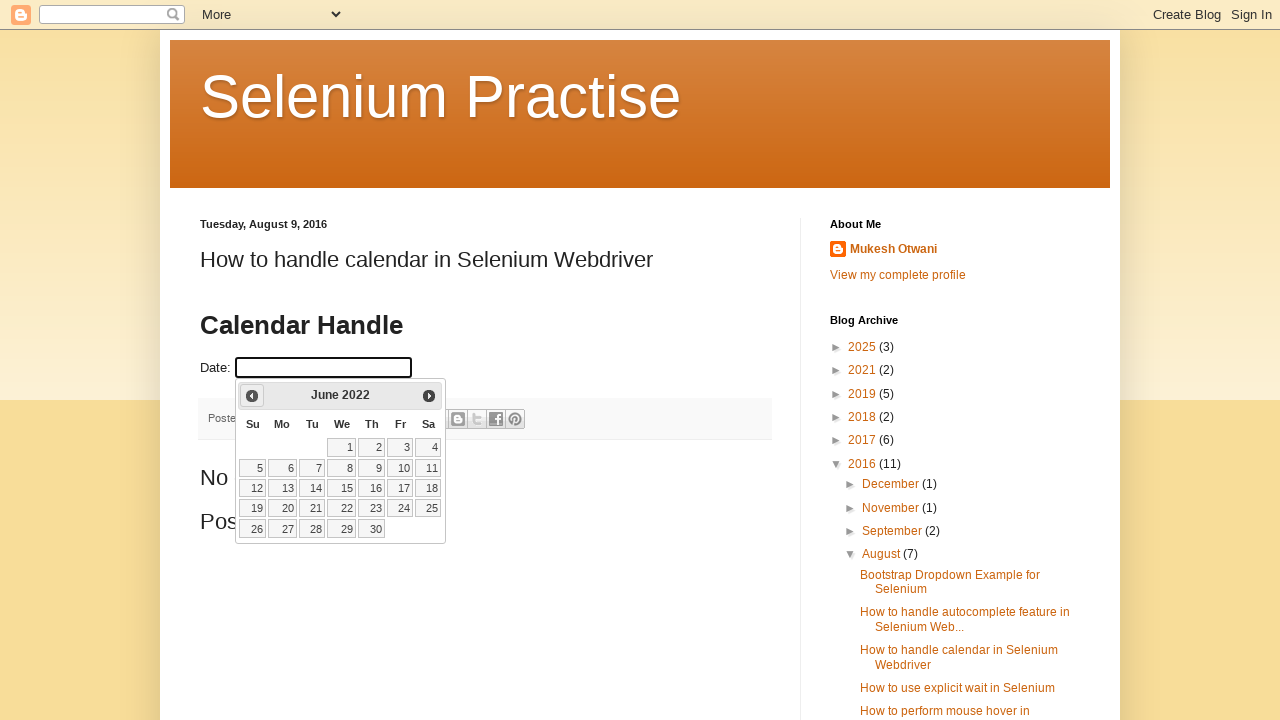

Retrieved current month from calendar
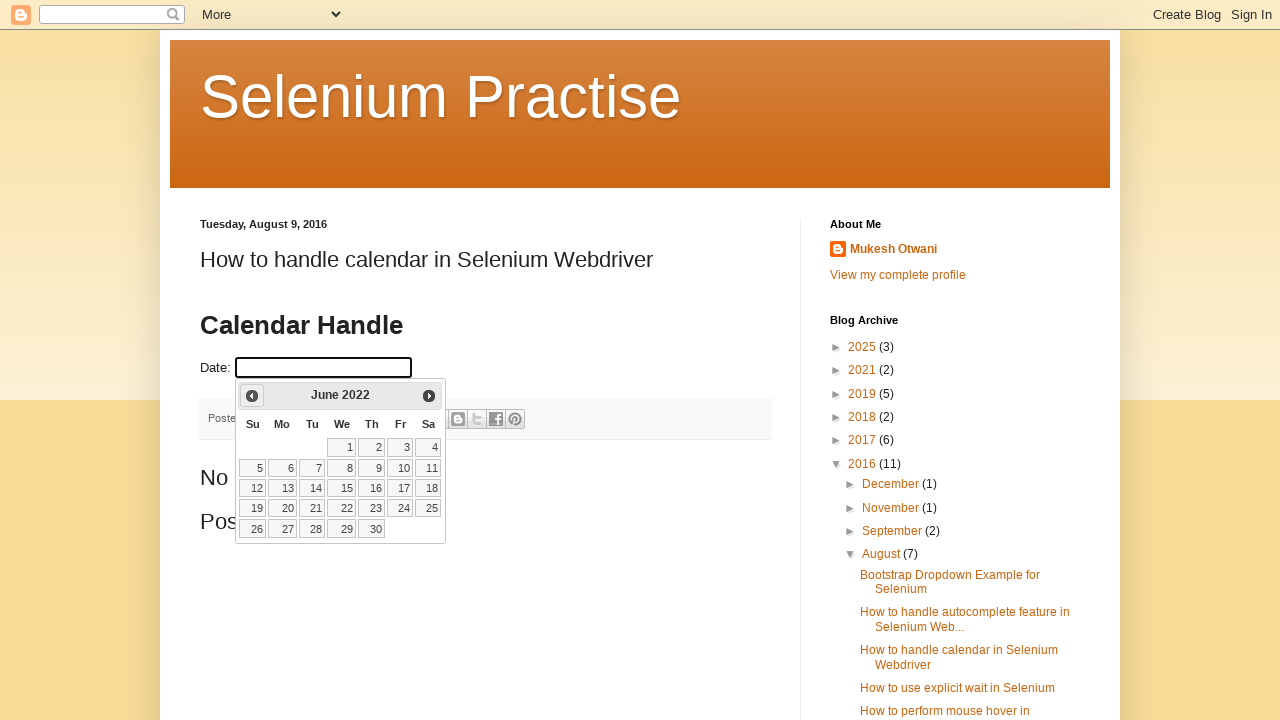

Retrieved current year from calendar
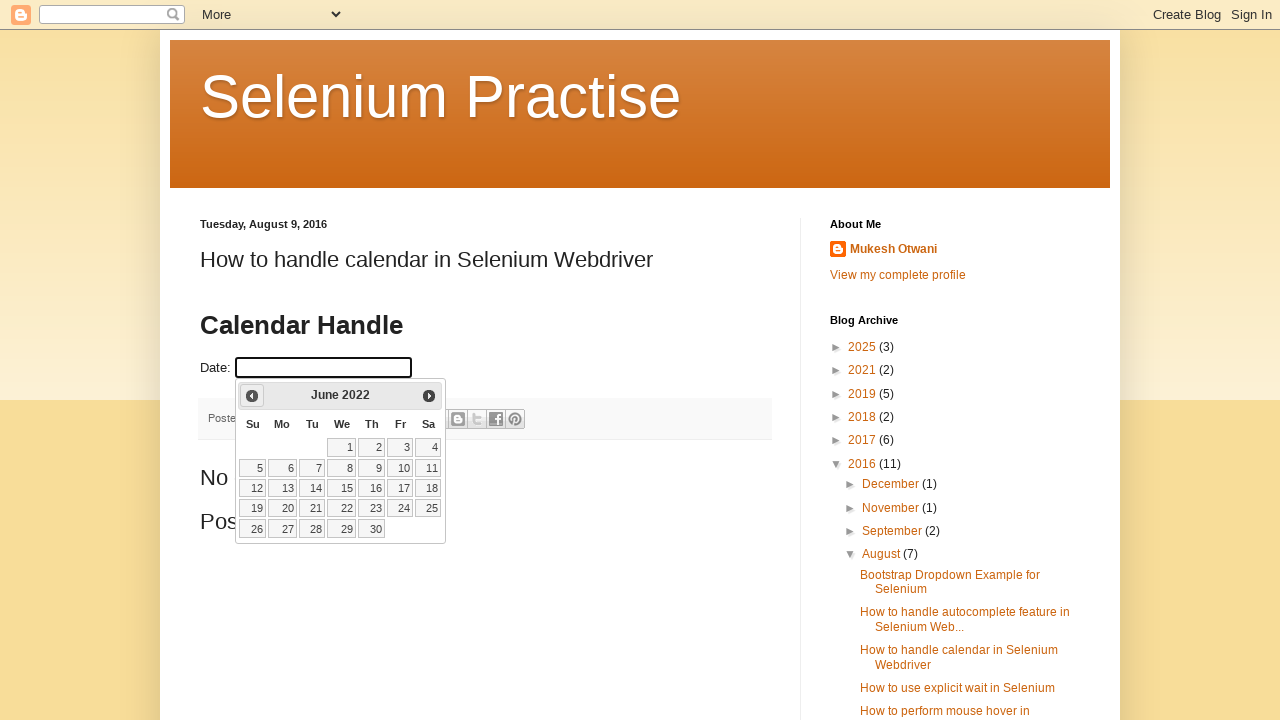

Clicked Previous button to navigate backwards in calendar (currently at June 2022) at (252, 396) on xpath=//span[text()='Prev']
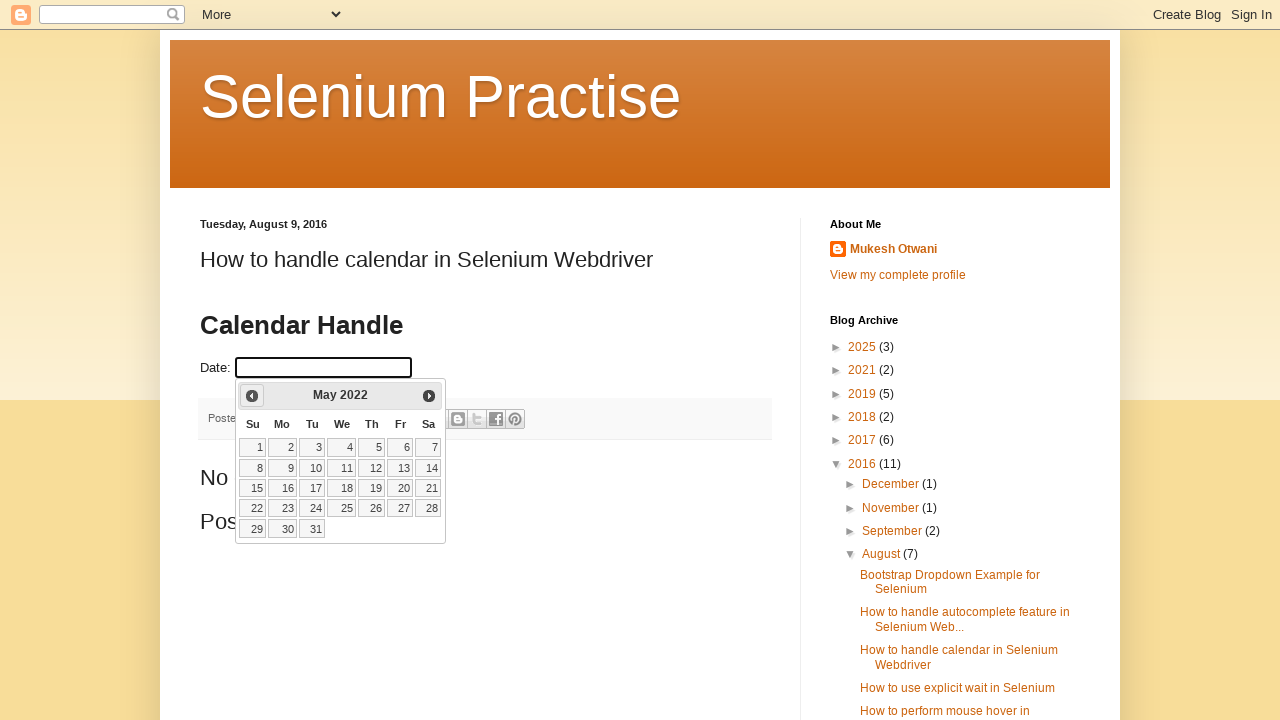

Waited 500ms for calendar to update
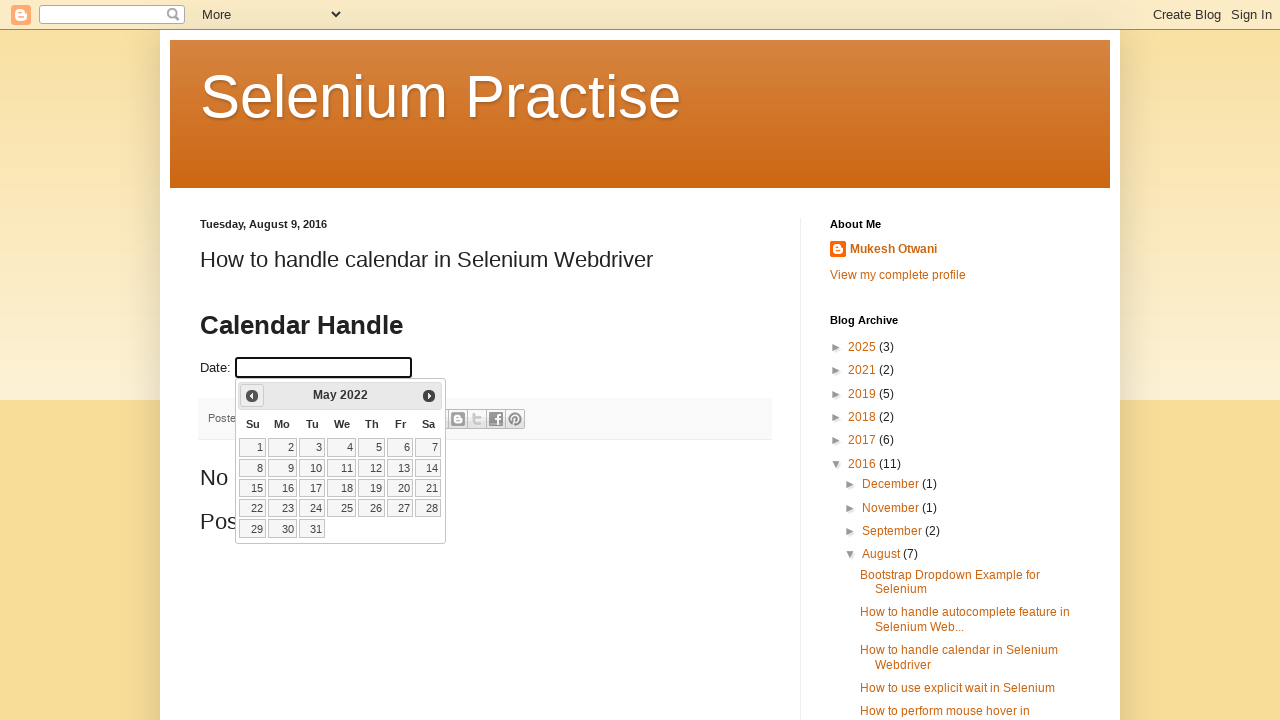

Retrieved current month from calendar
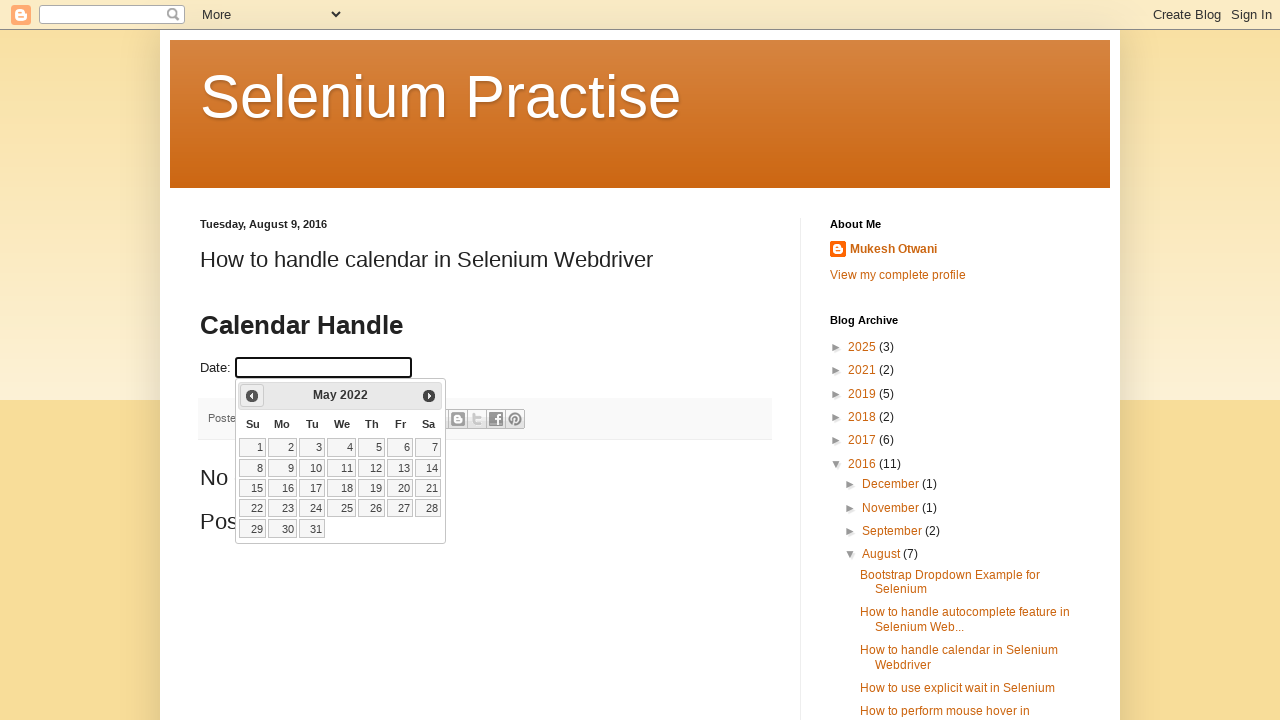

Retrieved current year from calendar
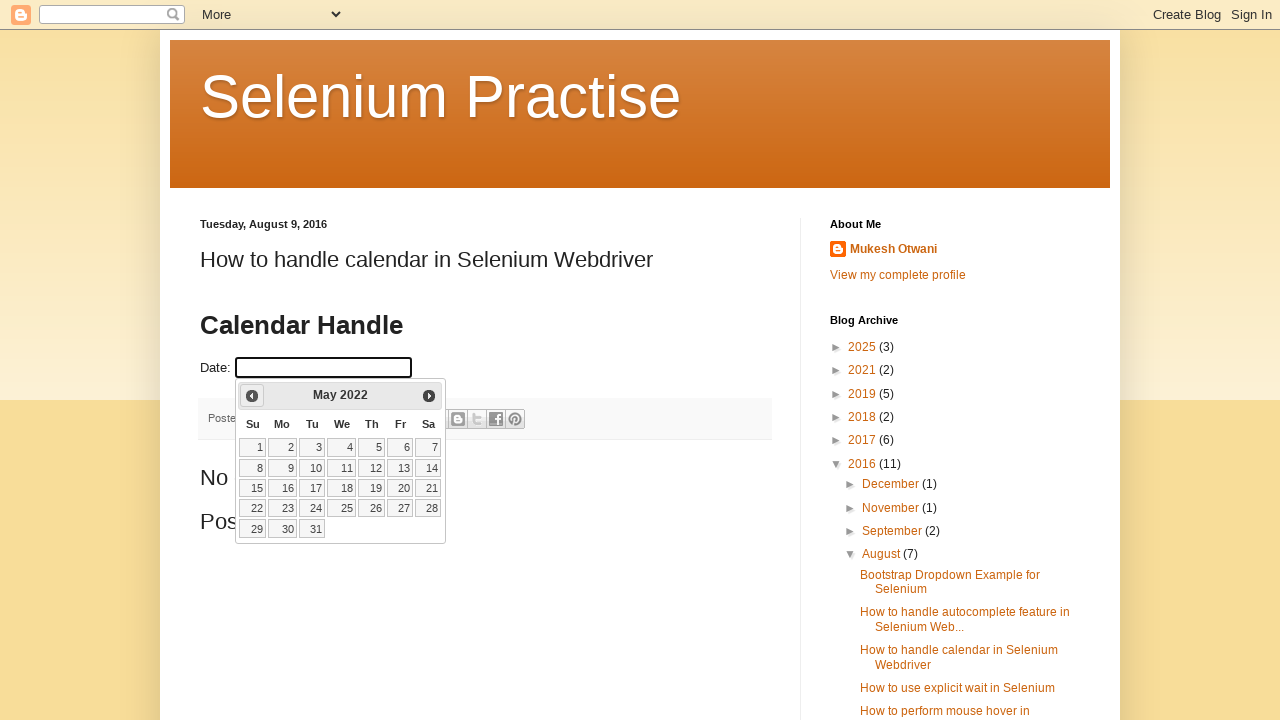

Clicked Previous button to navigate backwards in calendar (currently at May 2022) at (252, 396) on xpath=//span[text()='Prev']
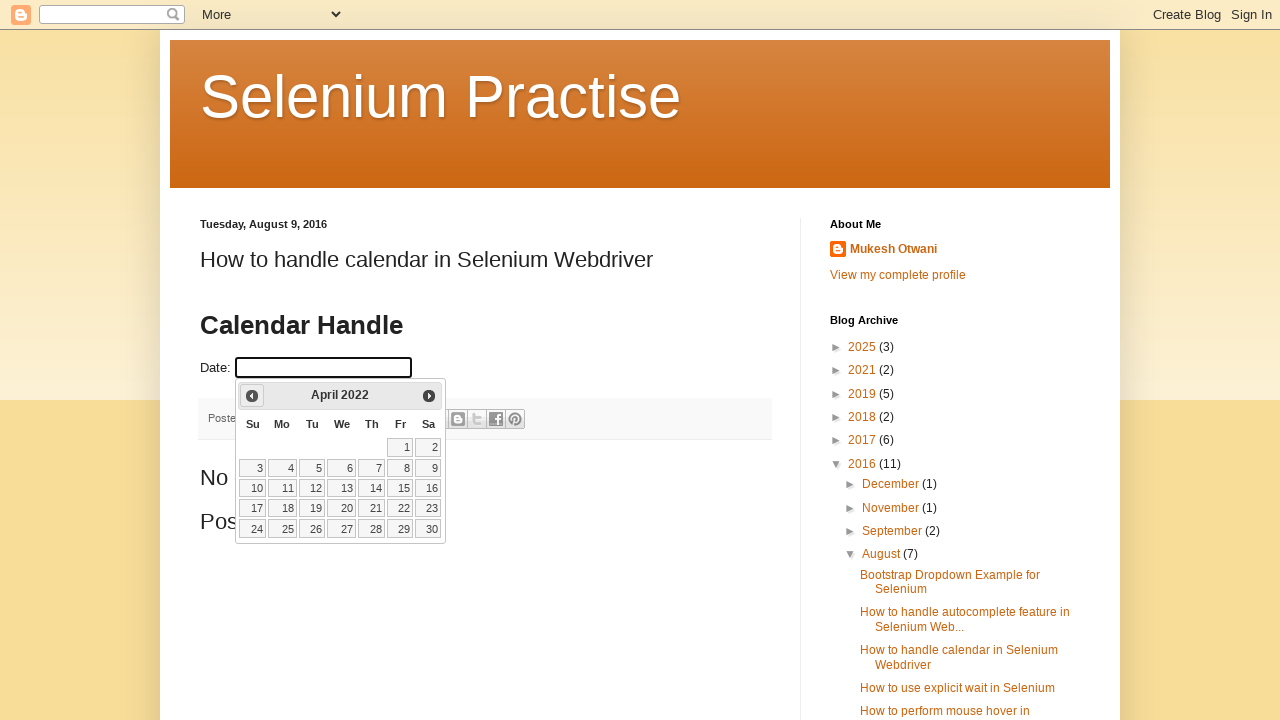

Waited 500ms for calendar to update
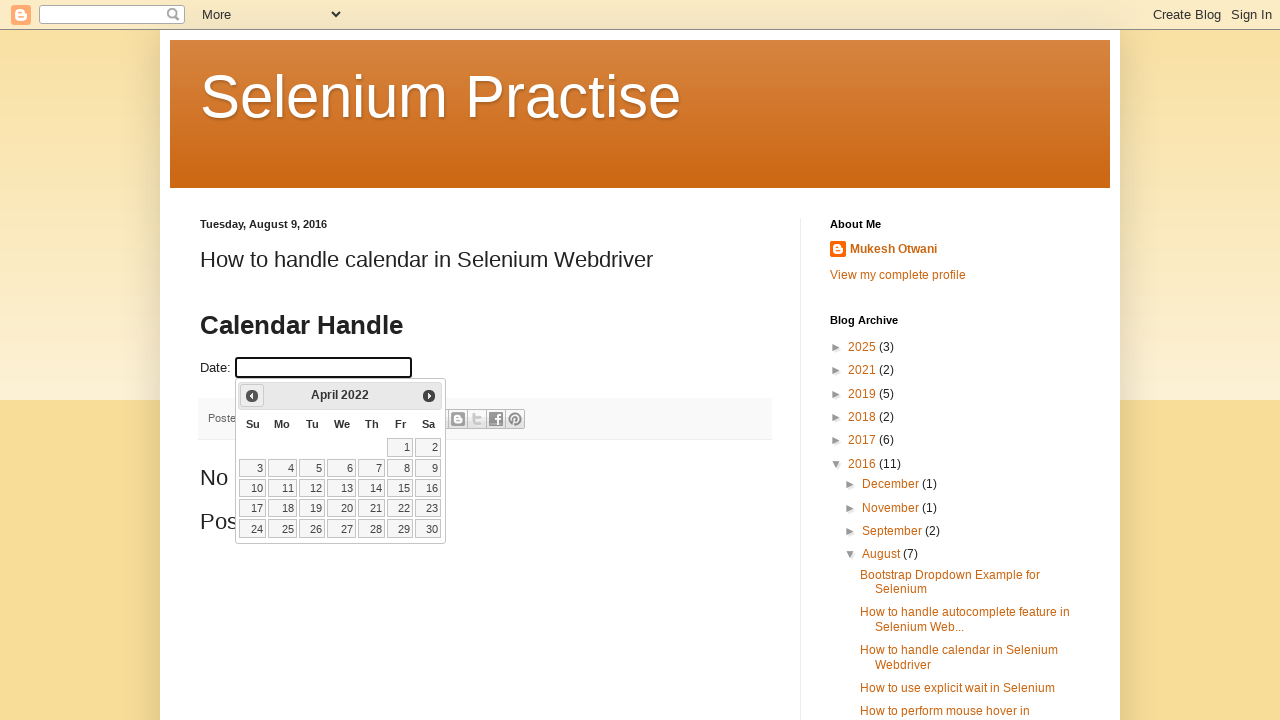

Retrieved current month from calendar
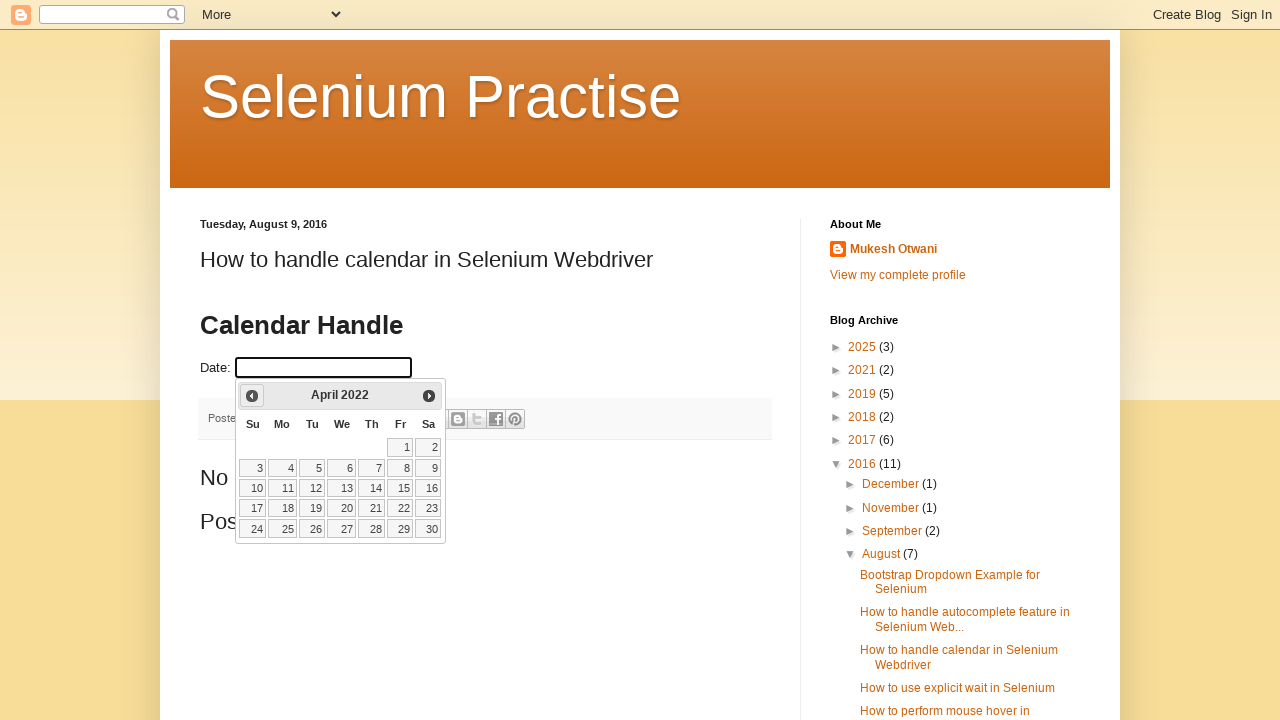

Retrieved current year from calendar
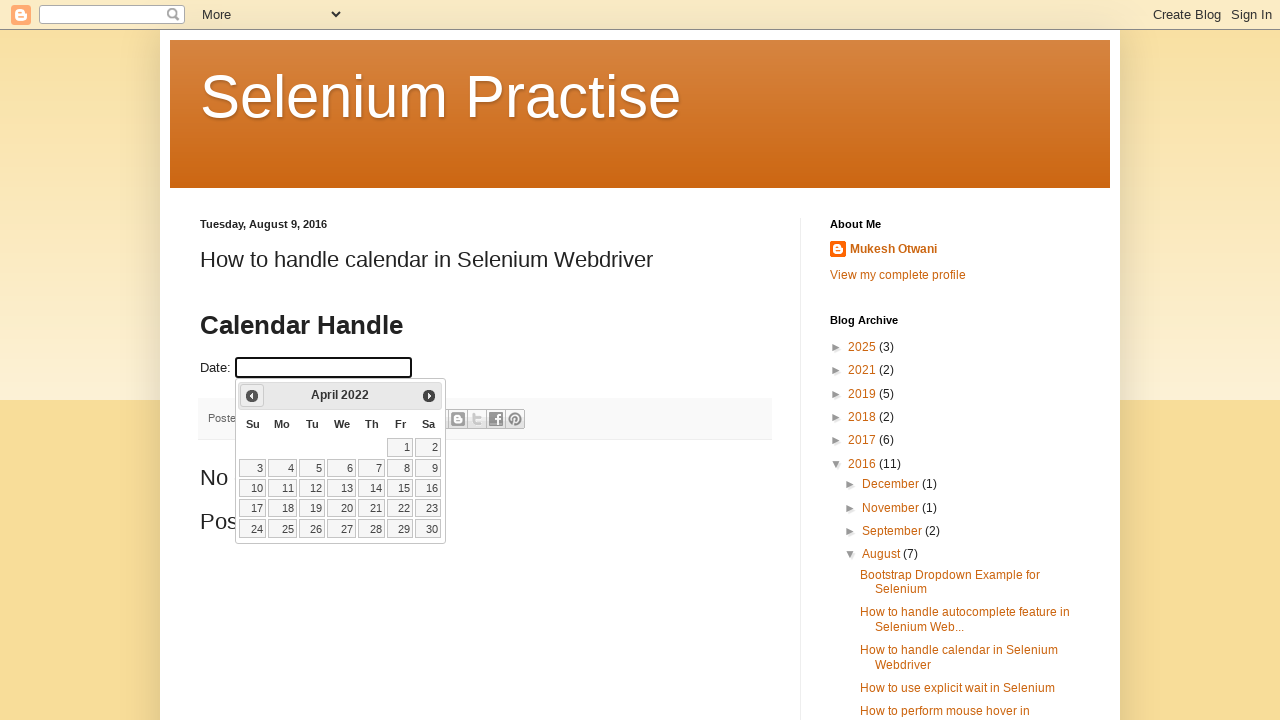

Clicked Previous button to navigate backwards in calendar (currently at April 2022) at (252, 396) on xpath=//span[text()='Prev']
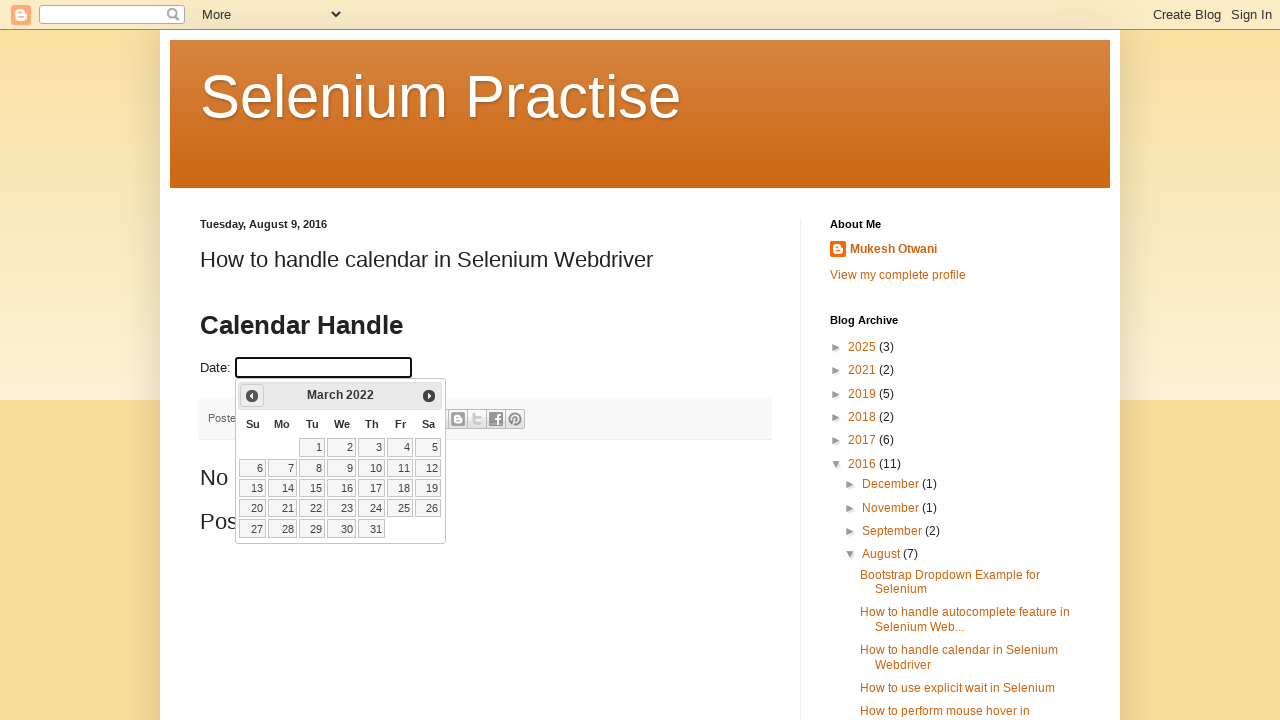

Waited 500ms for calendar to update
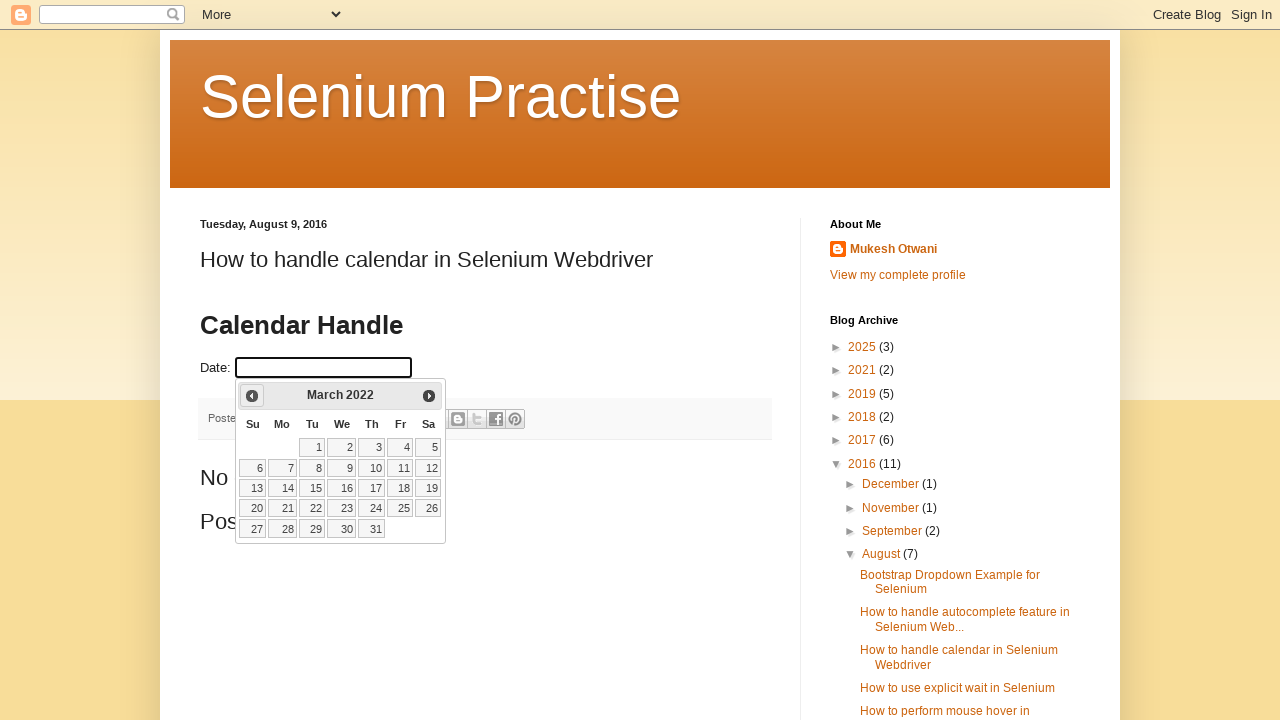

Retrieved current month from calendar
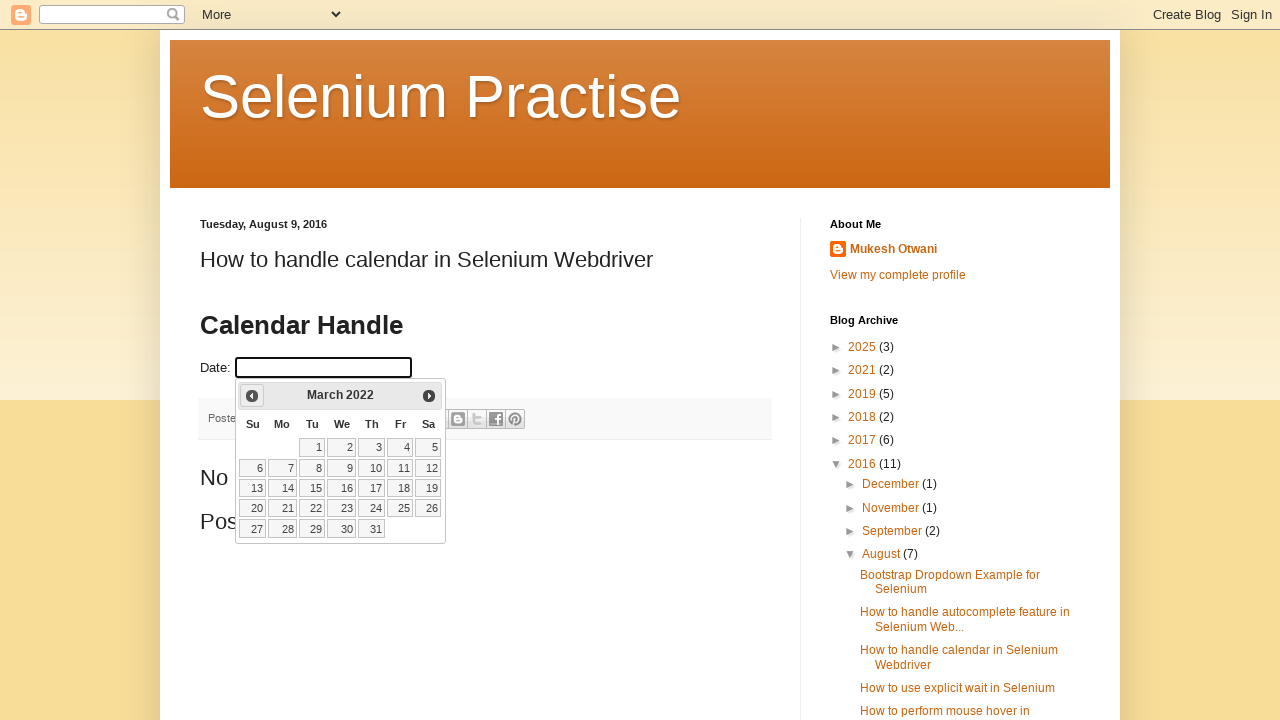

Retrieved current year from calendar
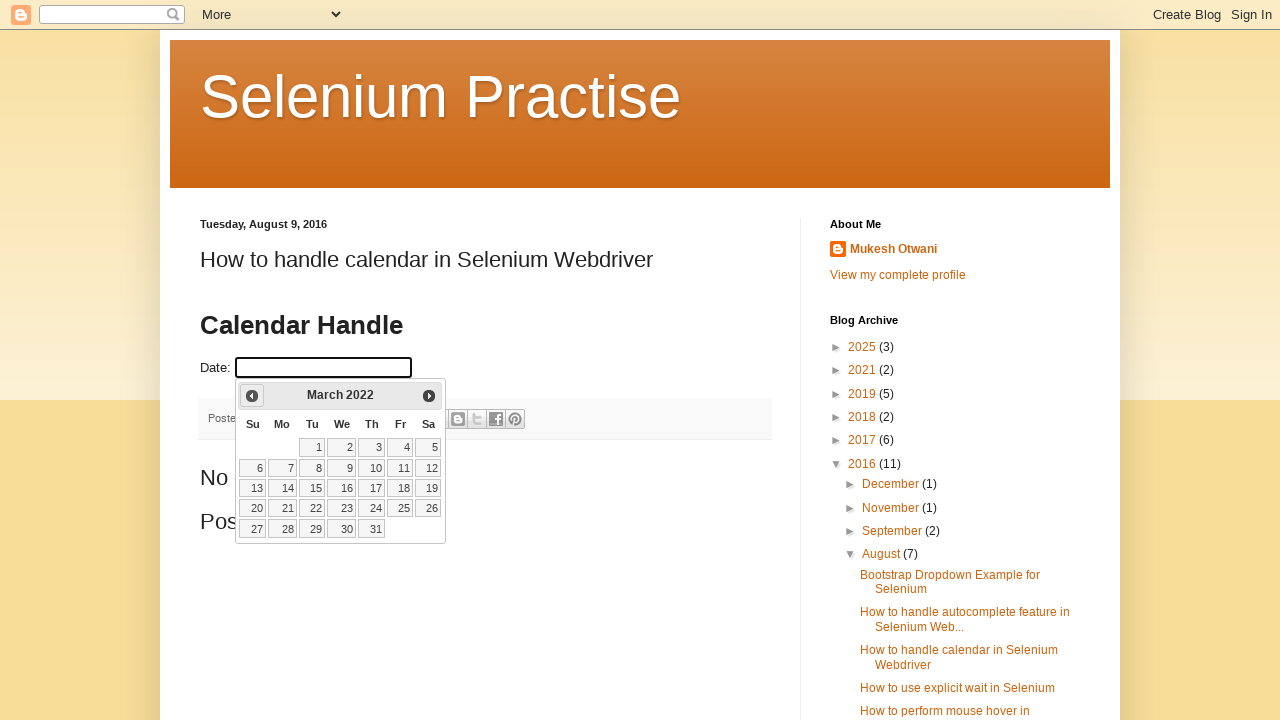

Clicked Previous button to navigate backwards in calendar (currently at March 2022) at (252, 396) on xpath=//span[text()='Prev']
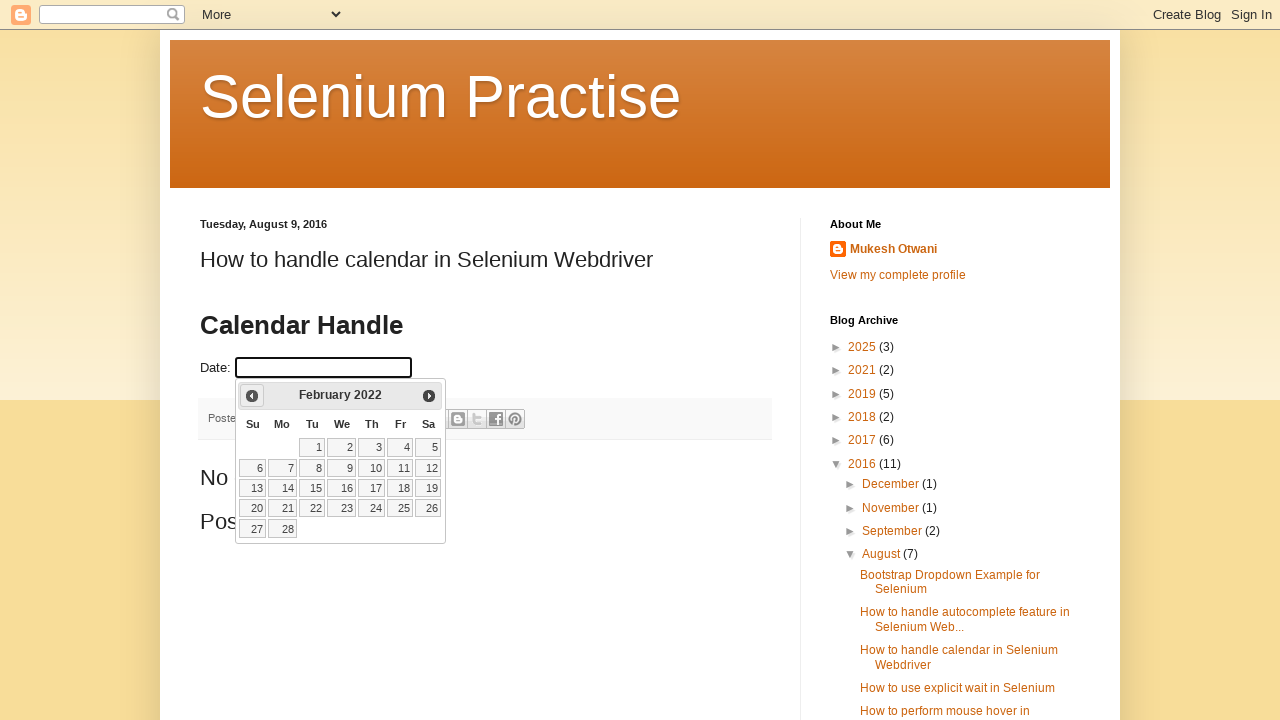

Waited 500ms for calendar to update
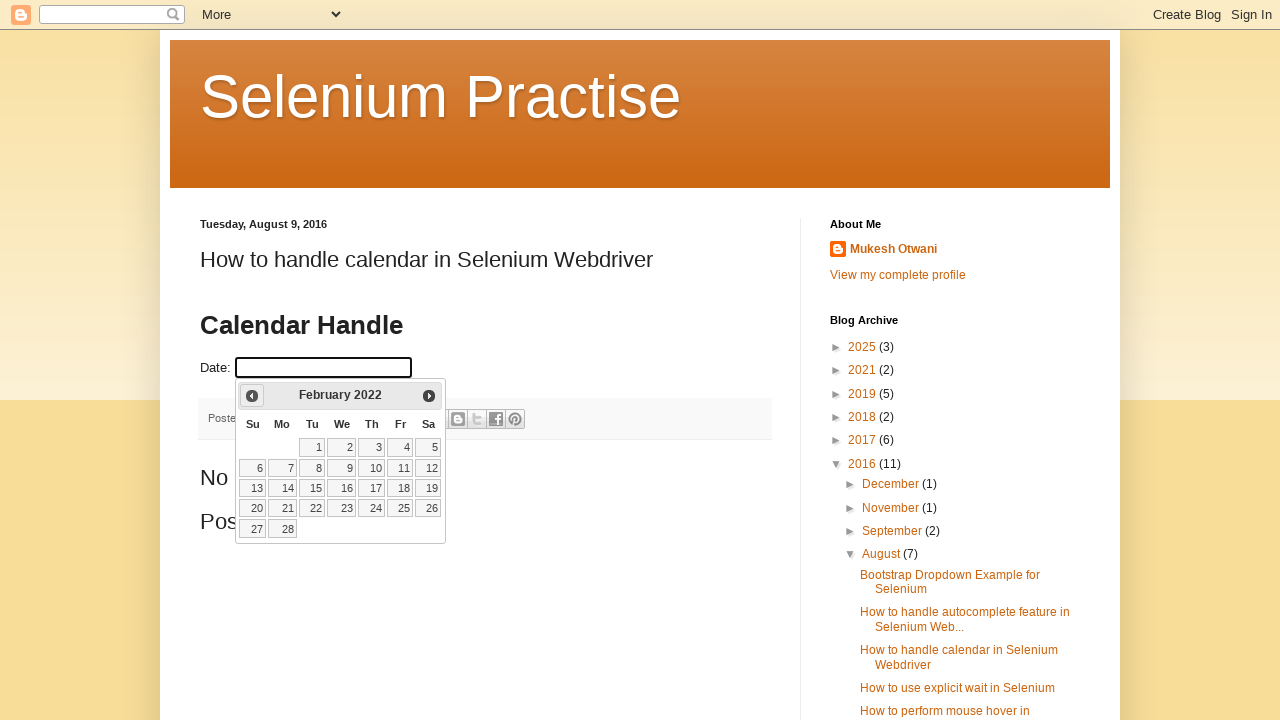

Retrieved current month from calendar
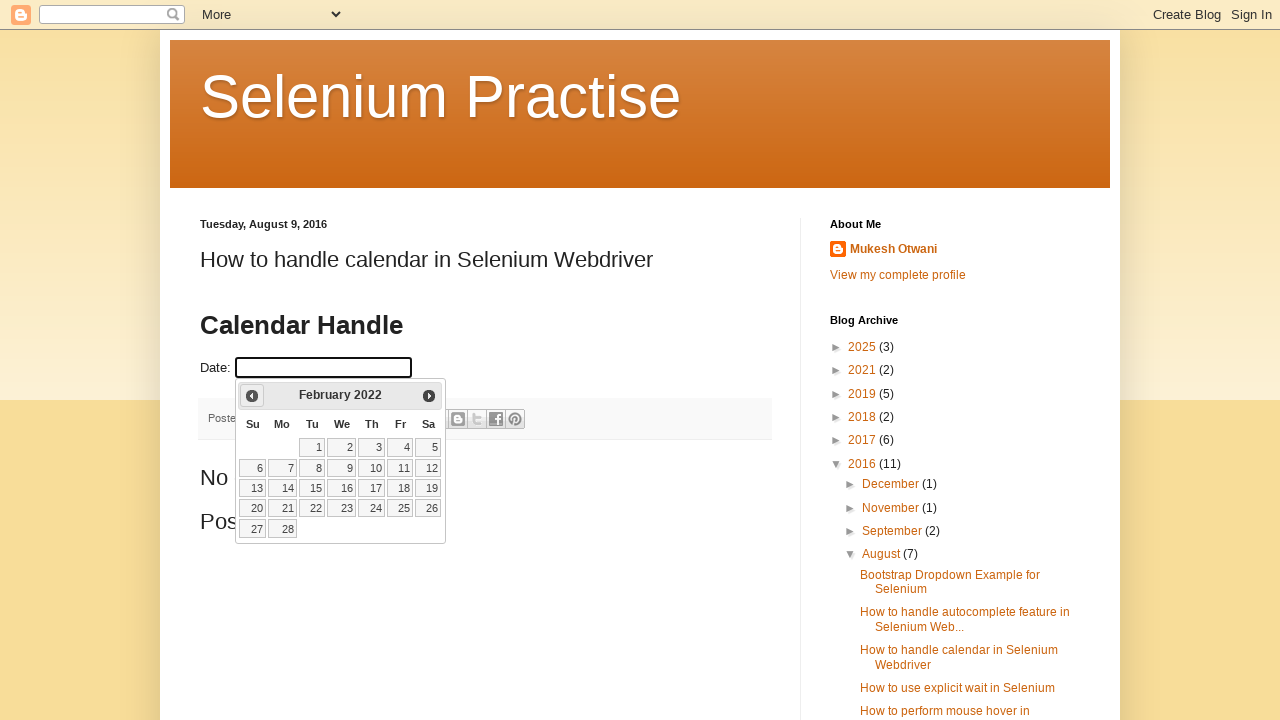

Retrieved current year from calendar
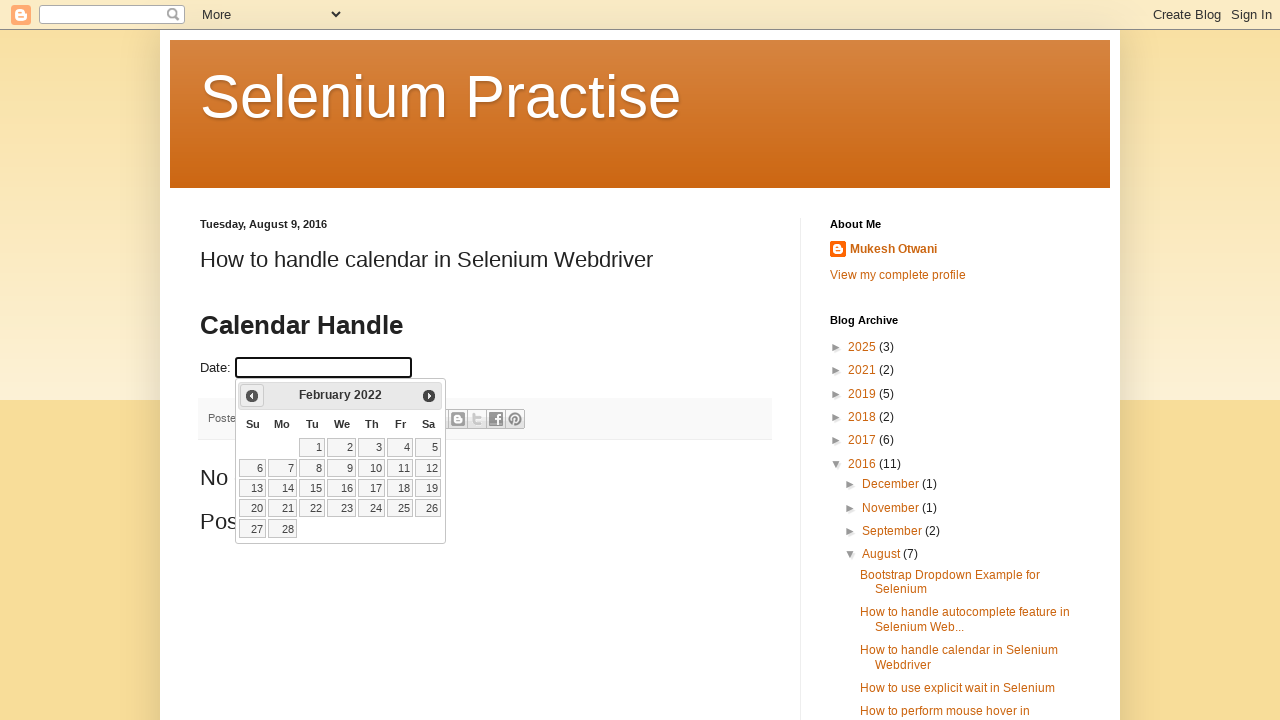

Clicked Previous button to navigate backwards in calendar (currently at February 2022) at (252, 396) on xpath=//span[text()='Prev']
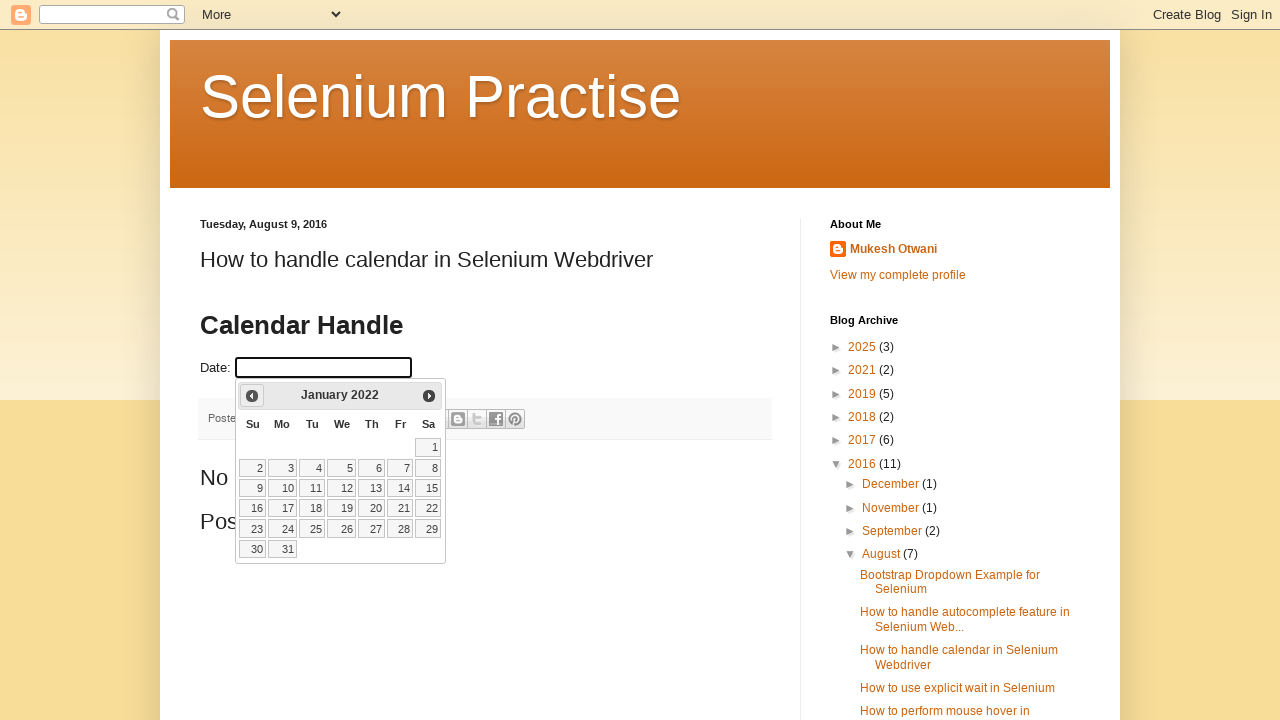

Waited 500ms for calendar to update
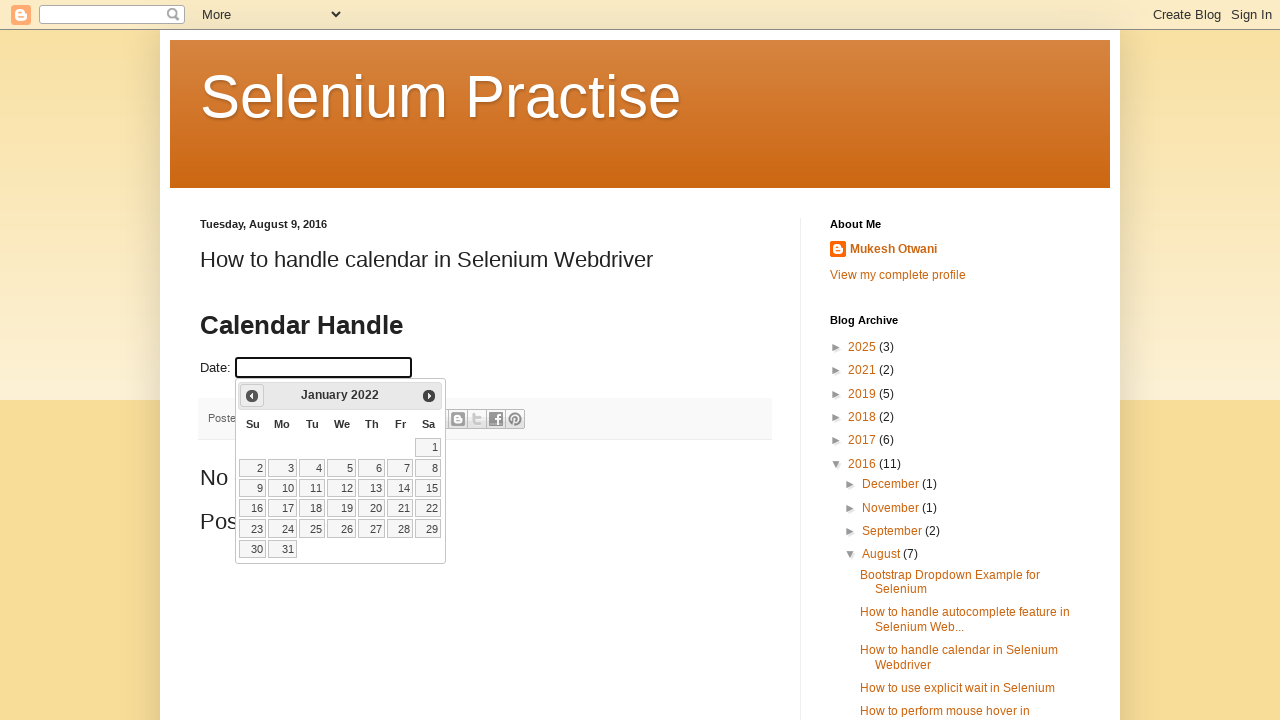

Retrieved current month from calendar
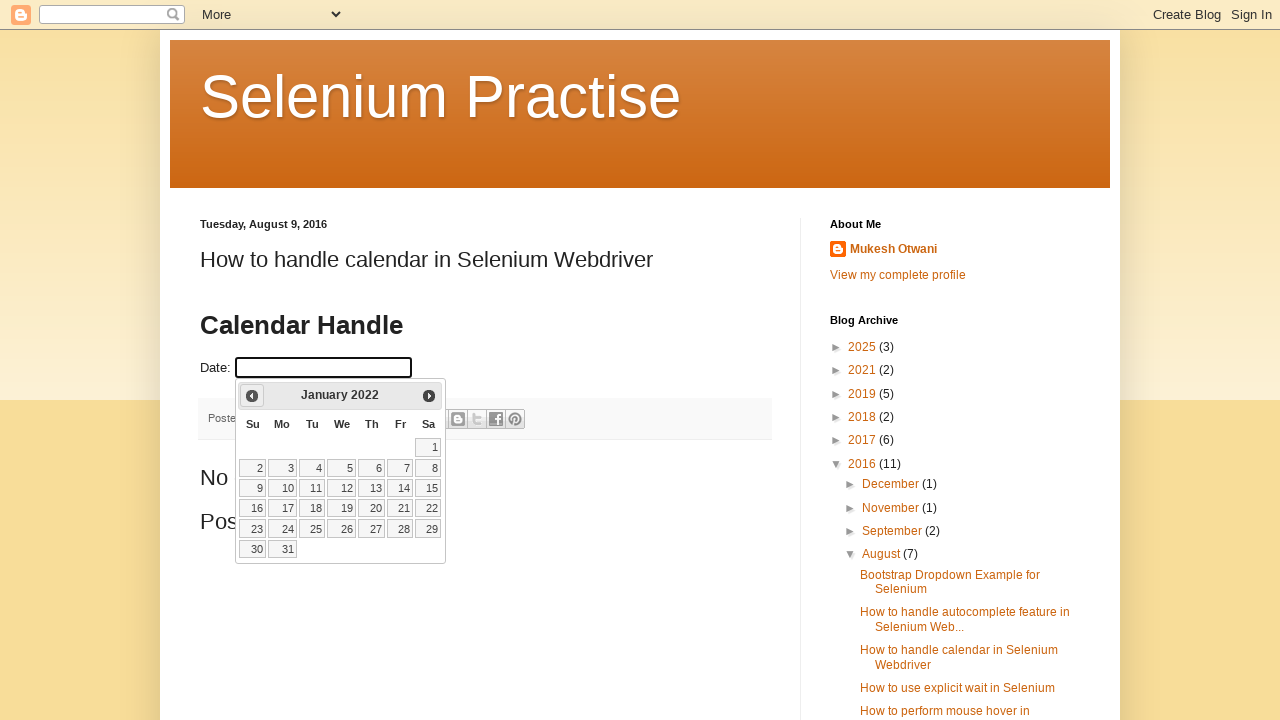

Retrieved current year from calendar
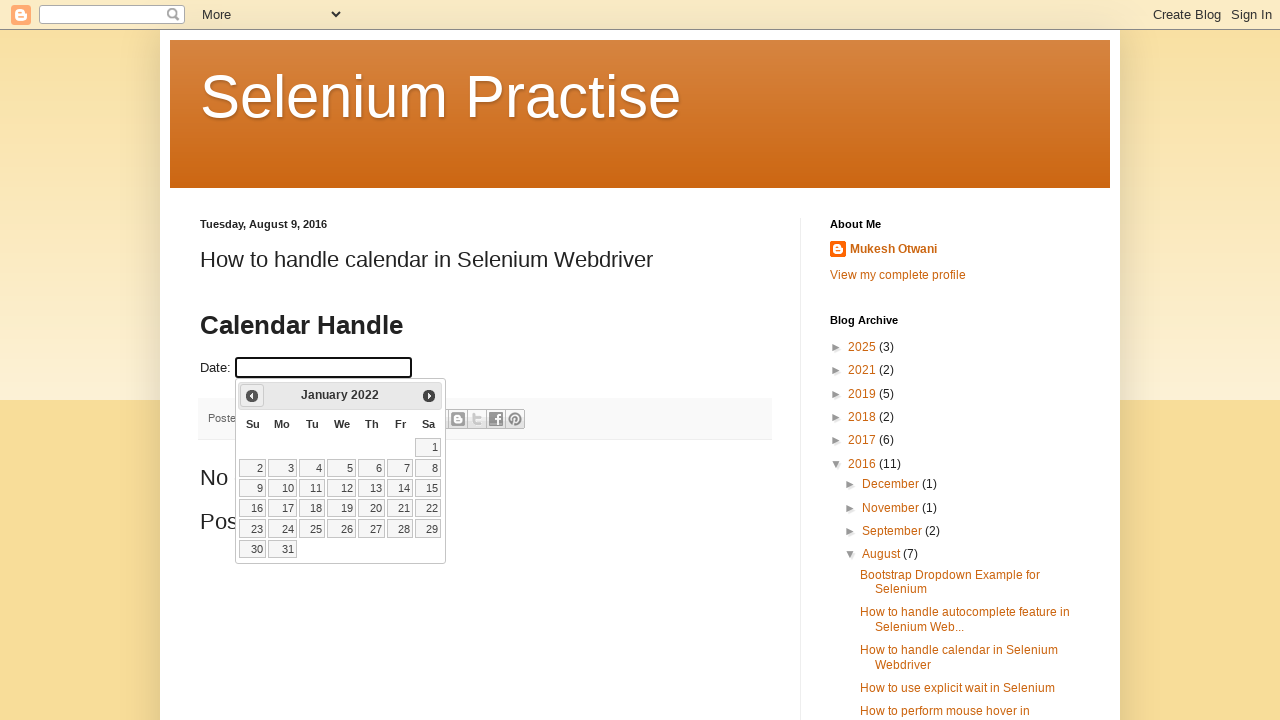

Clicked Previous button to navigate backwards in calendar (currently at January 2022) at (252, 396) on xpath=//span[text()='Prev']
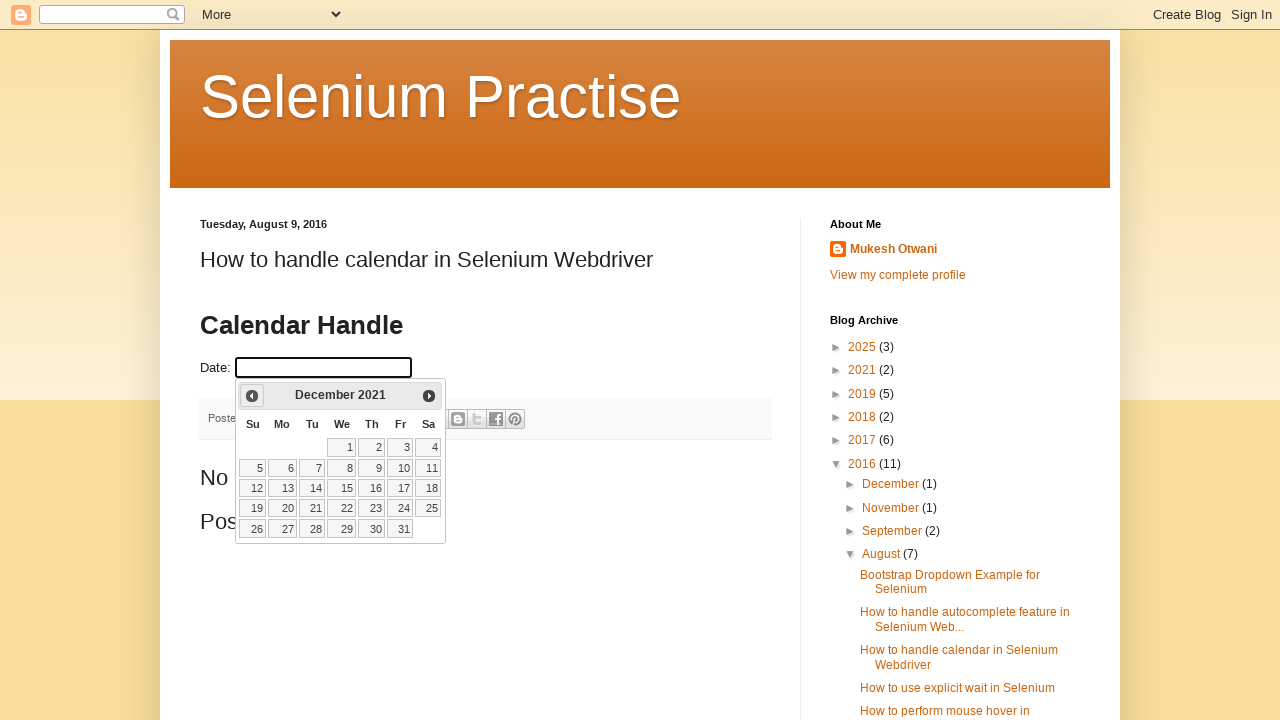

Waited 500ms for calendar to update
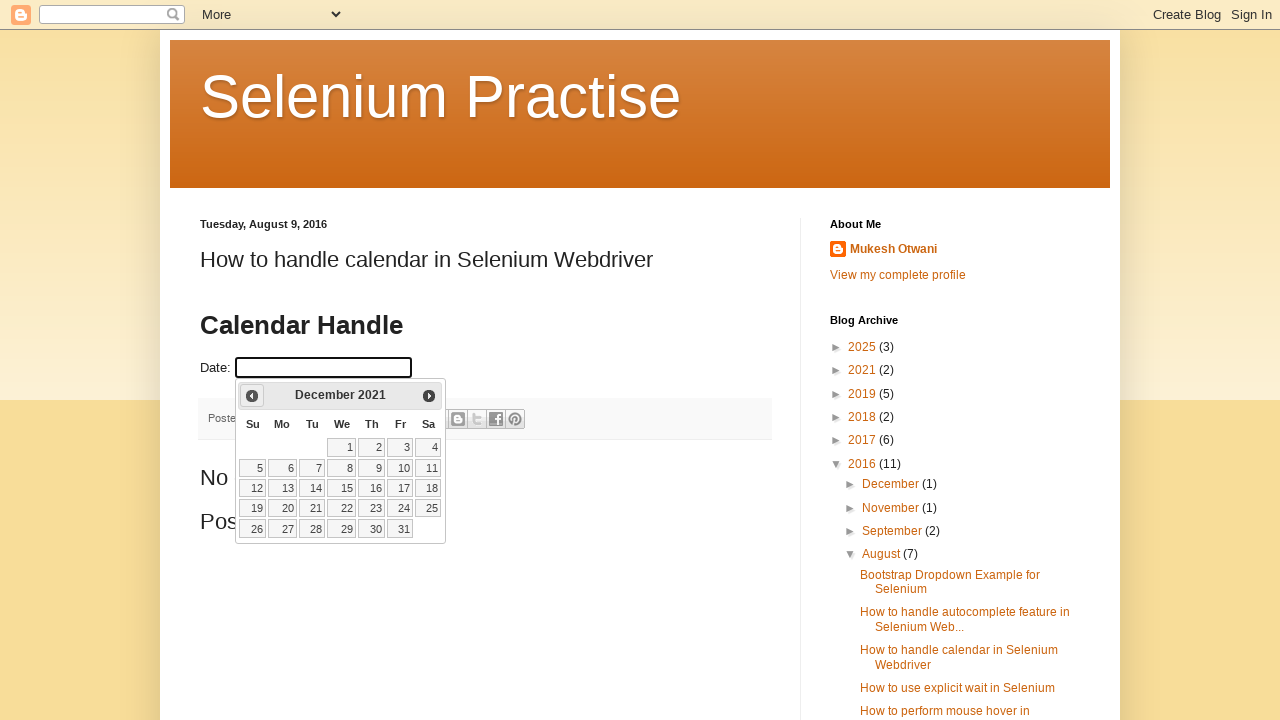

Retrieved current month from calendar
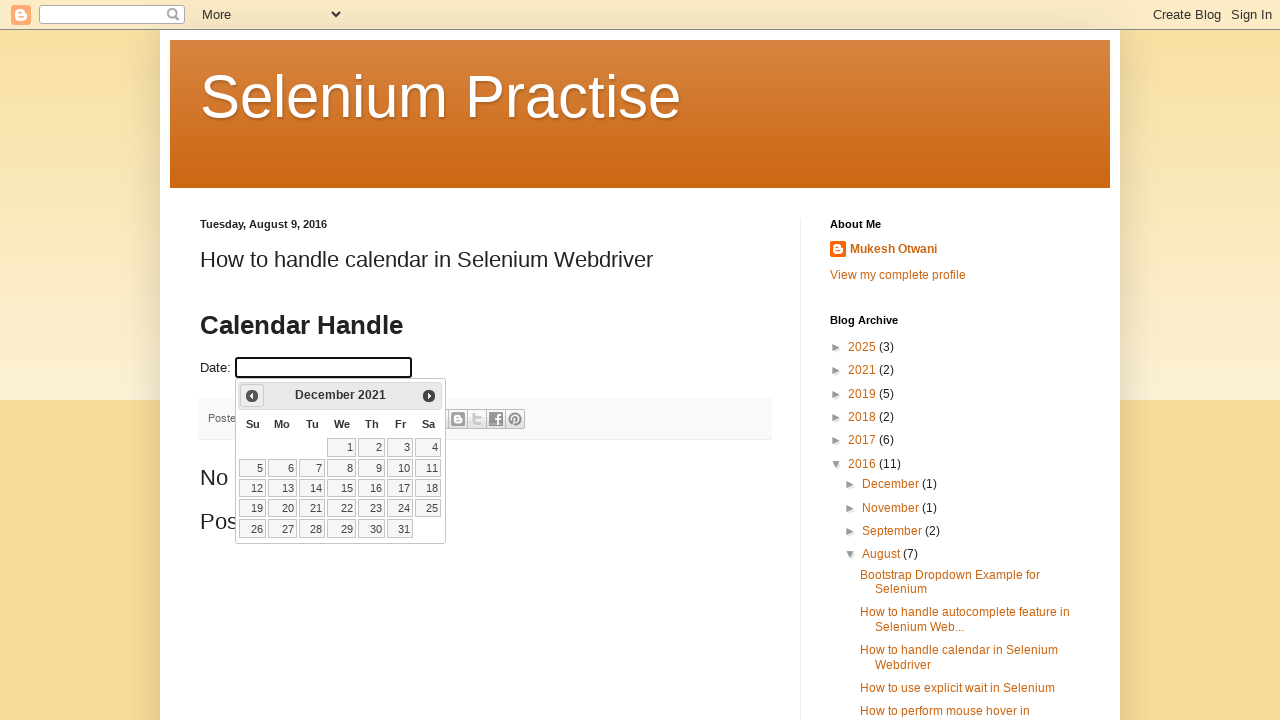

Retrieved current year from calendar
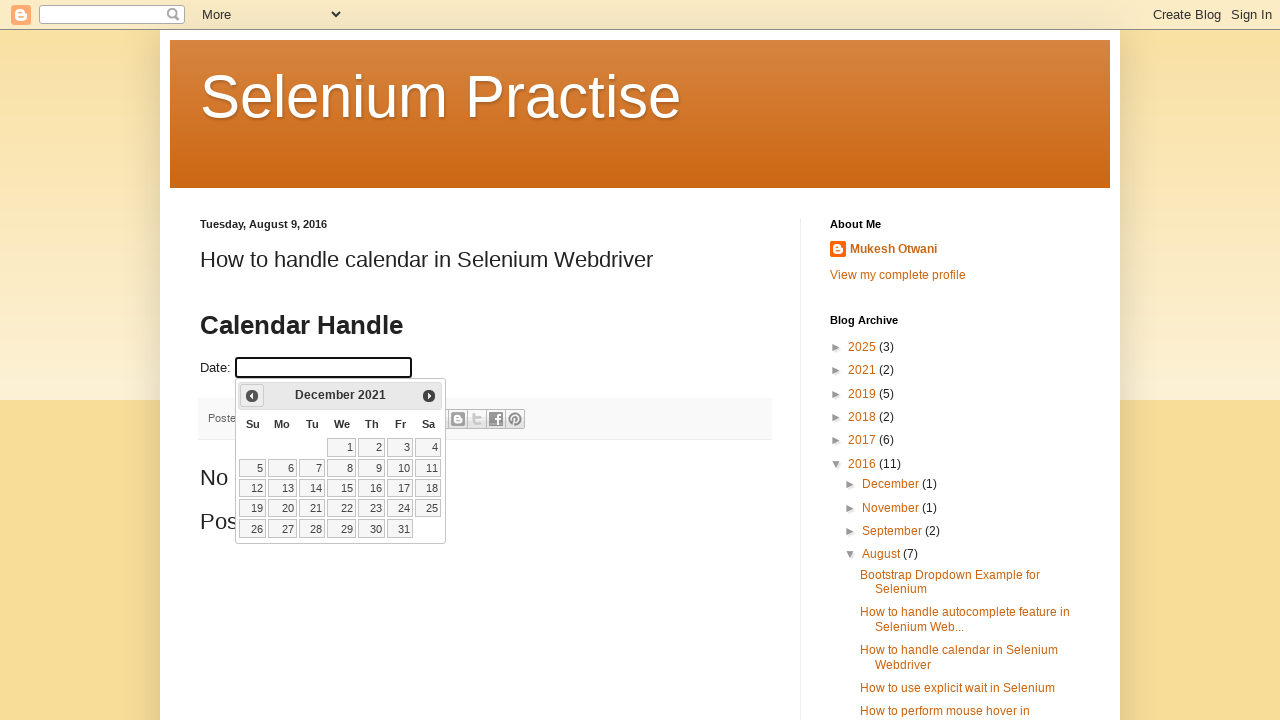

Clicked Previous button to navigate backwards in calendar (currently at December 2021) at (252, 396) on xpath=//span[text()='Prev']
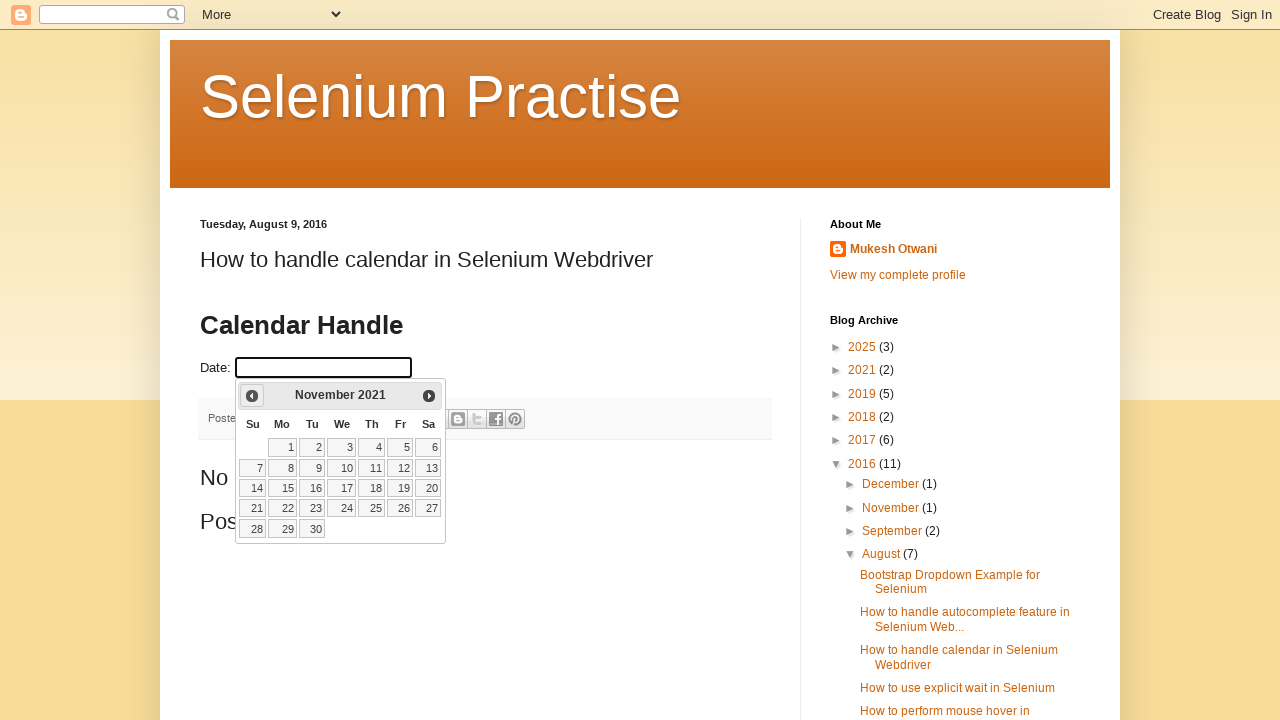

Waited 500ms for calendar to update
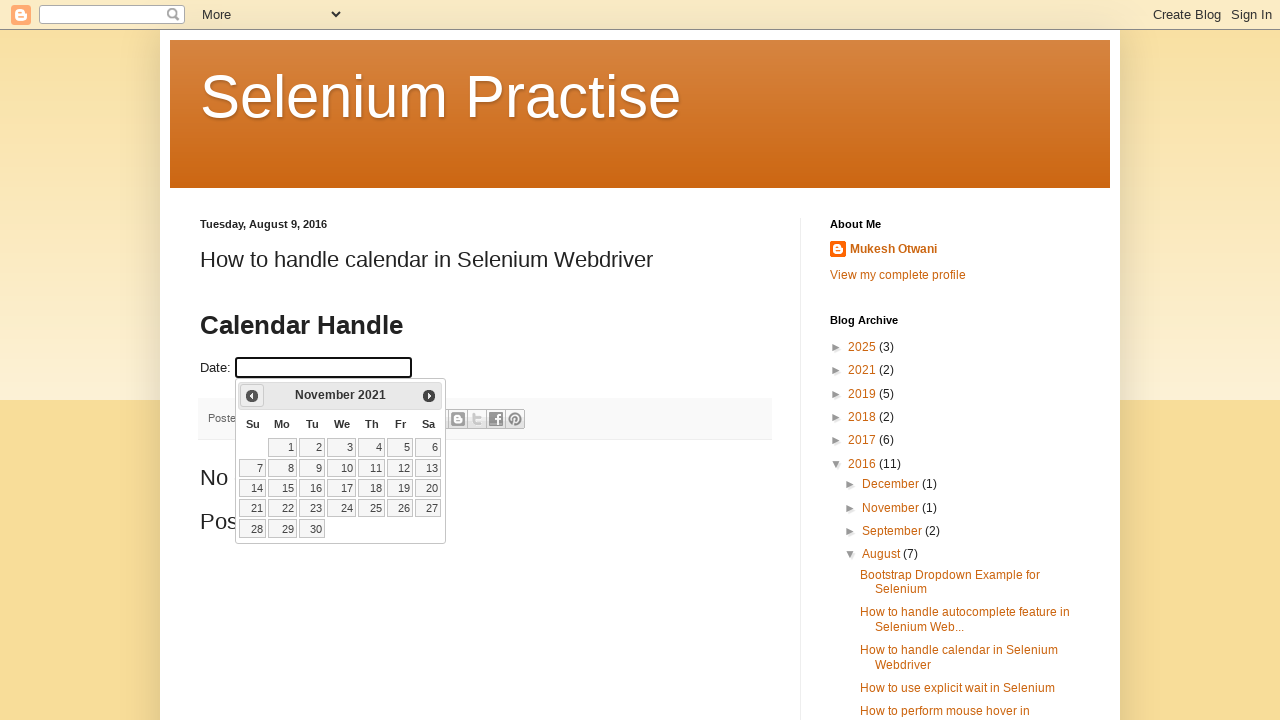

Retrieved current month from calendar
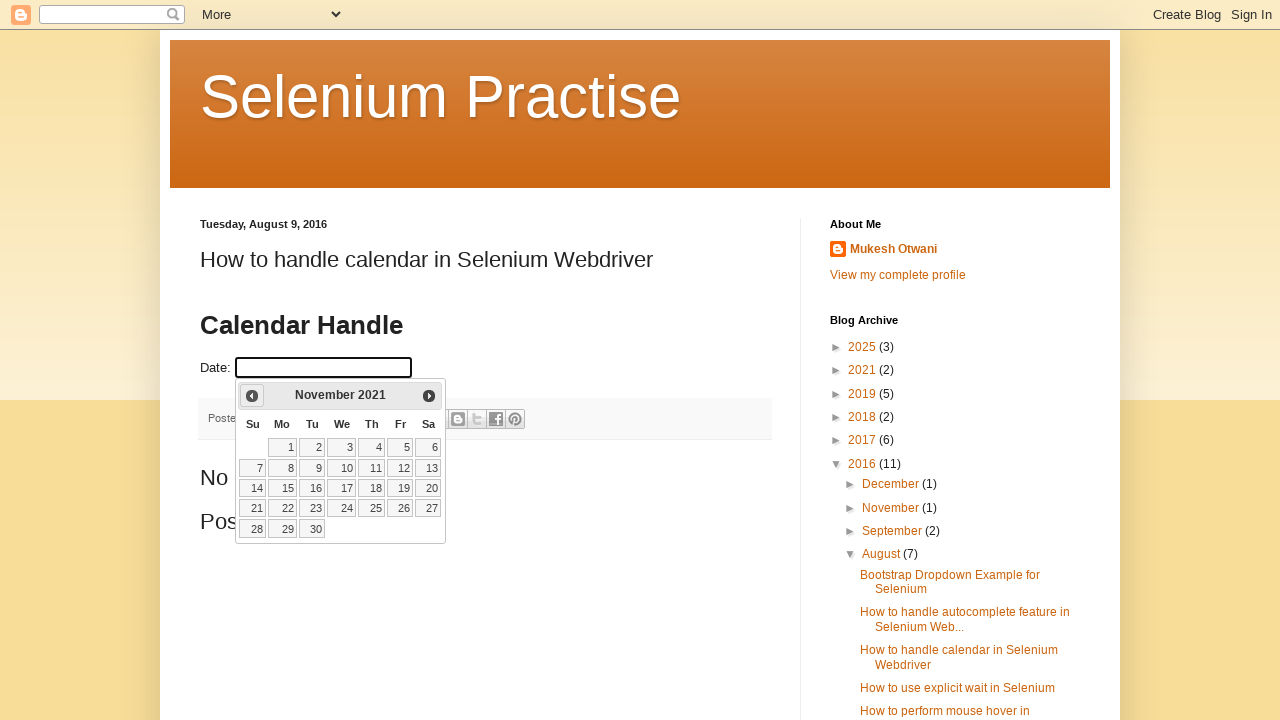

Retrieved current year from calendar
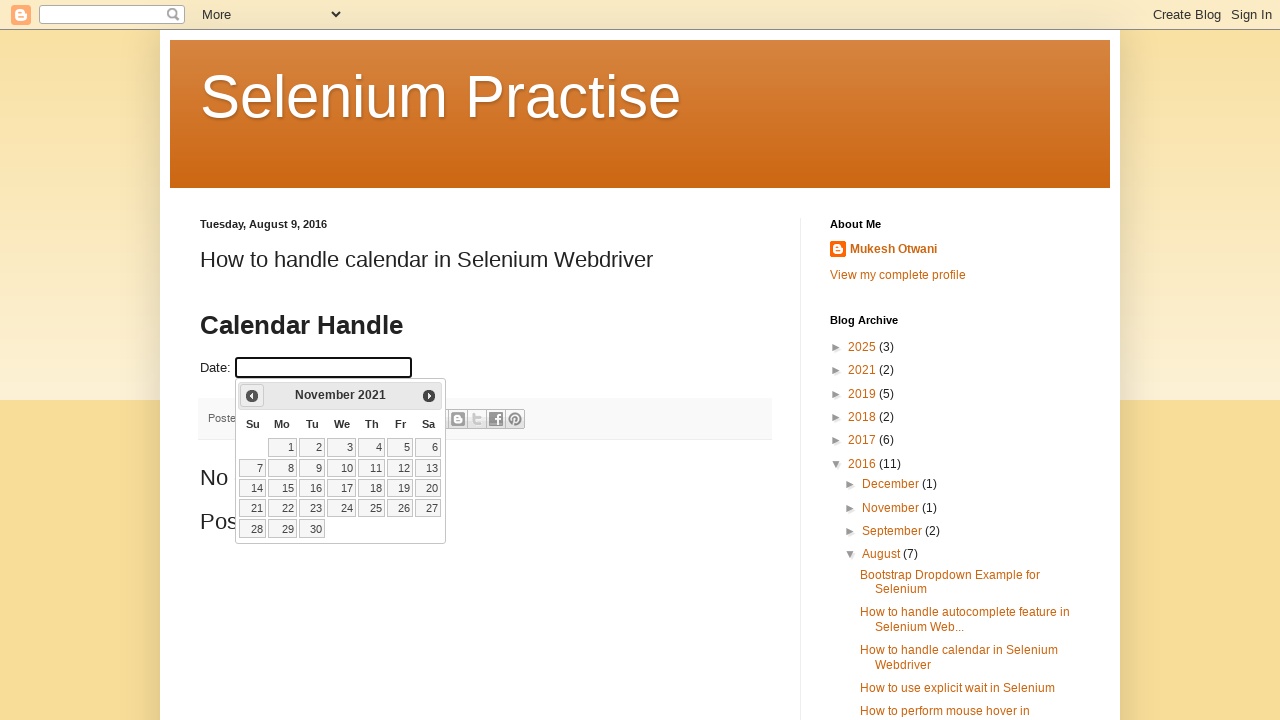

Clicked Previous button to navigate backwards in calendar (currently at November 2021) at (252, 396) on xpath=//span[text()='Prev']
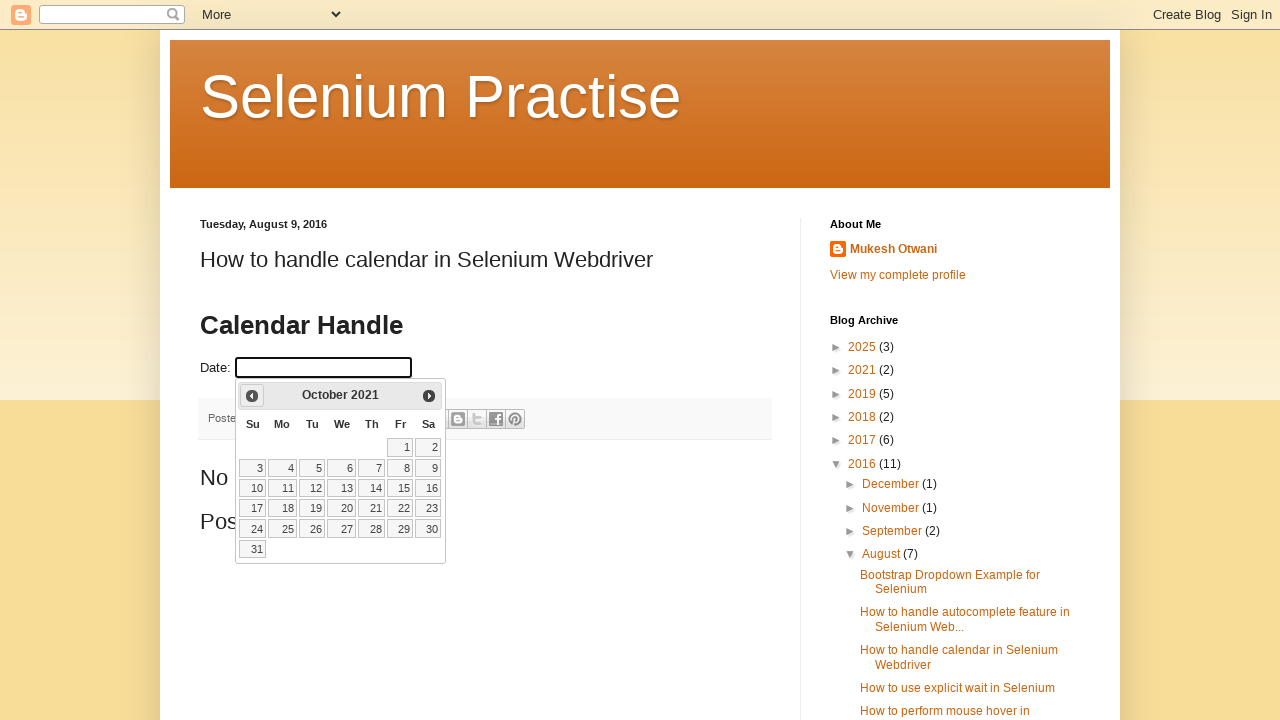

Waited 500ms for calendar to update
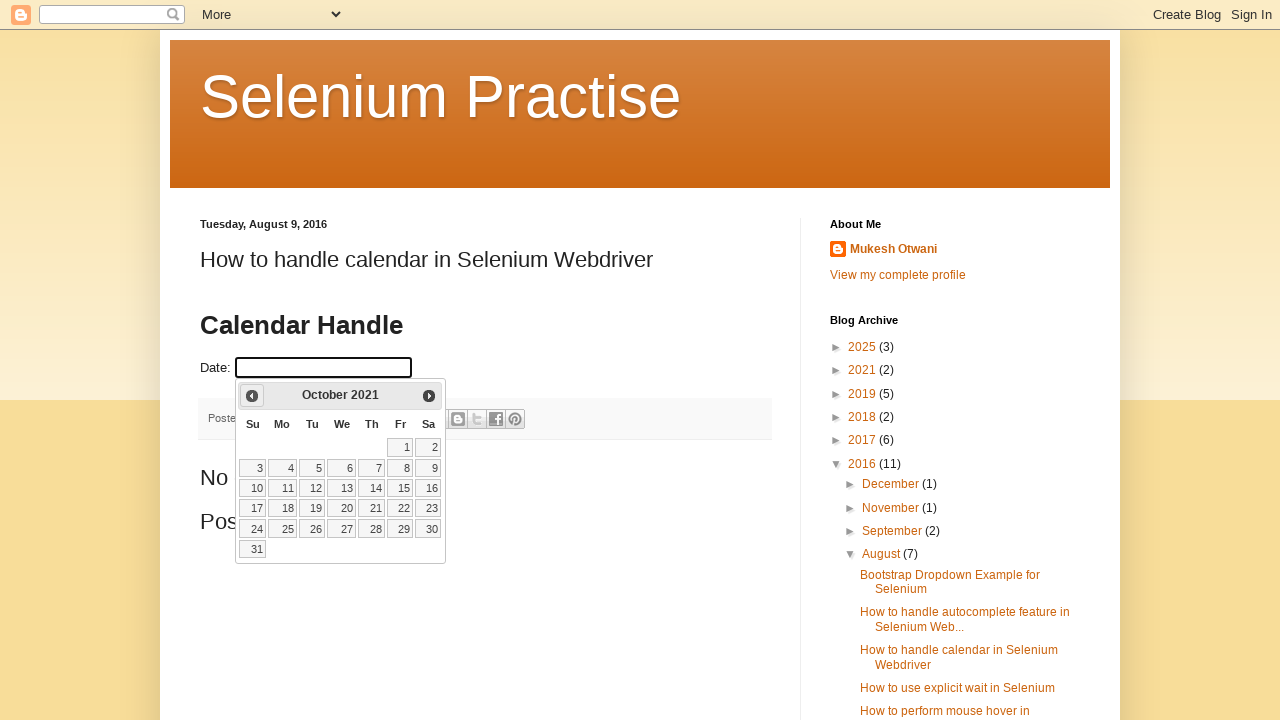

Retrieved current month from calendar
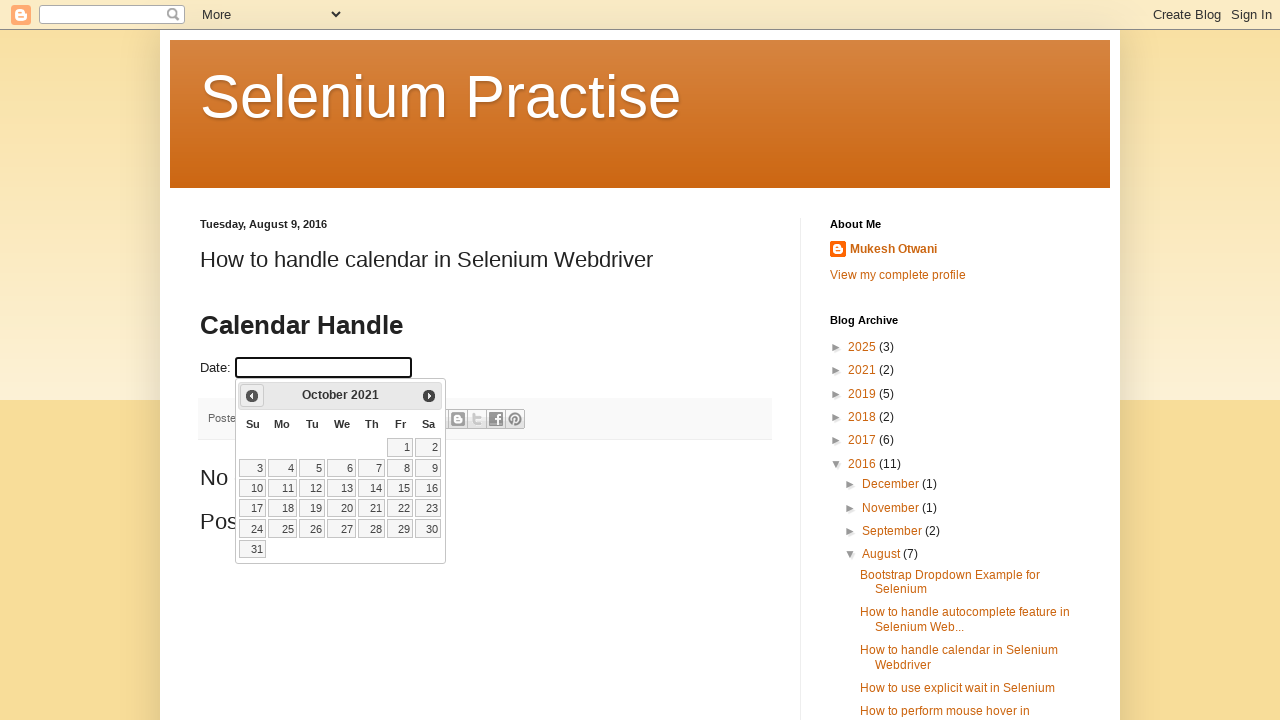

Retrieved current year from calendar
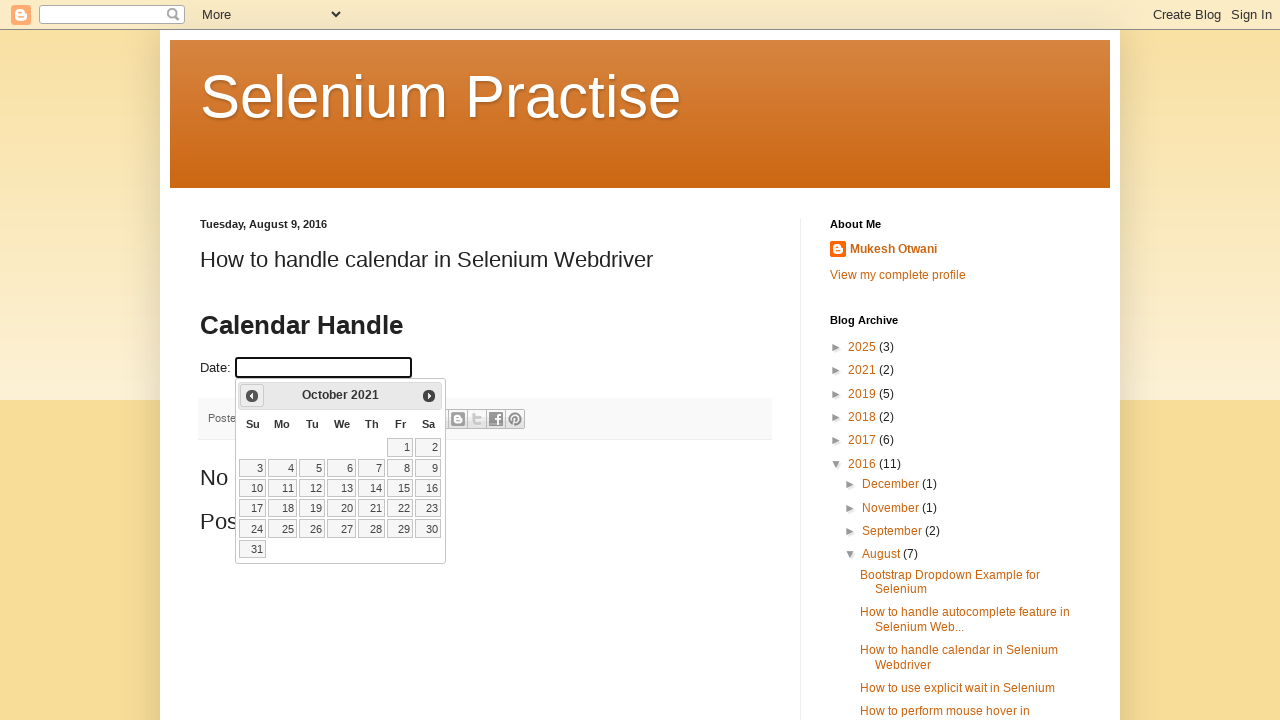

Clicked Previous button to navigate backwards in calendar (currently at October 2021) at (252, 396) on xpath=//span[text()='Prev']
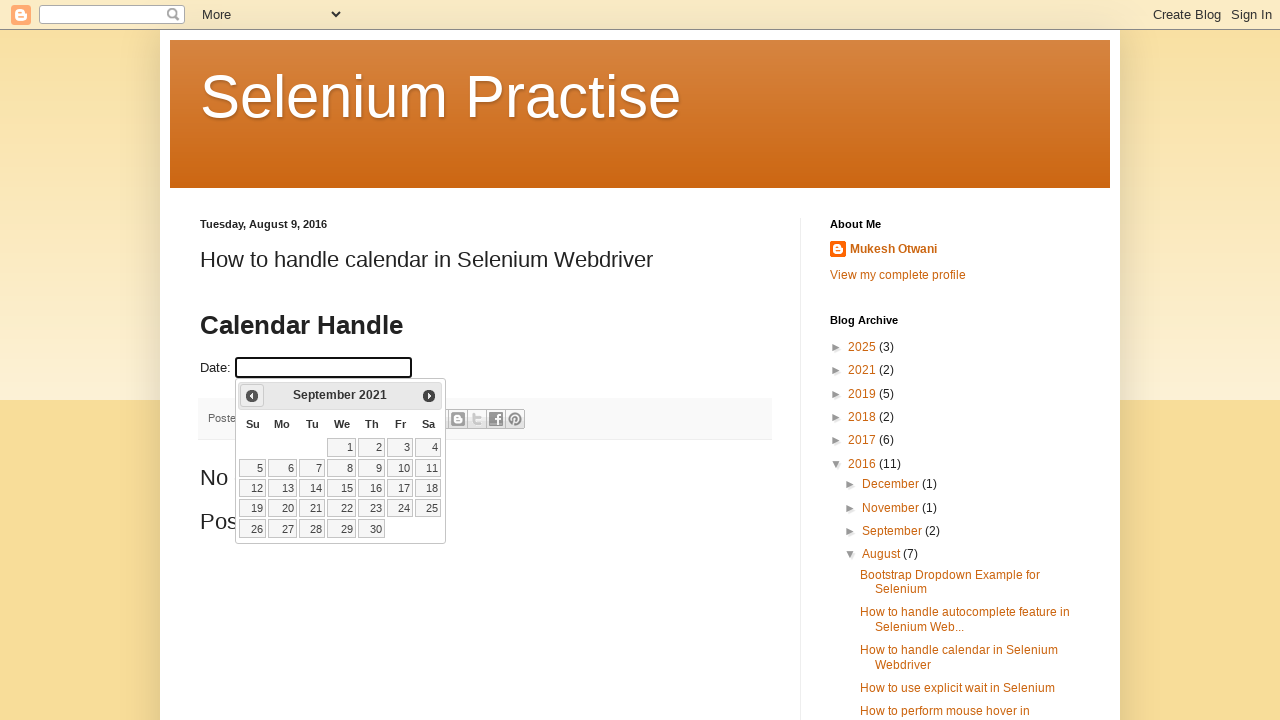

Waited 500ms for calendar to update
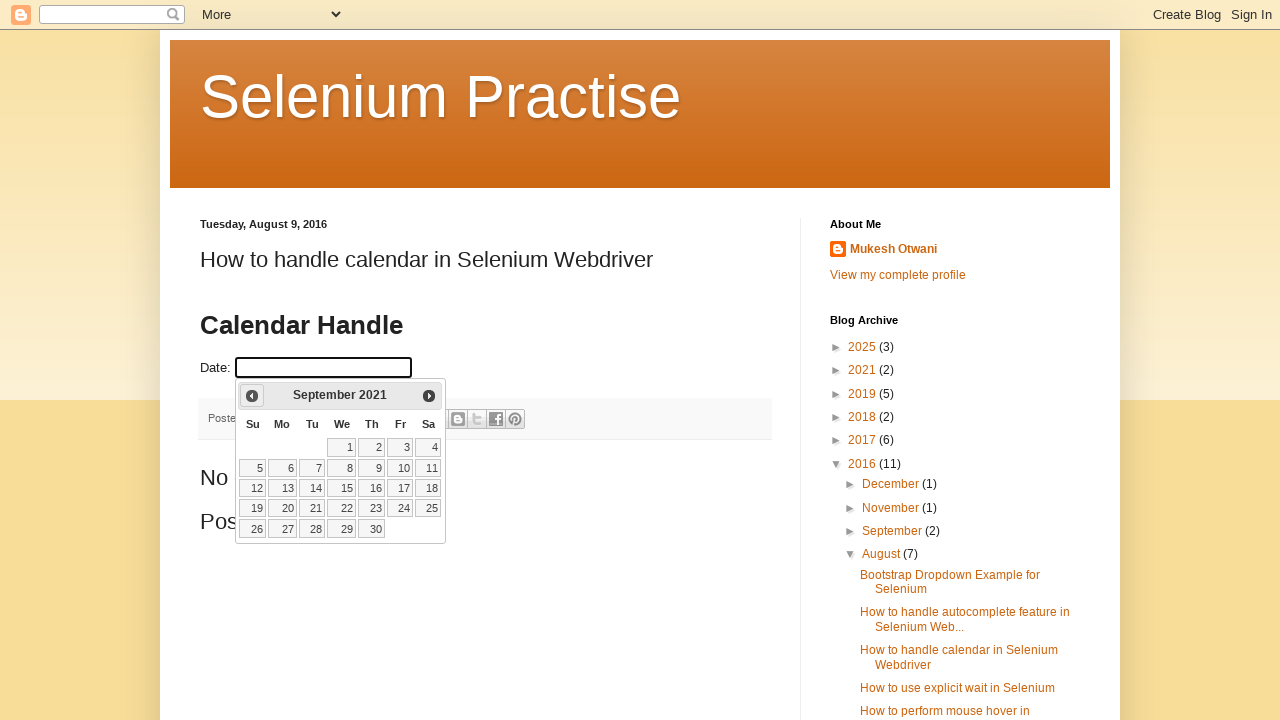

Retrieved current month from calendar
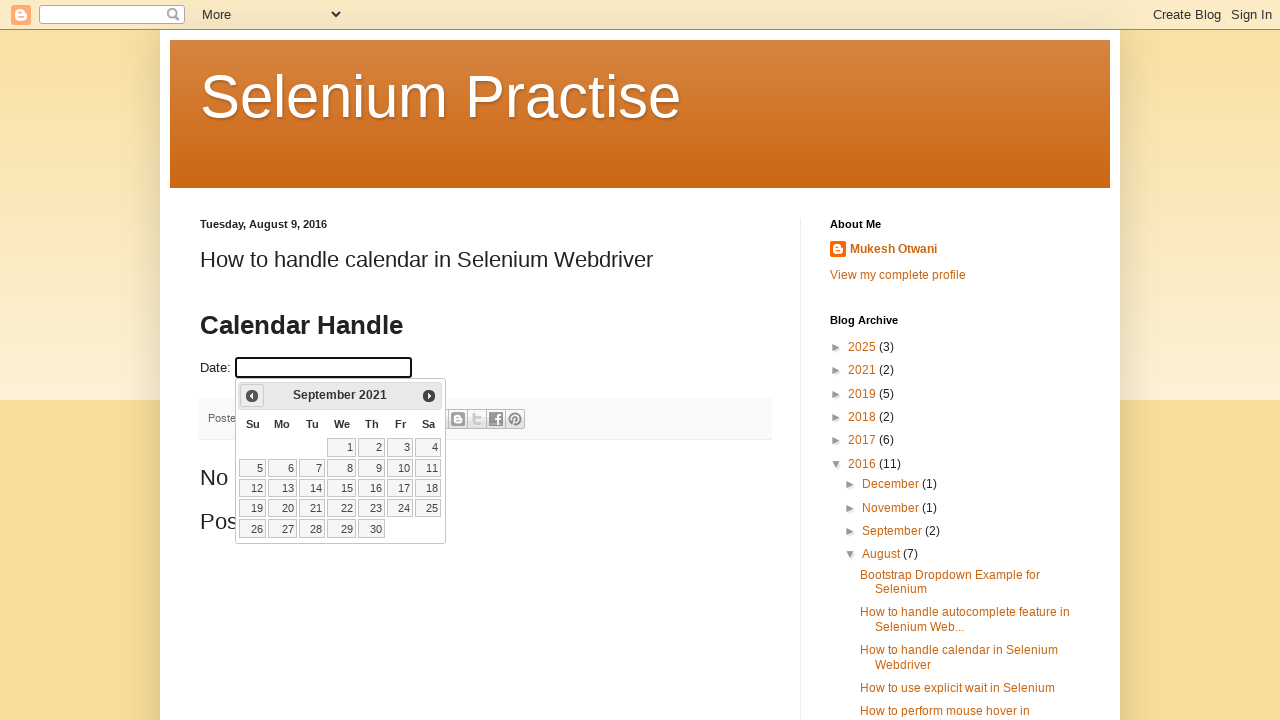

Retrieved current year from calendar
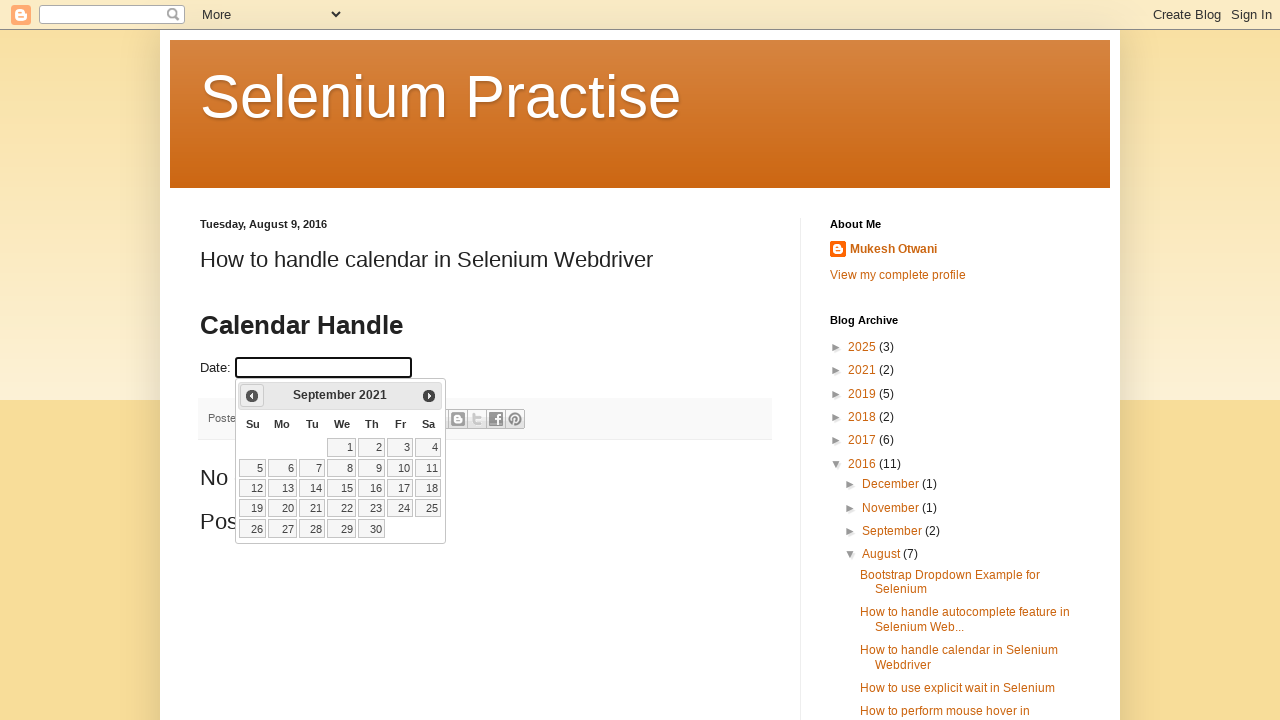

Clicked Previous button to navigate backwards in calendar (currently at September 2021) at (252, 396) on xpath=//span[text()='Prev']
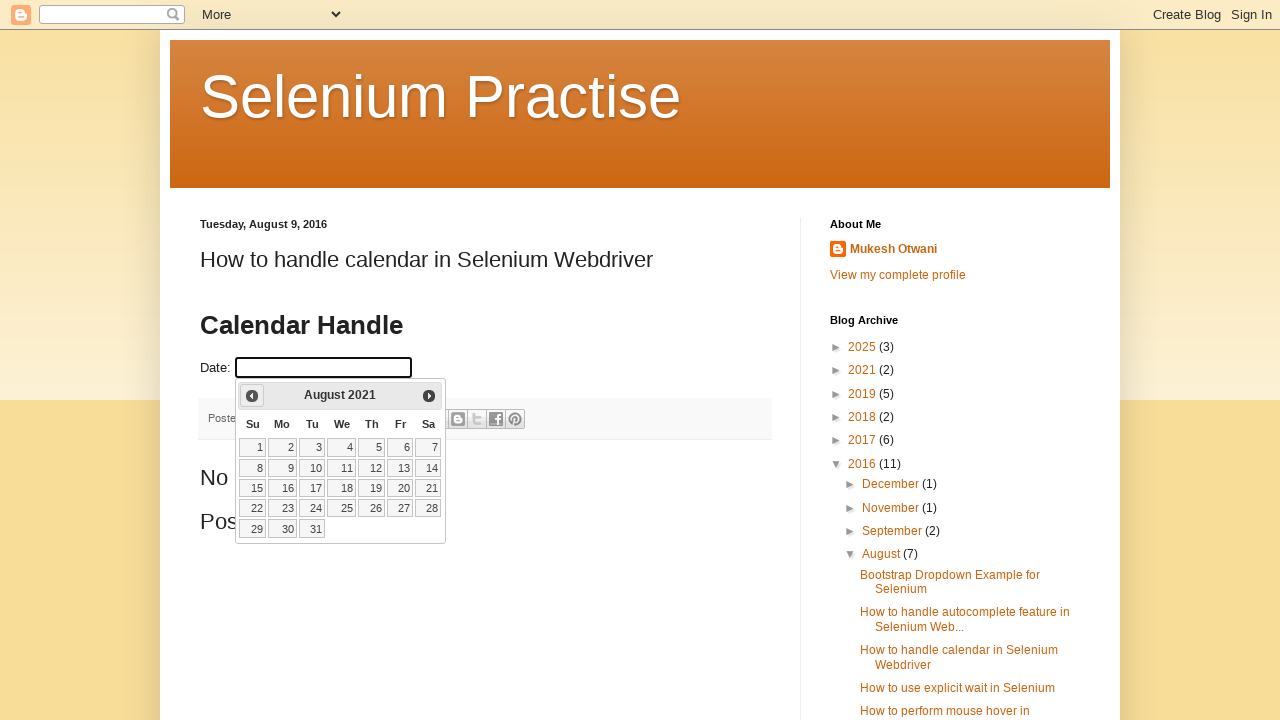

Waited 500ms for calendar to update
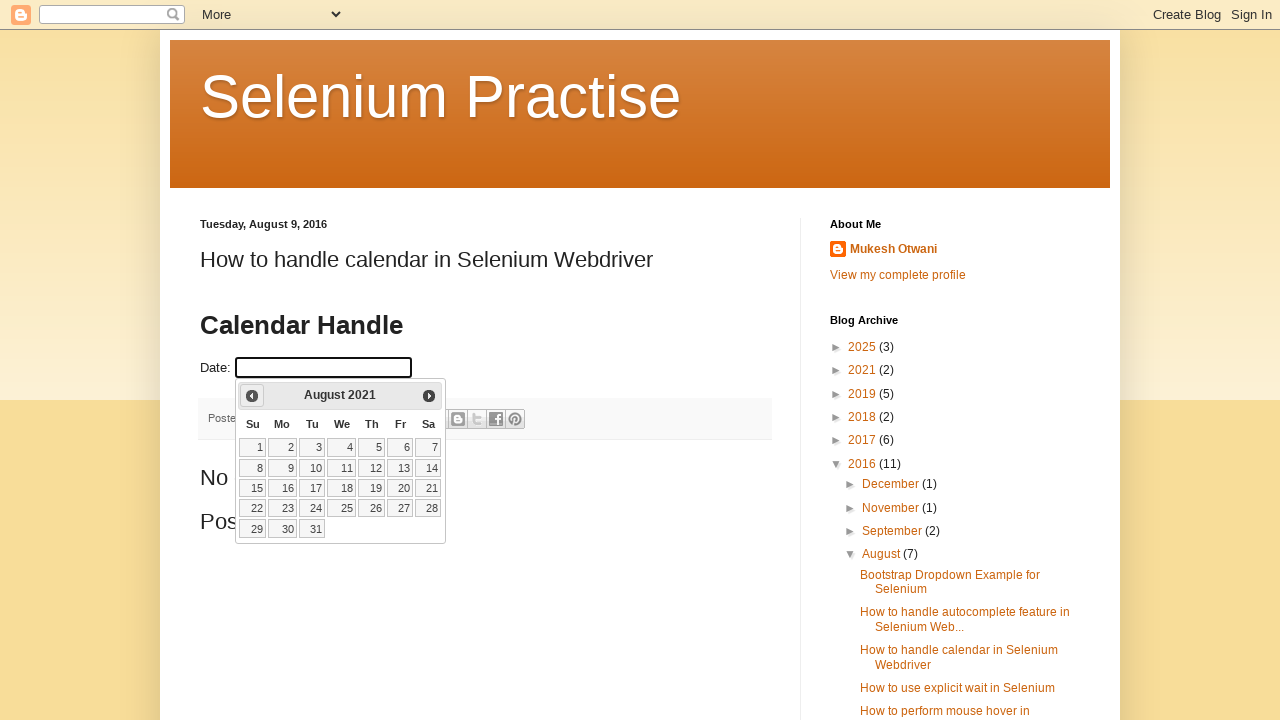

Retrieved current month from calendar
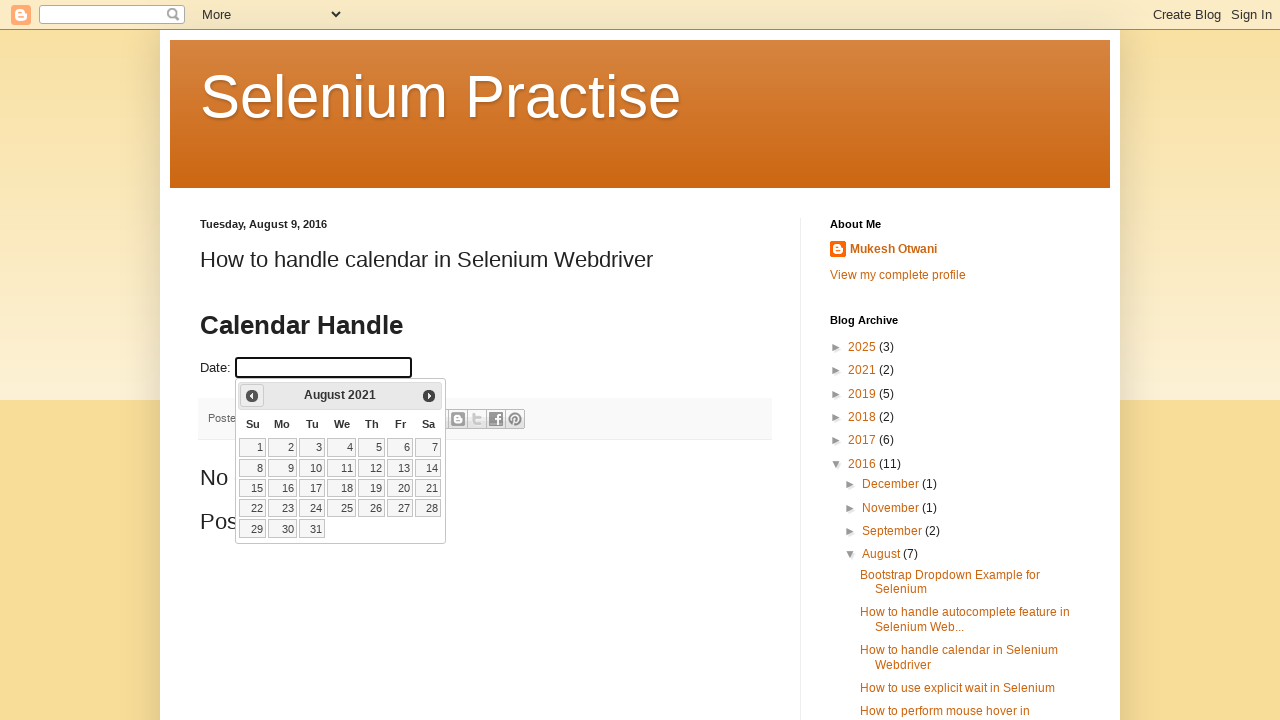

Retrieved current year from calendar
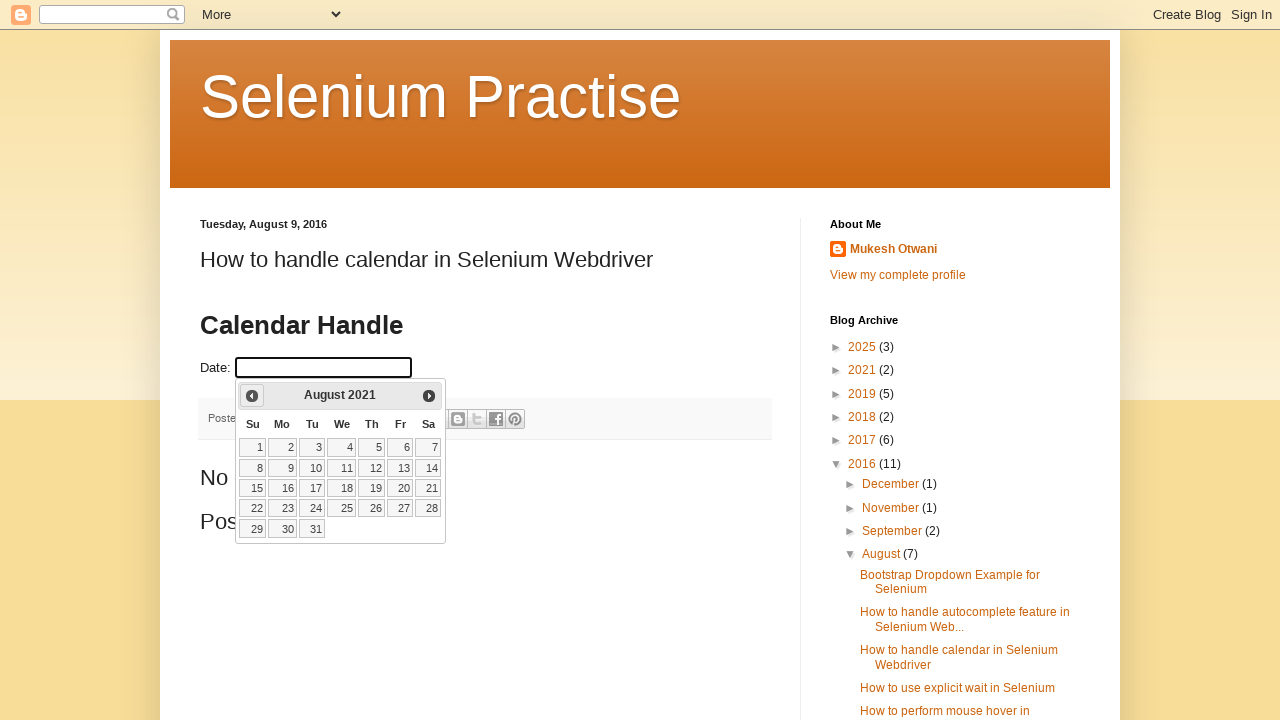

Clicked Previous button to navigate backwards in calendar (currently at August 2021) at (252, 396) on xpath=//span[text()='Prev']
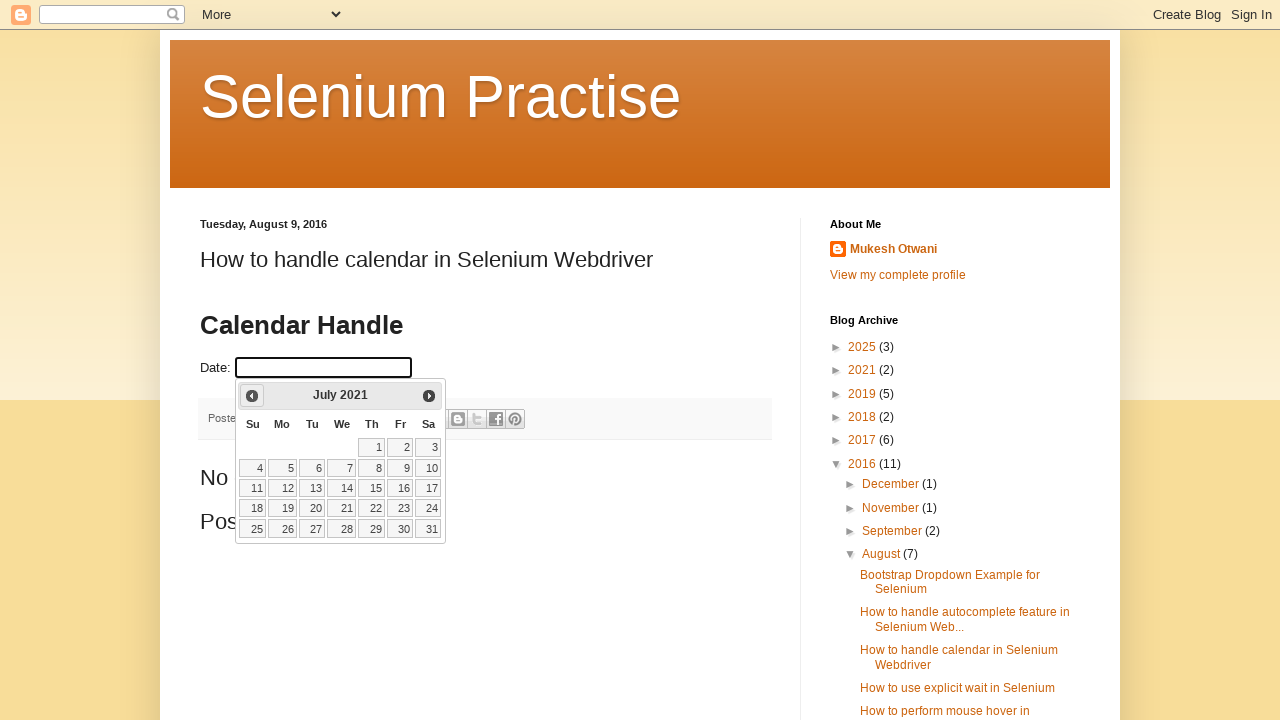

Waited 500ms for calendar to update
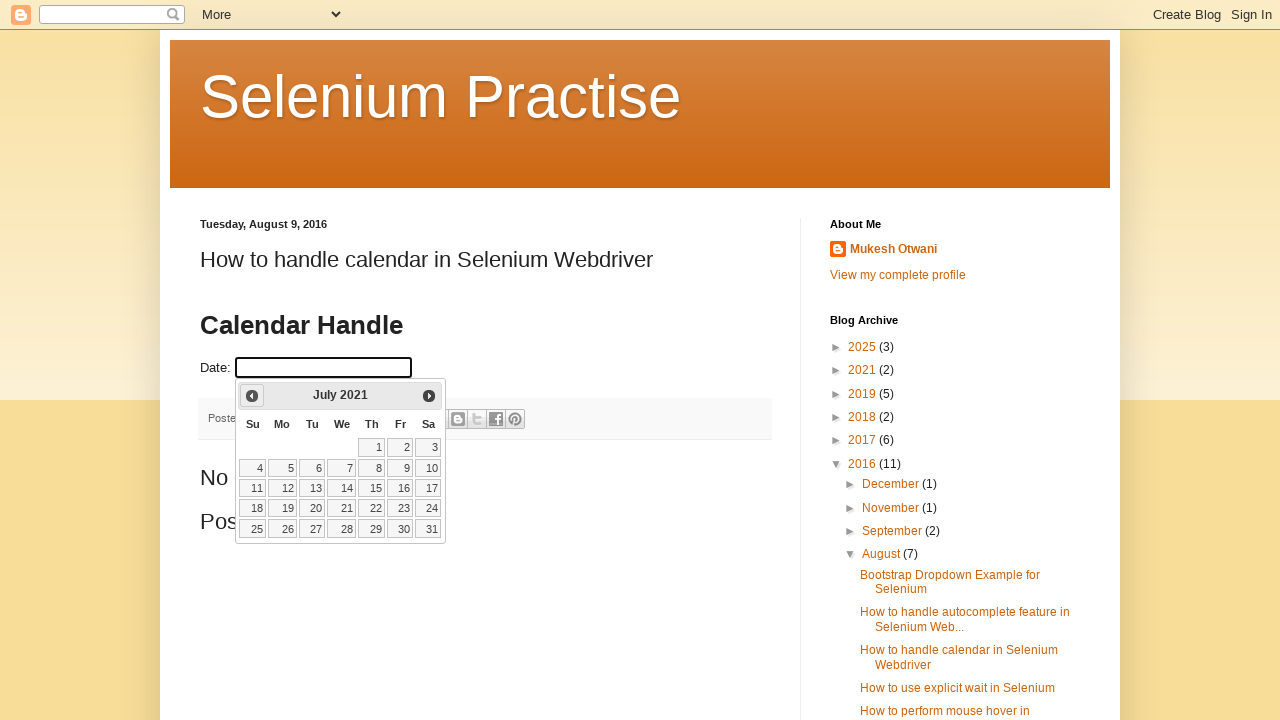

Retrieved current month from calendar
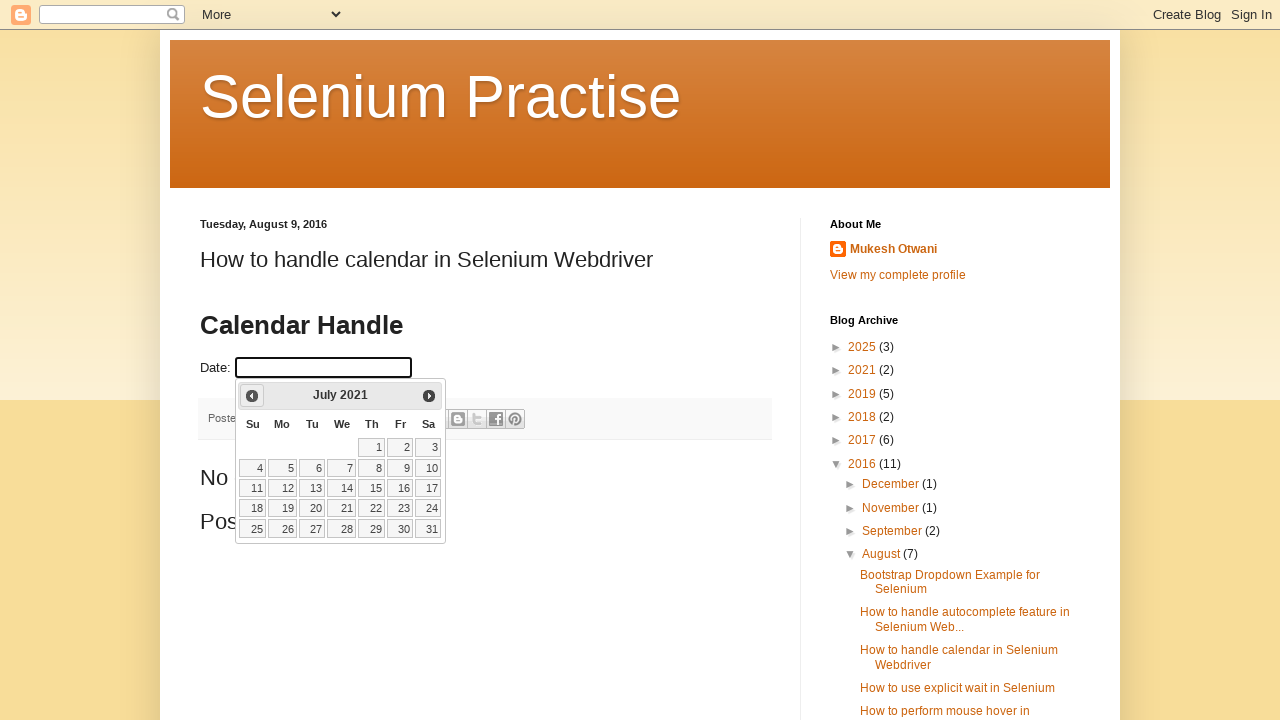

Retrieved current year from calendar
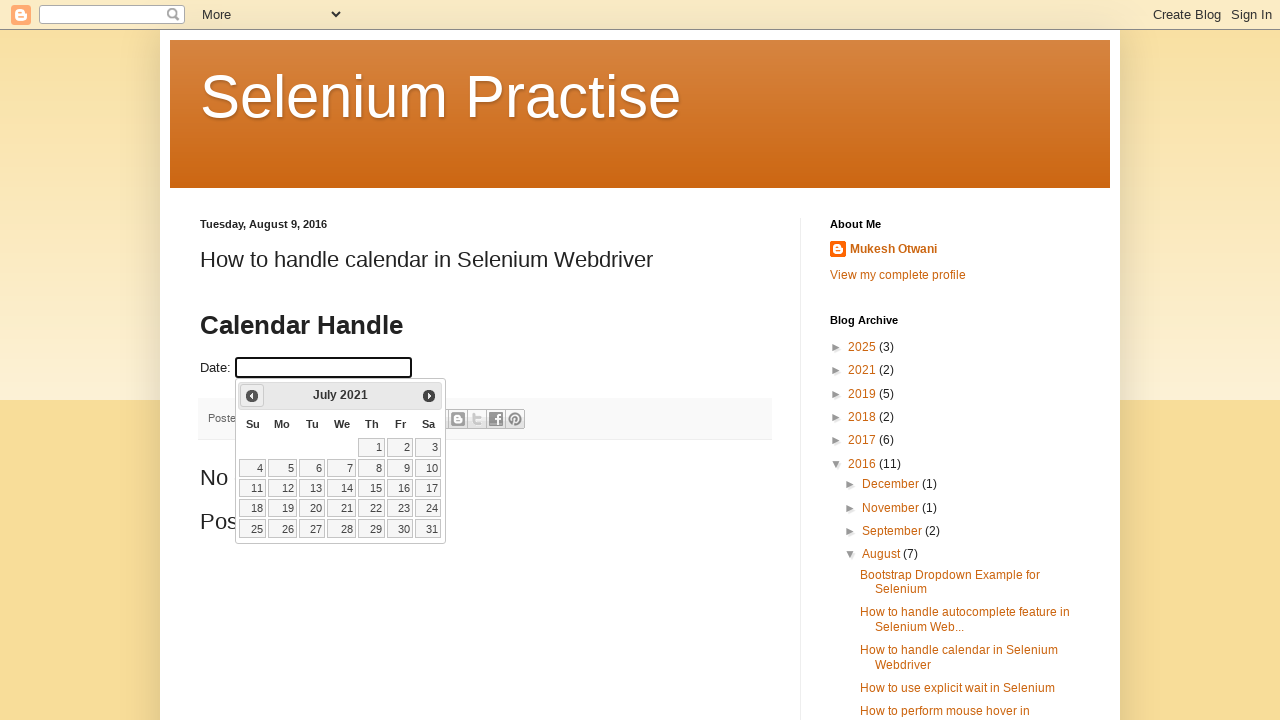

Clicked Previous button to navigate backwards in calendar (currently at July 2021) at (252, 396) on xpath=//span[text()='Prev']
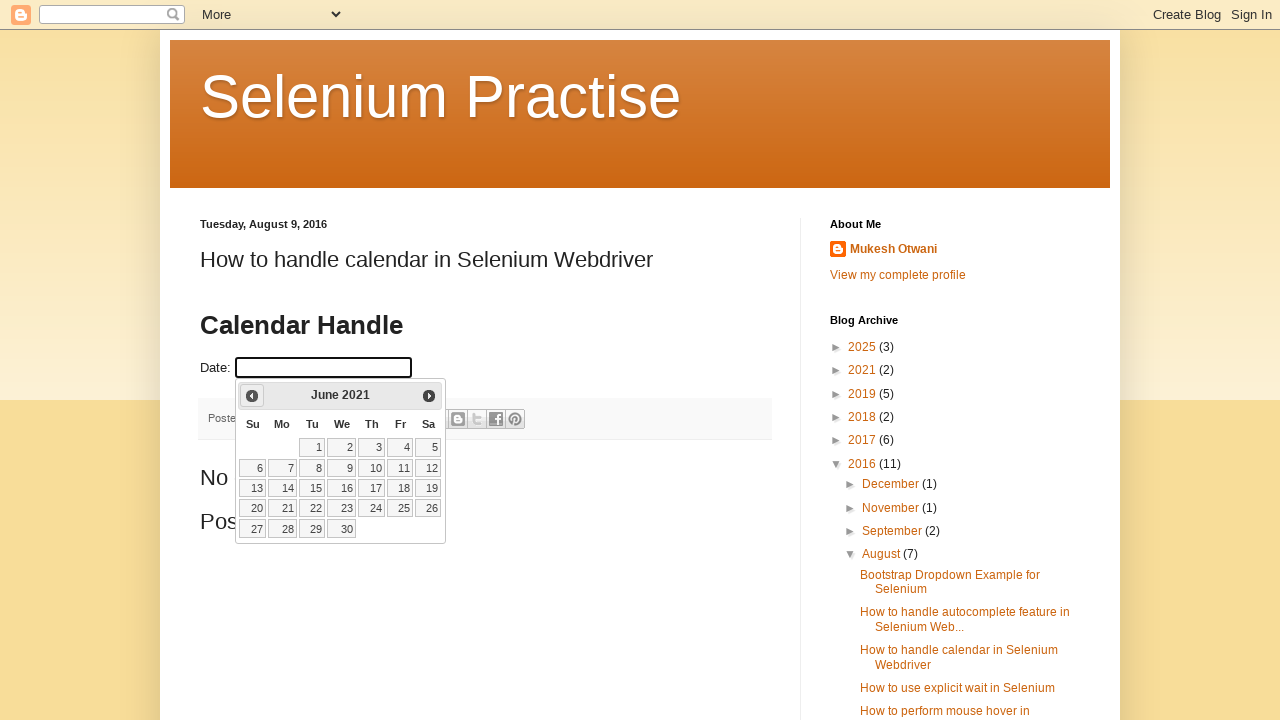

Waited 500ms for calendar to update
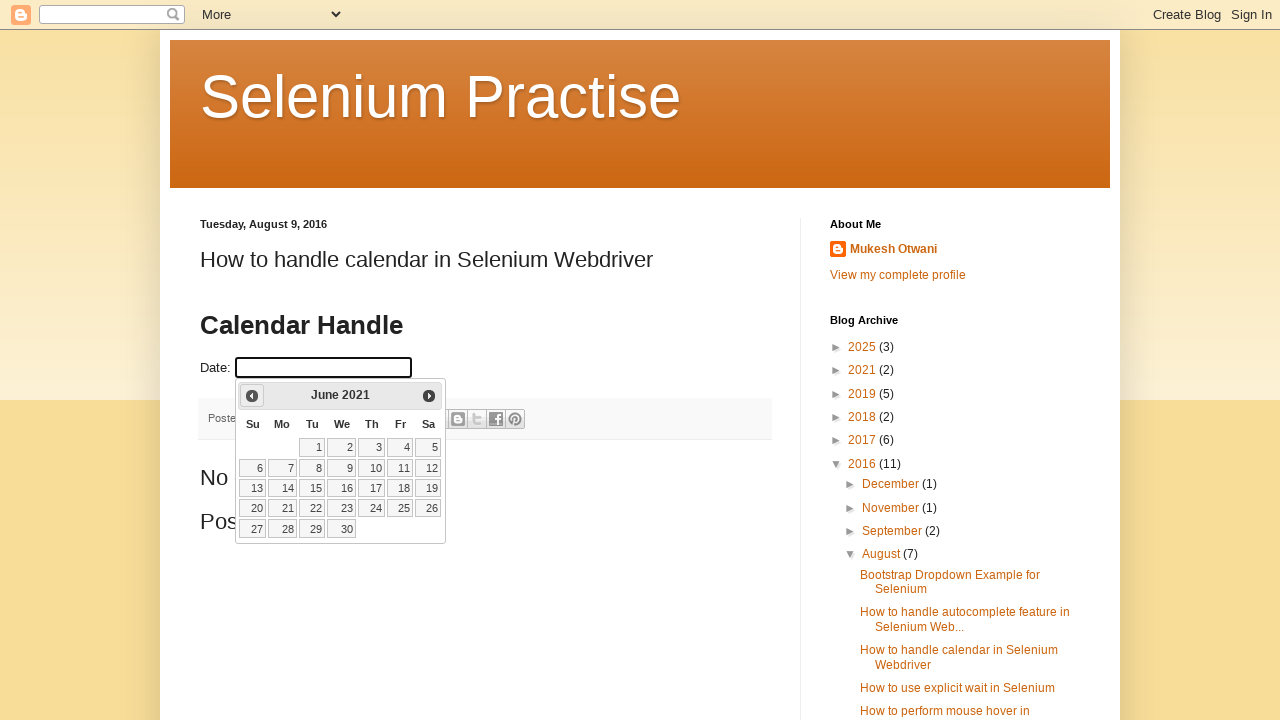

Retrieved current month from calendar
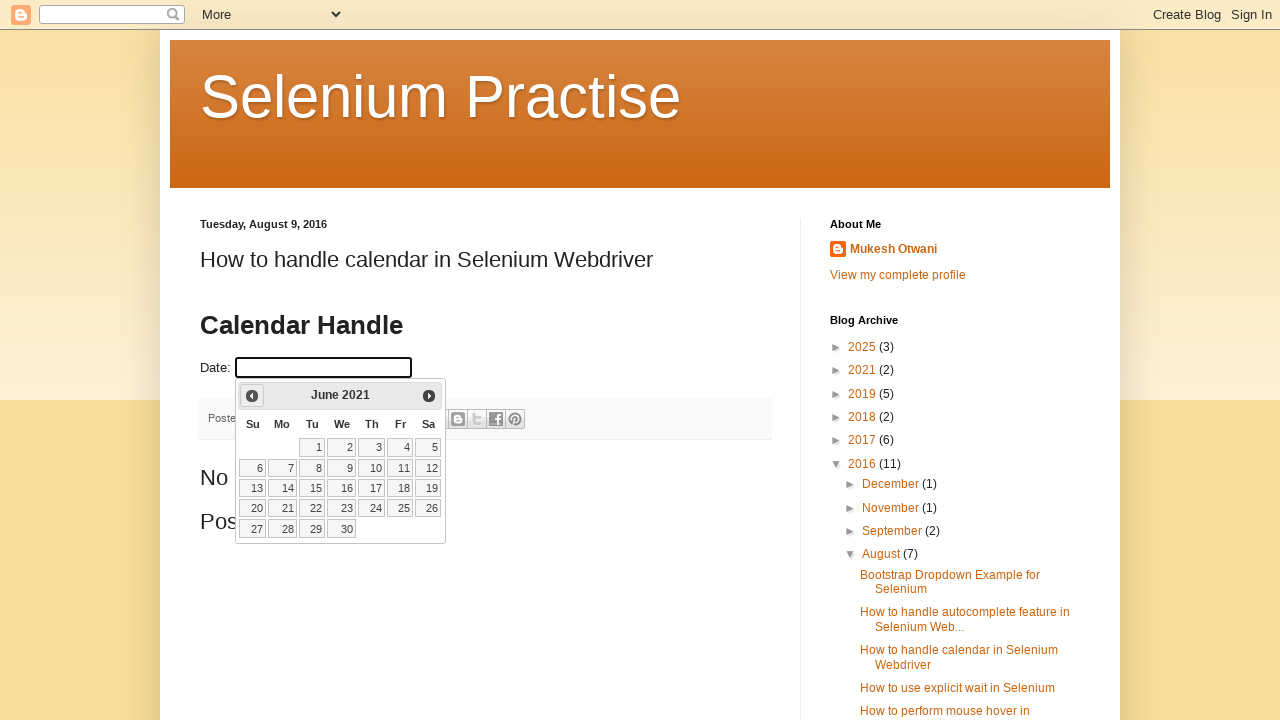

Retrieved current year from calendar
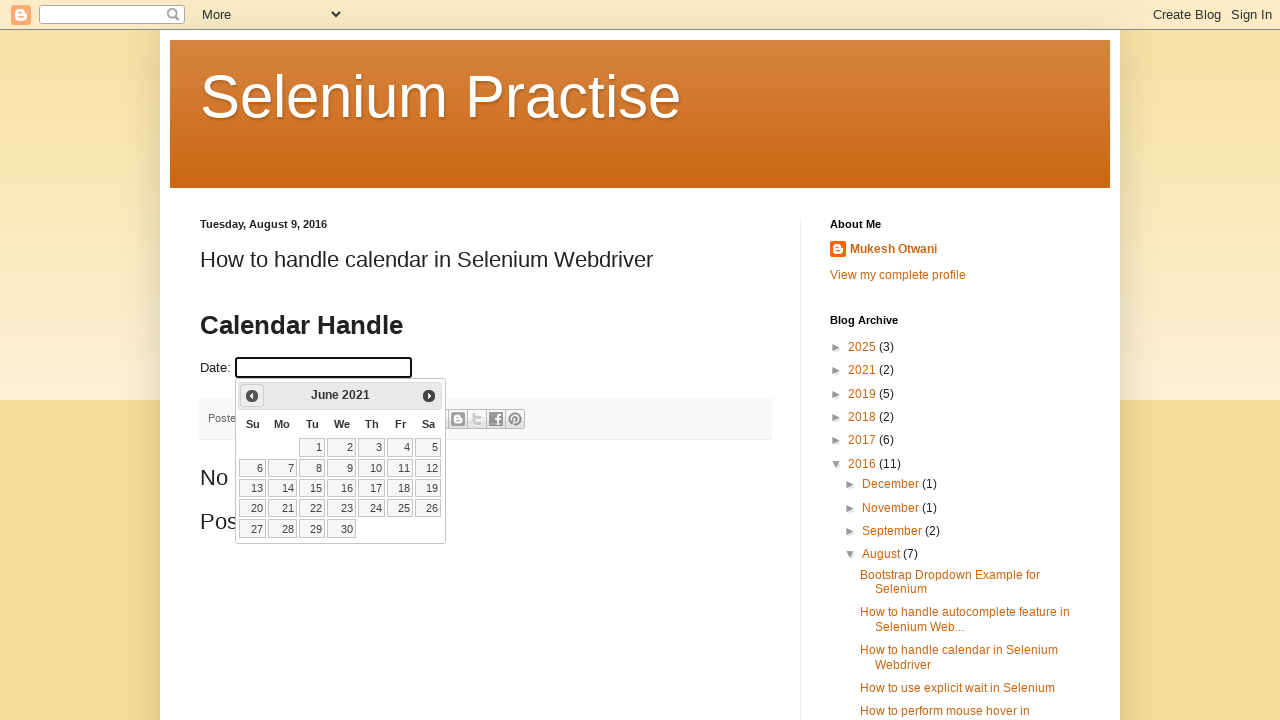

Clicked Previous button to navigate backwards in calendar (currently at June 2021) at (252, 396) on xpath=//span[text()='Prev']
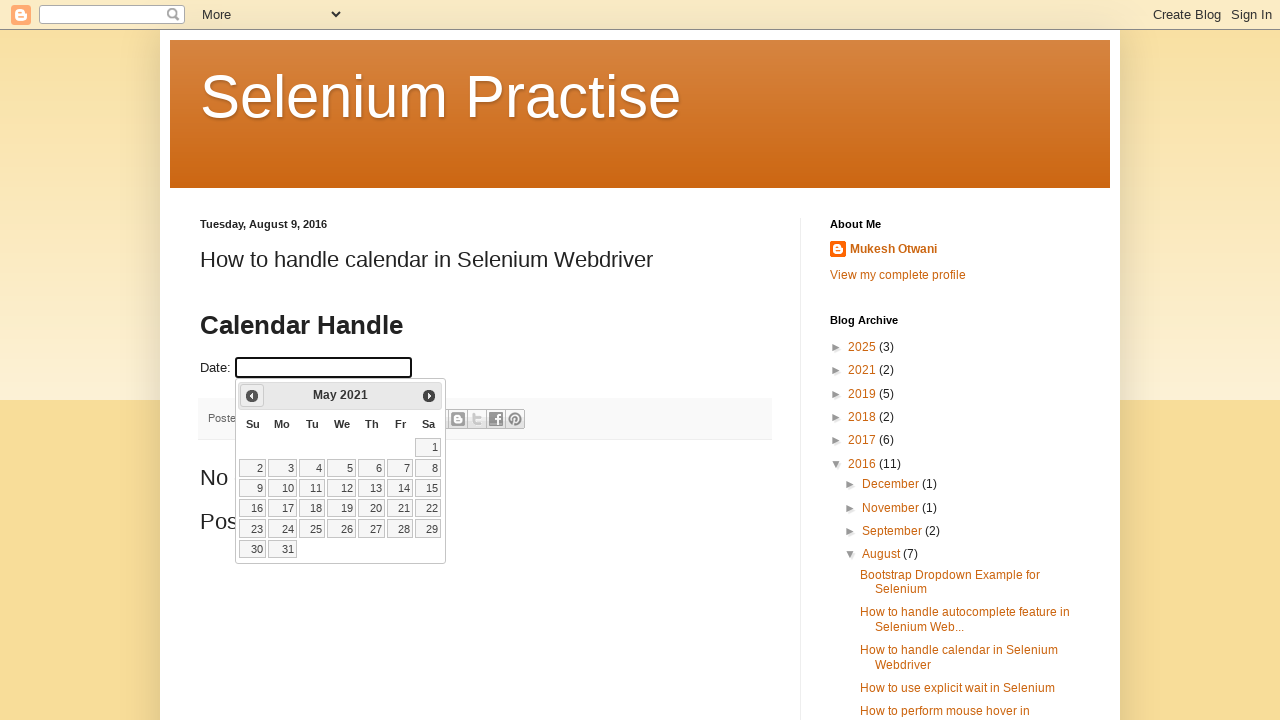

Waited 500ms for calendar to update
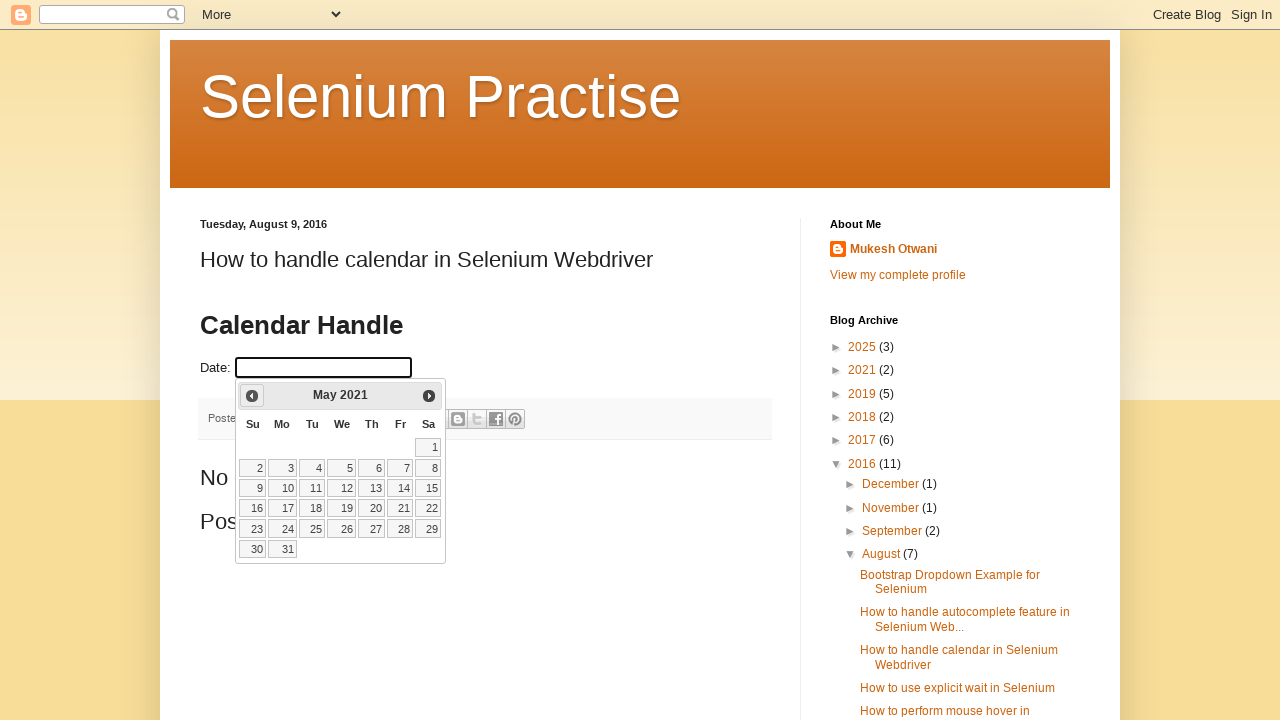

Retrieved current month from calendar
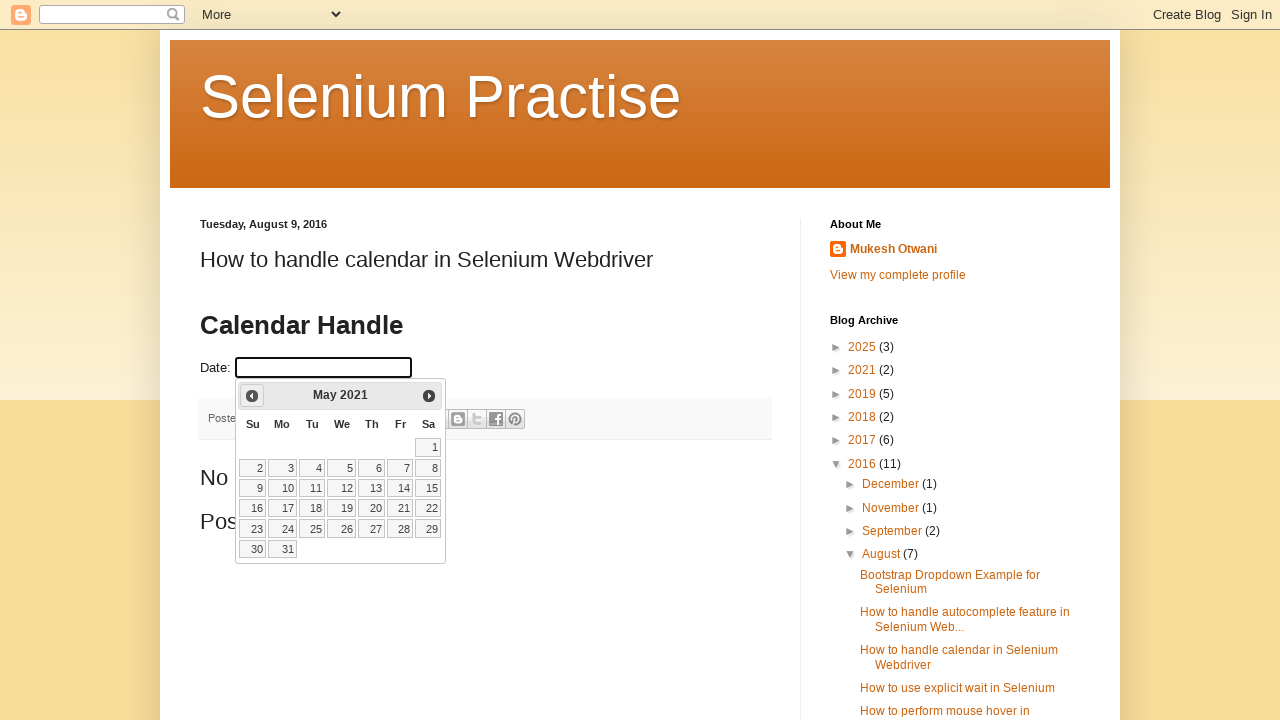

Retrieved current year from calendar
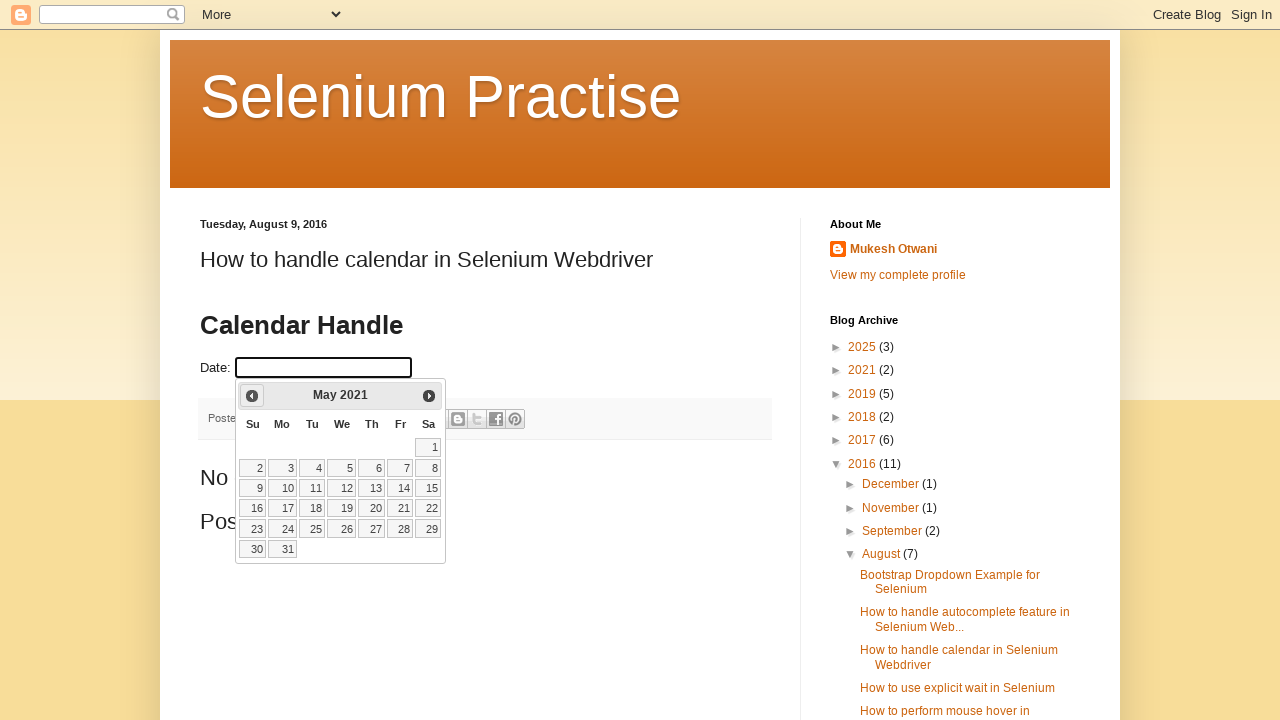

Clicked Previous button to navigate backwards in calendar (currently at May 2021) at (252, 396) on xpath=//span[text()='Prev']
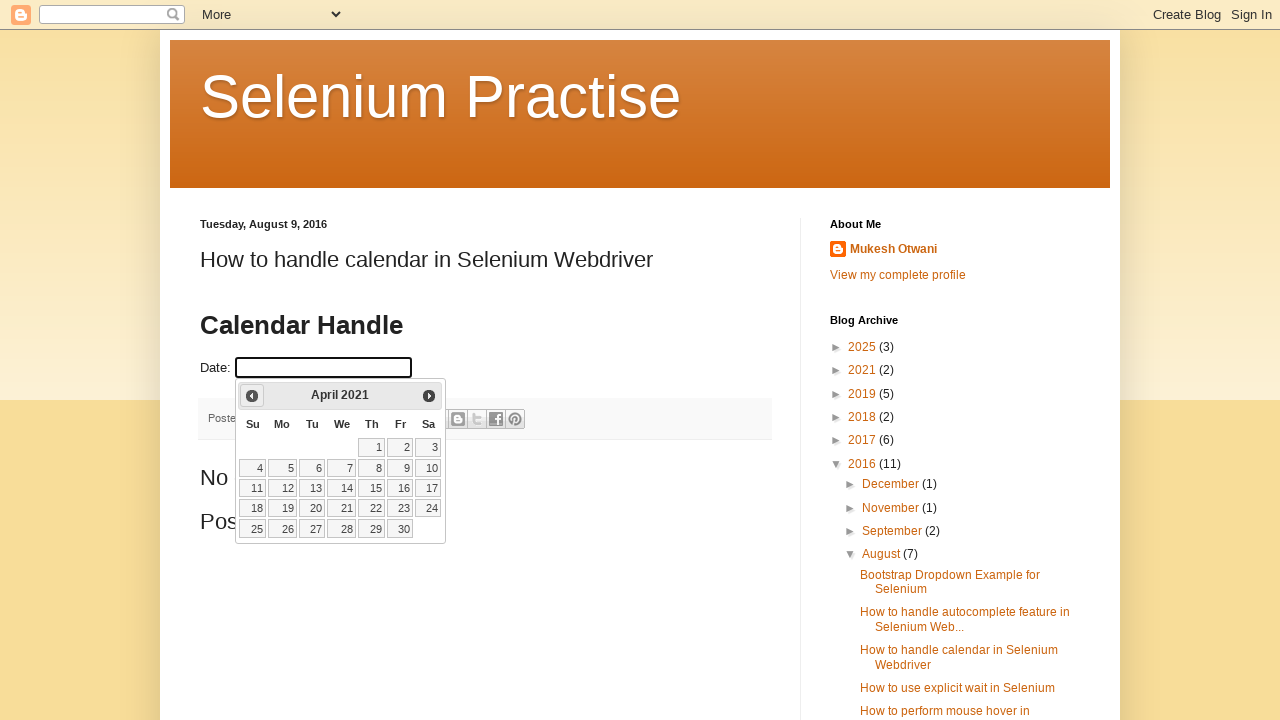

Waited 500ms for calendar to update
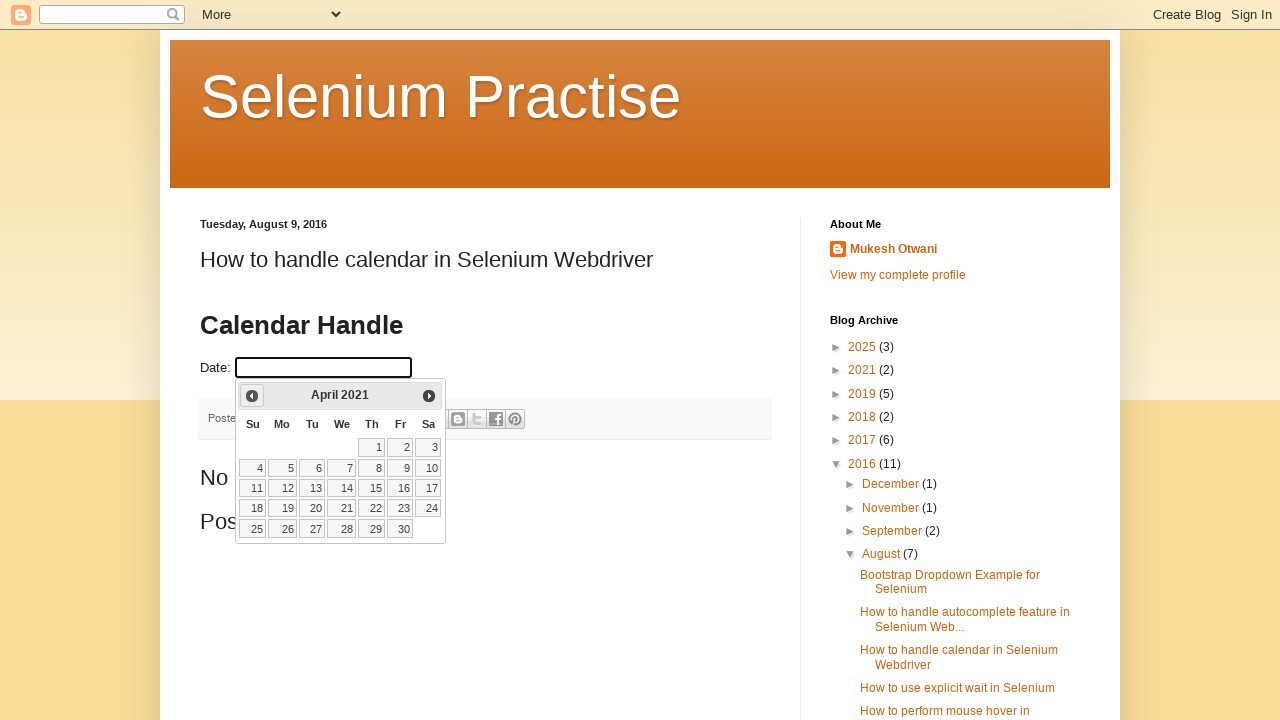

Retrieved current month from calendar
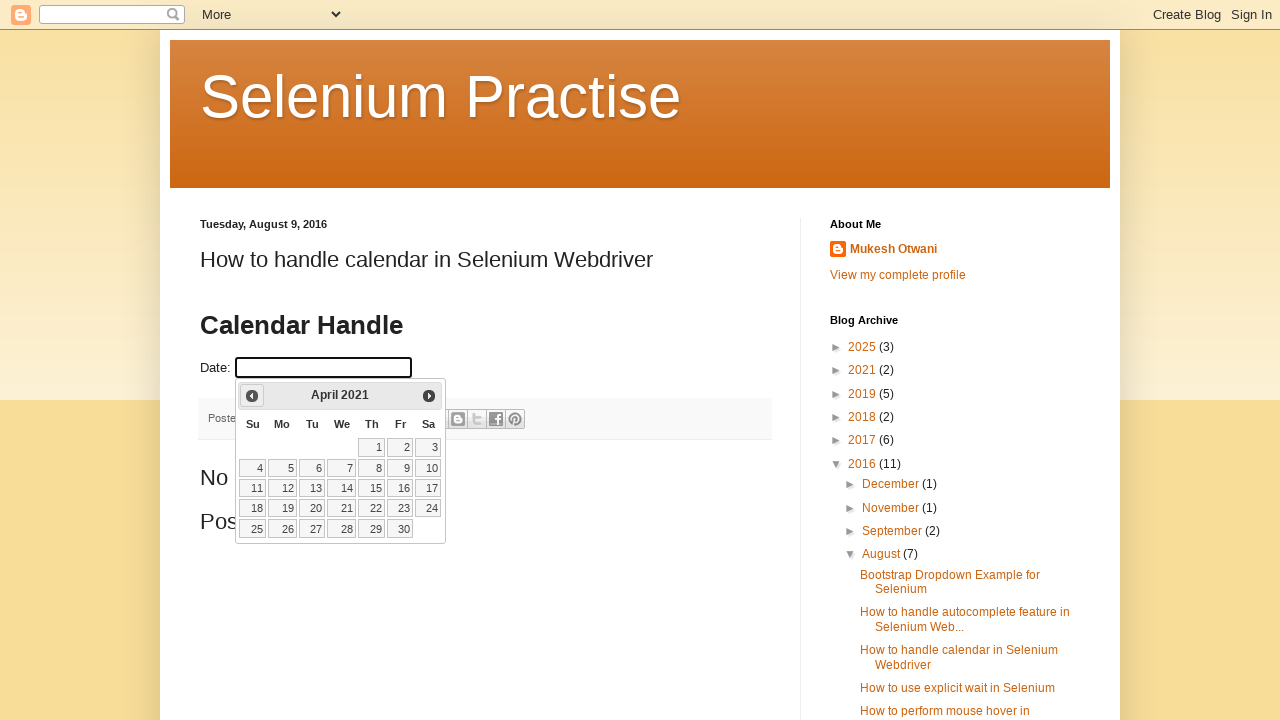

Retrieved current year from calendar
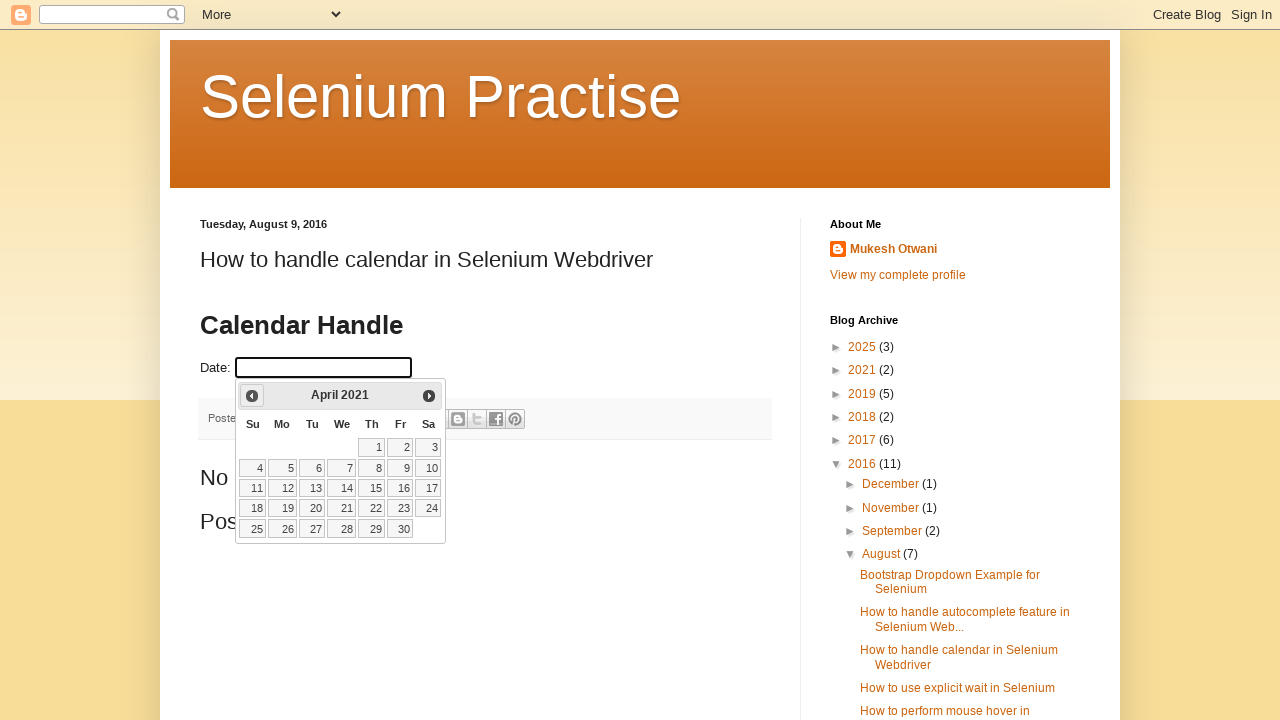

Clicked Previous button to navigate backwards in calendar (currently at April 2021) at (252, 396) on xpath=//span[text()='Prev']
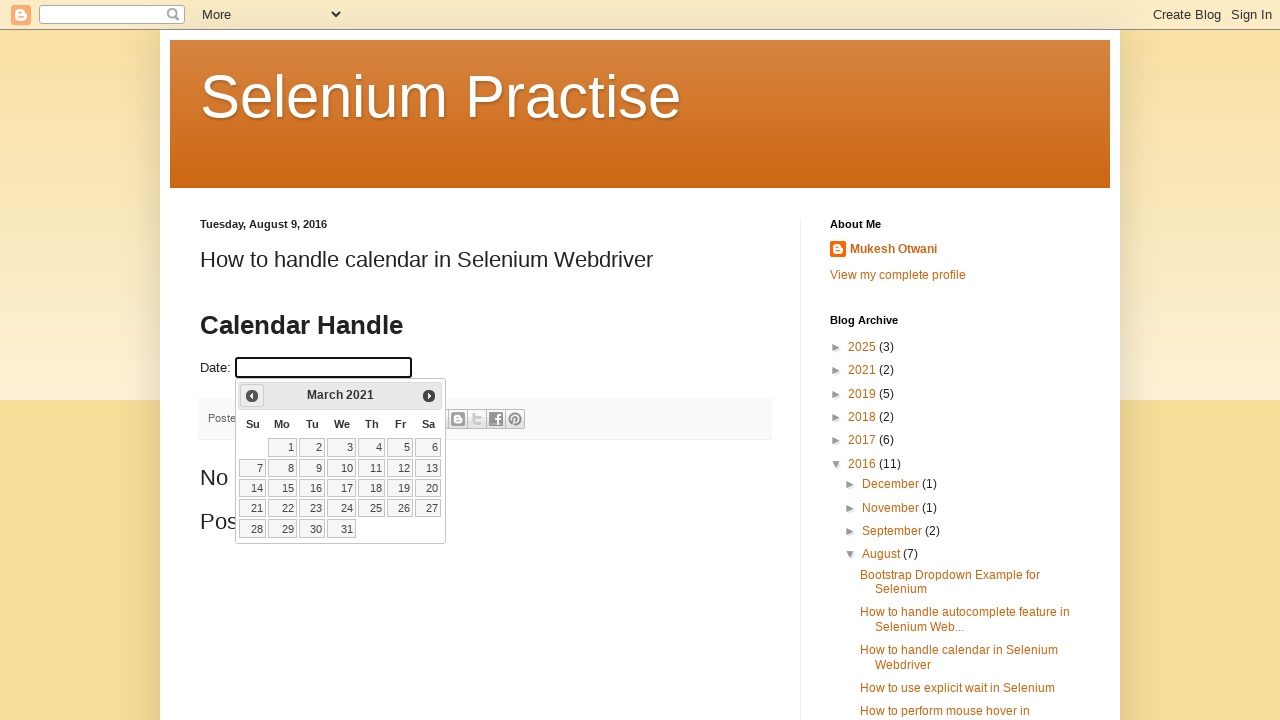

Waited 500ms for calendar to update
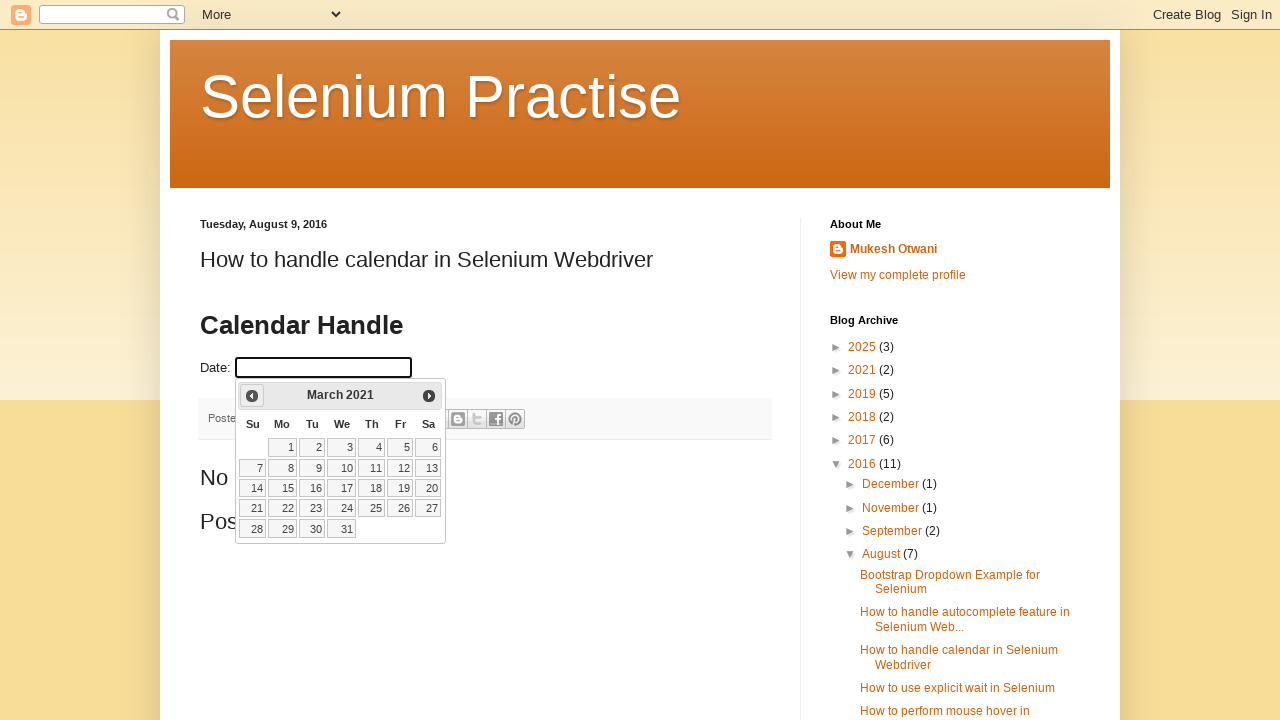

Retrieved current month from calendar
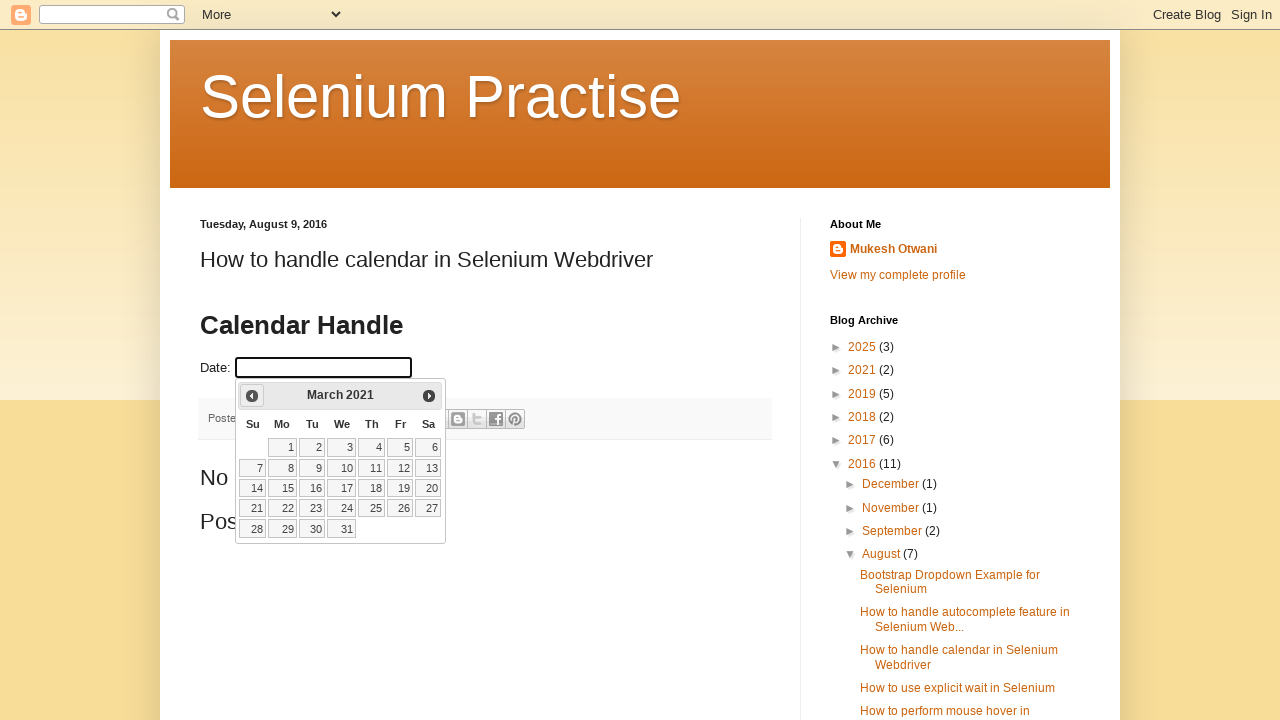

Retrieved current year from calendar
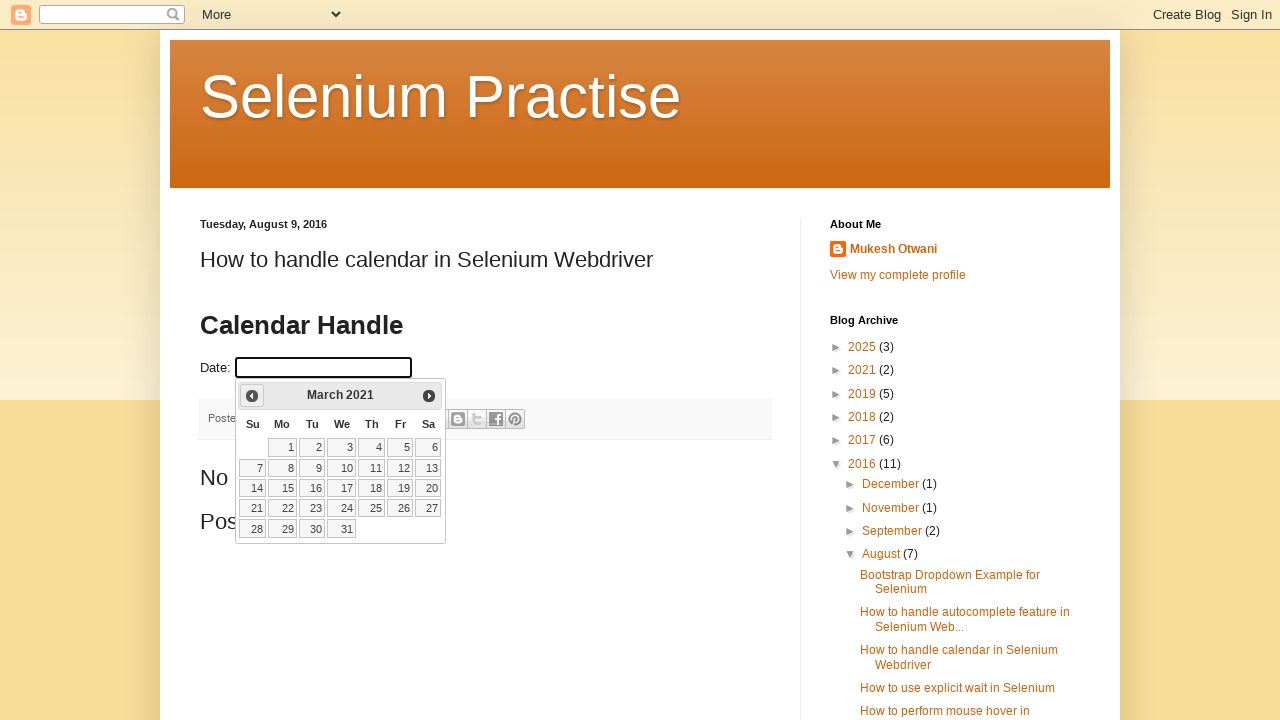

Clicked Previous button to navigate backwards in calendar (currently at March 2021) at (252, 396) on xpath=//span[text()='Prev']
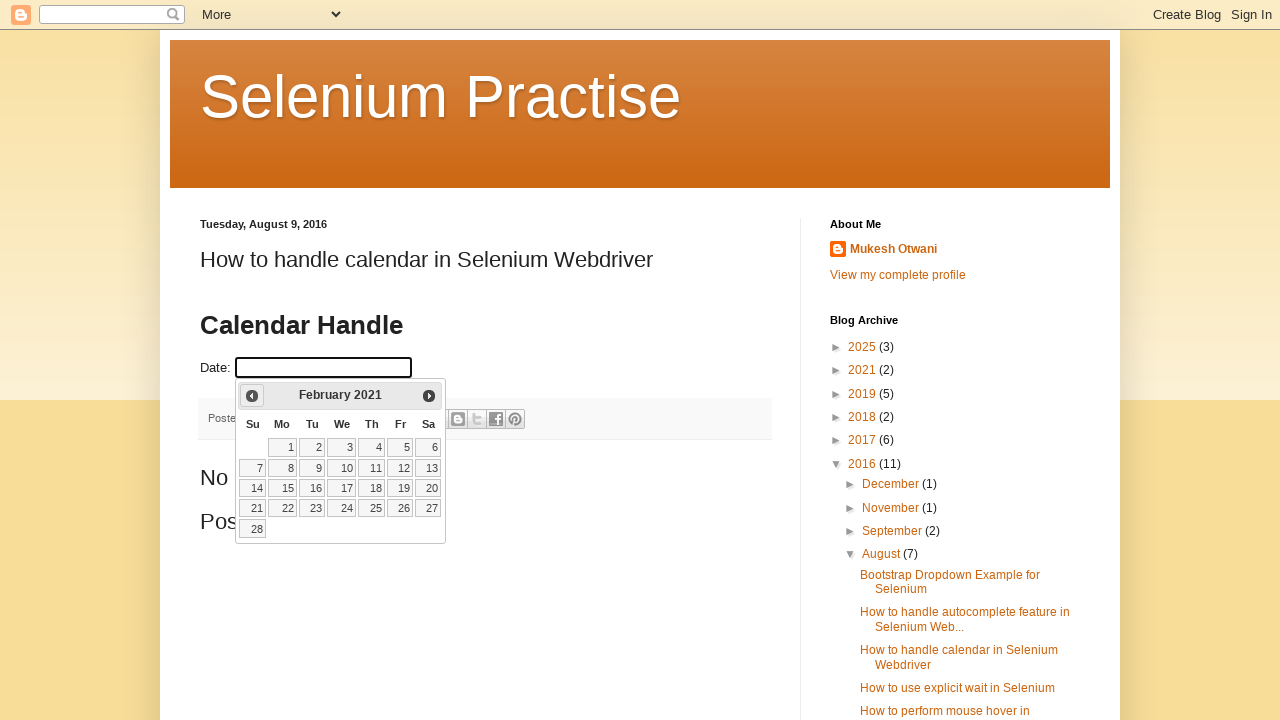

Waited 500ms for calendar to update
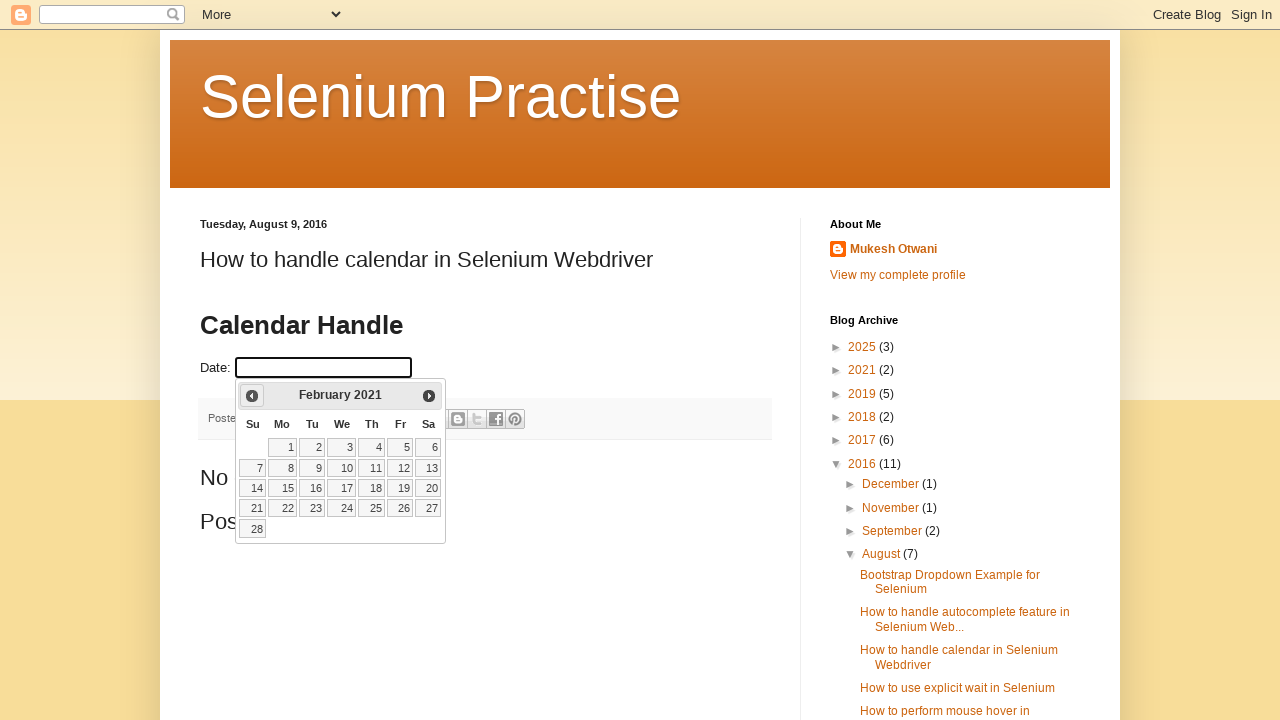

Retrieved current month from calendar
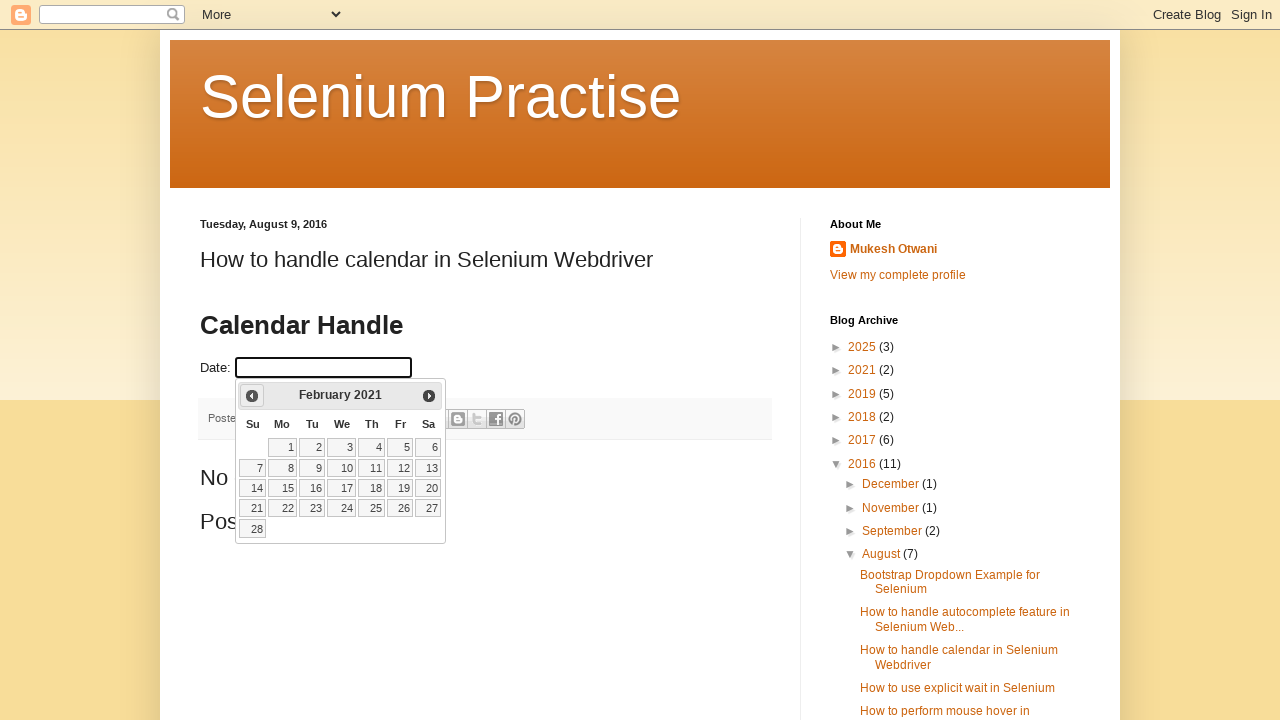

Retrieved current year from calendar
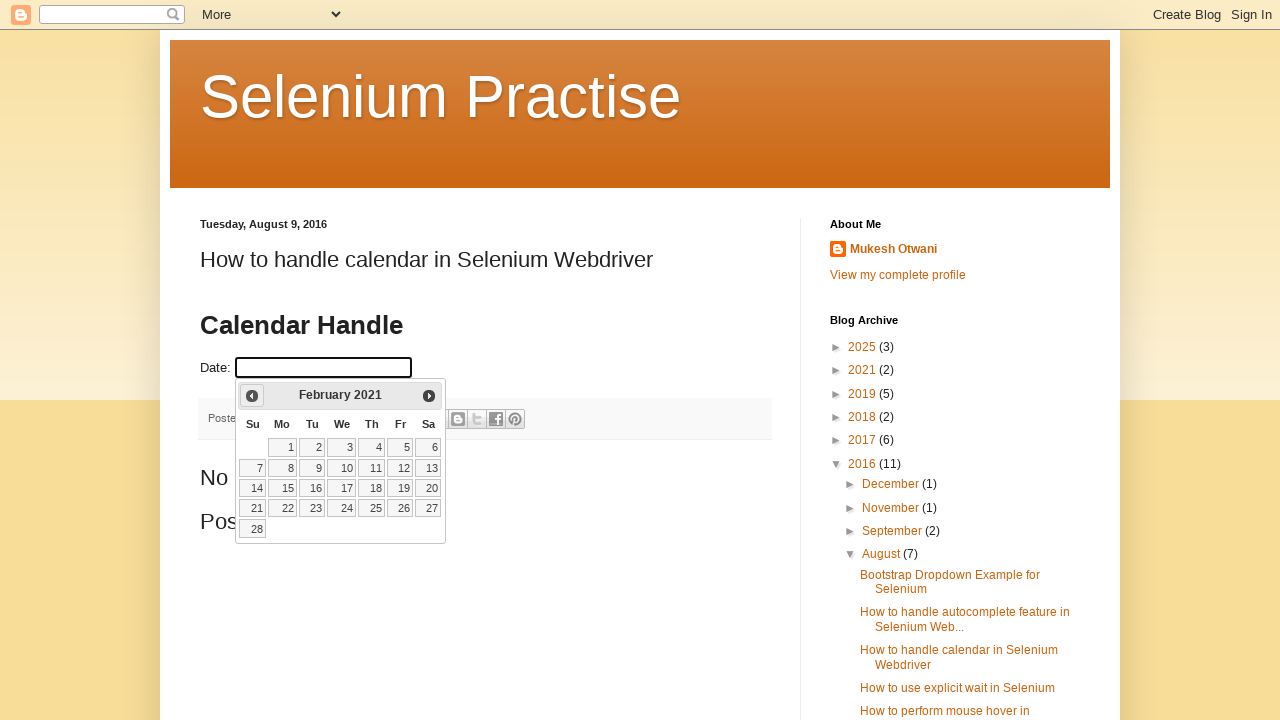

Clicked Previous button to navigate backwards in calendar (currently at February 2021) at (252, 396) on xpath=//span[text()='Prev']
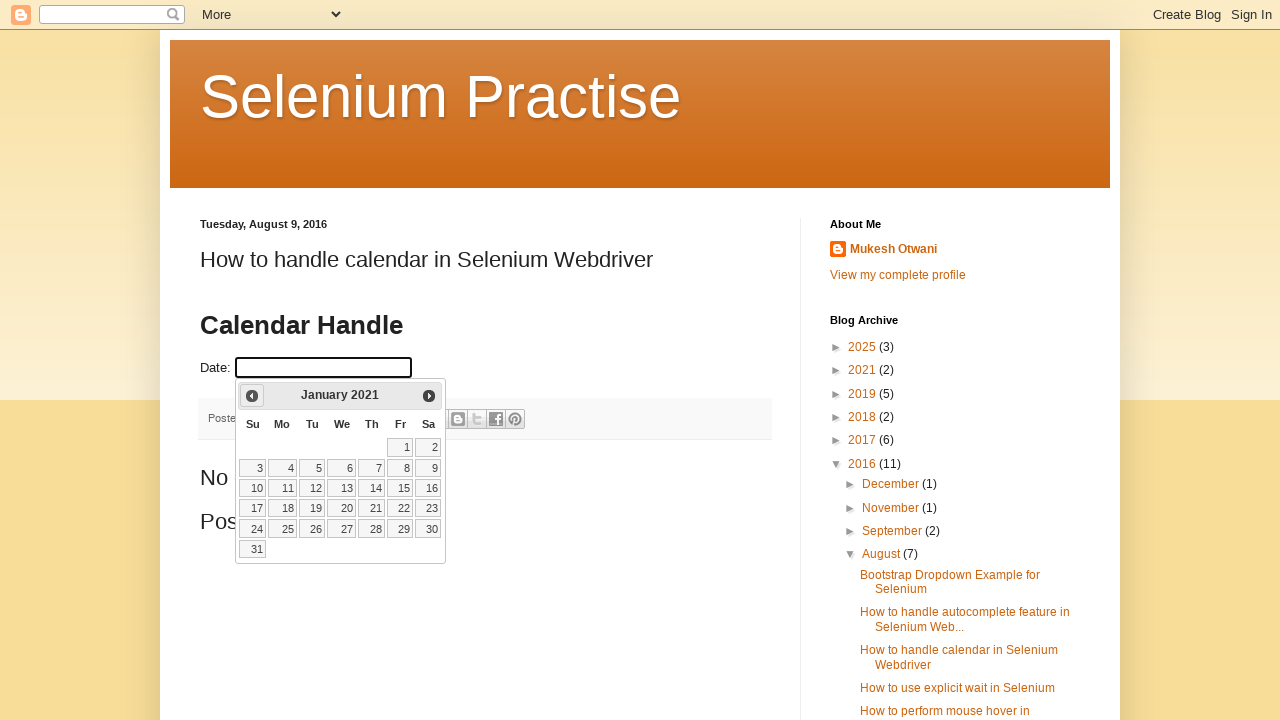

Waited 500ms for calendar to update
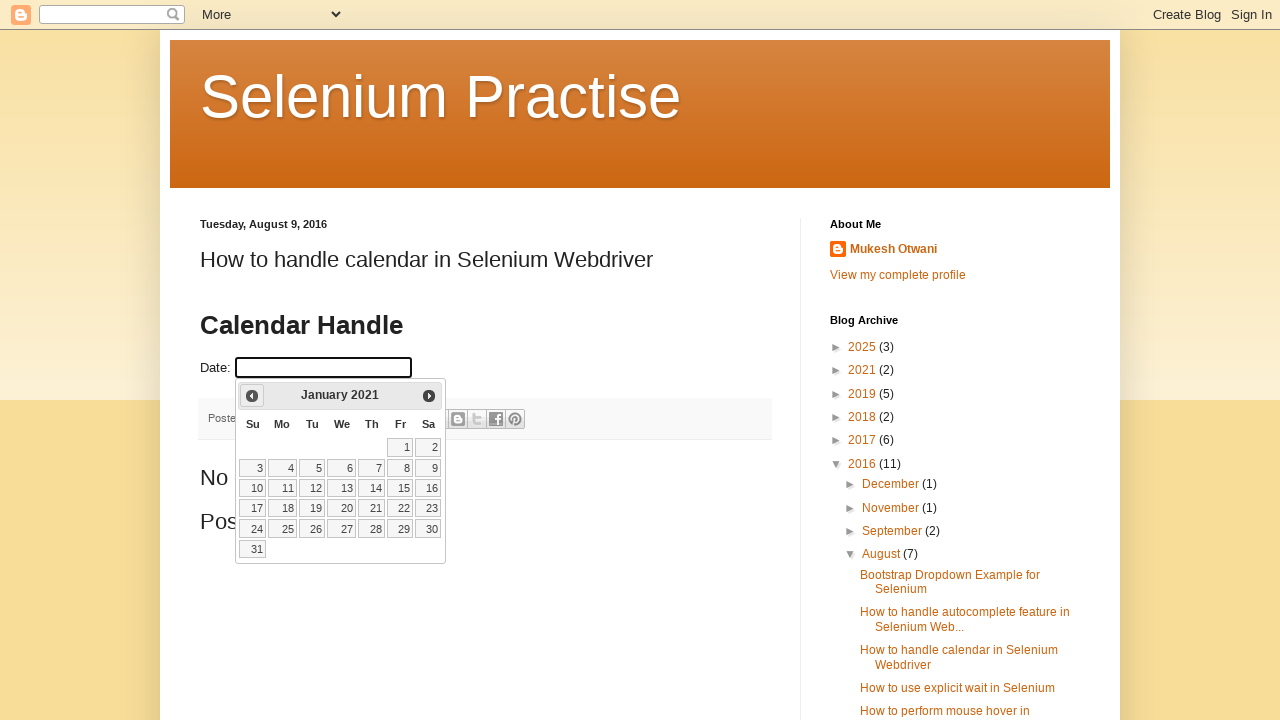

Retrieved current month from calendar
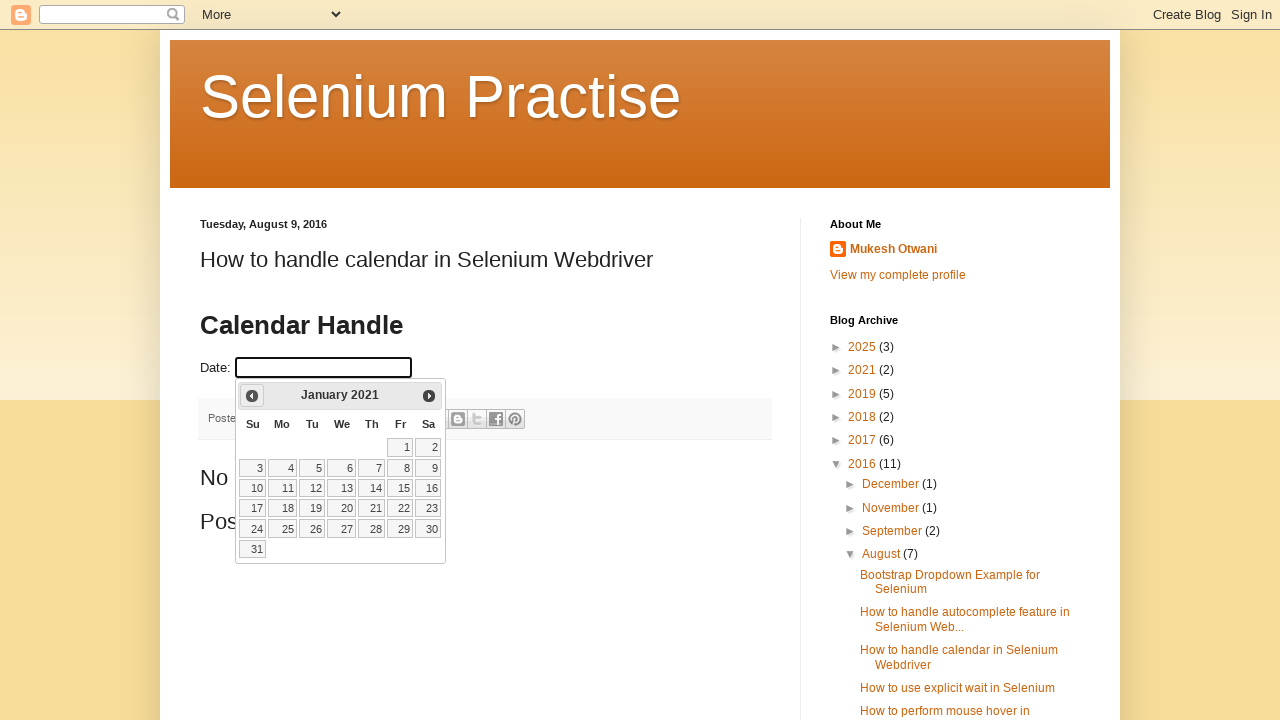

Retrieved current year from calendar
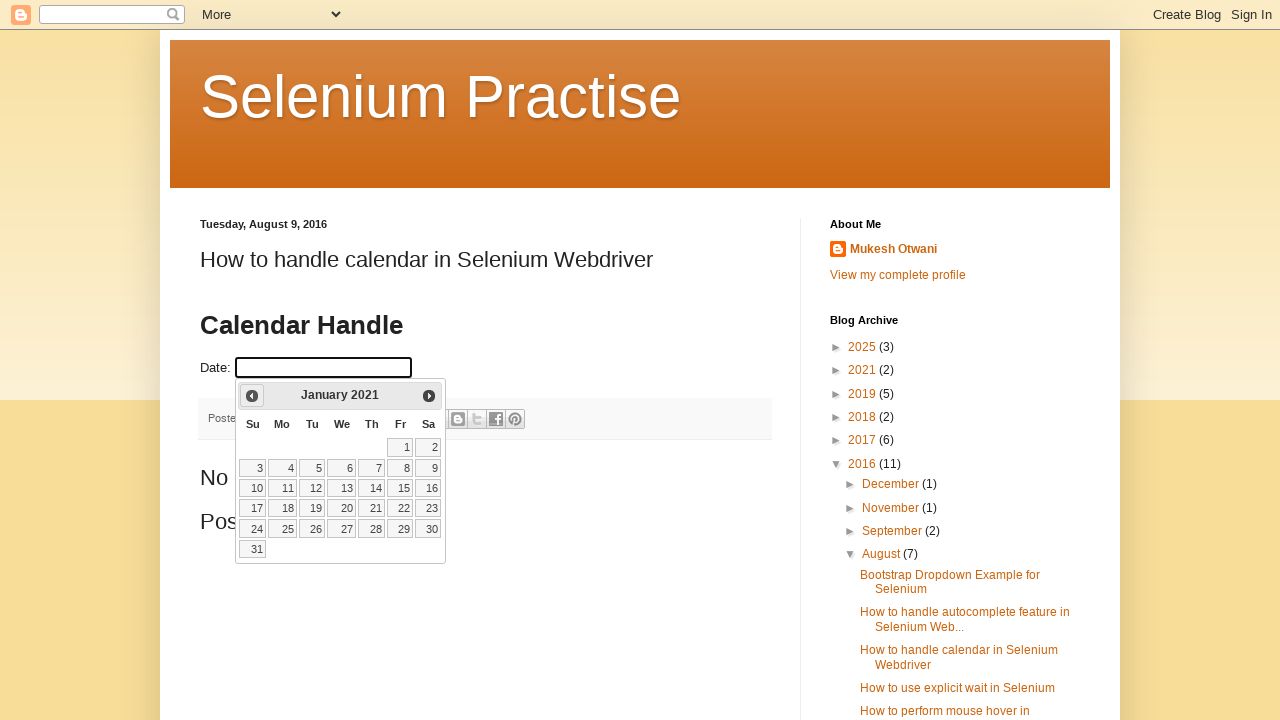

Clicked Previous button to navigate backwards in calendar (currently at January 2021) at (252, 396) on xpath=//span[text()='Prev']
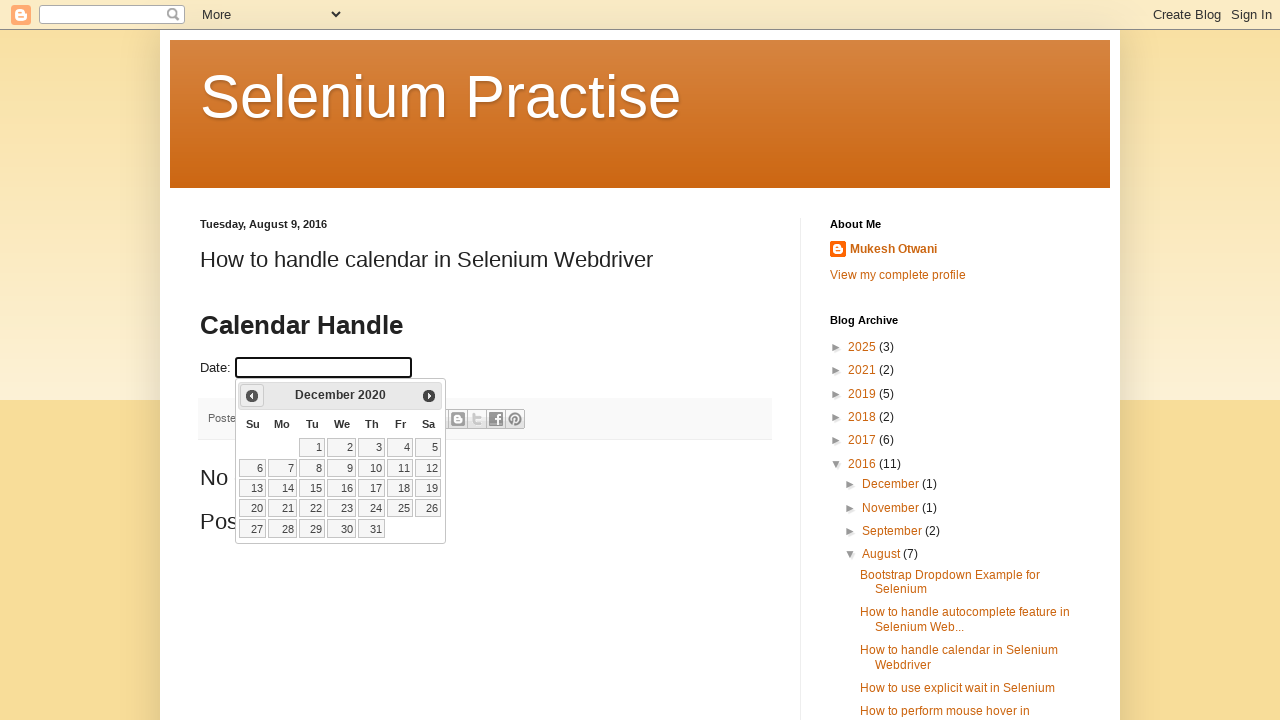

Waited 500ms for calendar to update
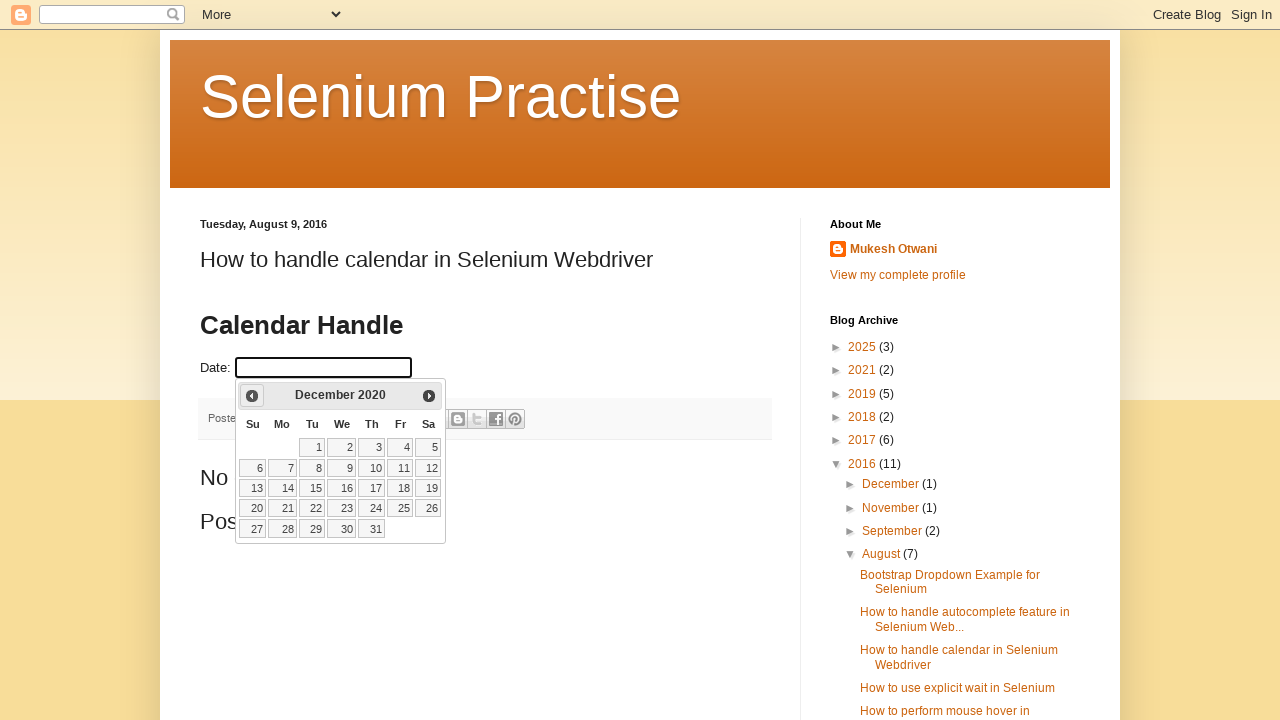

Retrieved current month from calendar
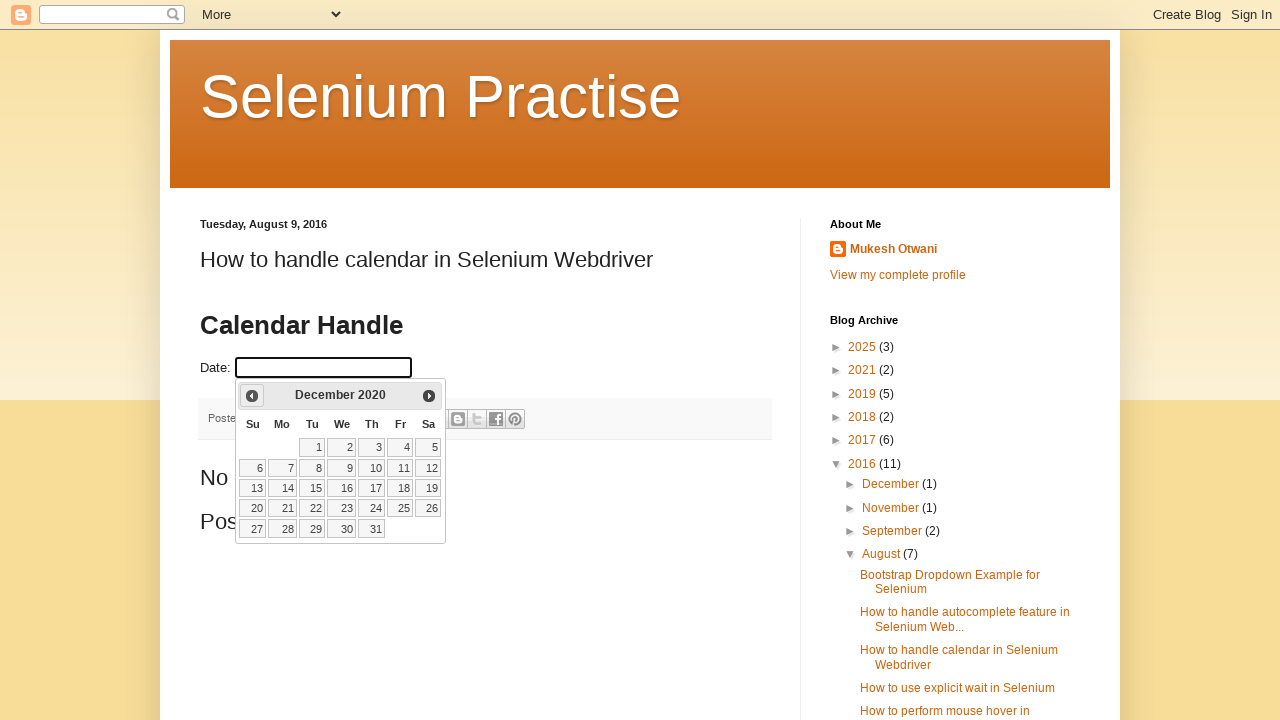

Retrieved current year from calendar
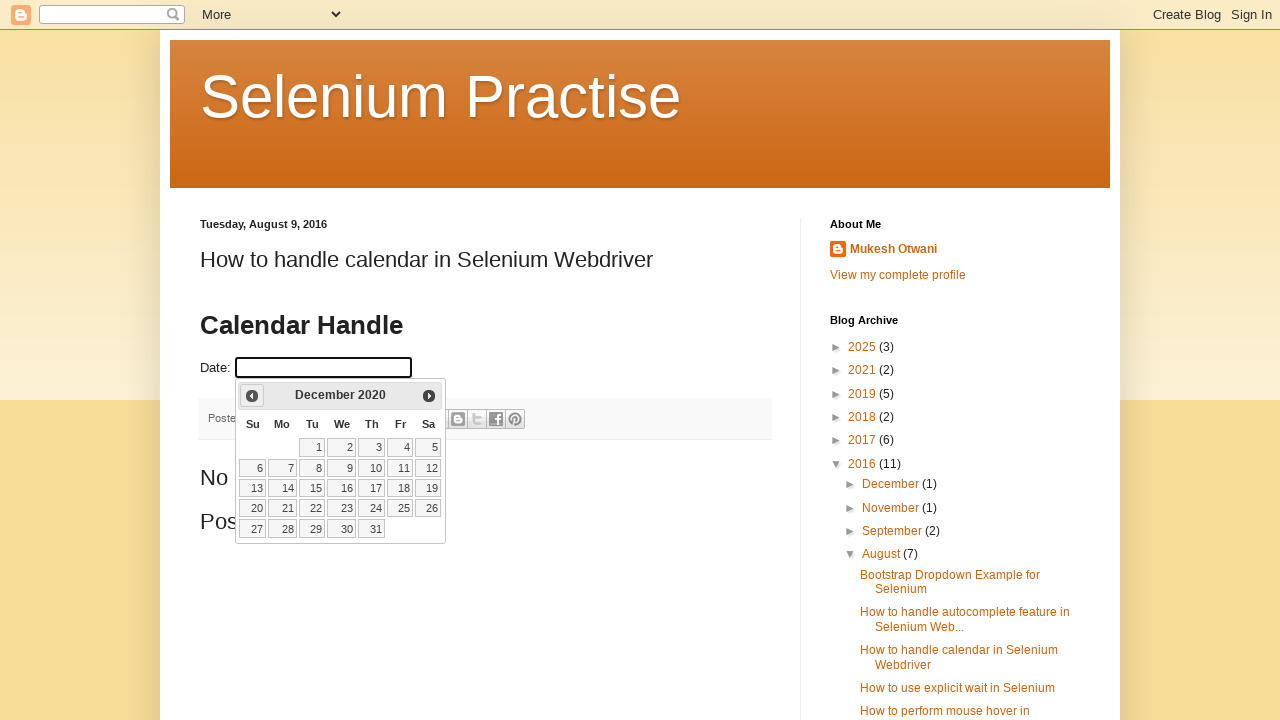

Clicked Previous button to navigate backwards in calendar (currently at December 2020) at (252, 396) on xpath=//span[text()='Prev']
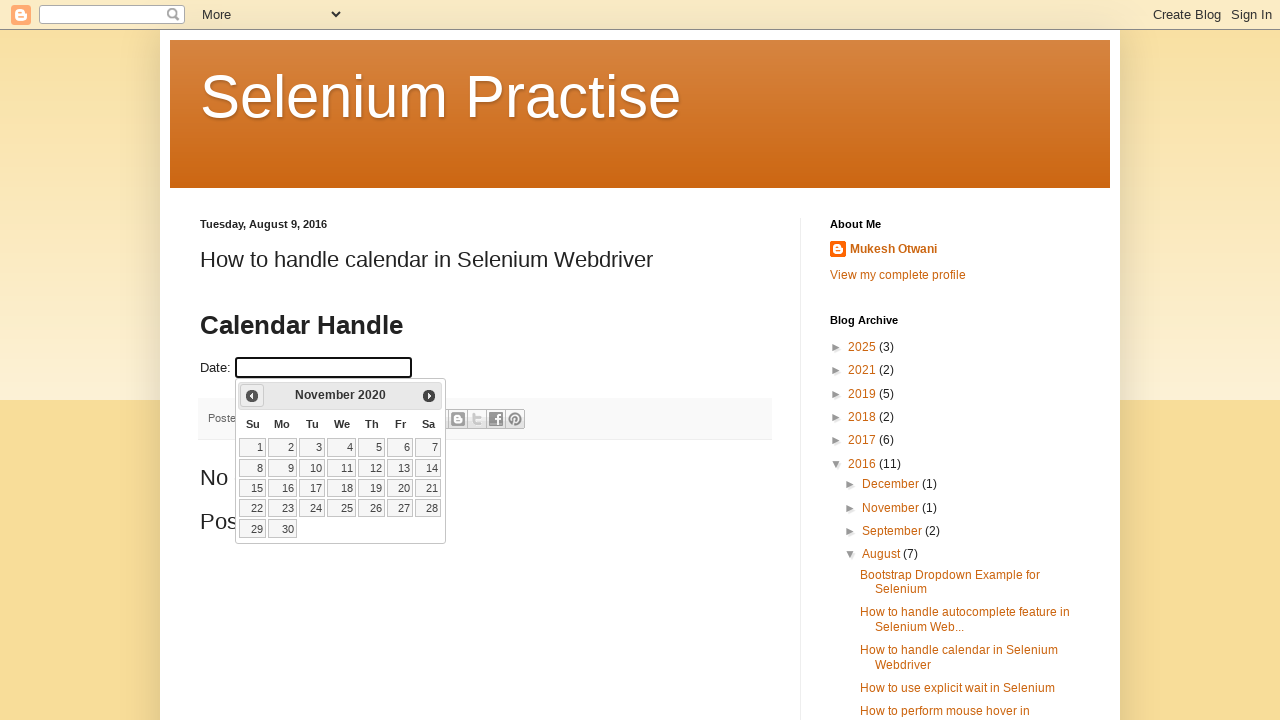

Waited 500ms for calendar to update
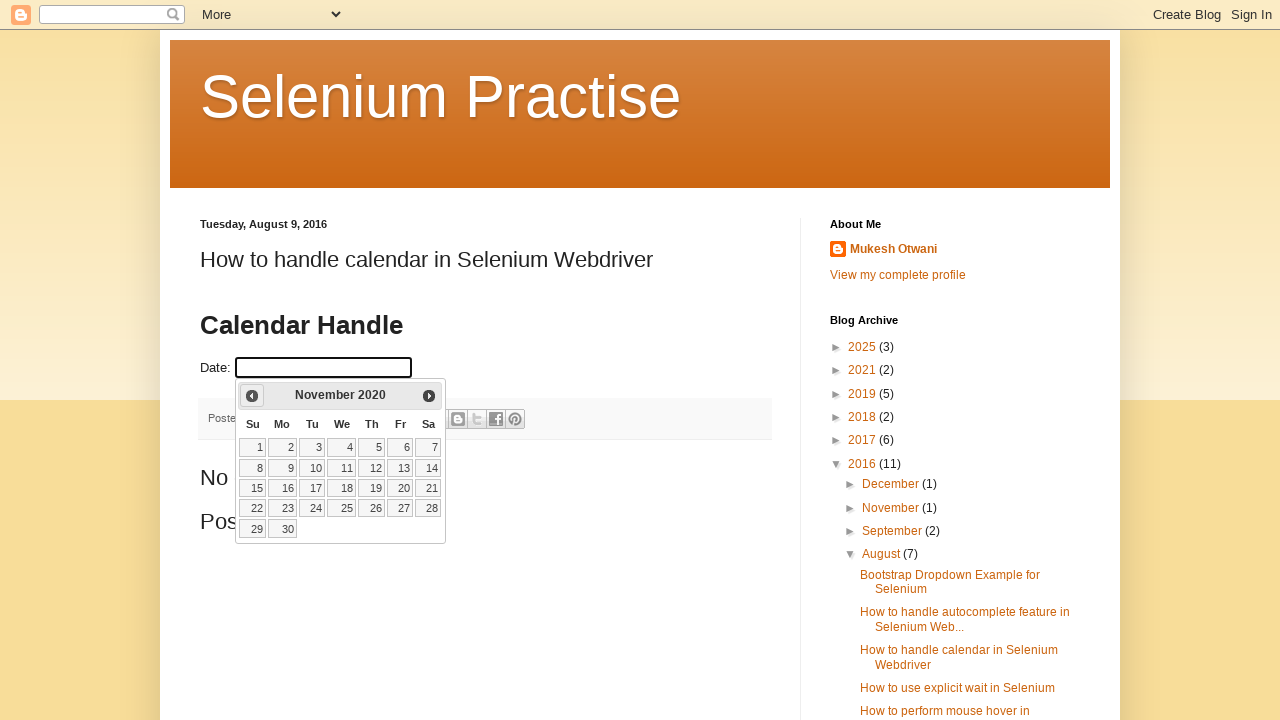

Retrieved current month from calendar
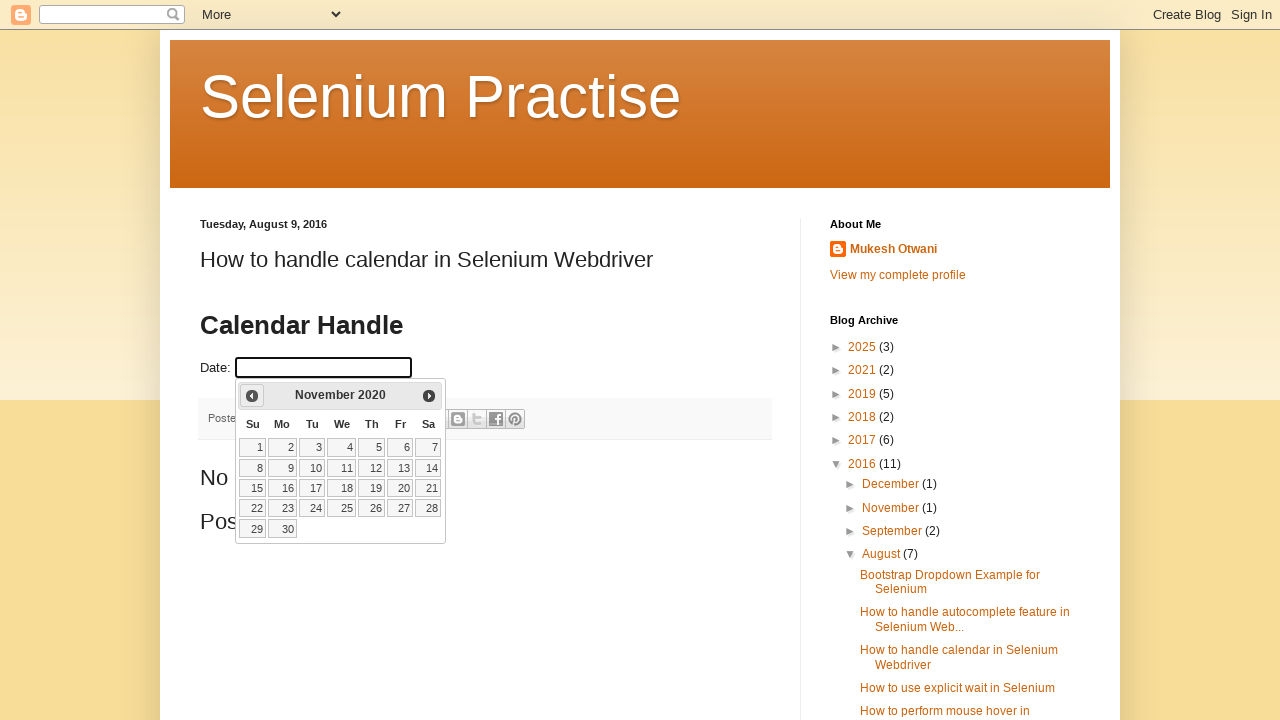

Retrieved current year from calendar
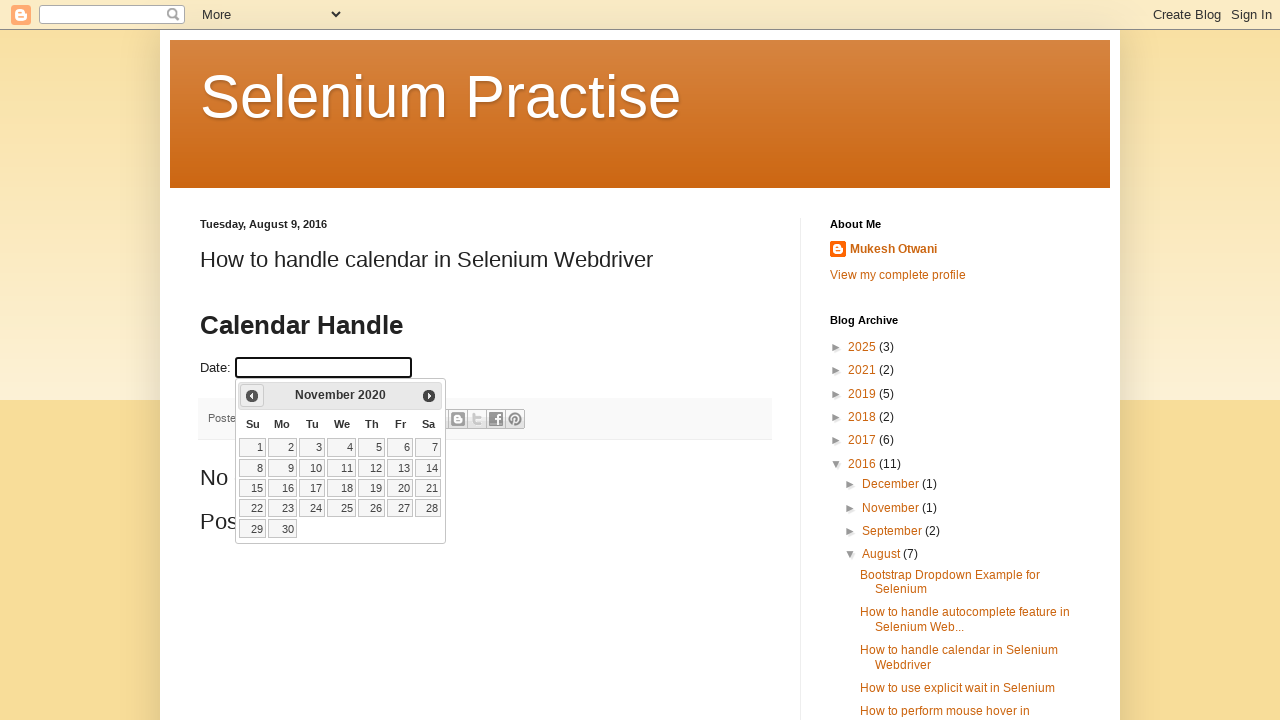

Clicked Previous button to navigate backwards in calendar (currently at November 2020) at (252, 396) on xpath=//span[text()='Prev']
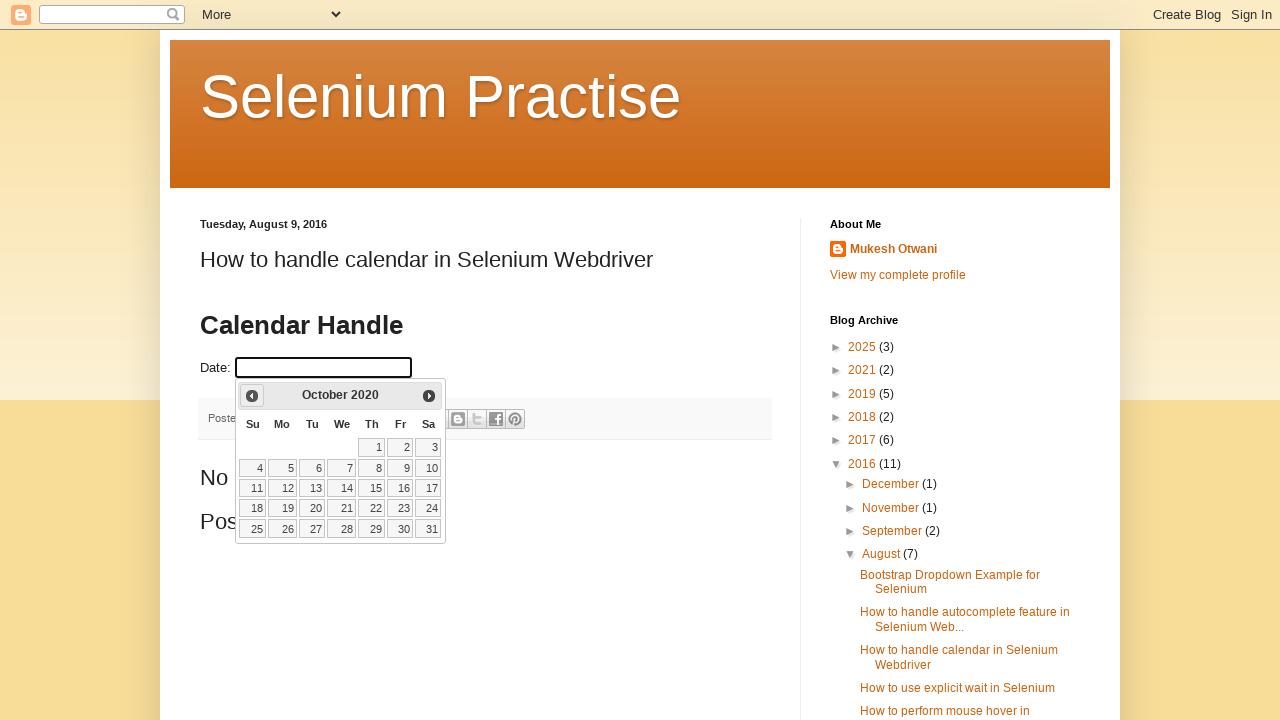

Waited 500ms for calendar to update
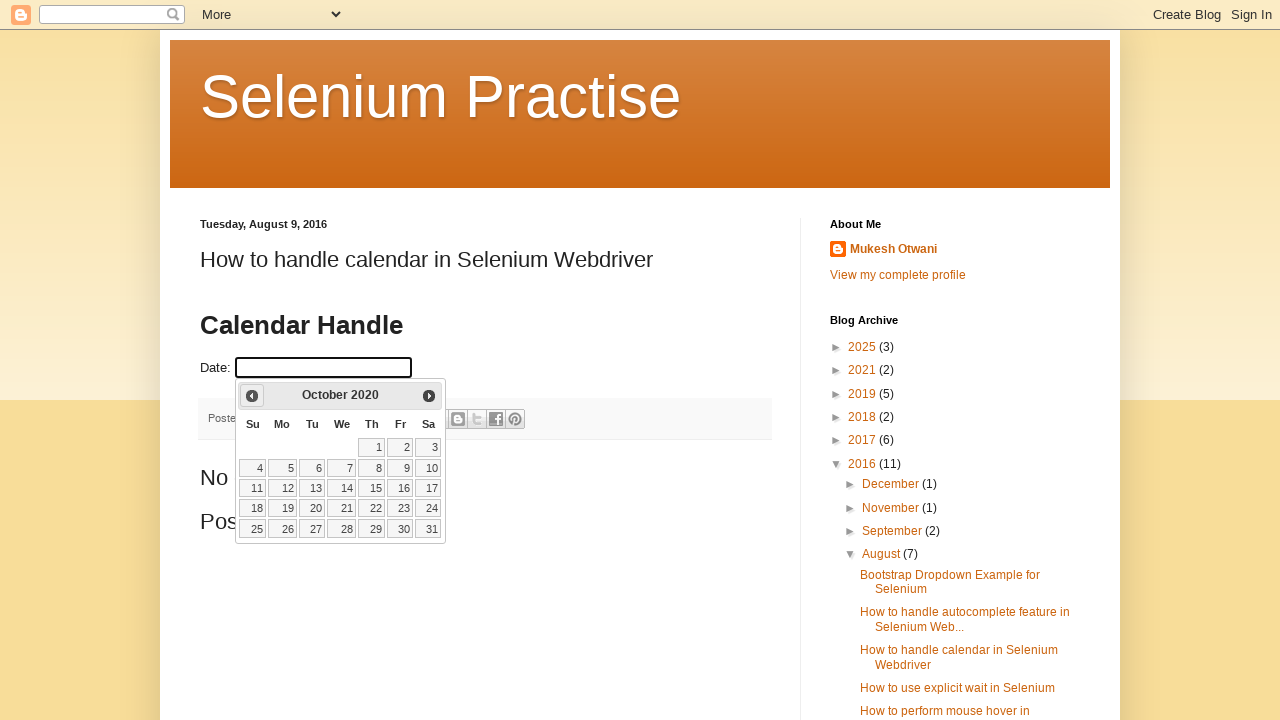

Retrieved current month from calendar
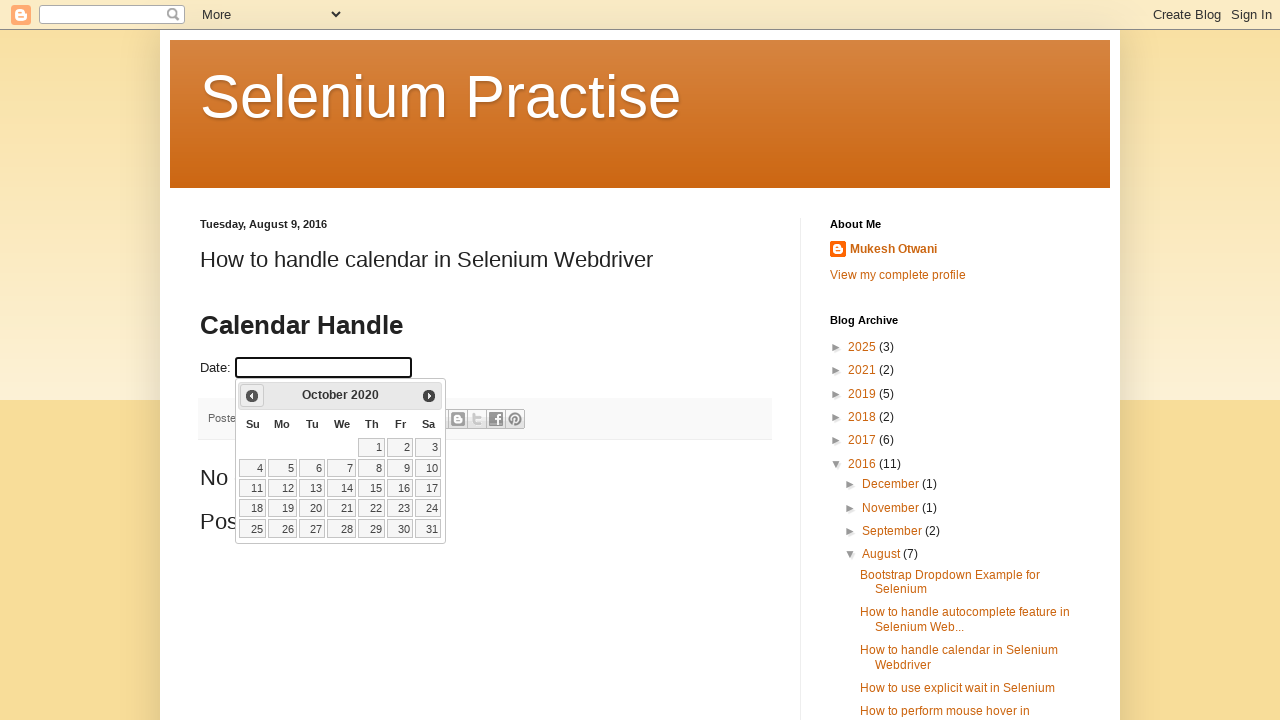

Retrieved current year from calendar
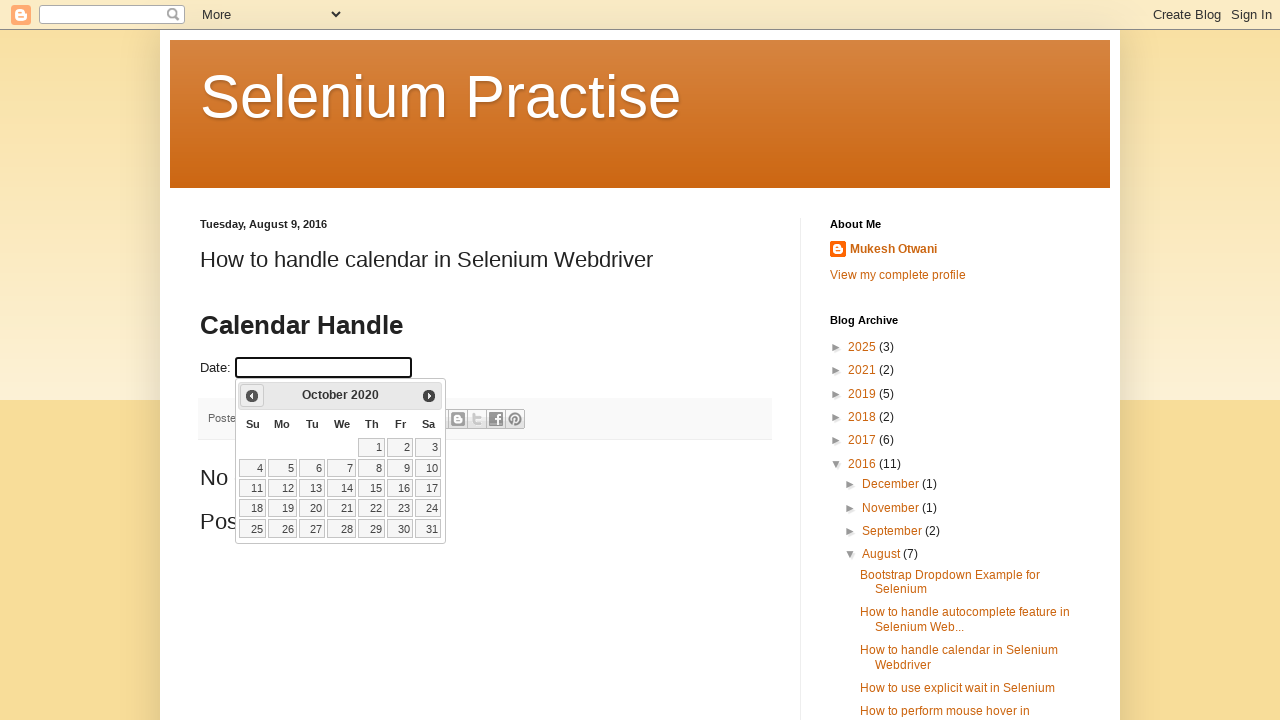

Clicked Previous button to navigate backwards in calendar (currently at October 2020) at (252, 396) on xpath=//span[text()='Prev']
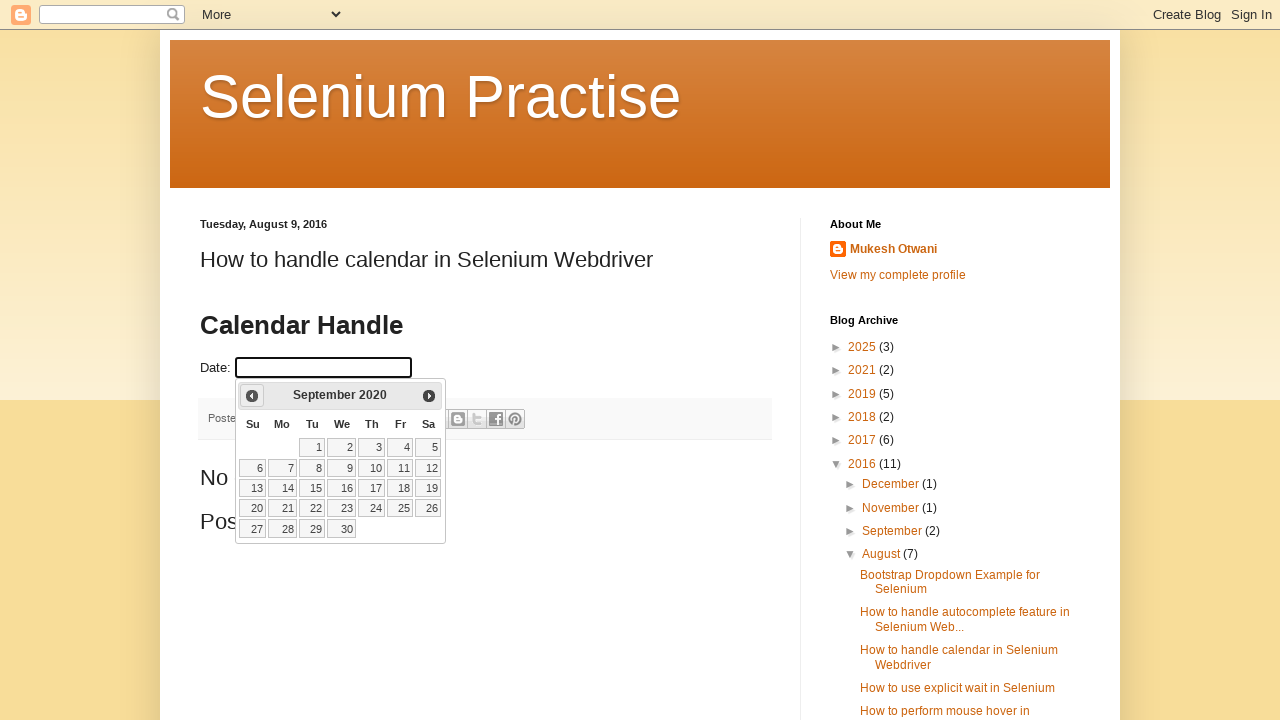

Waited 500ms for calendar to update
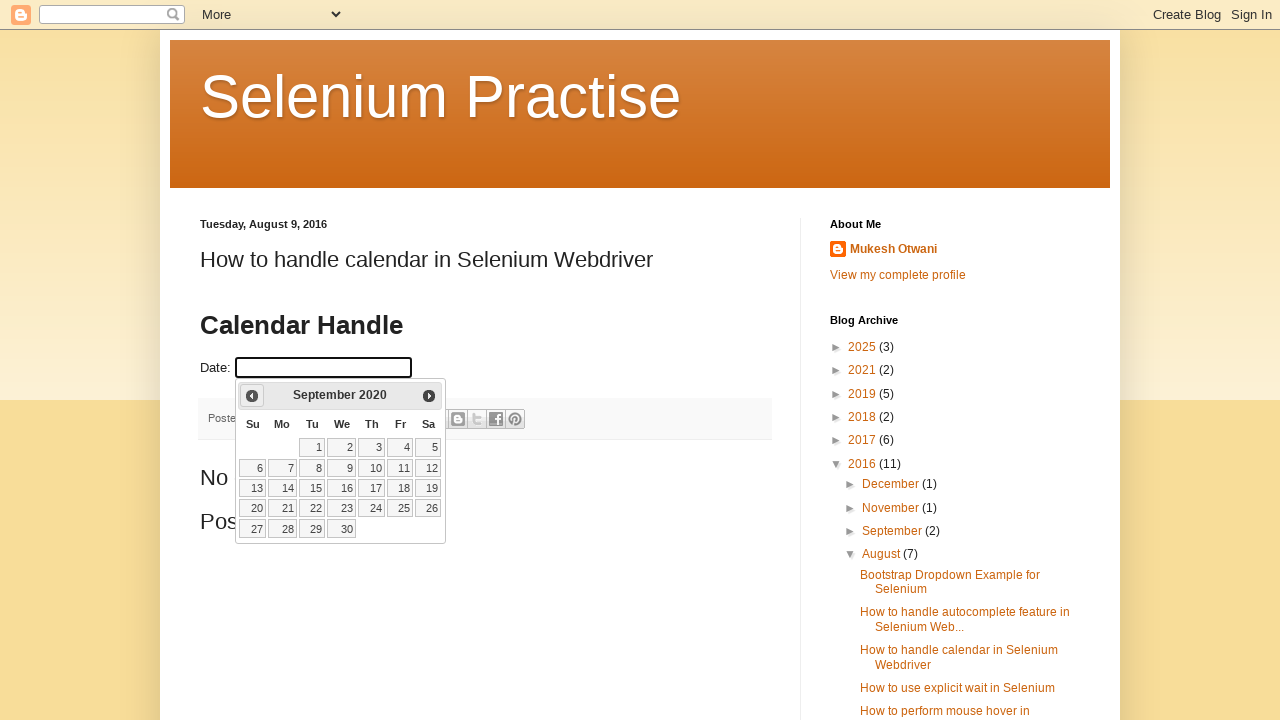

Retrieved current month from calendar
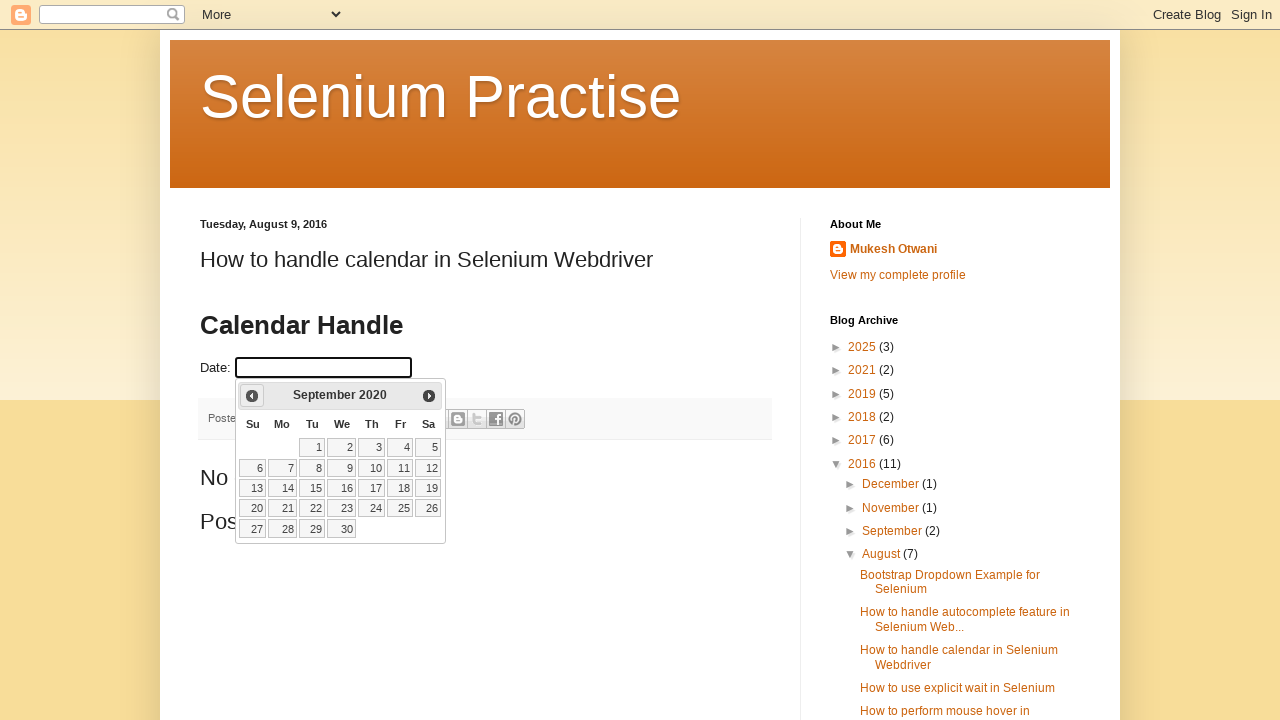

Retrieved current year from calendar
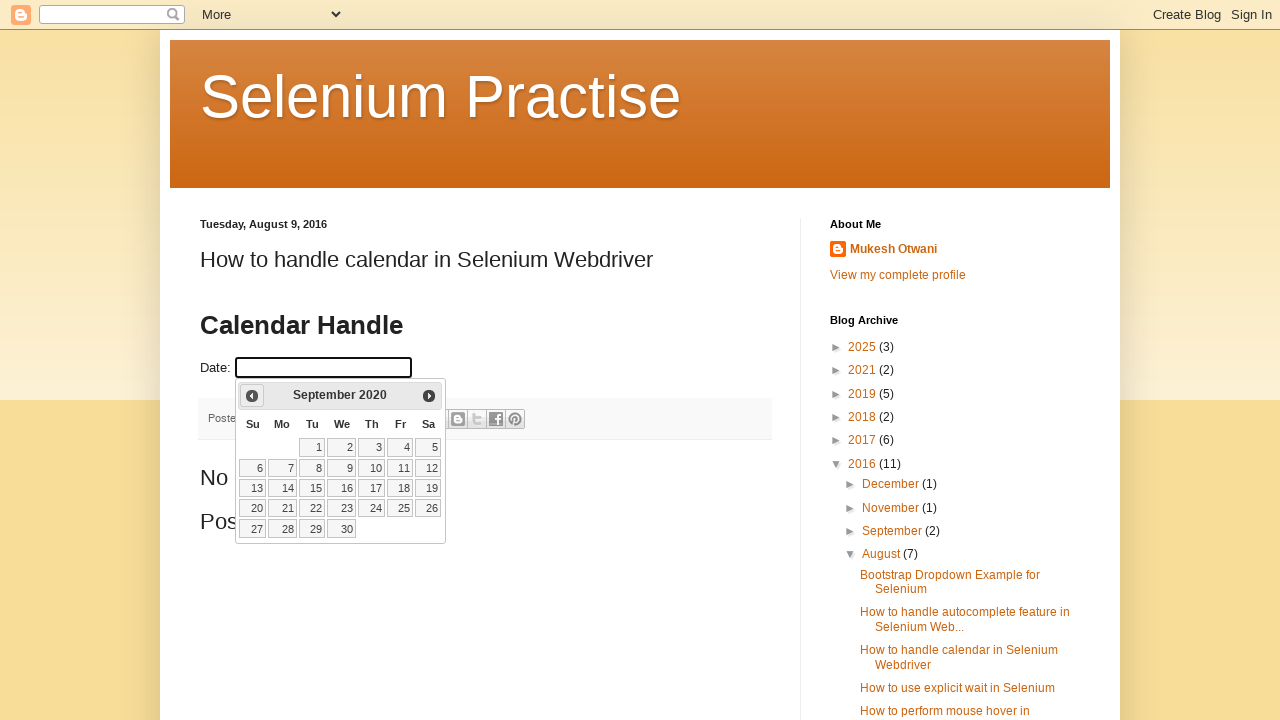

Clicked Previous button to navigate backwards in calendar (currently at September 2020) at (252, 396) on xpath=//span[text()='Prev']
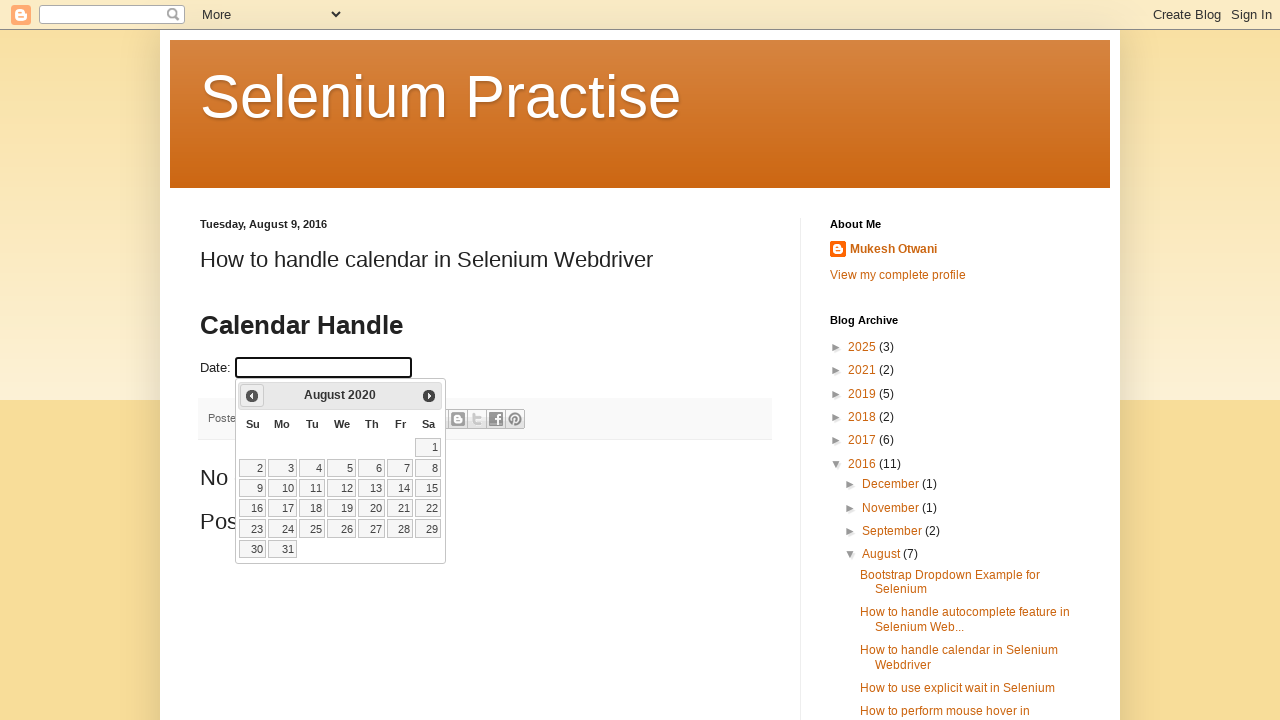

Waited 500ms for calendar to update
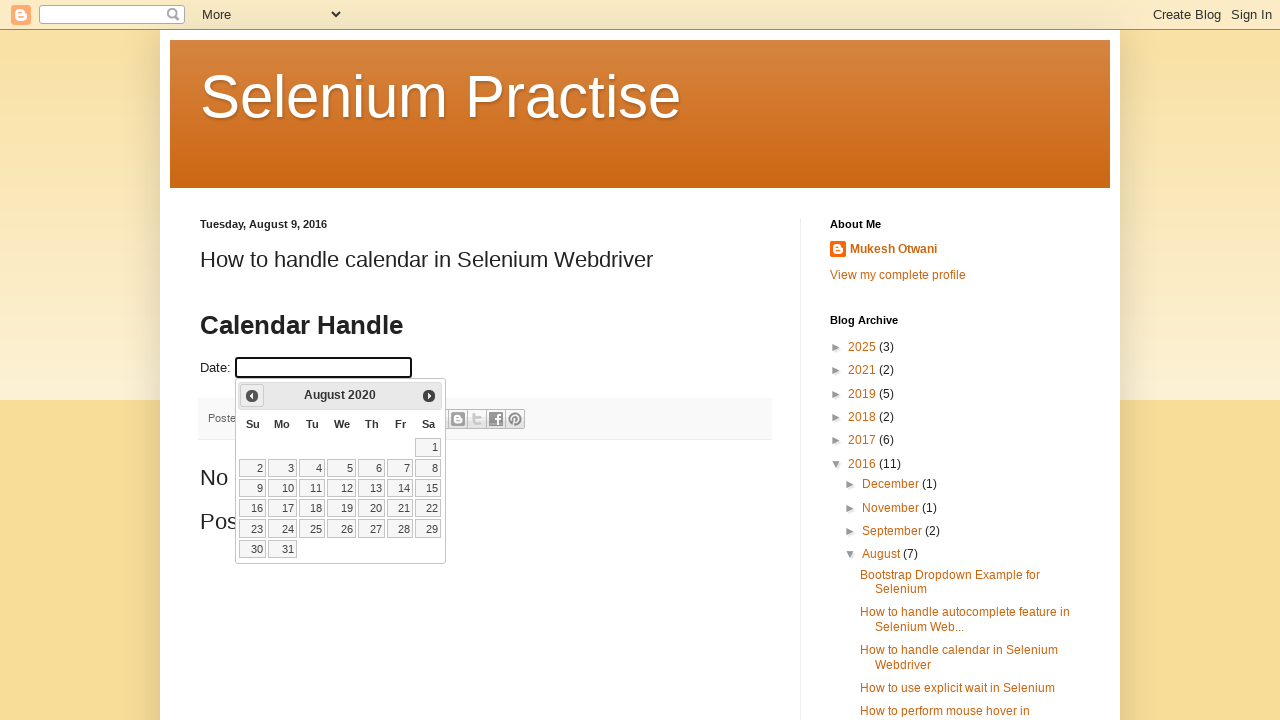

Retrieved current month from calendar
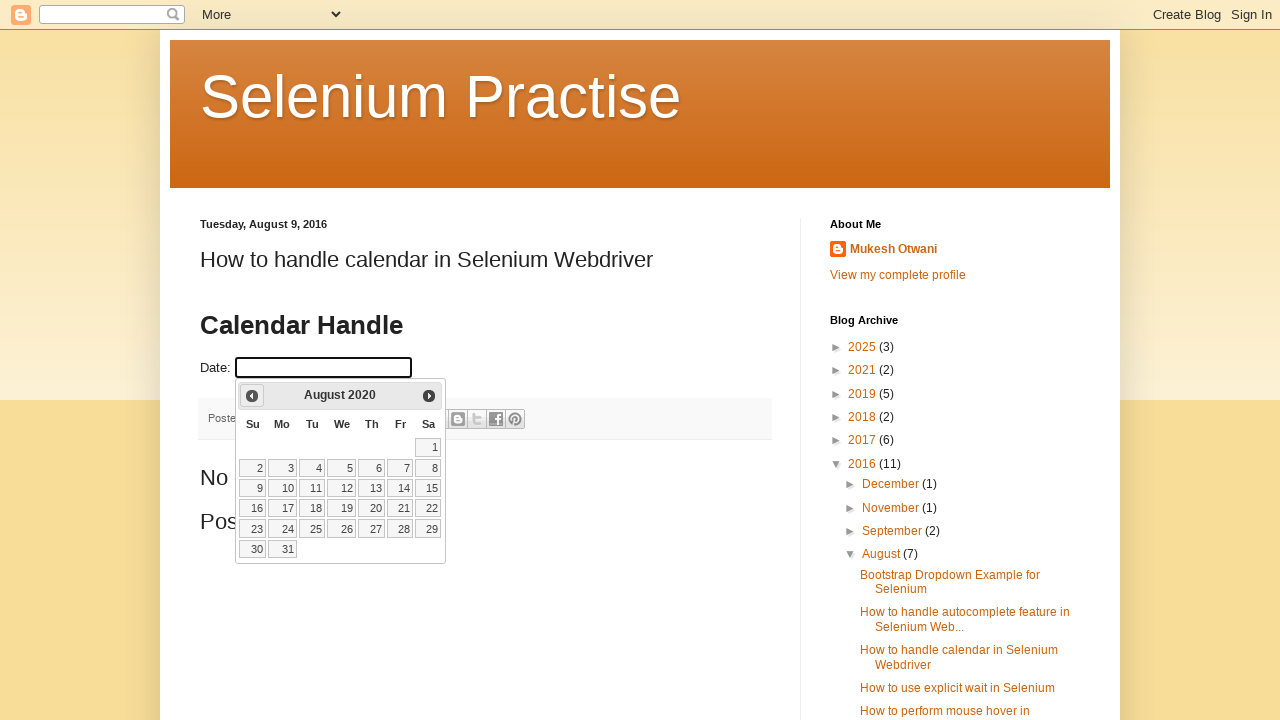

Retrieved current year from calendar
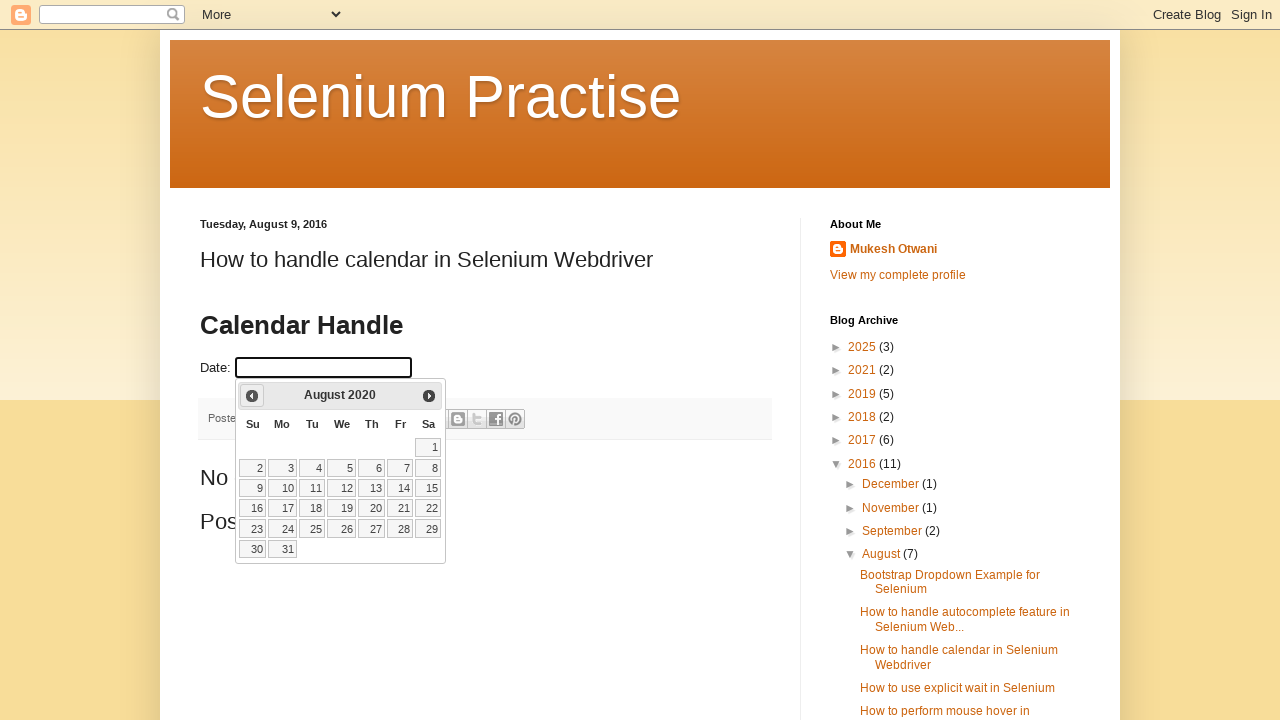

Clicked Previous button to navigate backwards in calendar (currently at August 2020) at (252, 396) on xpath=//span[text()='Prev']
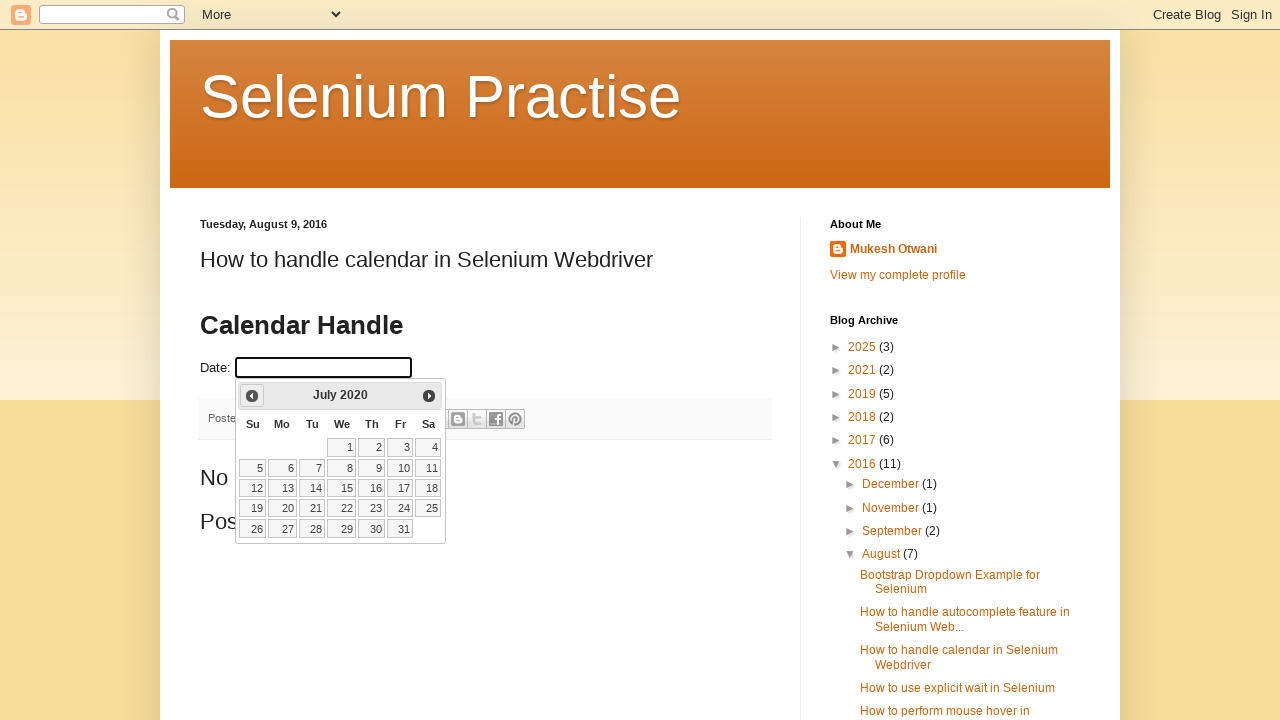

Waited 500ms for calendar to update
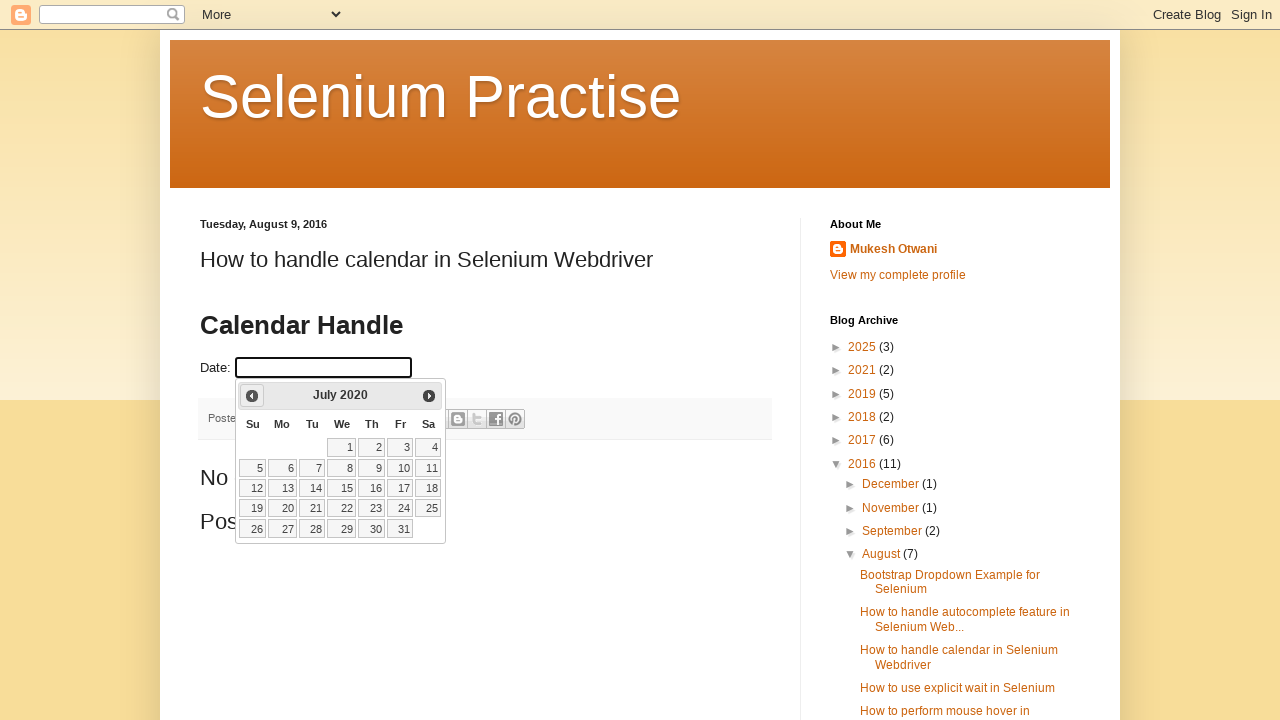

Retrieved current month from calendar
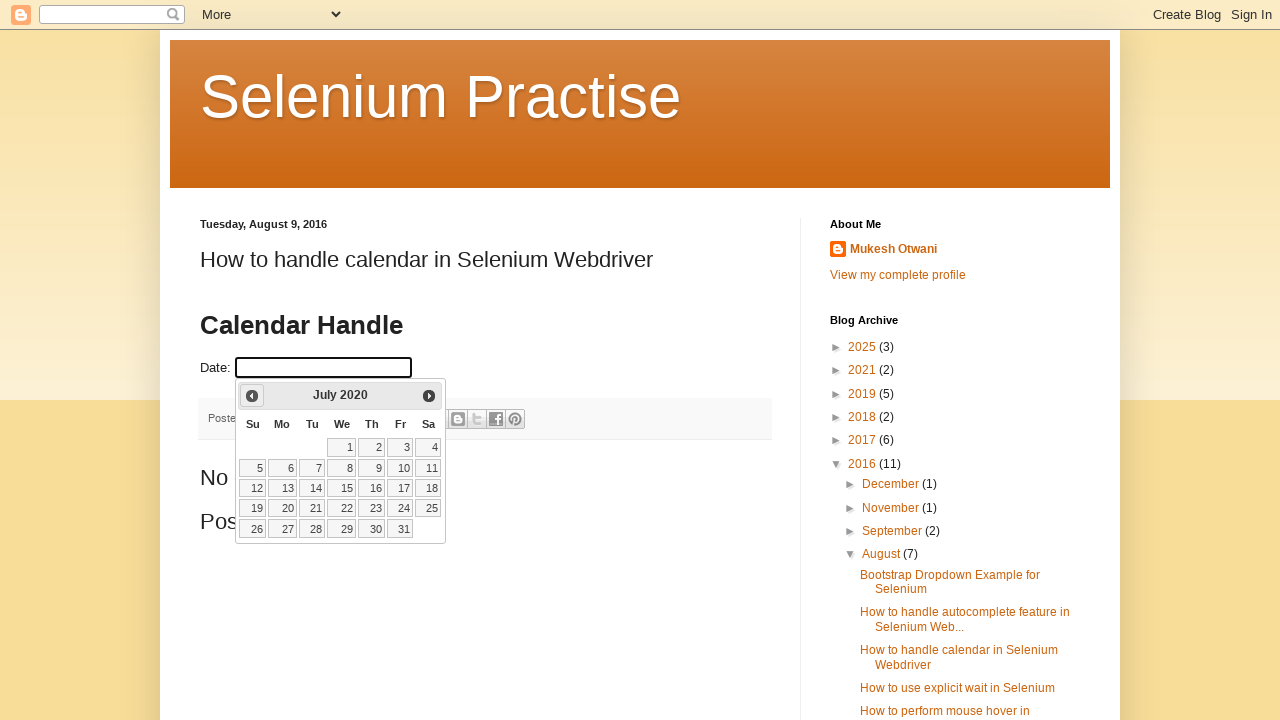

Retrieved current year from calendar
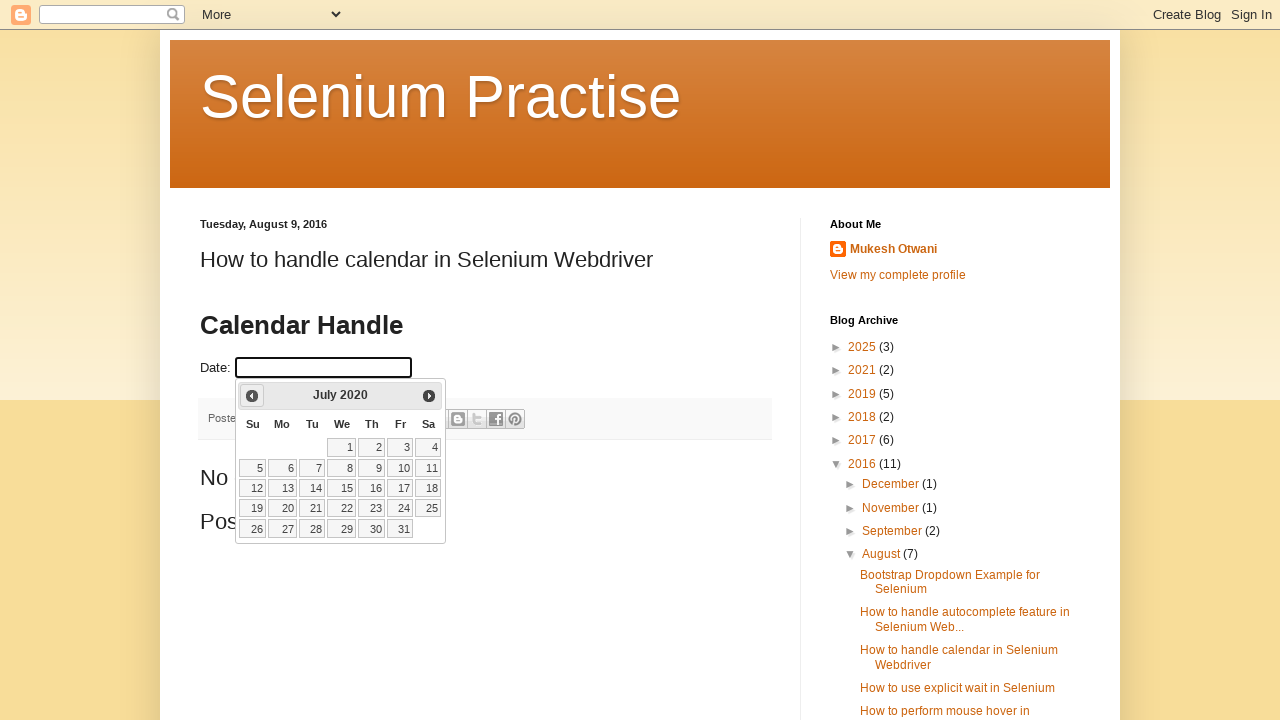

Clicked Previous button to navigate backwards in calendar (currently at July 2020) at (252, 396) on xpath=//span[text()='Prev']
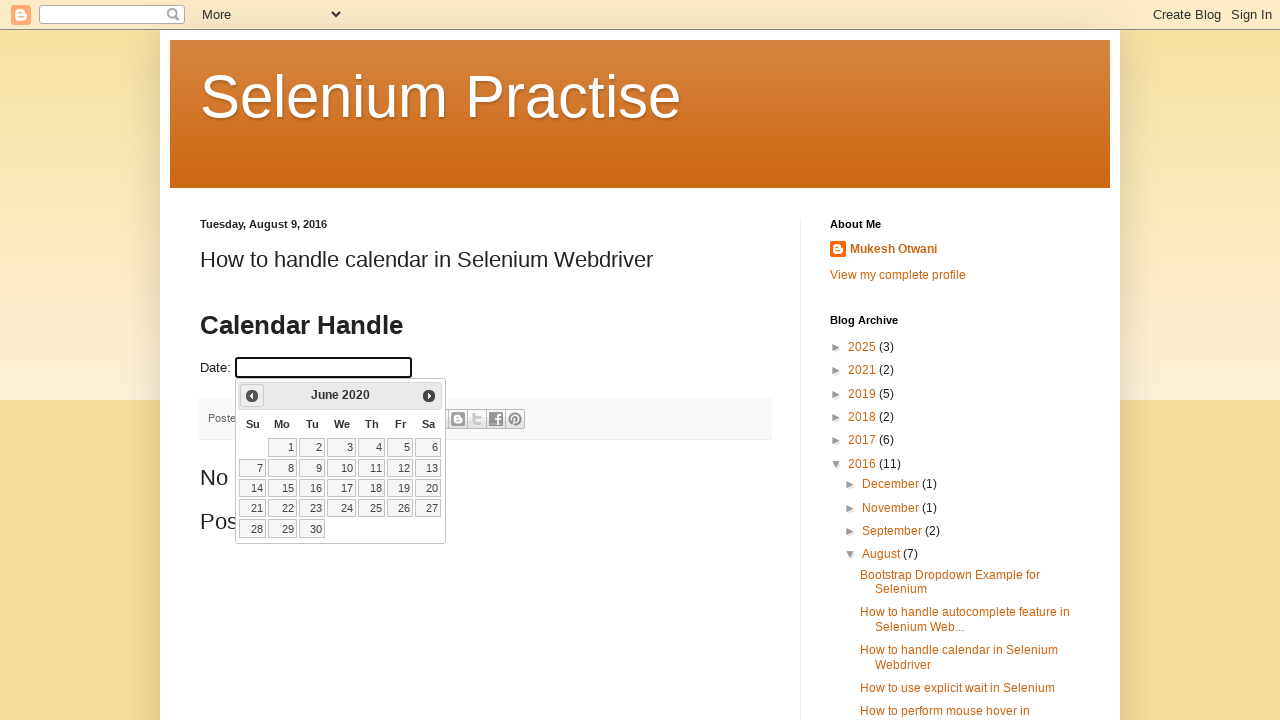

Waited 500ms for calendar to update
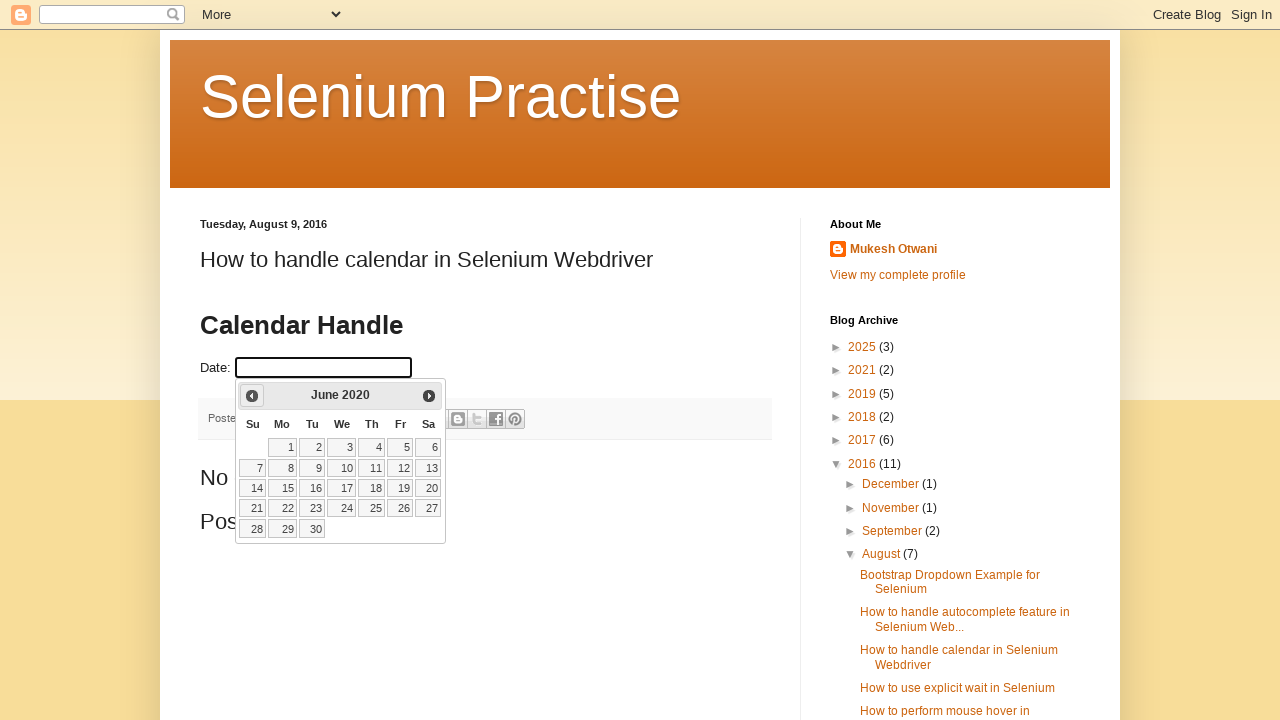

Retrieved current month from calendar
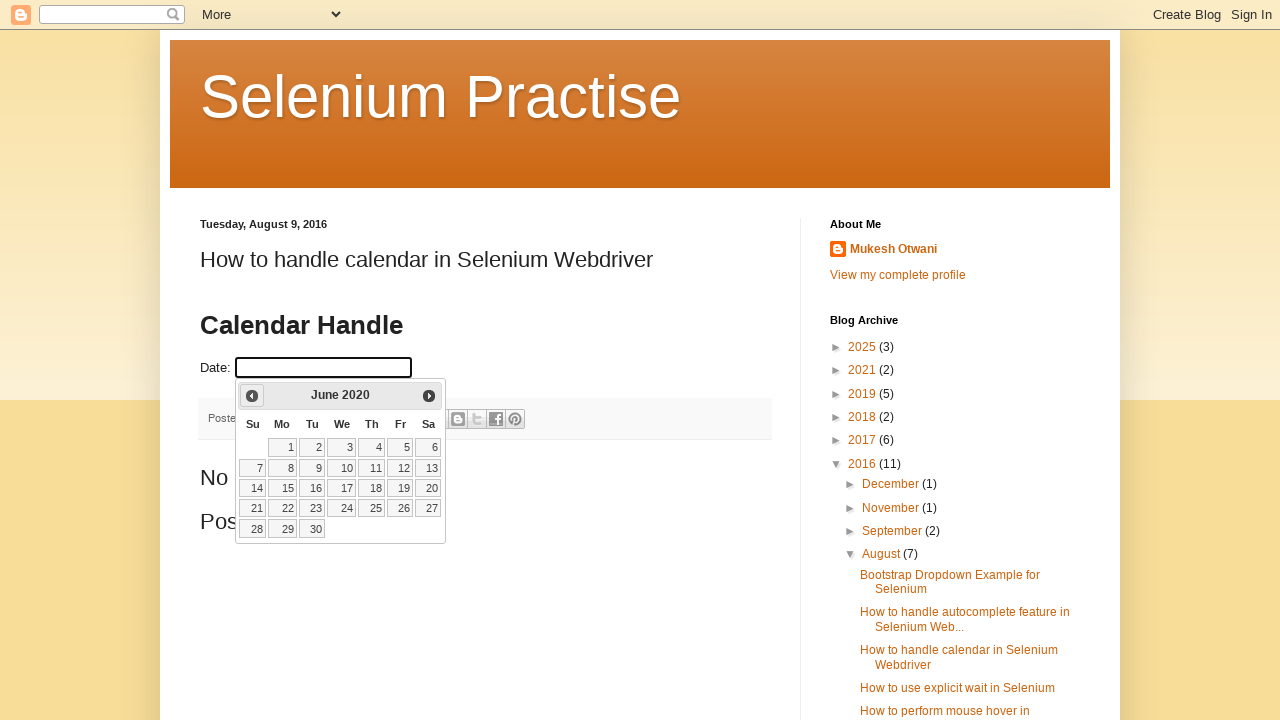

Retrieved current year from calendar
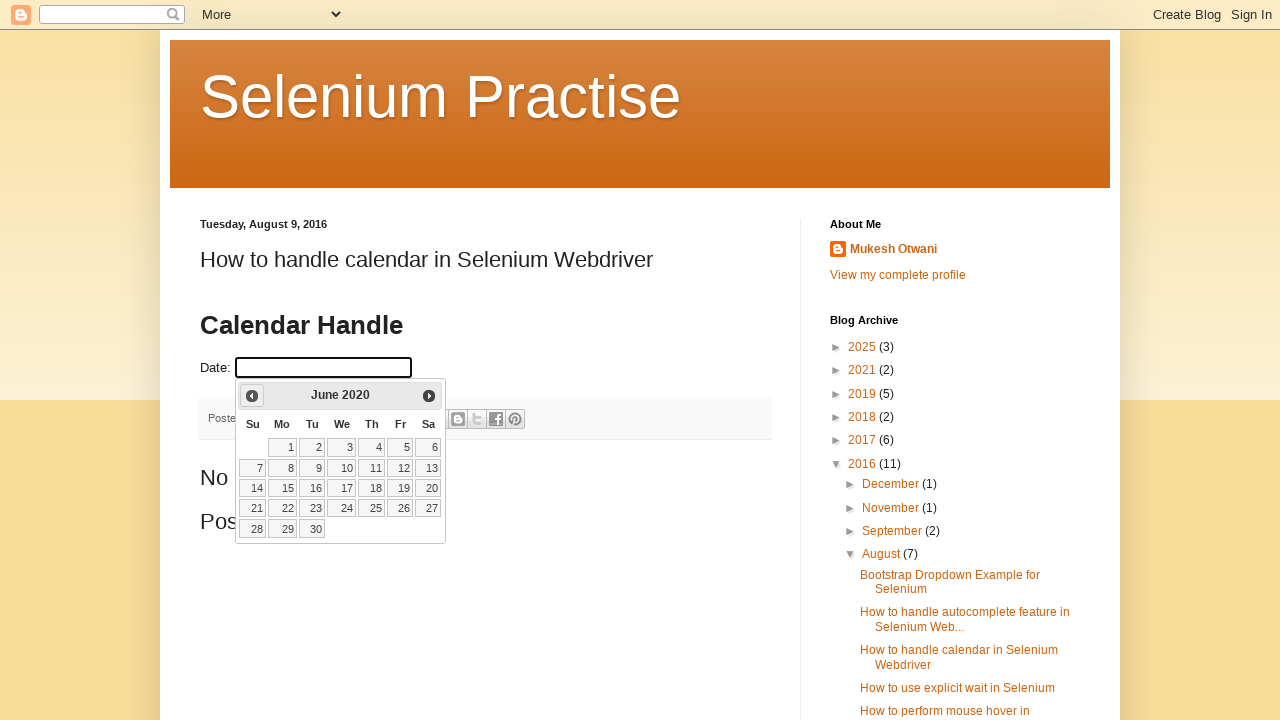

Clicked Previous button to navigate backwards in calendar (currently at June 2020) at (252, 396) on xpath=//span[text()='Prev']
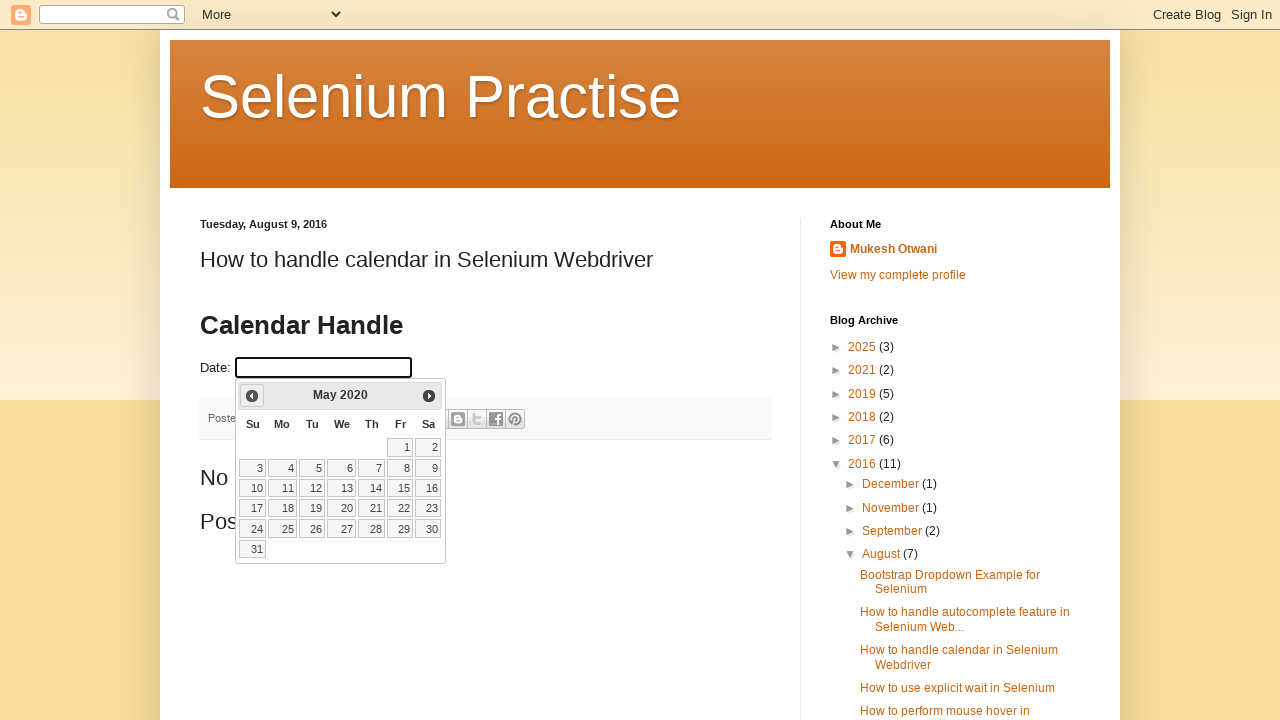

Waited 500ms for calendar to update
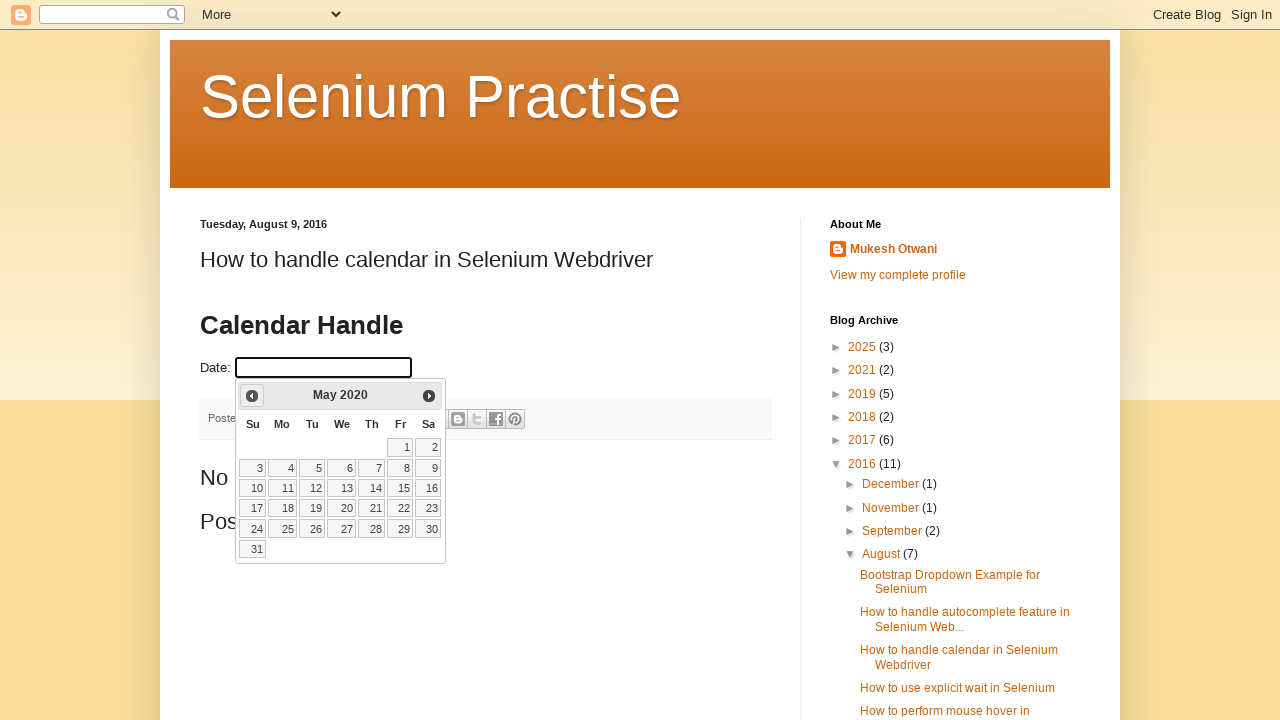

Retrieved current month from calendar
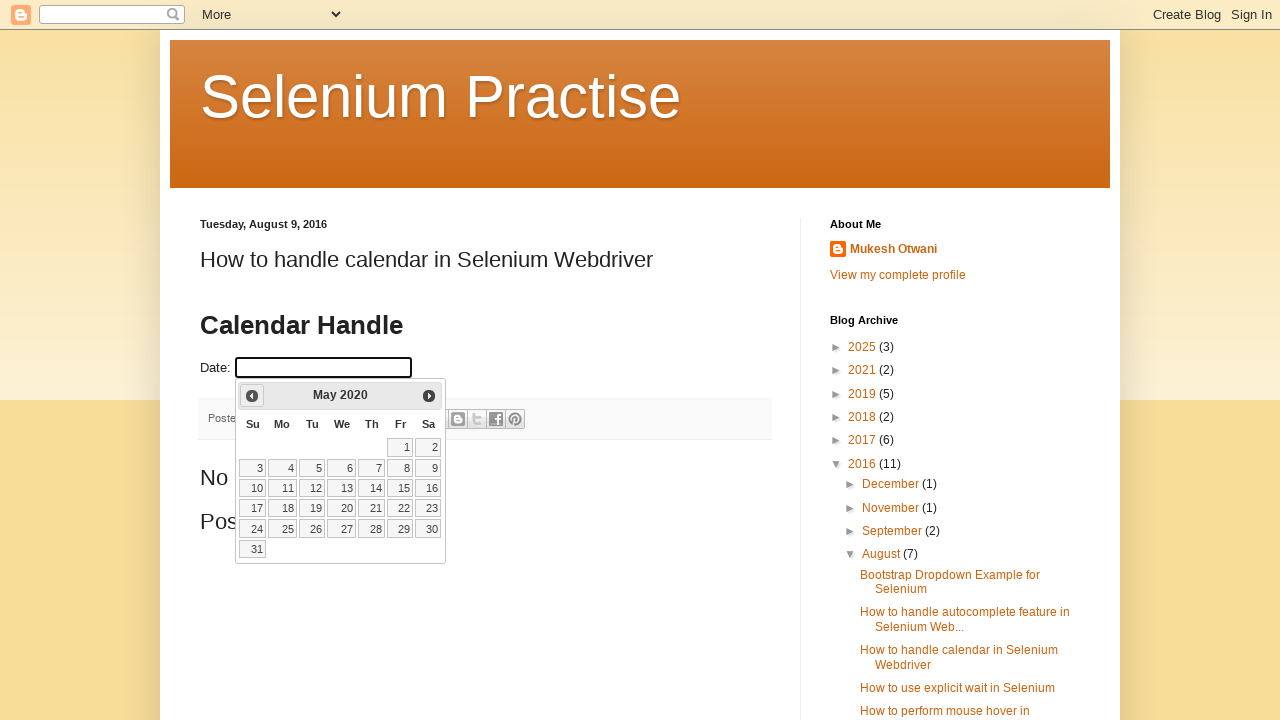

Retrieved current year from calendar
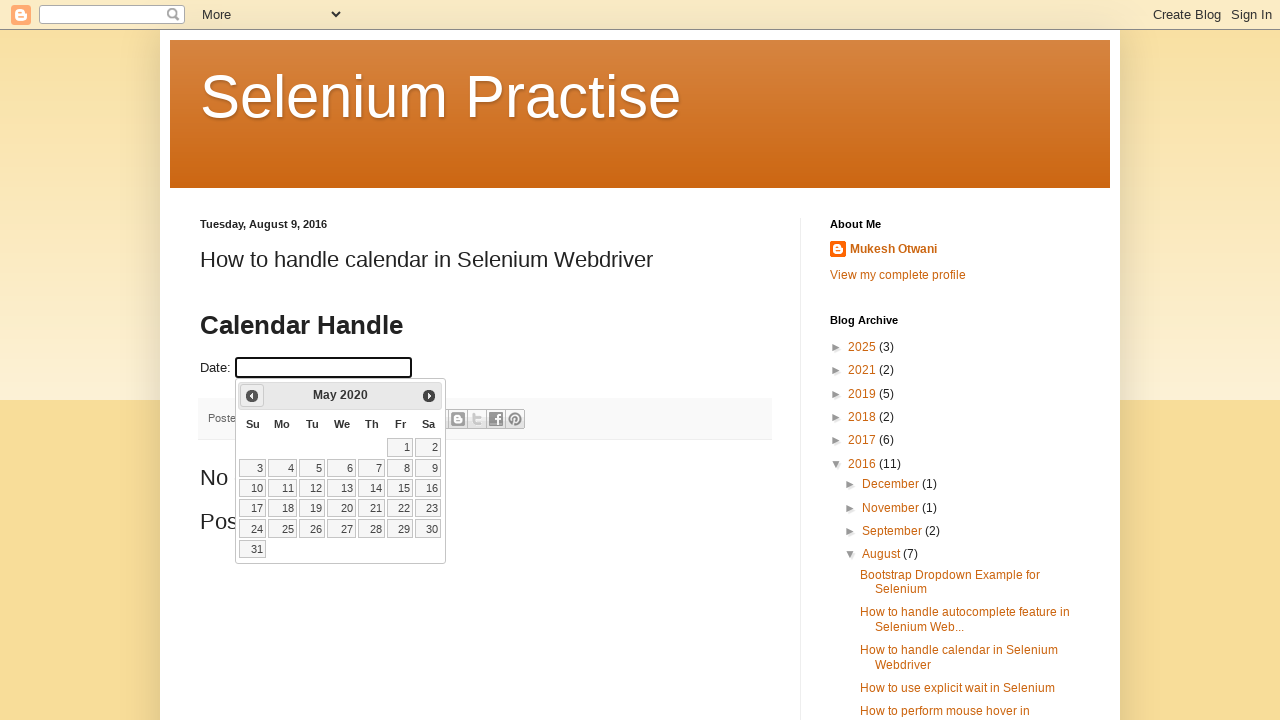

Clicked Previous button to navigate backwards in calendar (currently at May 2020) at (252, 396) on xpath=//span[text()='Prev']
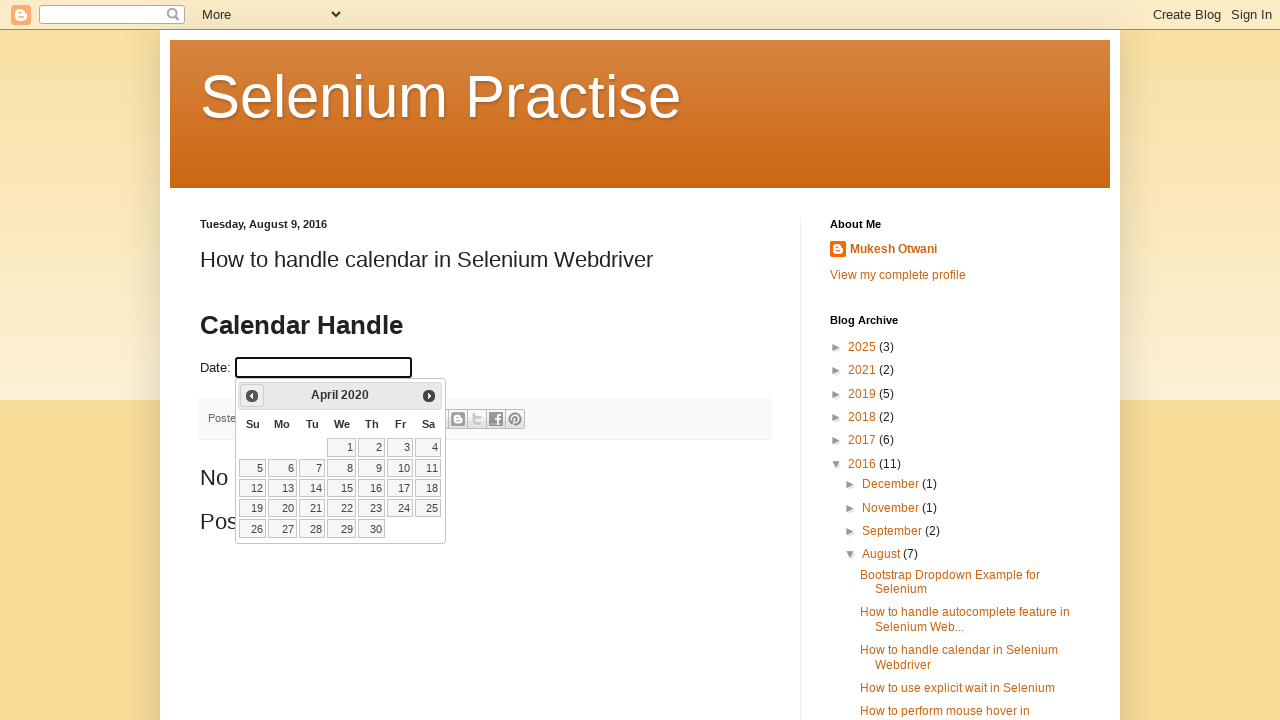

Waited 500ms for calendar to update
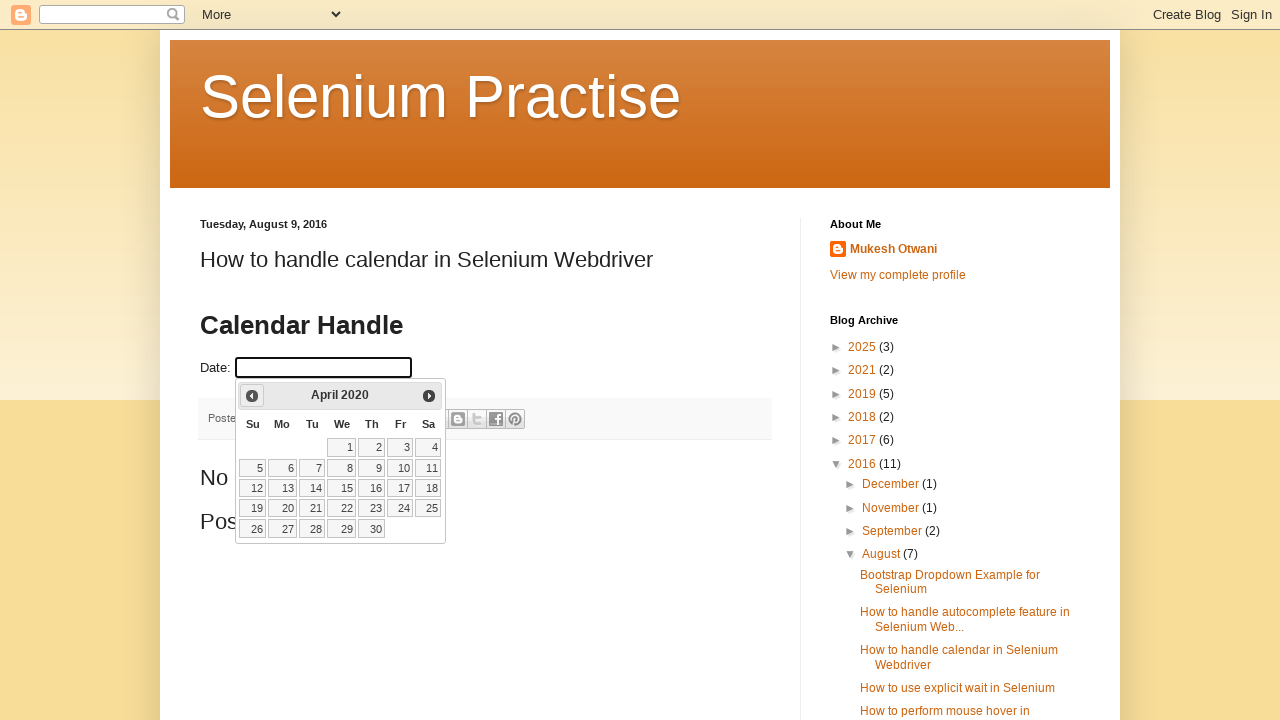

Retrieved current month from calendar
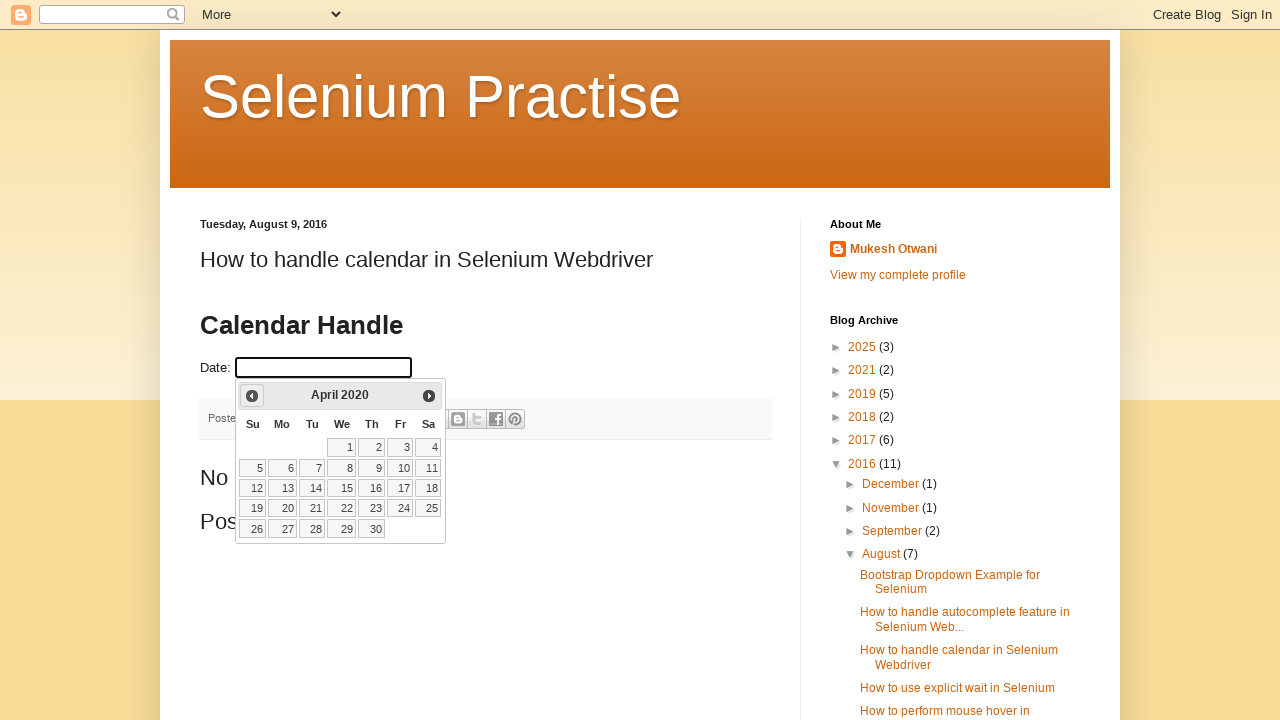

Retrieved current year from calendar
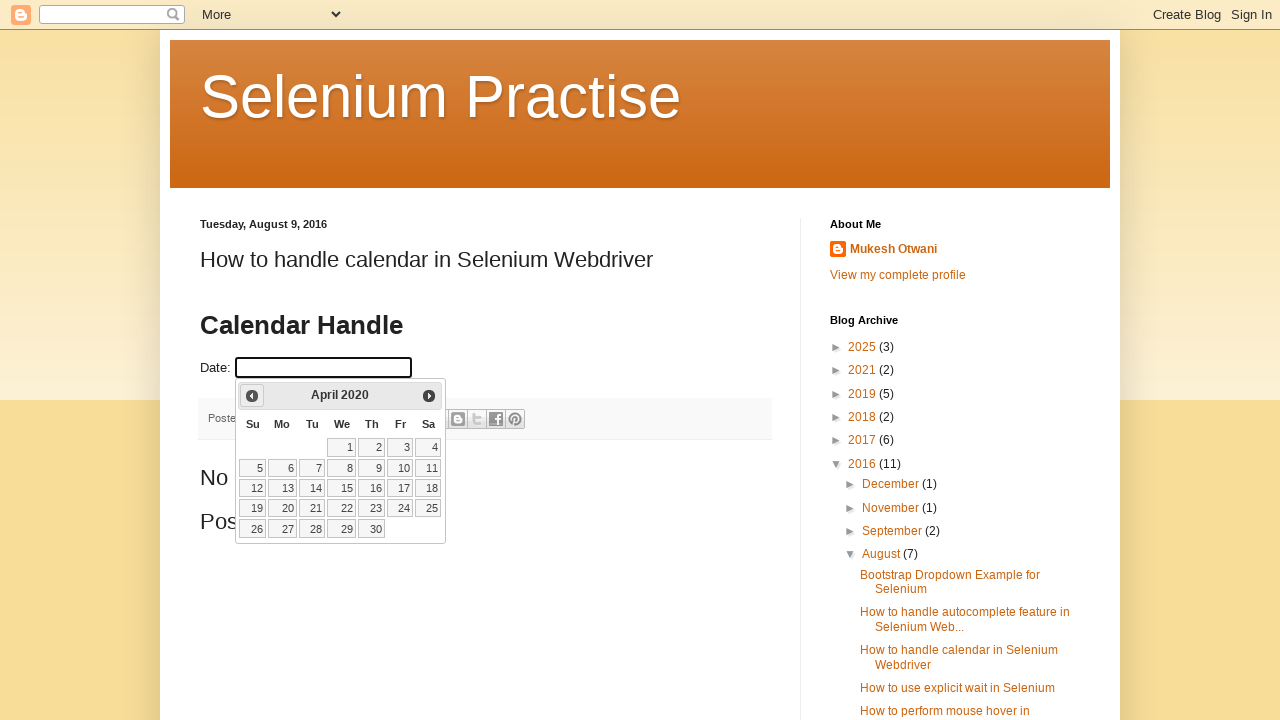

Clicked Previous button to navigate backwards in calendar (currently at April 2020) at (252, 396) on xpath=//span[text()='Prev']
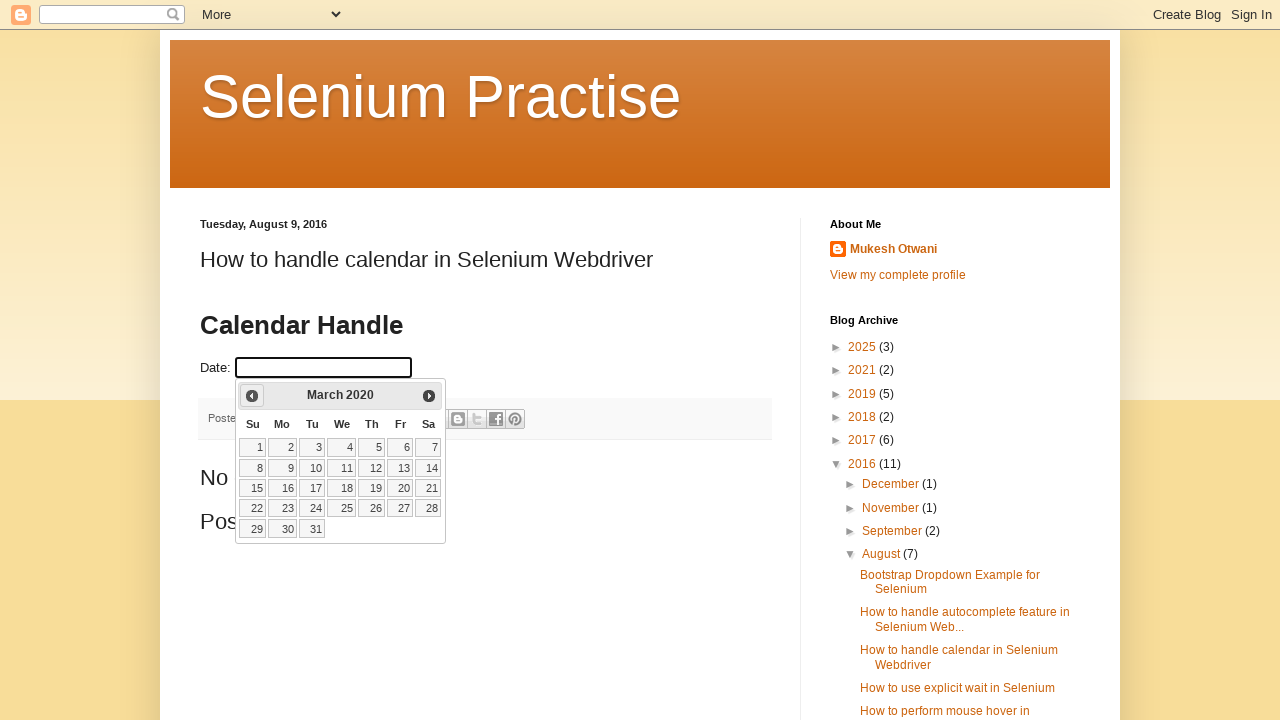

Waited 500ms for calendar to update
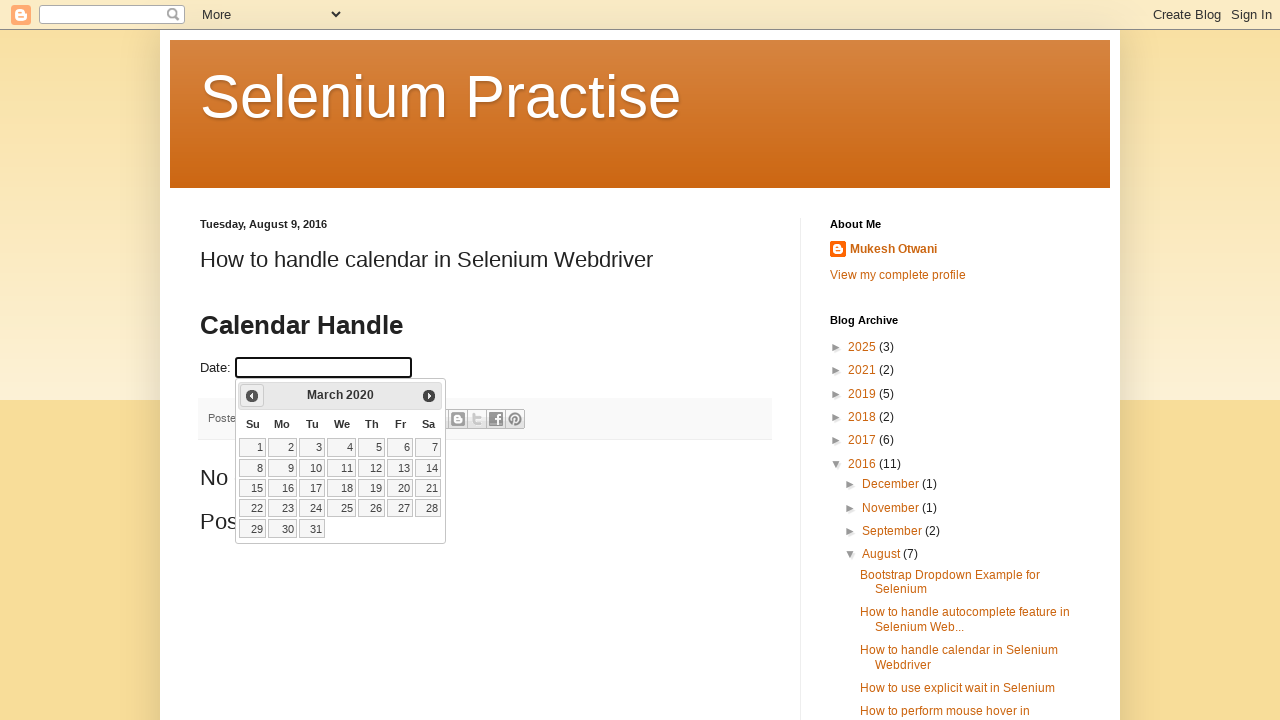

Retrieved current month from calendar
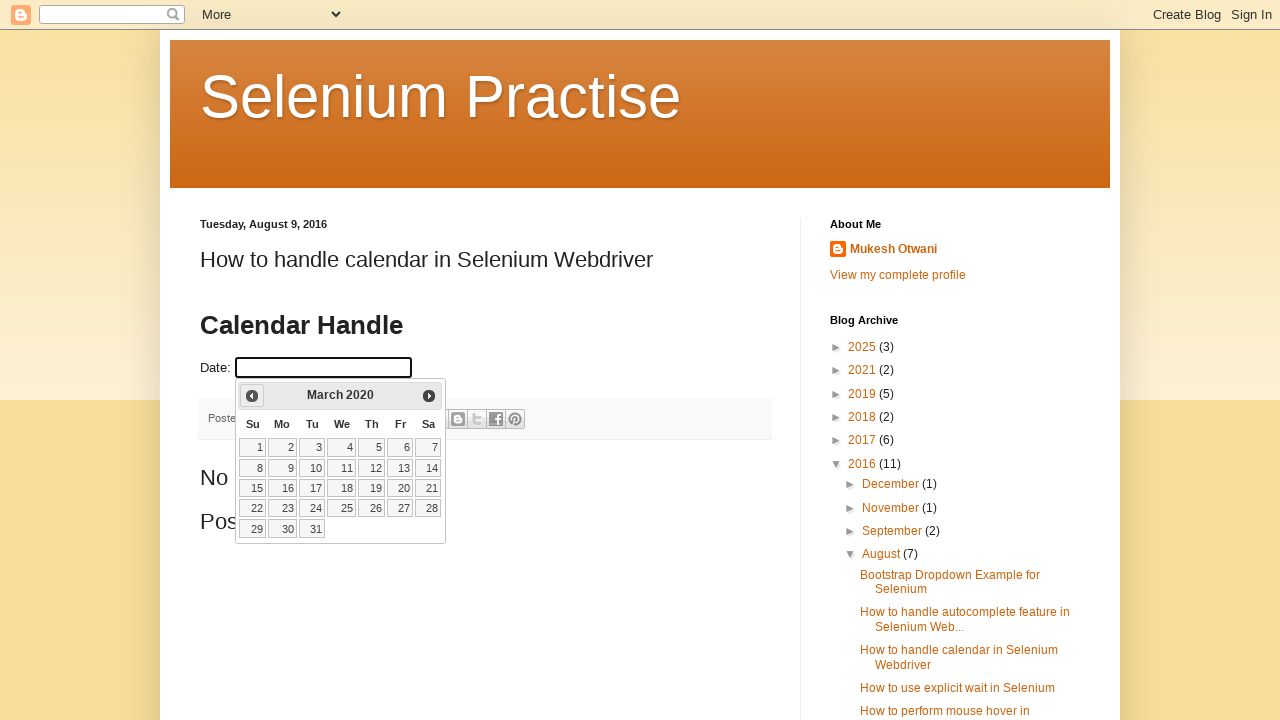

Retrieved current year from calendar
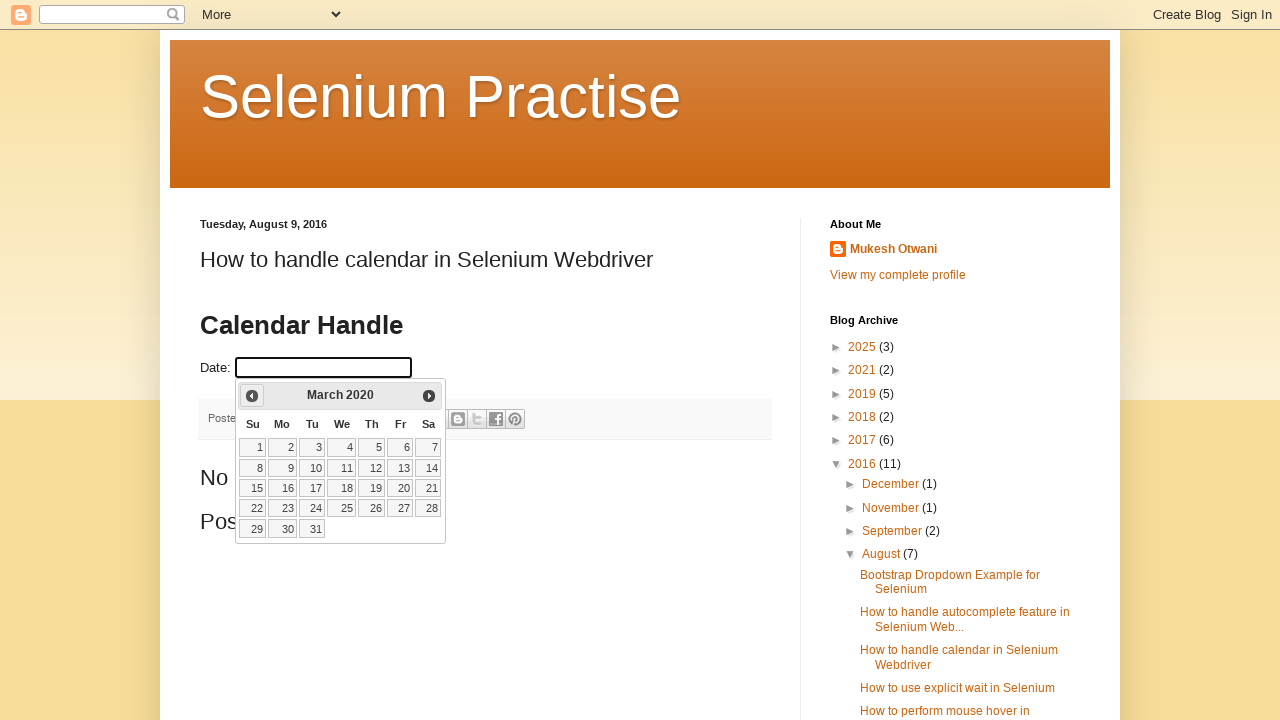

Selected day 10 in March 2020 at (312, 468) on //a[text()='10']
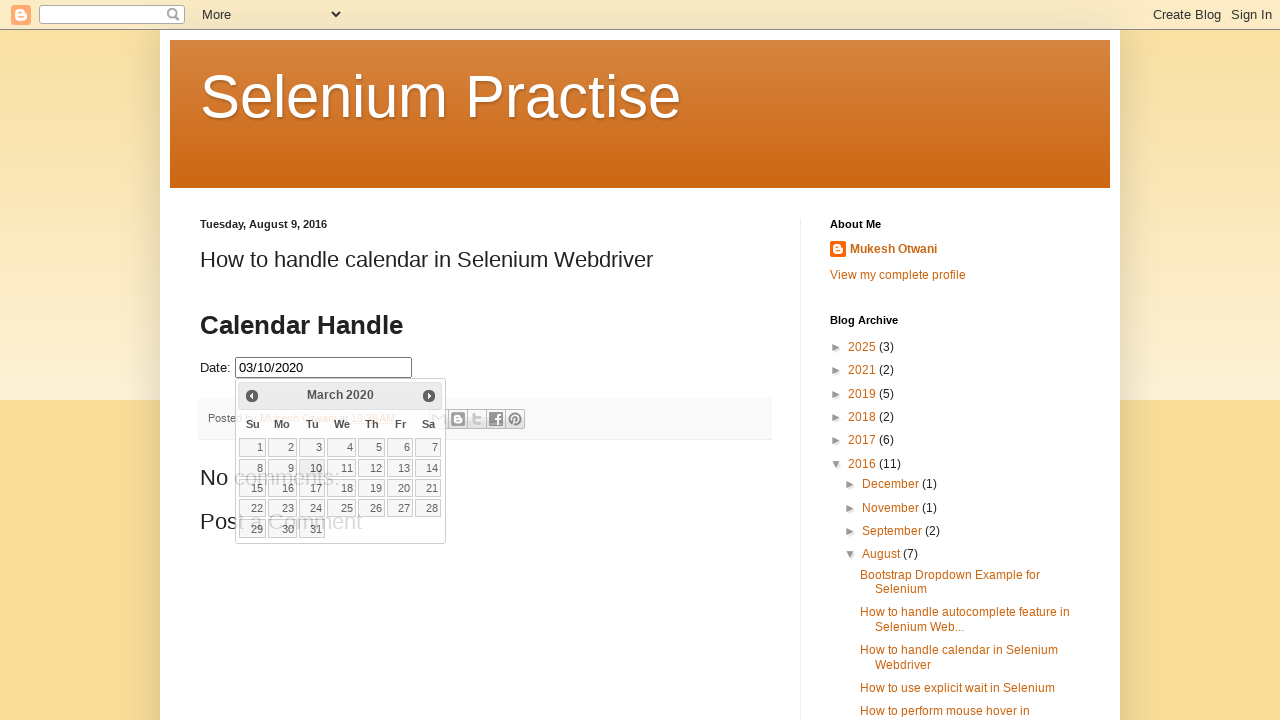

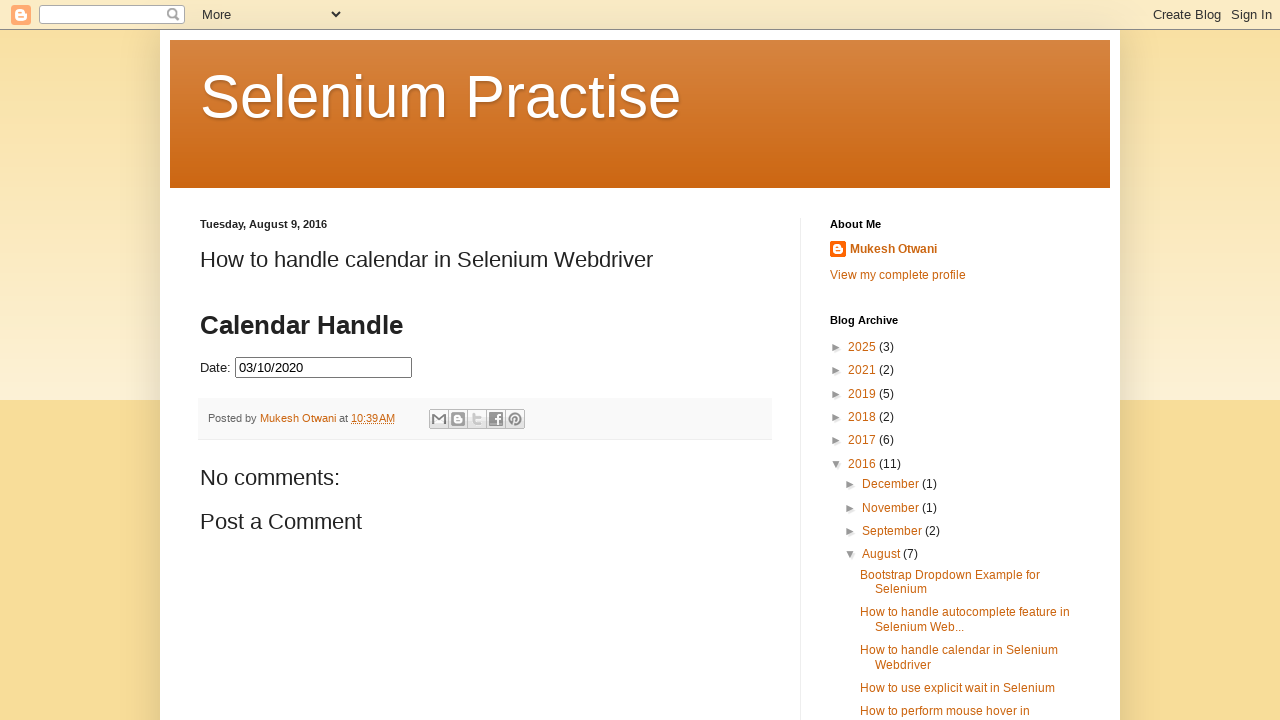